Tests add/remove element functionality by clicking the "Add Element" button 100 times to create delete buttons, then clicking 60 of the delete buttons to remove them, and validating the remaining count.

Starting URL: http://the-internet.herokuapp.com/add_remove_elements/

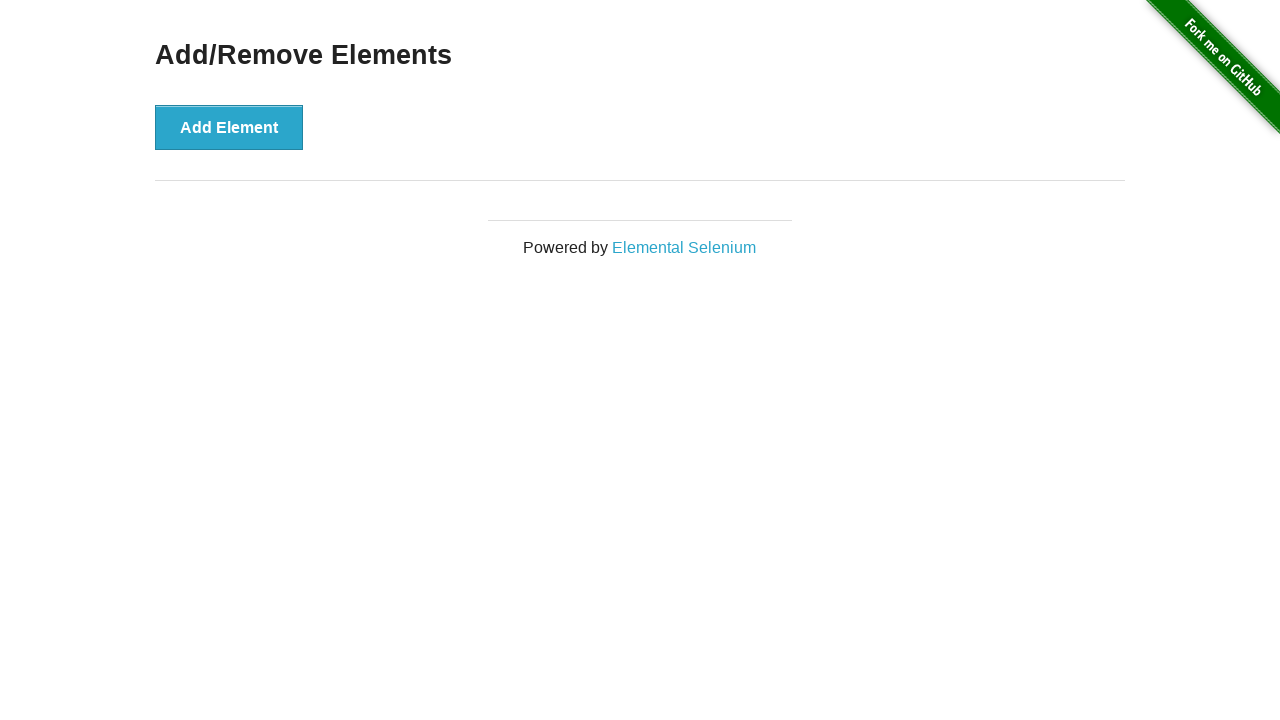

Navigated to add/remove elements page
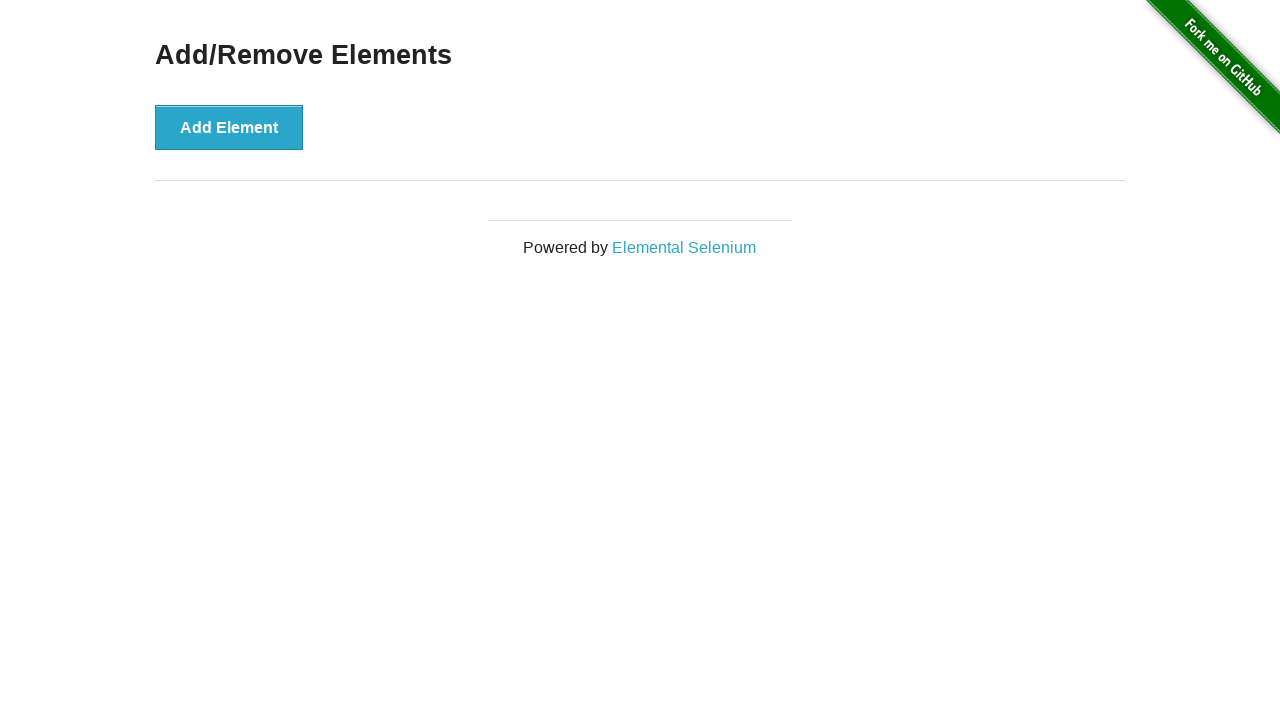

Clicked 'Add Element' button (iteration 1/100) at (229, 127) on button[onclick='addElement()']
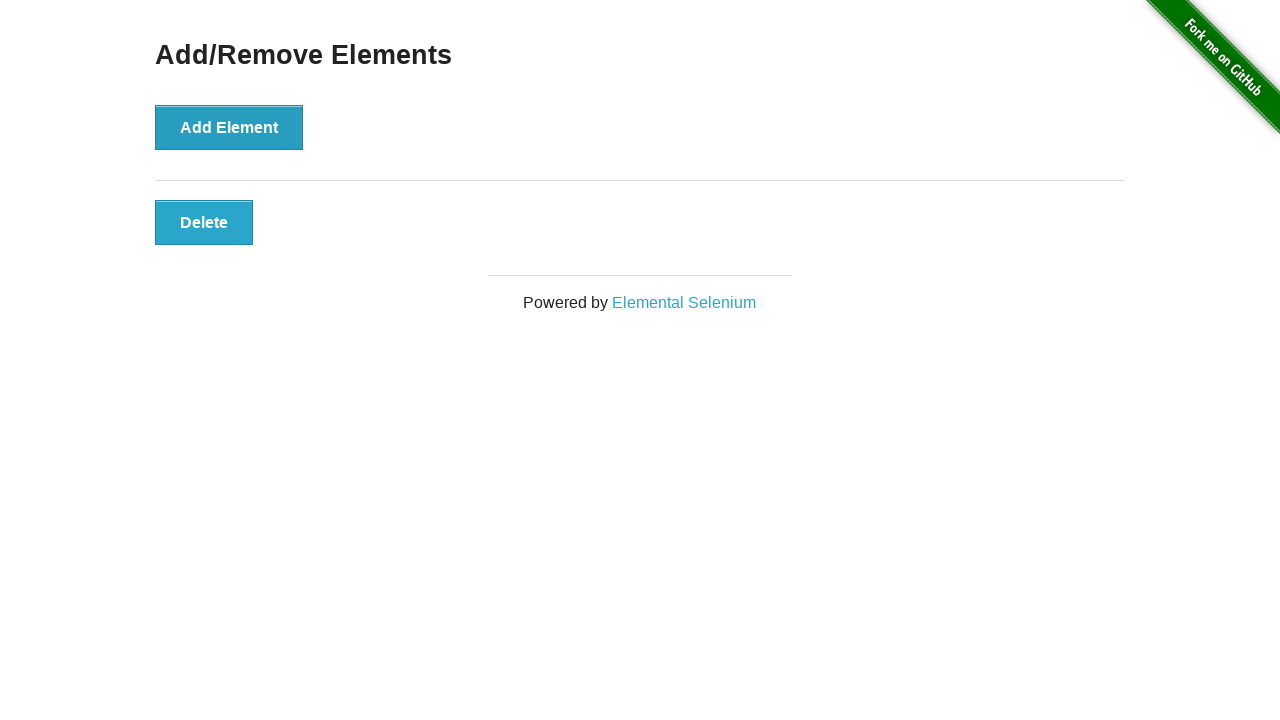

Clicked 'Add Element' button (iteration 2/100) at (229, 127) on button[onclick='addElement()']
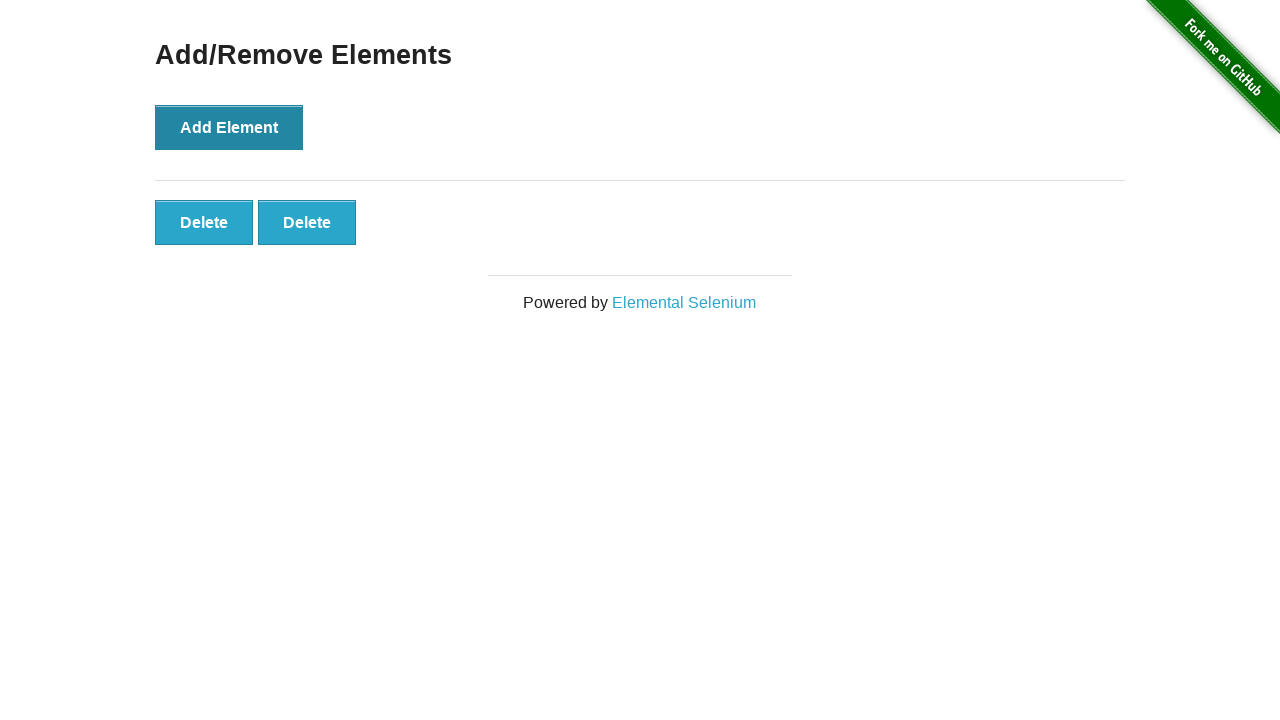

Clicked 'Add Element' button (iteration 3/100) at (229, 127) on button[onclick='addElement()']
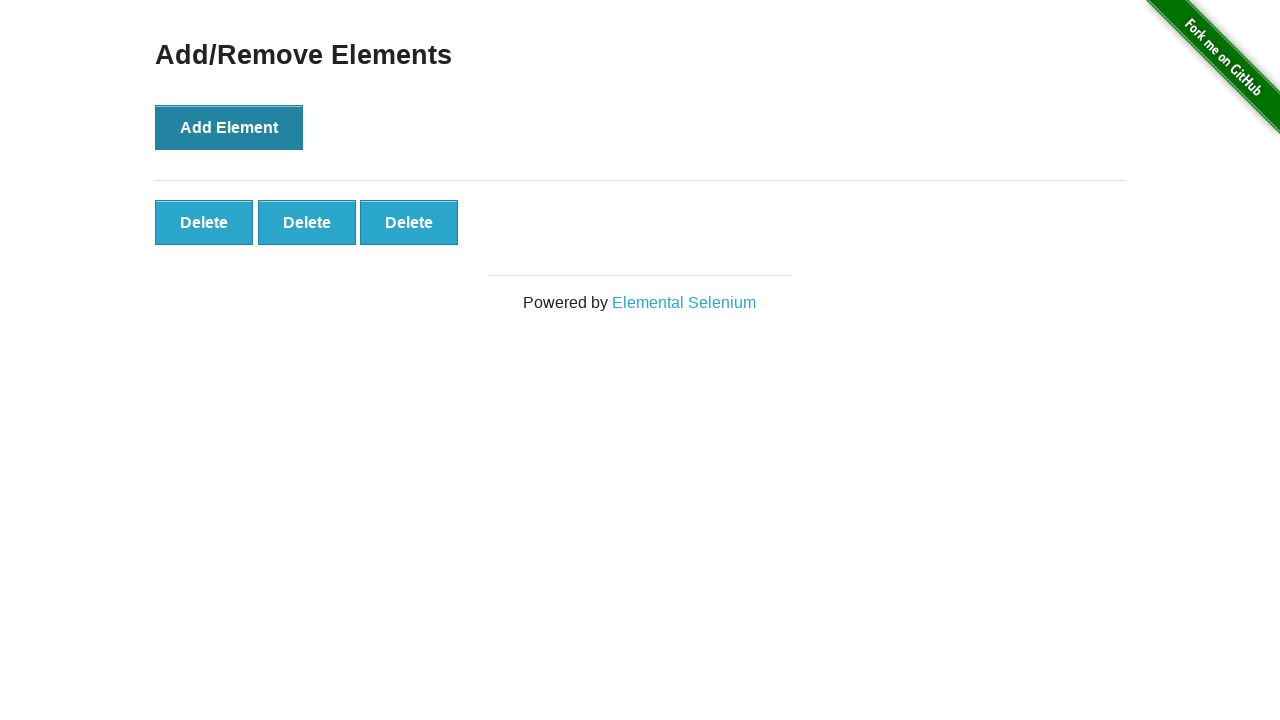

Clicked 'Add Element' button (iteration 4/100) at (229, 127) on button[onclick='addElement()']
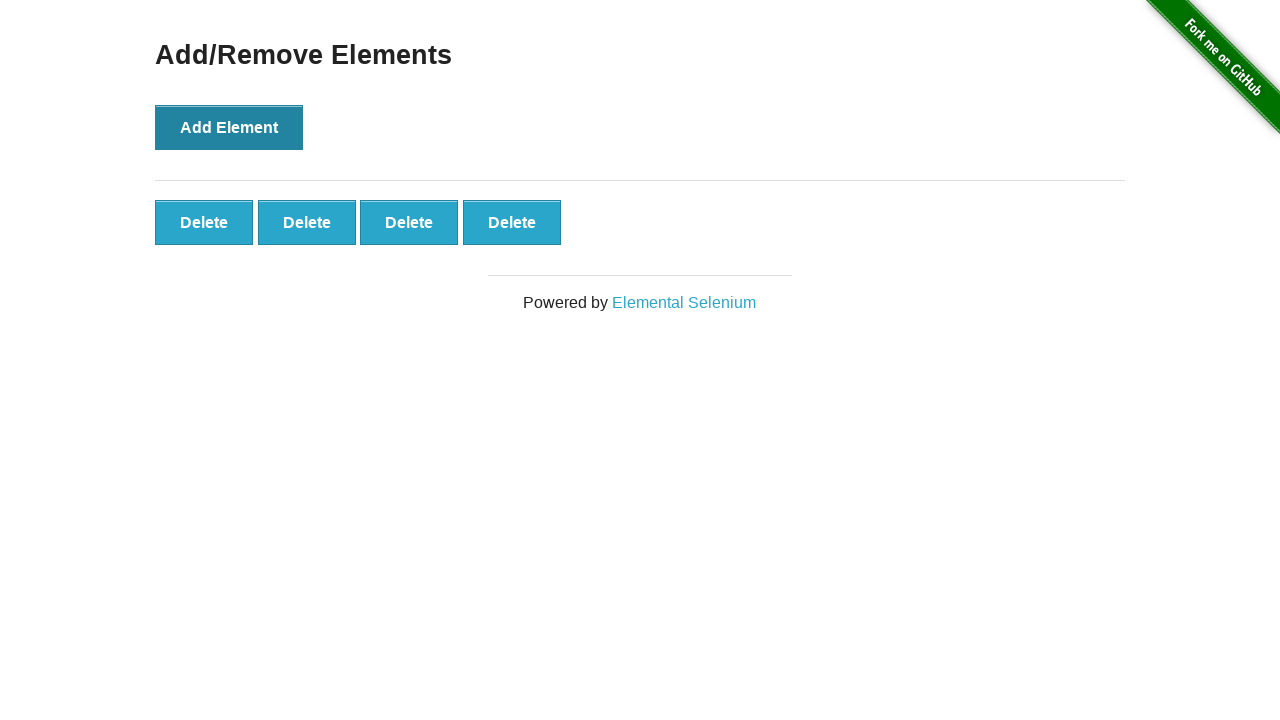

Clicked 'Add Element' button (iteration 5/100) at (229, 127) on button[onclick='addElement()']
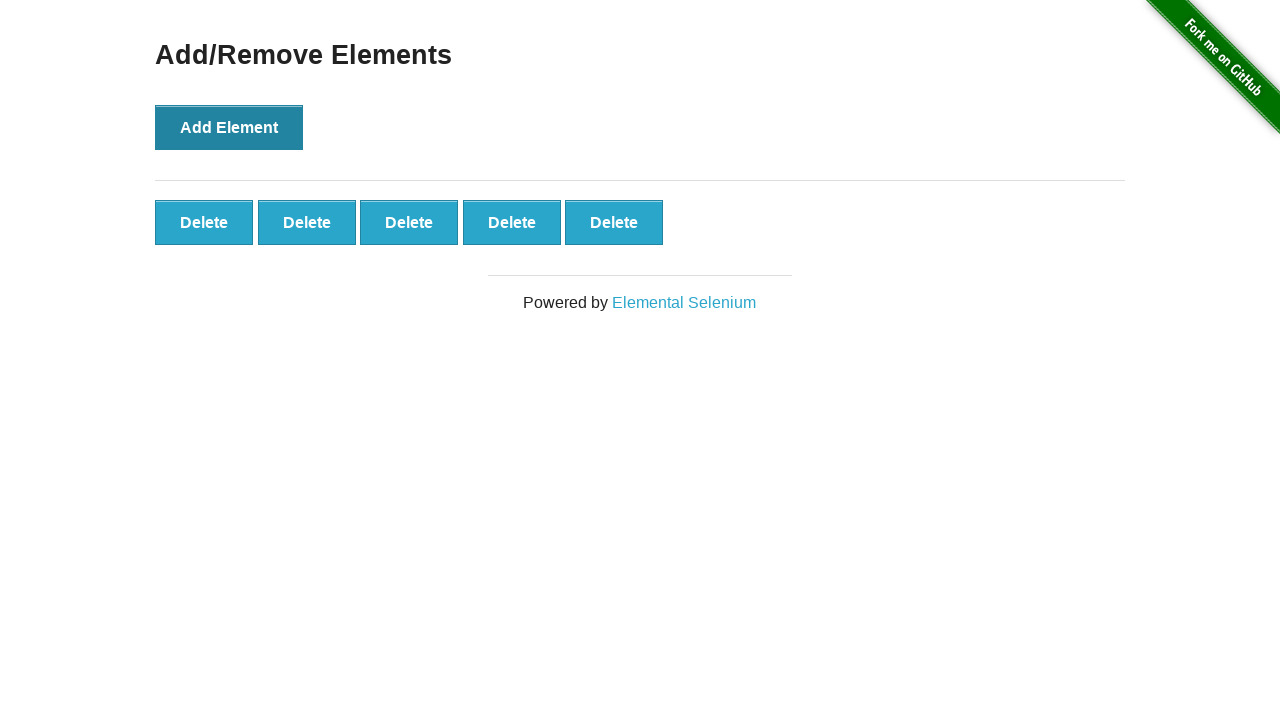

Clicked 'Add Element' button (iteration 6/100) at (229, 127) on button[onclick='addElement()']
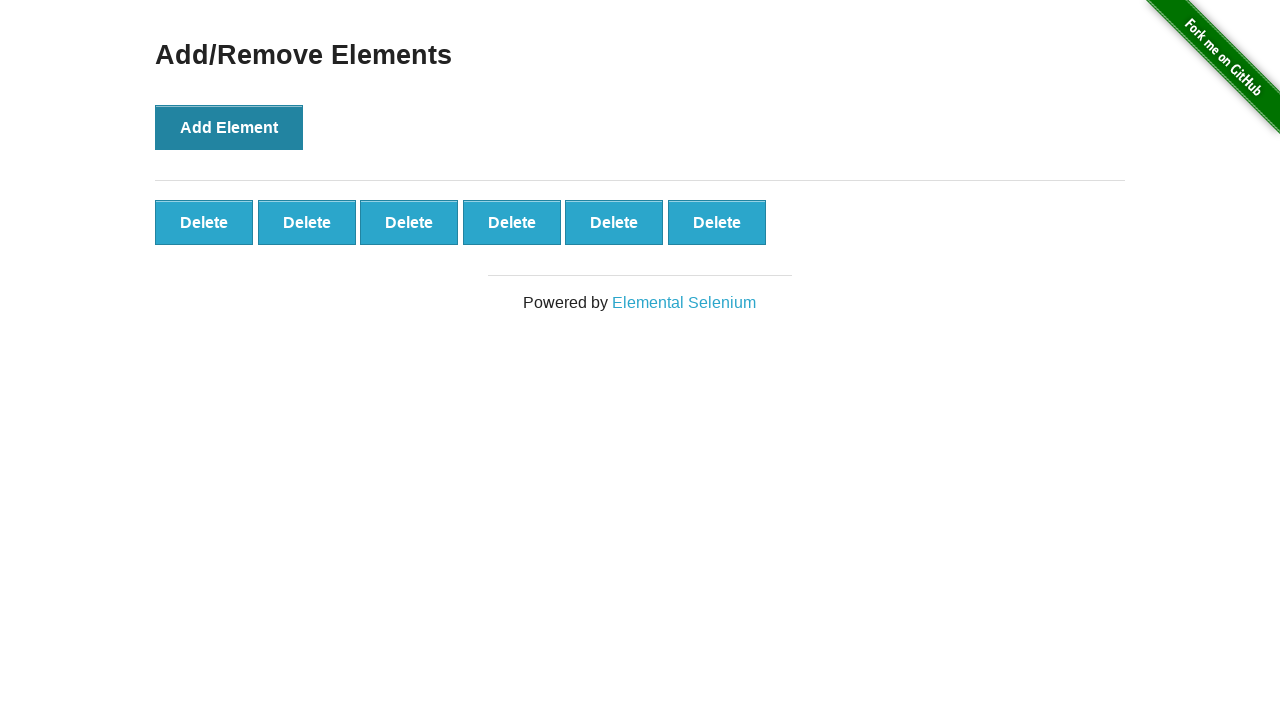

Clicked 'Add Element' button (iteration 7/100) at (229, 127) on button[onclick='addElement()']
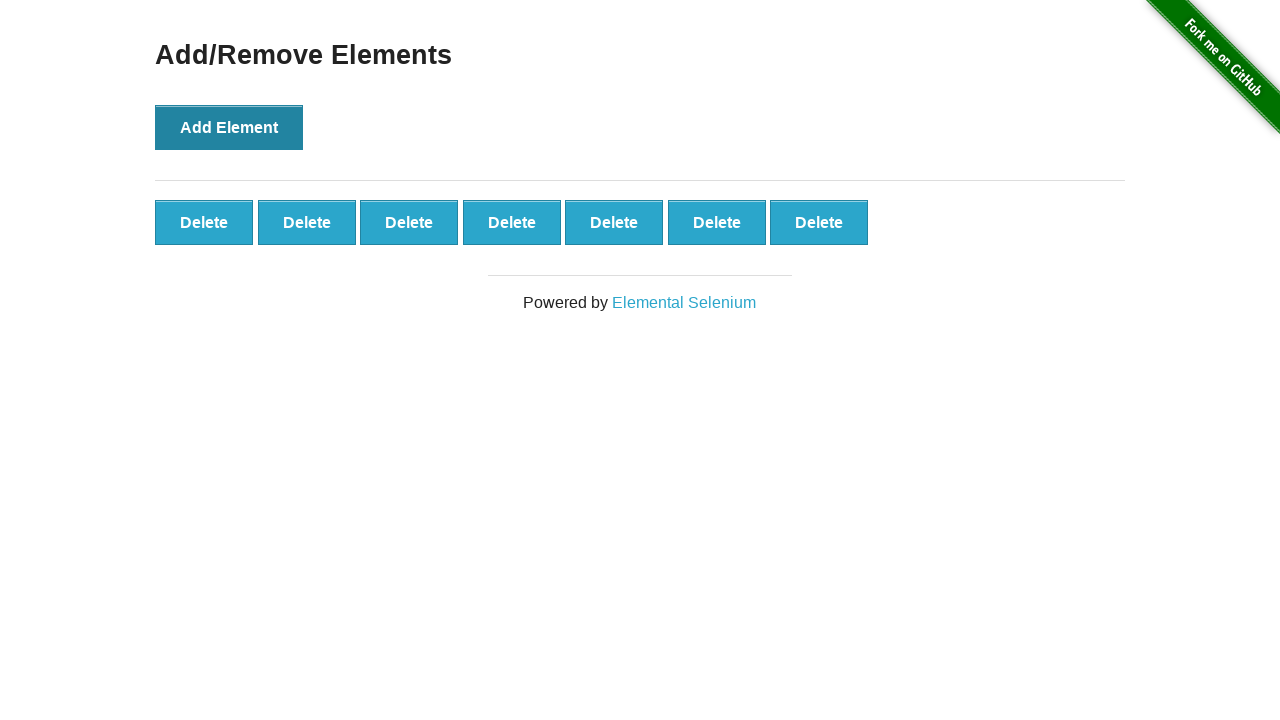

Clicked 'Add Element' button (iteration 8/100) at (229, 127) on button[onclick='addElement()']
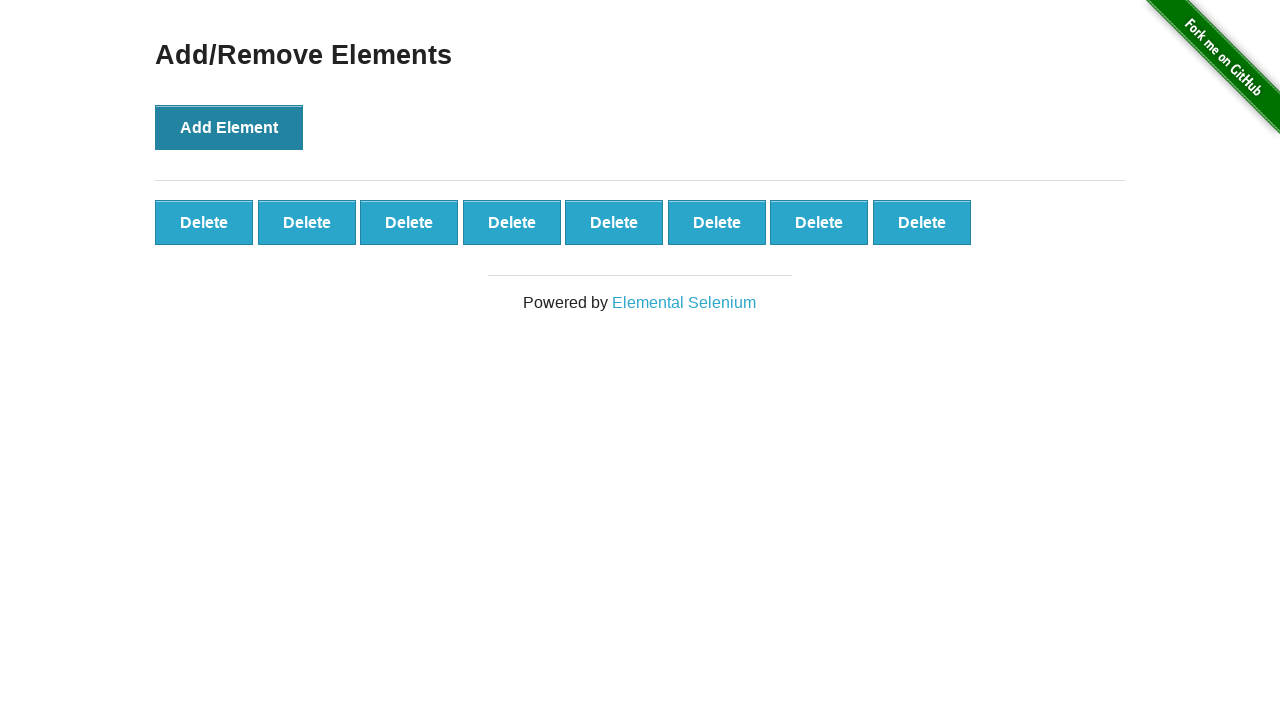

Clicked 'Add Element' button (iteration 9/100) at (229, 127) on button[onclick='addElement()']
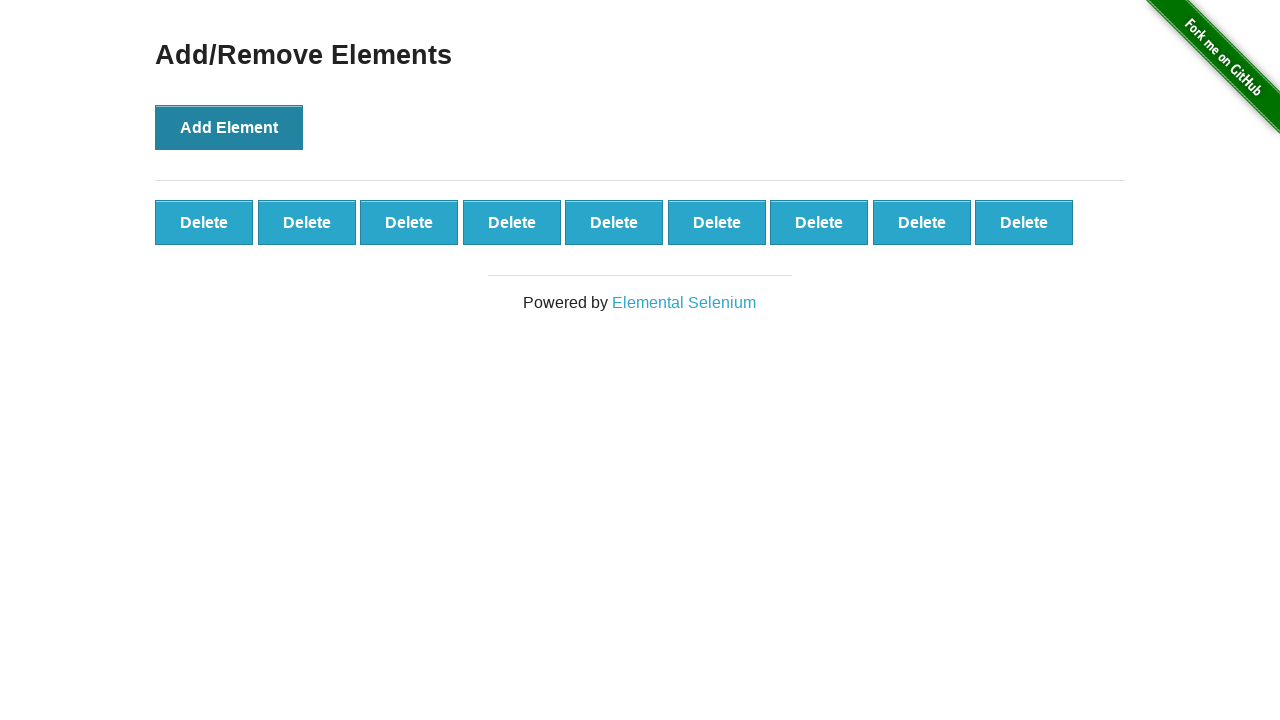

Clicked 'Add Element' button (iteration 10/100) at (229, 127) on button[onclick='addElement()']
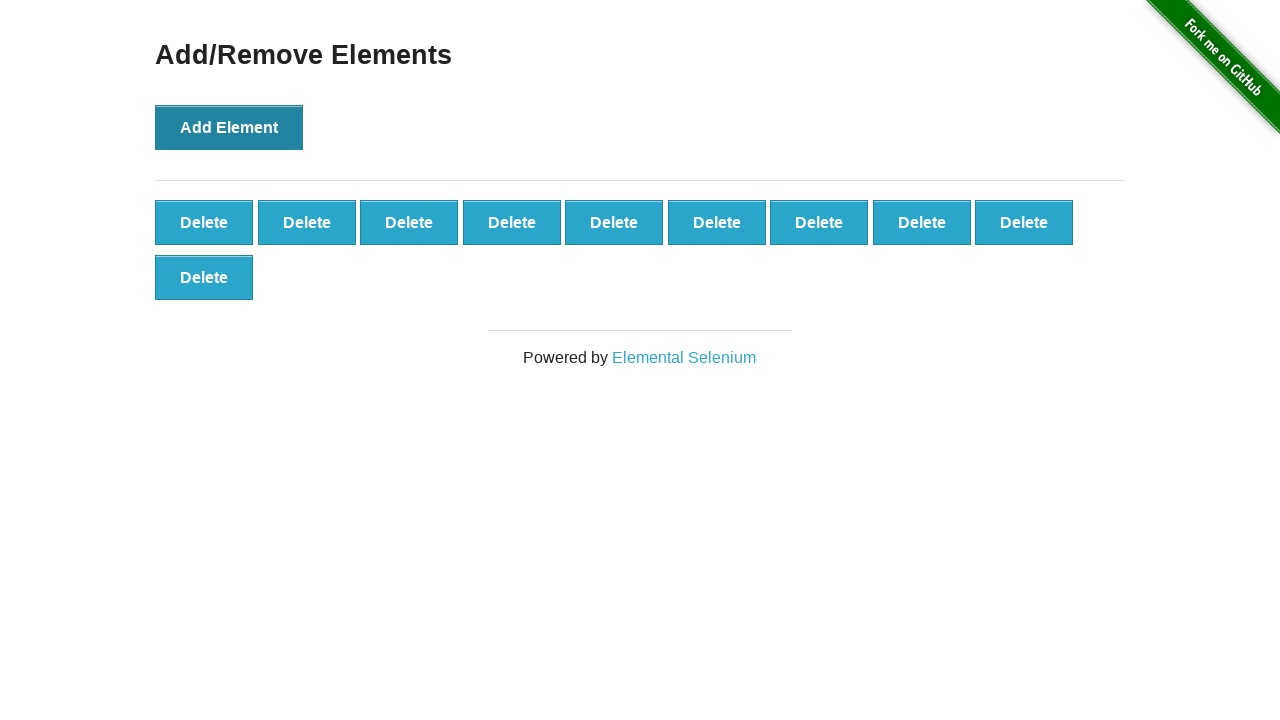

Clicked 'Add Element' button (iteration 11/100) at (229, 127) on button[onclick='addElement()']
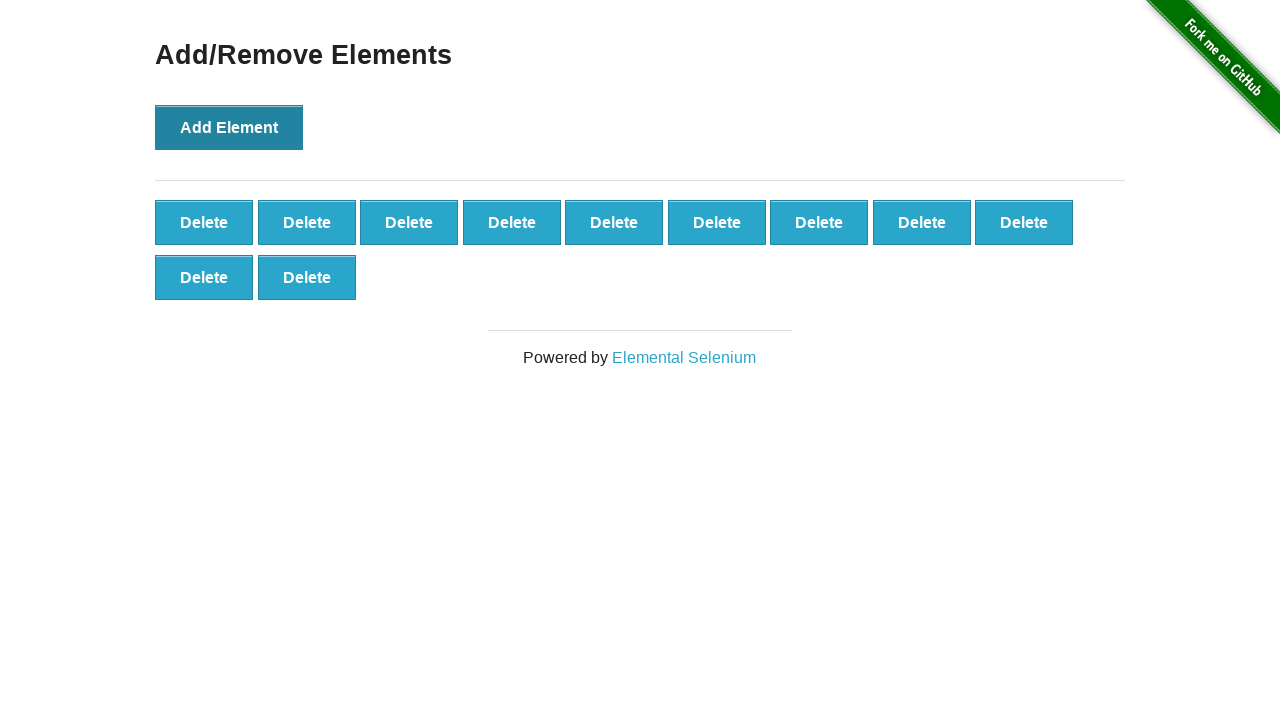

Clicked 'Add Element' button (iteration 12/100) at (229, 127) on button[onclick='addElement()']
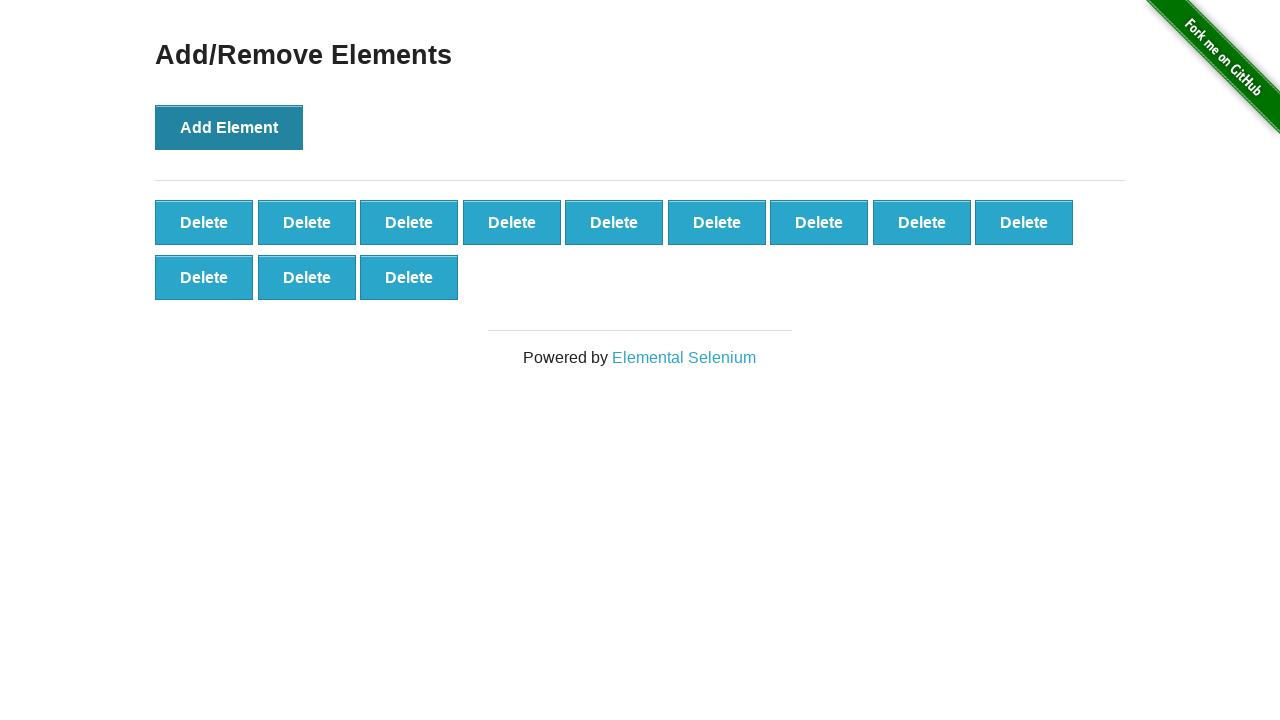

Clicked 'Add Element' button (iteration 13/100) at (229, 127) on button[onclick='addElement()']
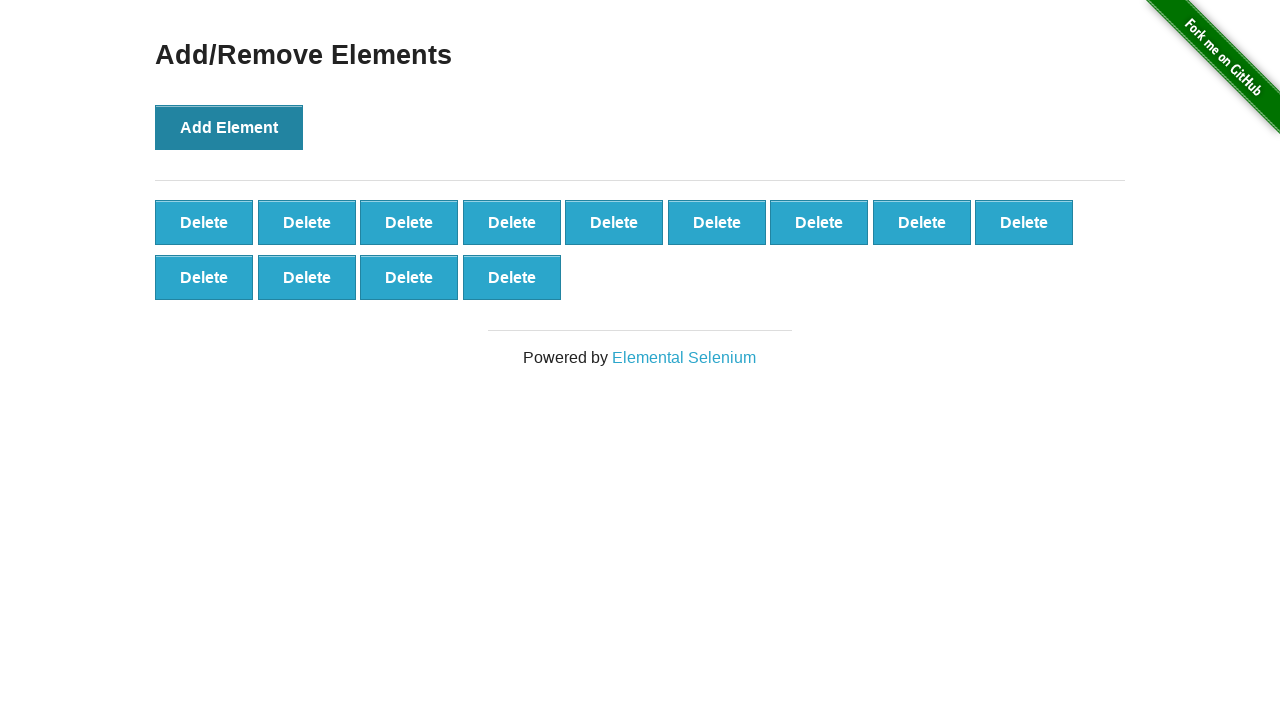

Clicked 'Add Element' button (iteration 14/100) at (229, 127) on button[onclick='addElement()']
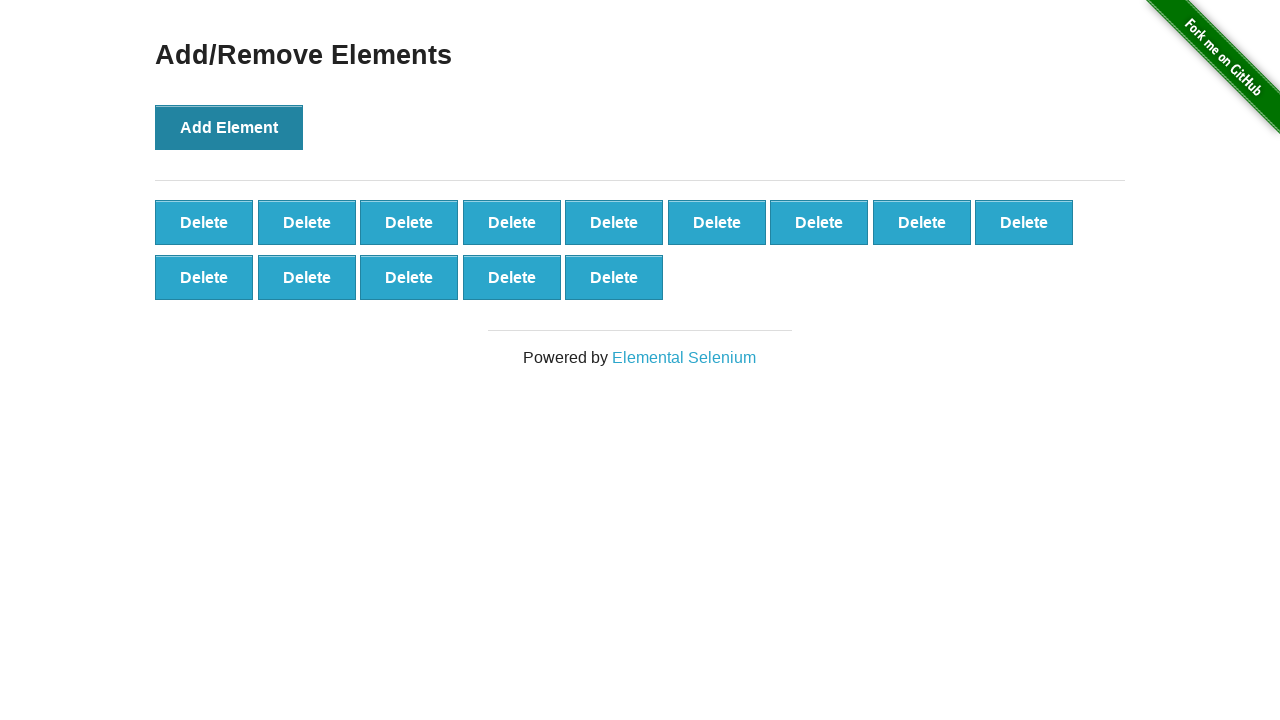

Clicked 'Add Element' button (iteration 15/100) at (229, 127) on button[onclick='addElement()']
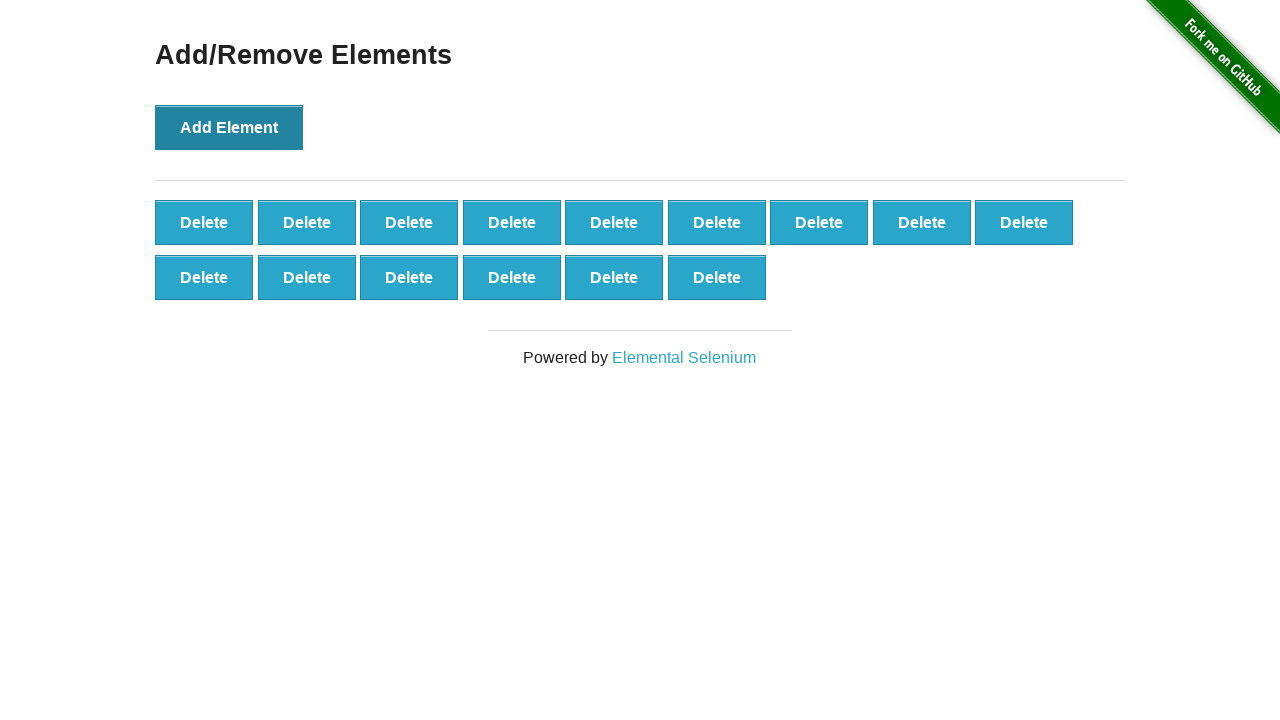

Clicked 'Add Element' button (iteration 16/100) at (229, 127) on button[onclick='addElement()']
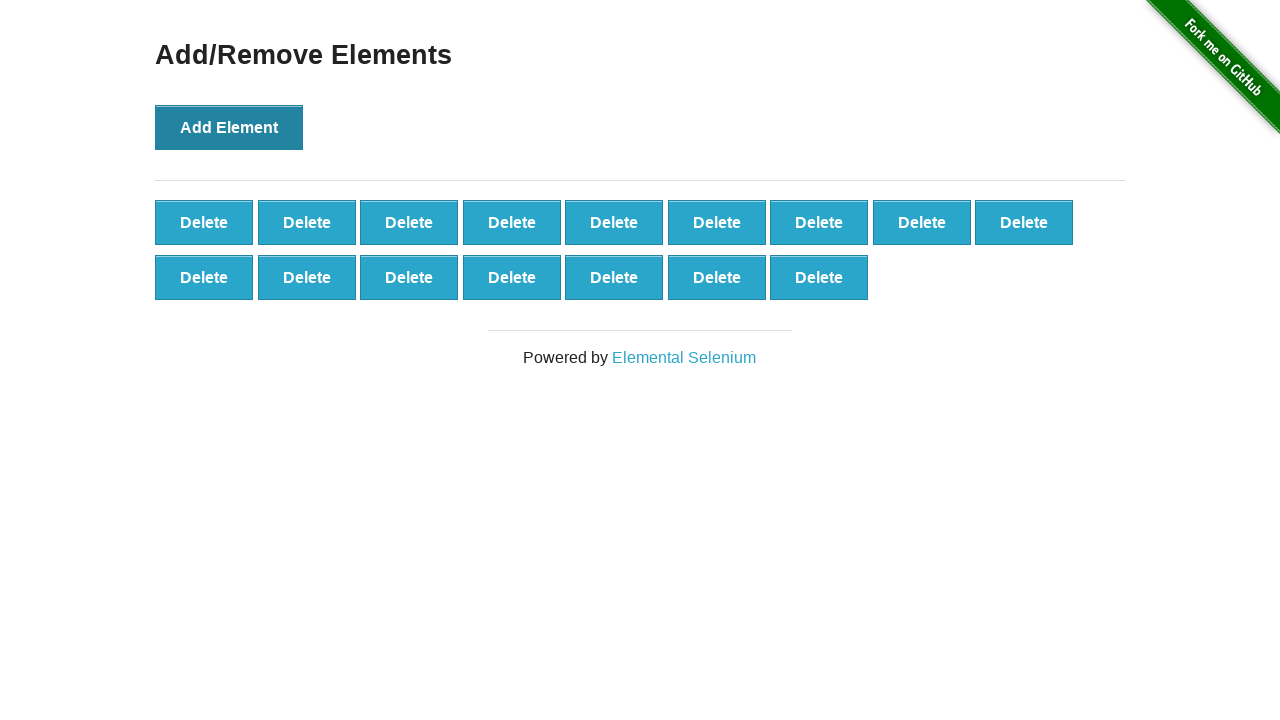

Clicked 'Add Element' button (iteration 17/100) at (229, 127) on button[onclick='addElement()']
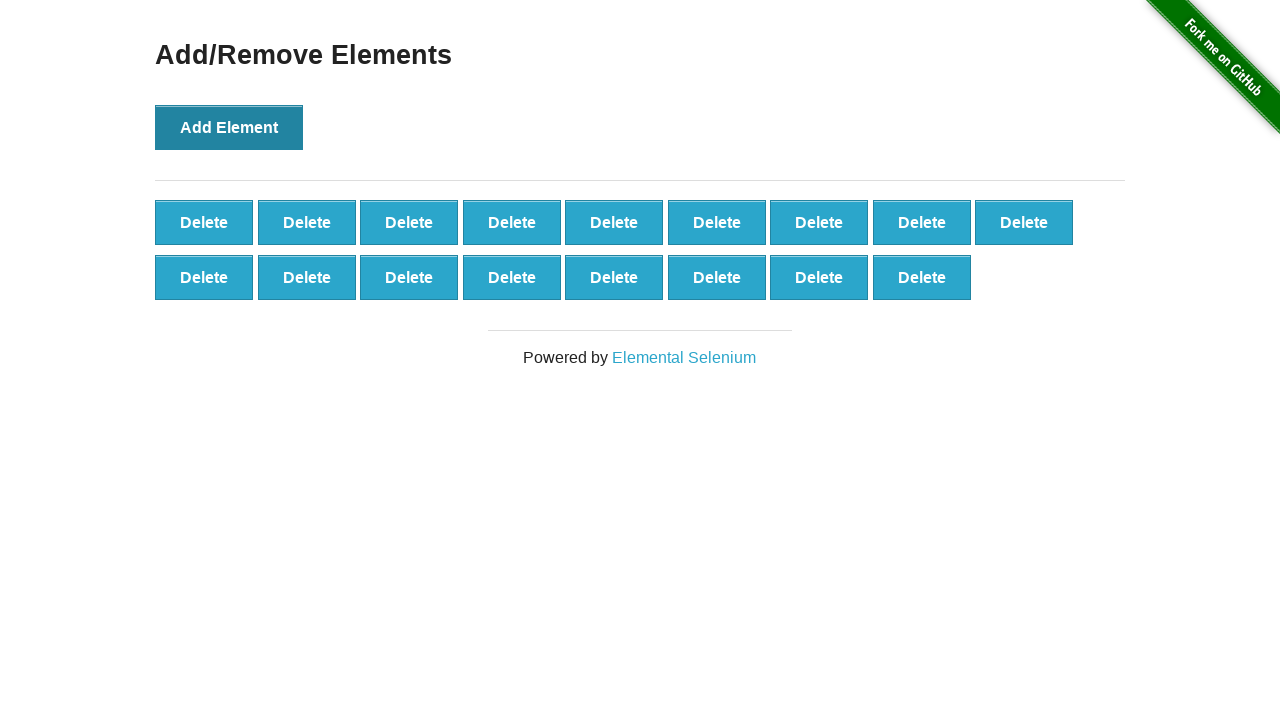

Clicked 'Add Element' button (iteration 18/100) at (229, 127) on button[onclick='addElement()']
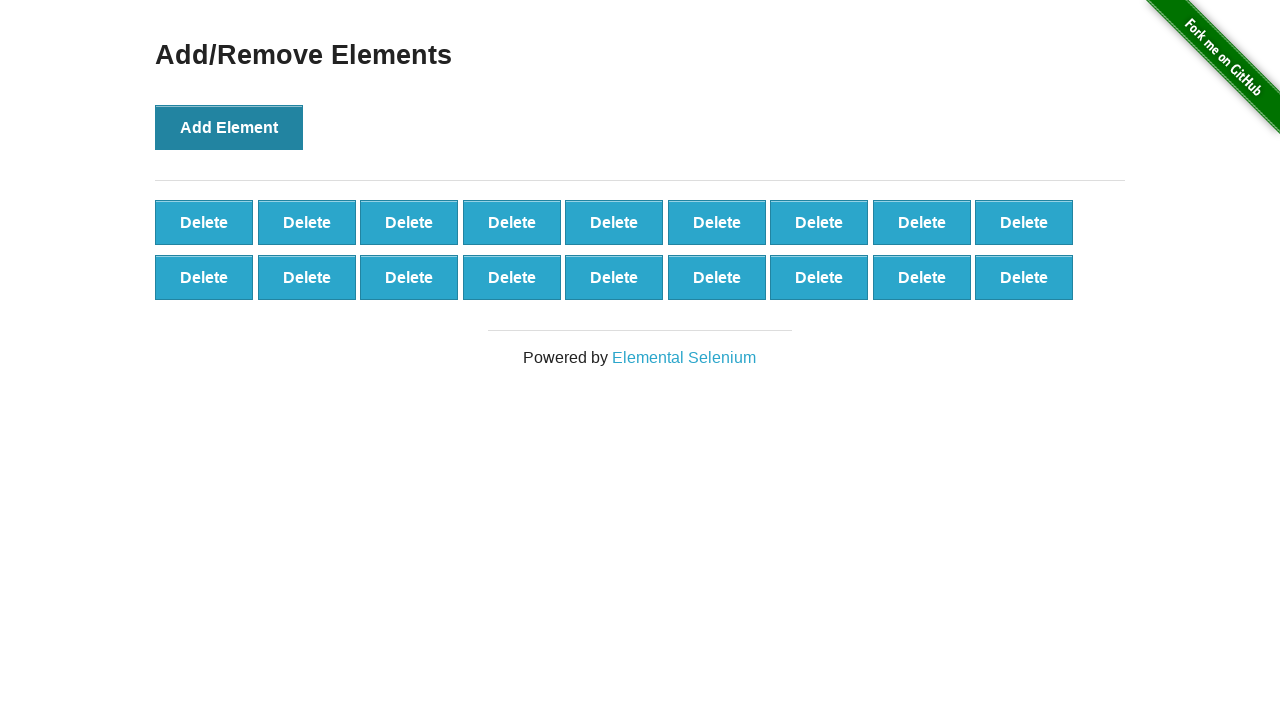

Clicked 'Add Element' button (iteration 19/100) at (229, 127) on button[onclick='addElement()']
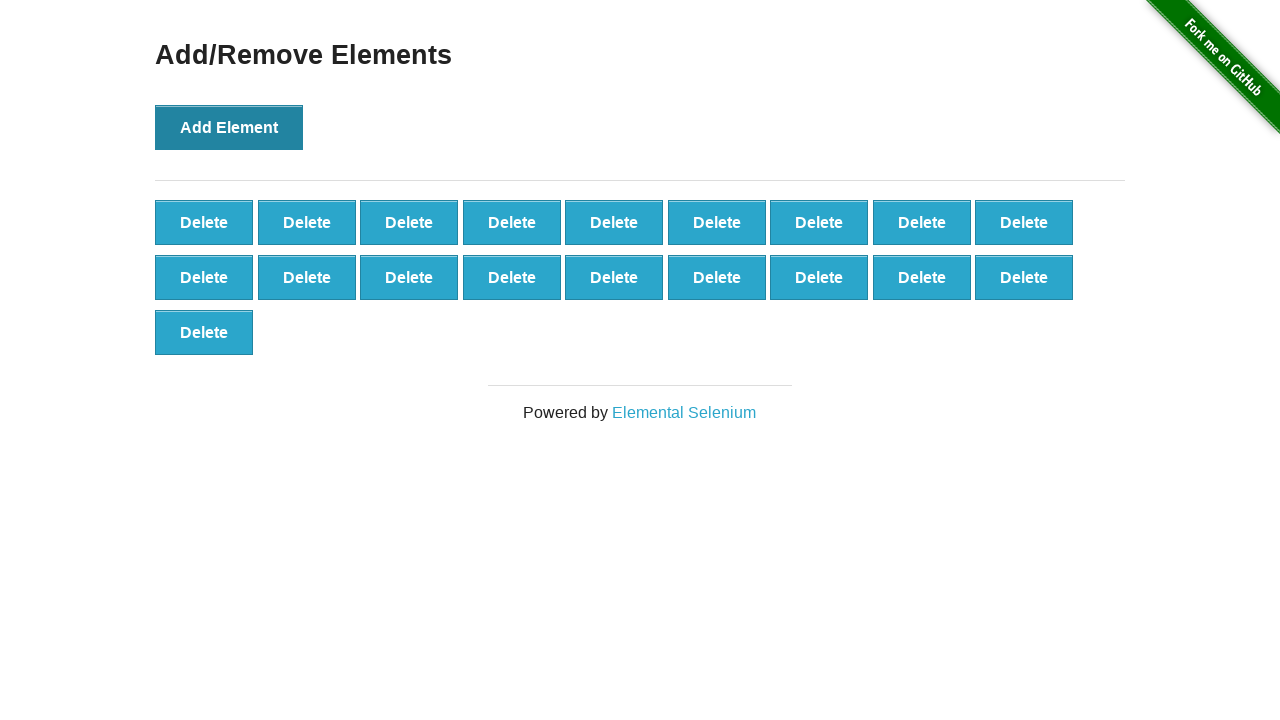

Clicked 'Add Element' button (iteration 20/100) at (229, 127) on button[onclick='addElement()']
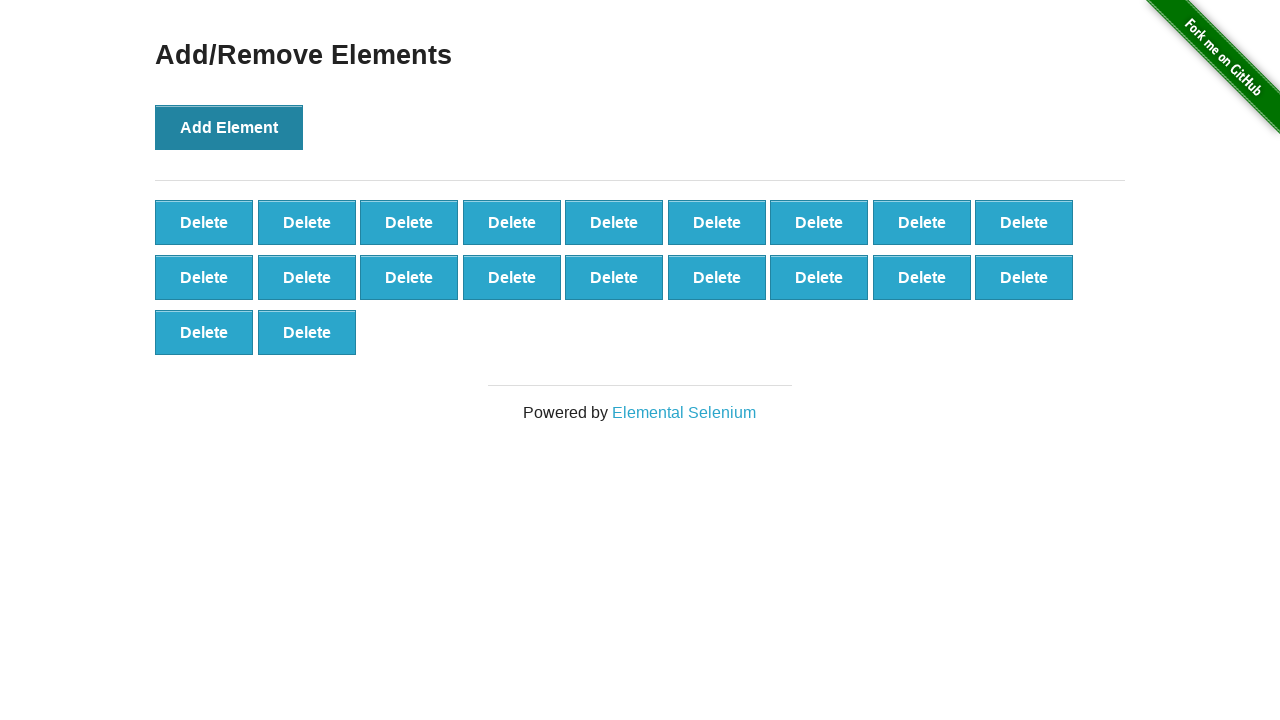

Clicked 'Add Element' button (iteration 21/100) at (229, 127) on button[onclick='addElement()']
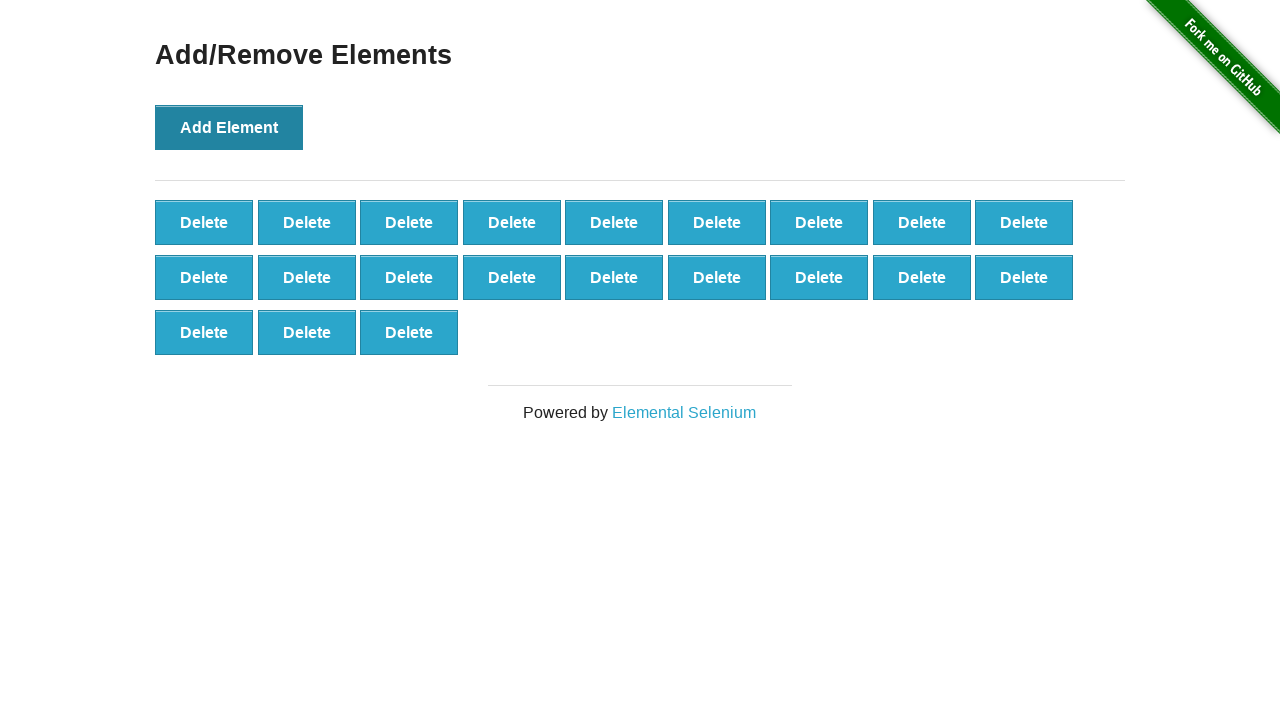

Clicked 'Add Element' button (iteration 22/100) at (229, 127) on button[onclick='addElement()']
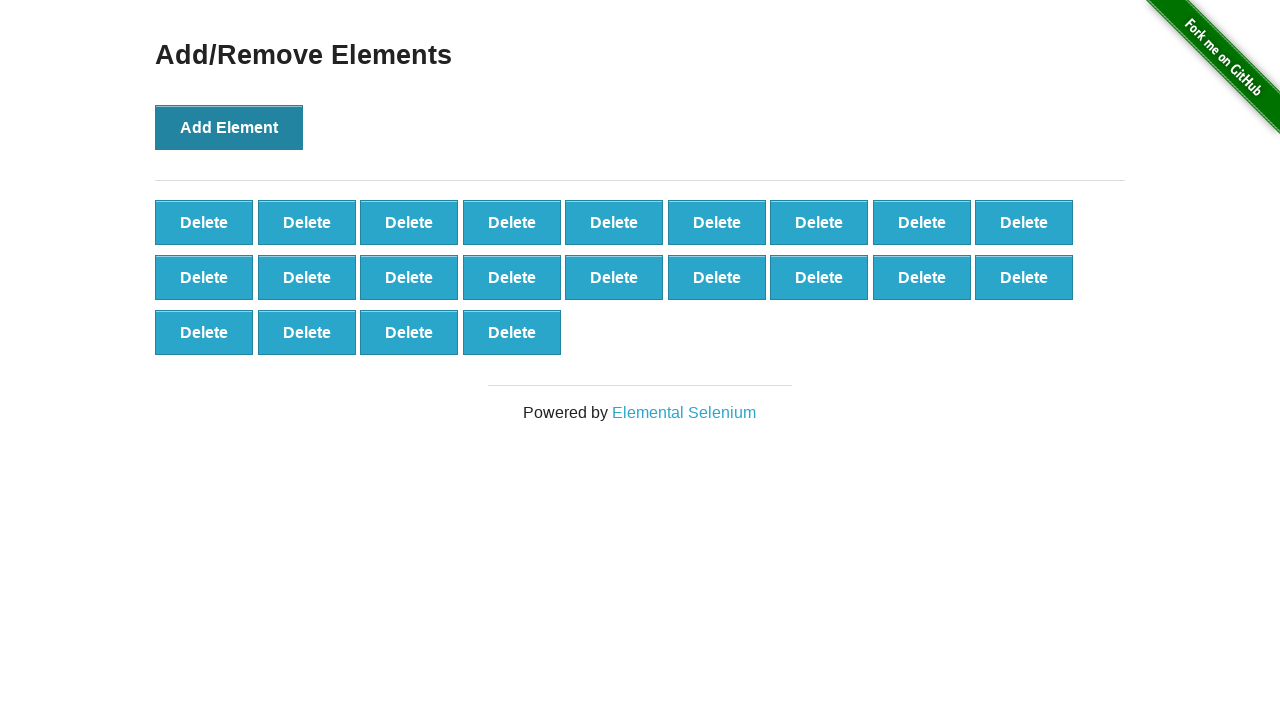

Clicked 'Add Element' button (iteration 23/100) at (229, 127) on button[onclick='addElement()']
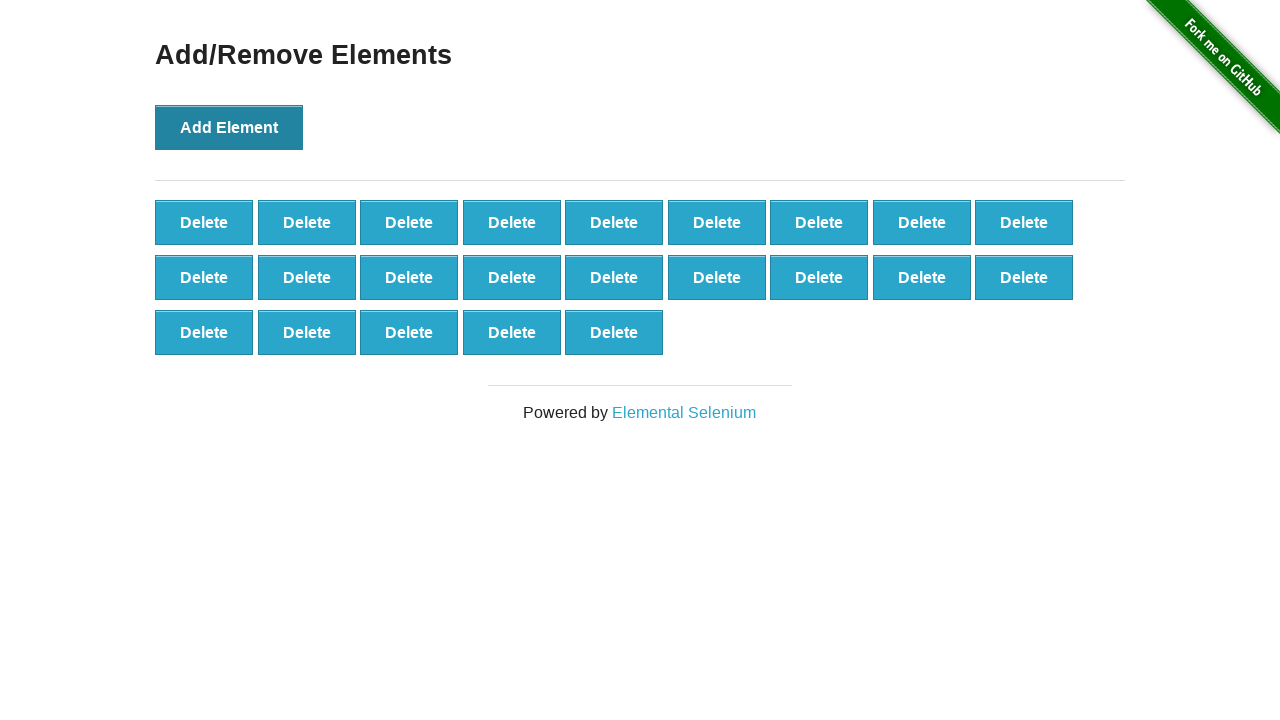

Clicked 'Add Element' button (iteration 24/100) at (229, 127) on button[onclick='addElement()']
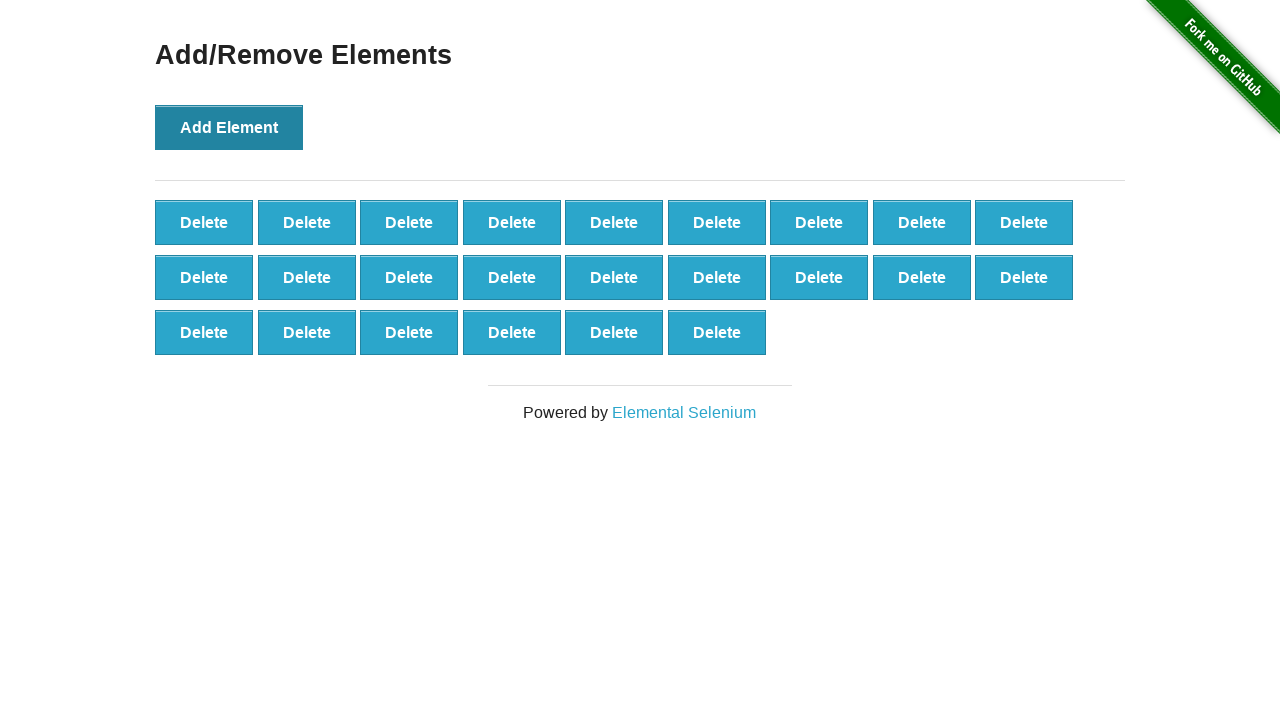

Clicked 'Add Element' button (iteration 25/100) at (229, 127) on button[onclick='addElement()']
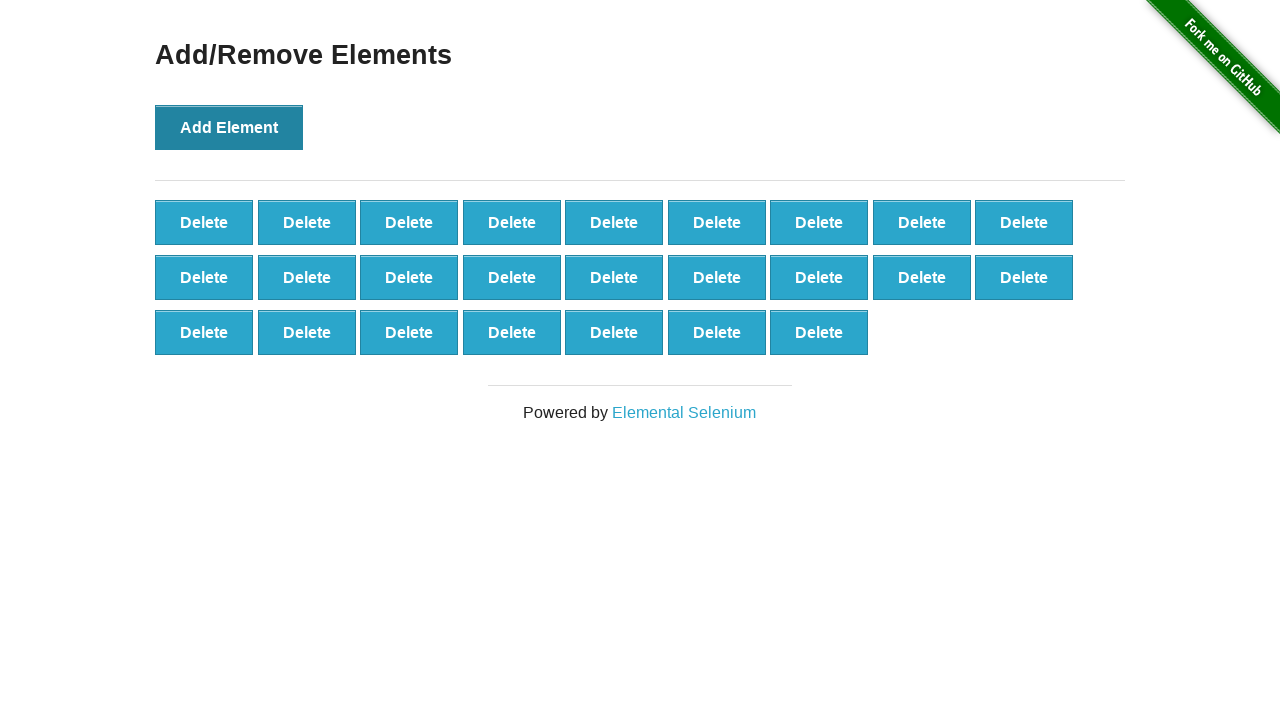

Clicked 'Add Element' button (iteration 26/100) at (229, 127) on button[onclick='addElement()']
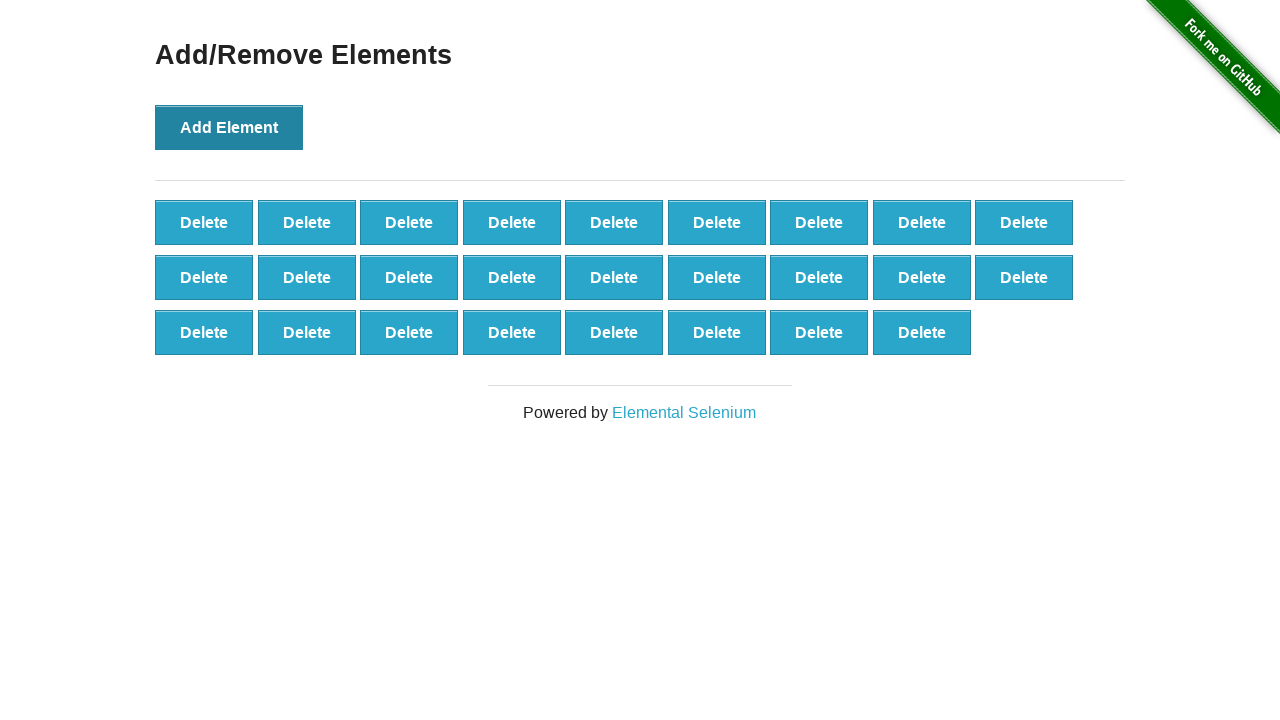

Clicked 'Add Element' button (iteration 27/100) at (229, 127) on button[onclick='addElement()']
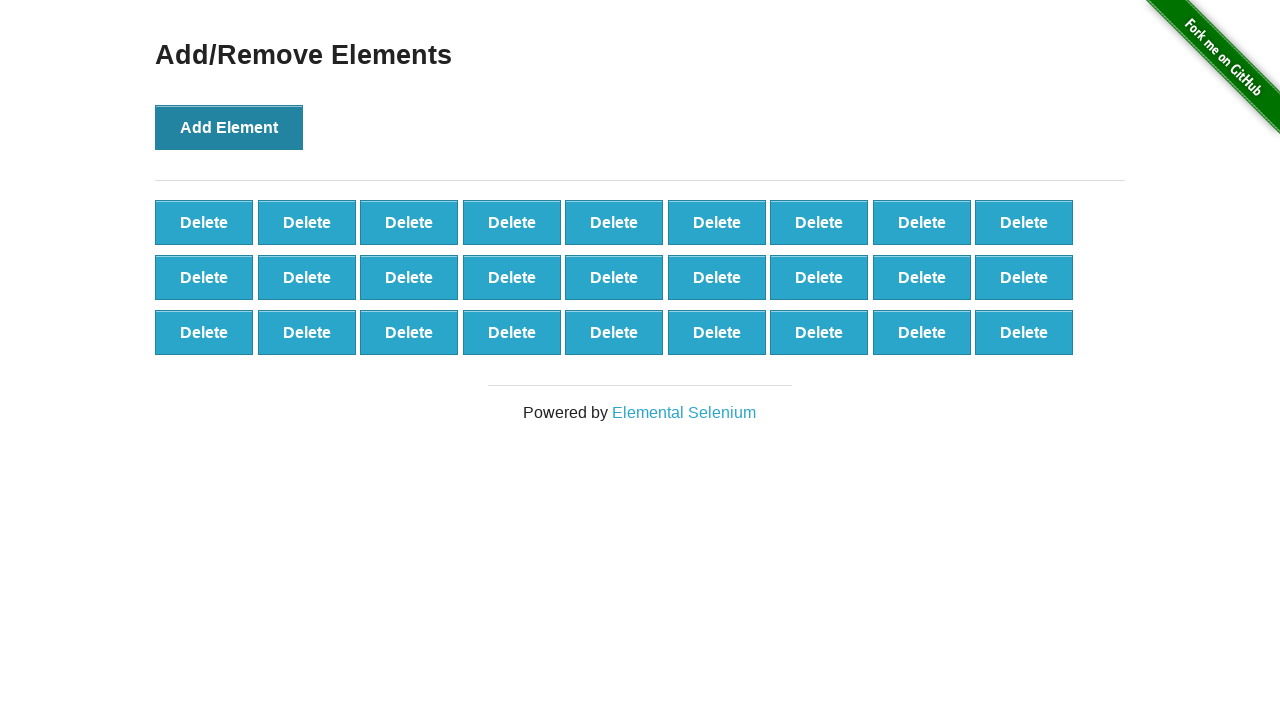

Clicked 'Add Element' button (iteration 28/100) at (229, 127) on button[onclick='addElement()']
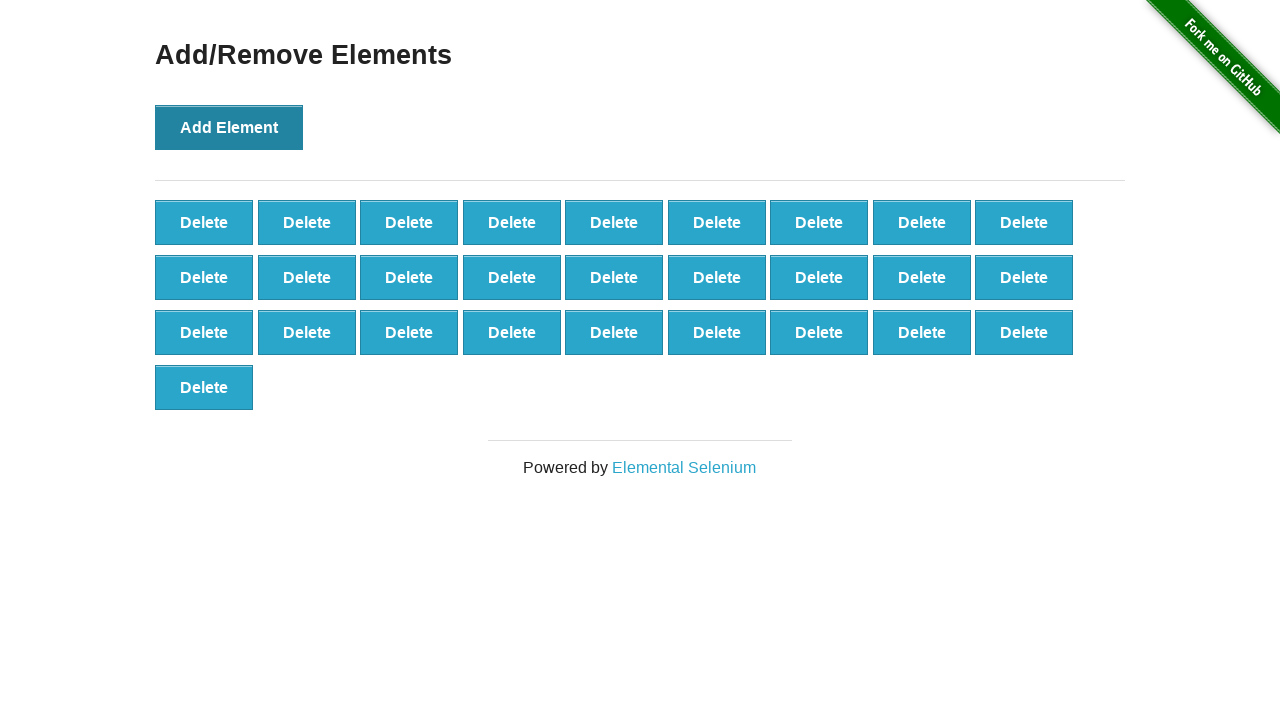

Clicked 'Add Element' button (iteration 29/100) at (229, 127) on button[onclick='addElement()']
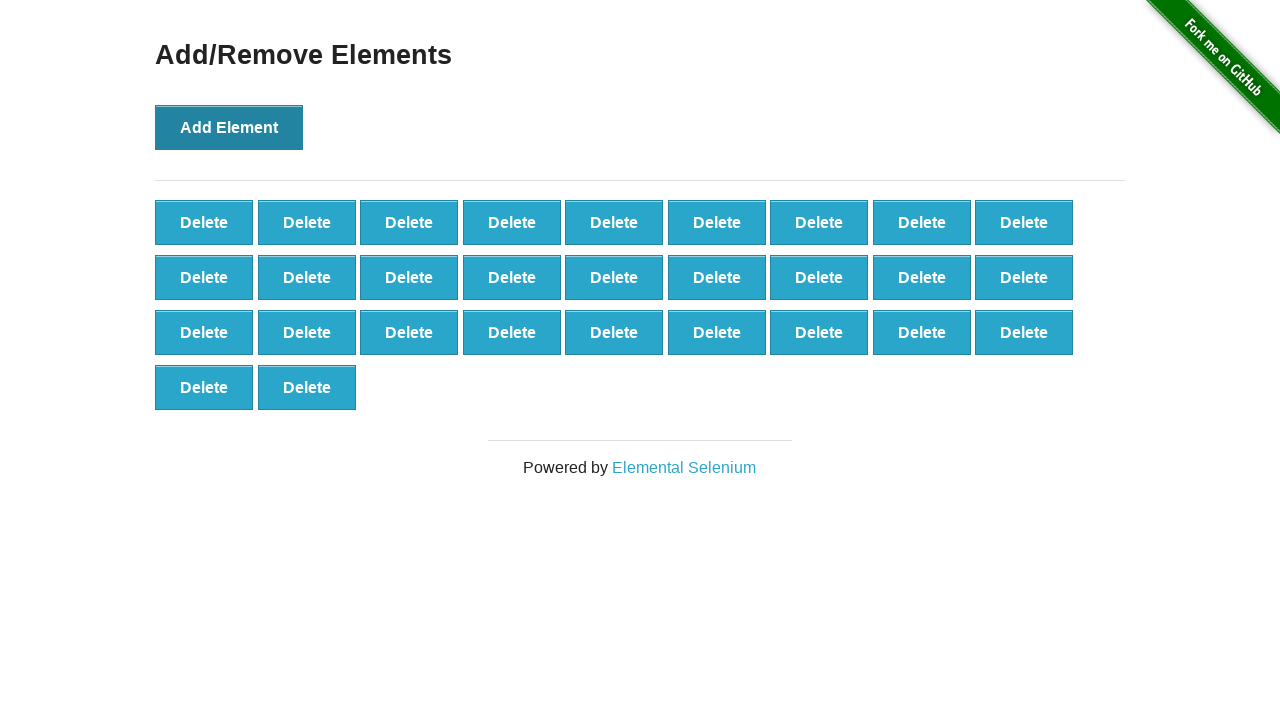

Clicked 'Add Element' button (iteration 30/100) at (229, 127) on button[onclick='addElement()']
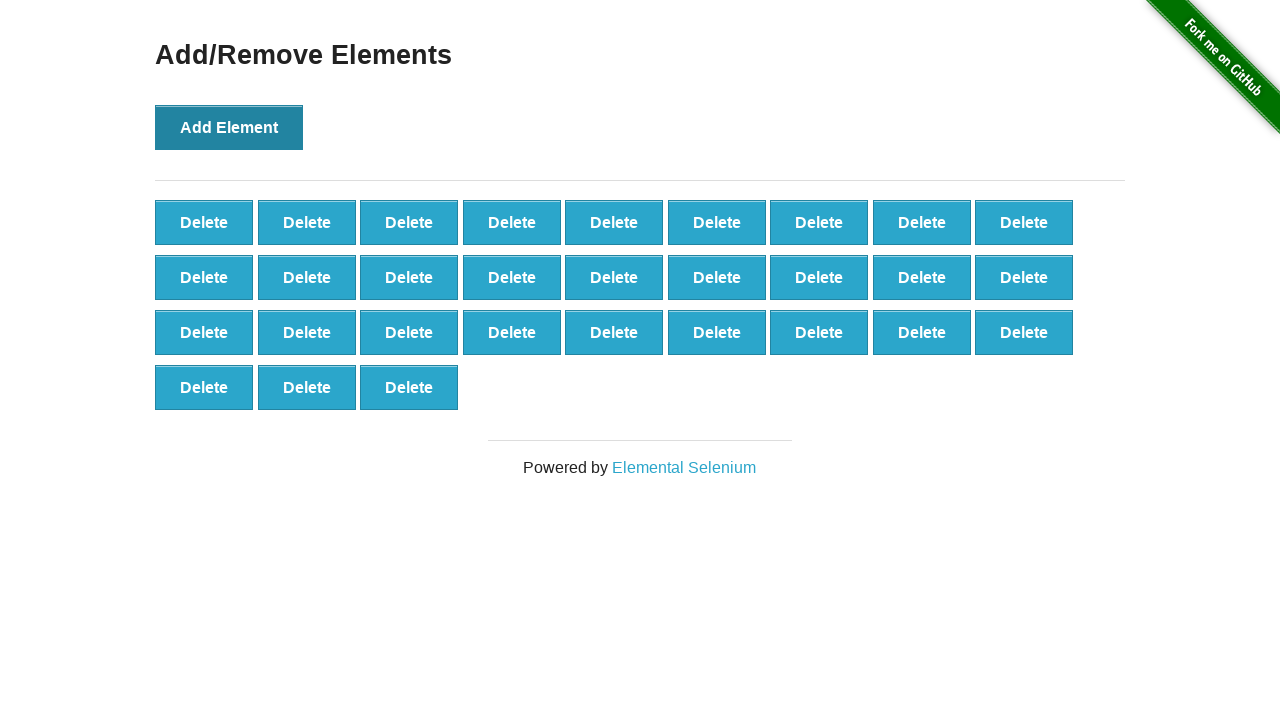

Clicked 'Add Element' button (iteration 31/100) at (229, 127) on button[onclick='addElement()']
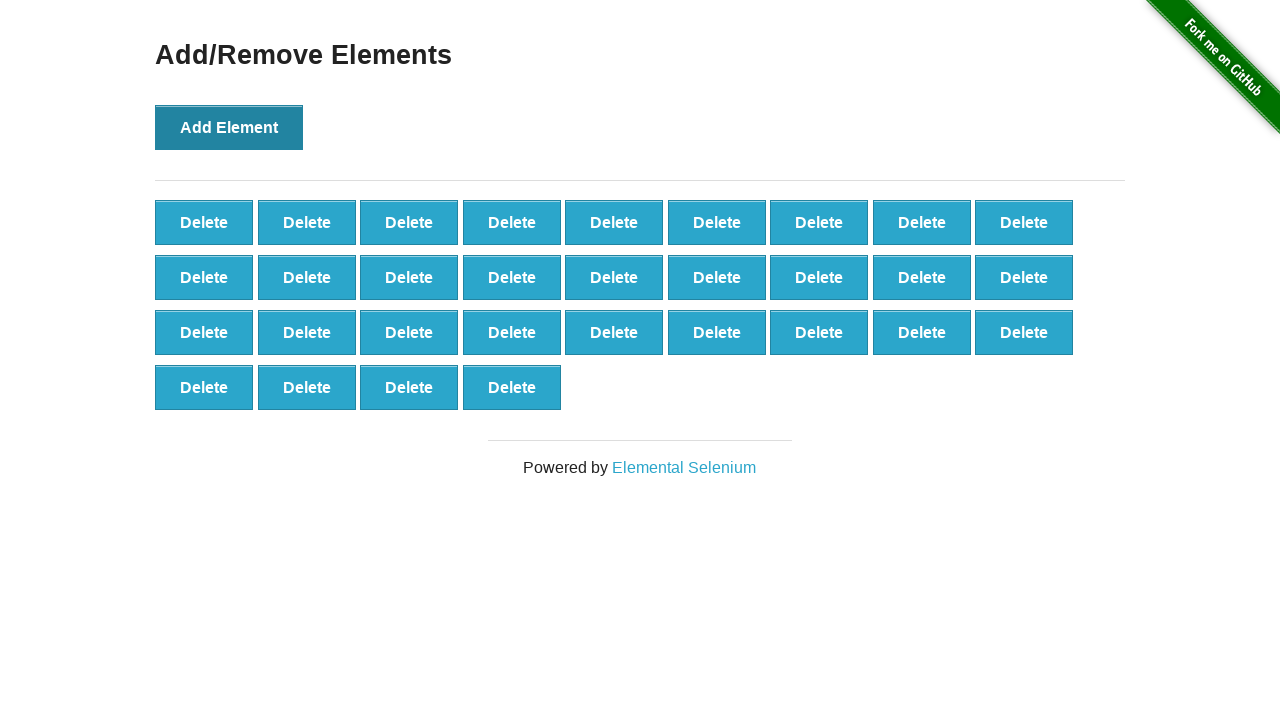

Clicked 'Add Element' button (iteration 32/100) at (229, 127) on button[onclick='addElement()']
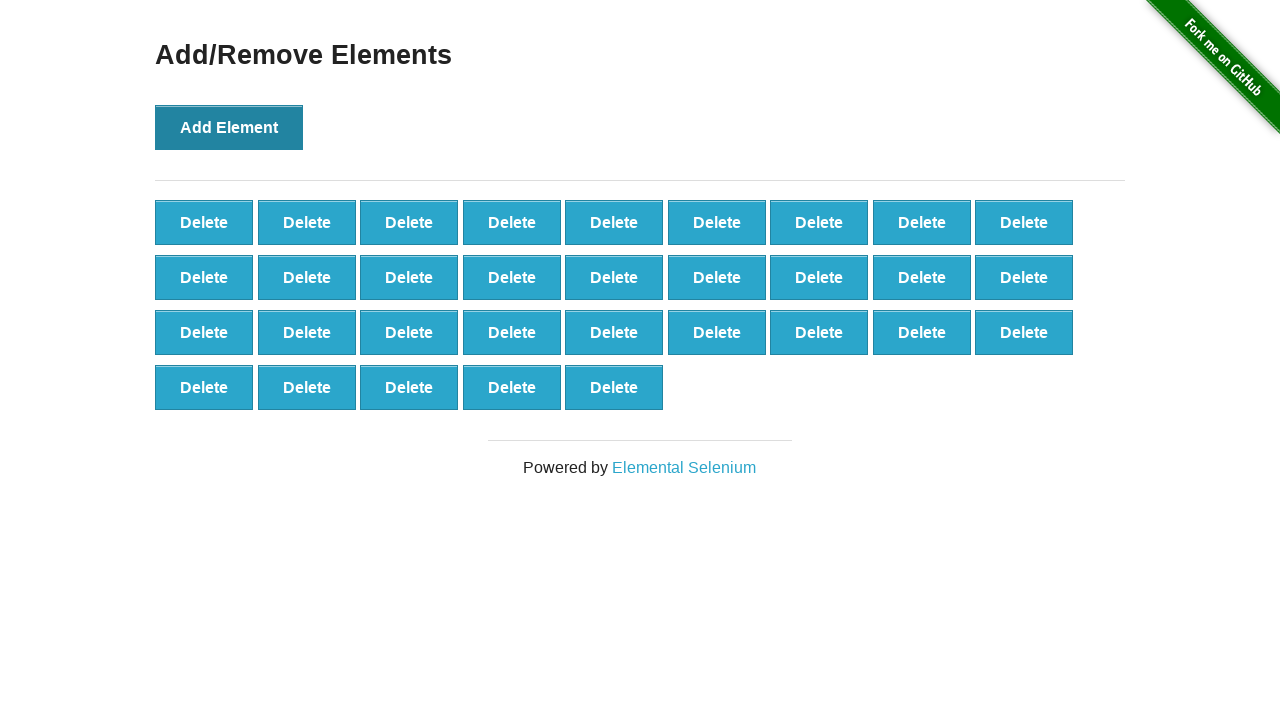

Clicked 'Add Element' button (iteration 33/100) at (229, 127) on button[onclick='addElement()']
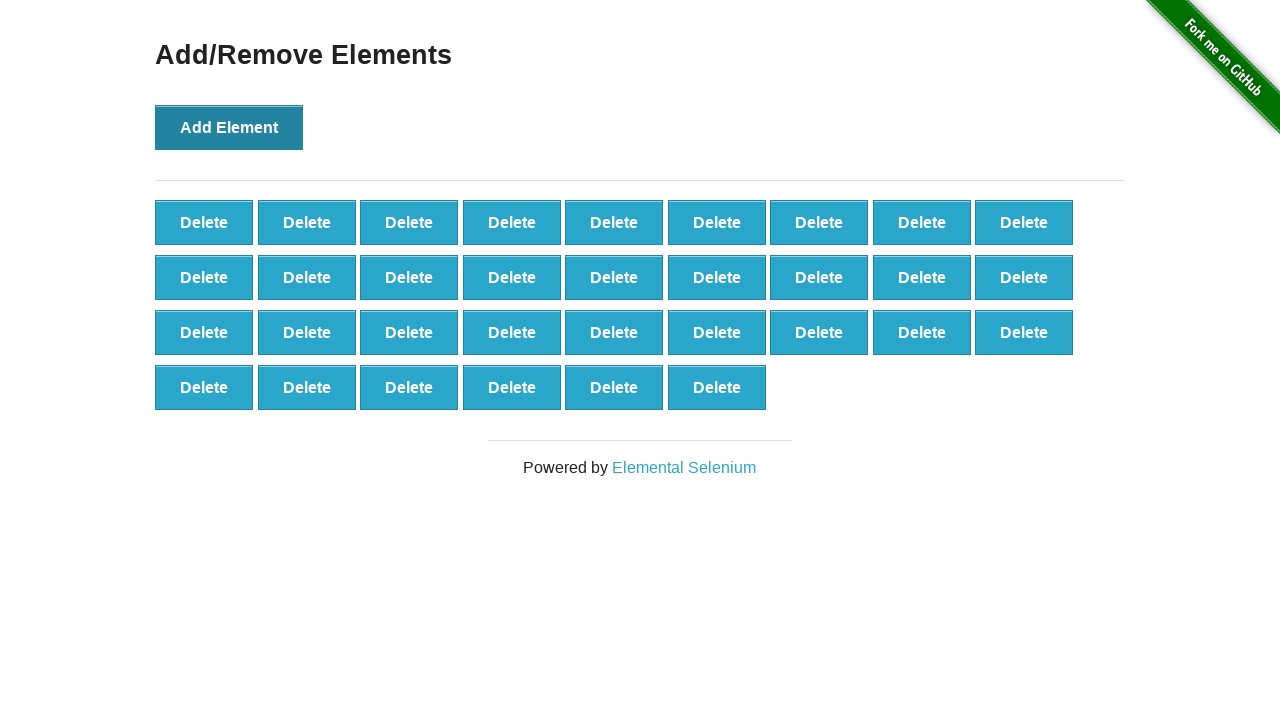

Clicked 'Add Element' button (iteration 34/100) at (229, 127) on button[onclick='addElement()']
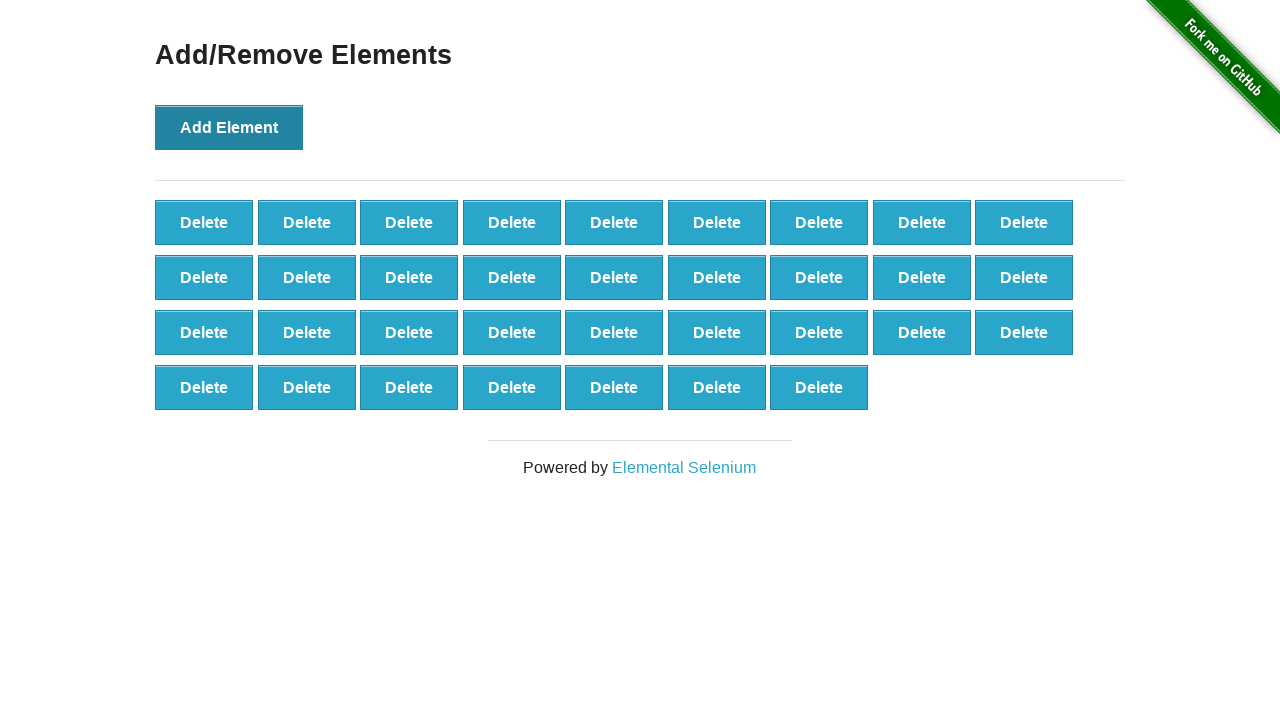

Clicked 'Add Element' button (iteration 35/100) at (229, 127) on button[onclick='addElement()']
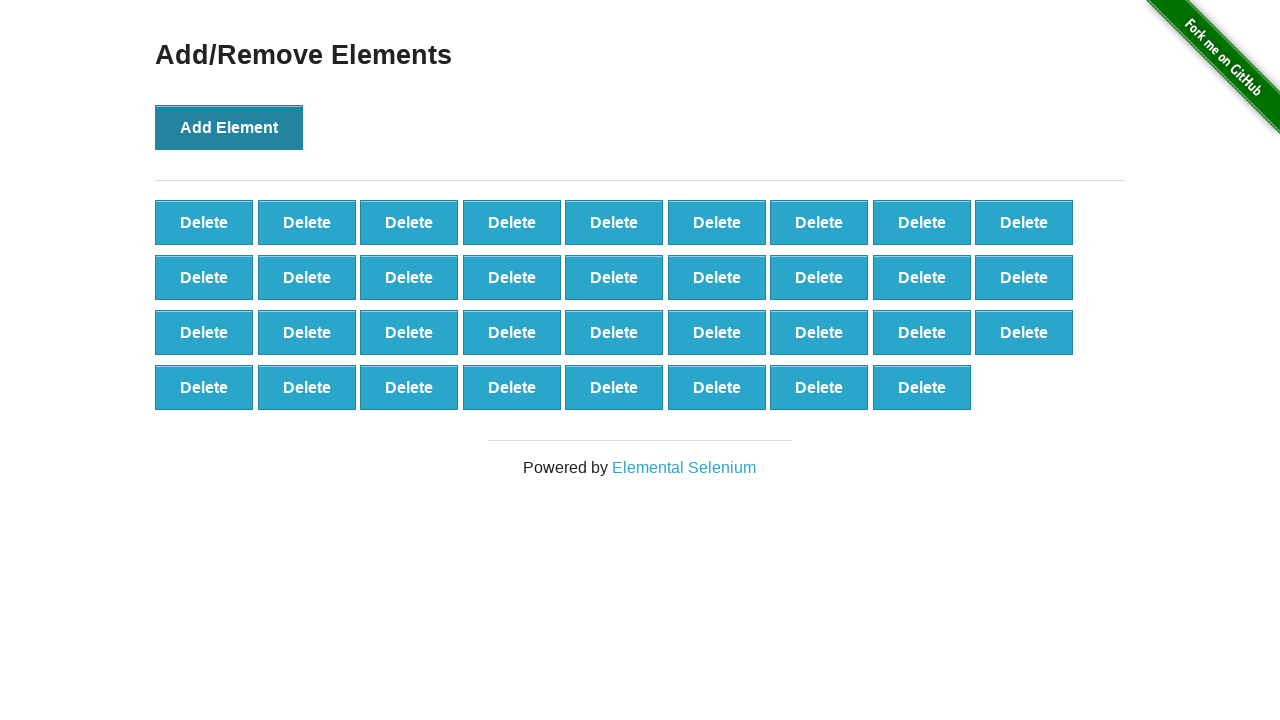

Clicked 'Add Element' button (iteration 36/100) at (229, 127) on button[onclick='addElement()']
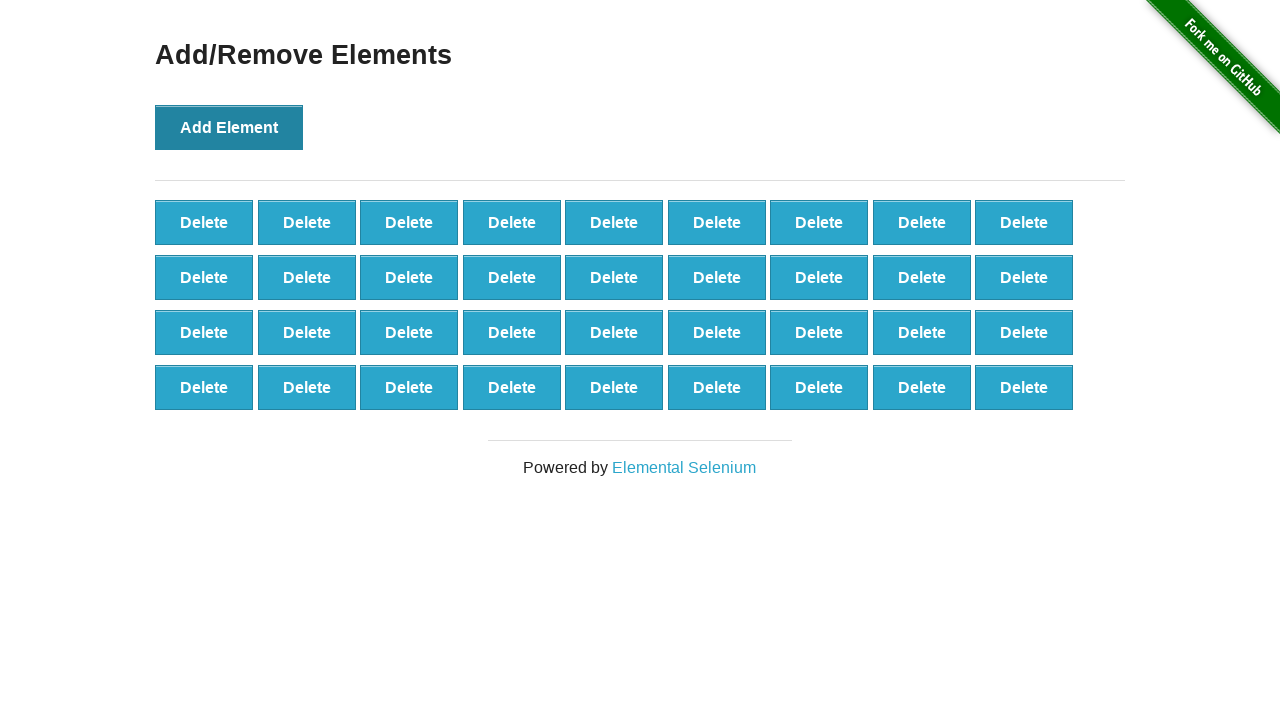

Clicked 'Add Element' button (iteration 37/100) at (229, 127) on button[onclick='addElement()']
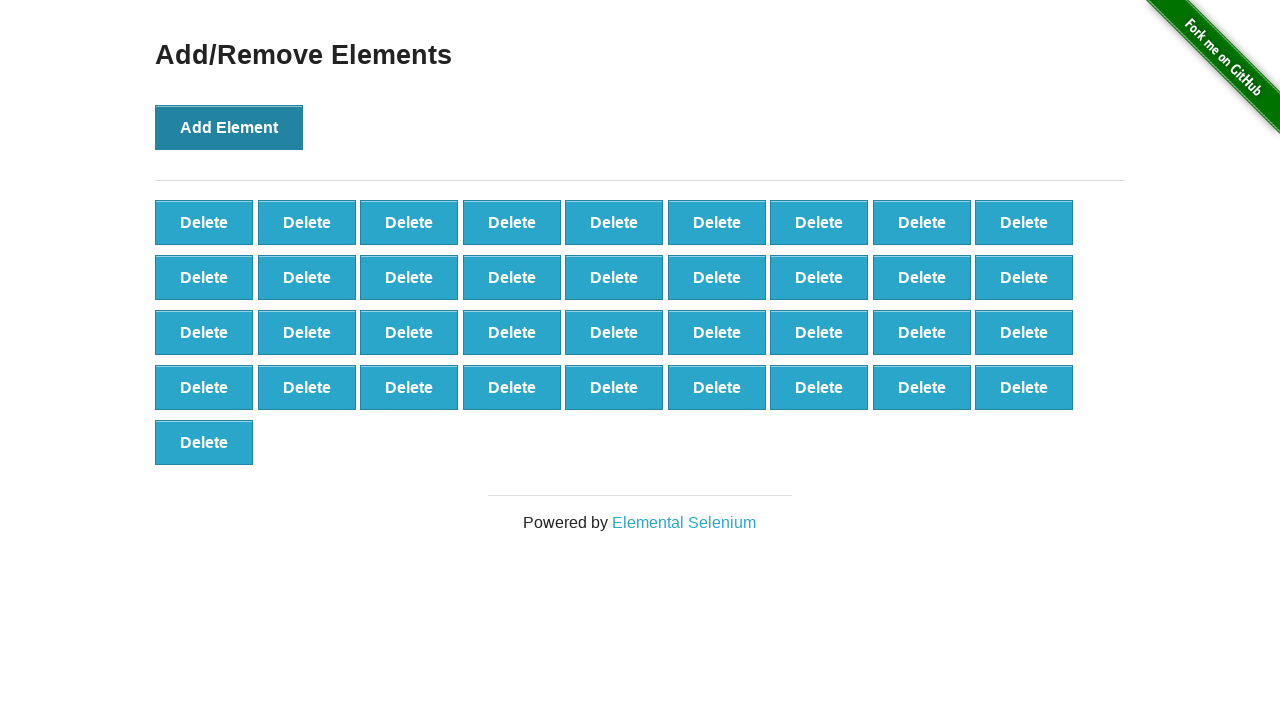

Clicked 'Add Element' button (iteration 38/100) at (229, 127) on button[onclick='addElement()']
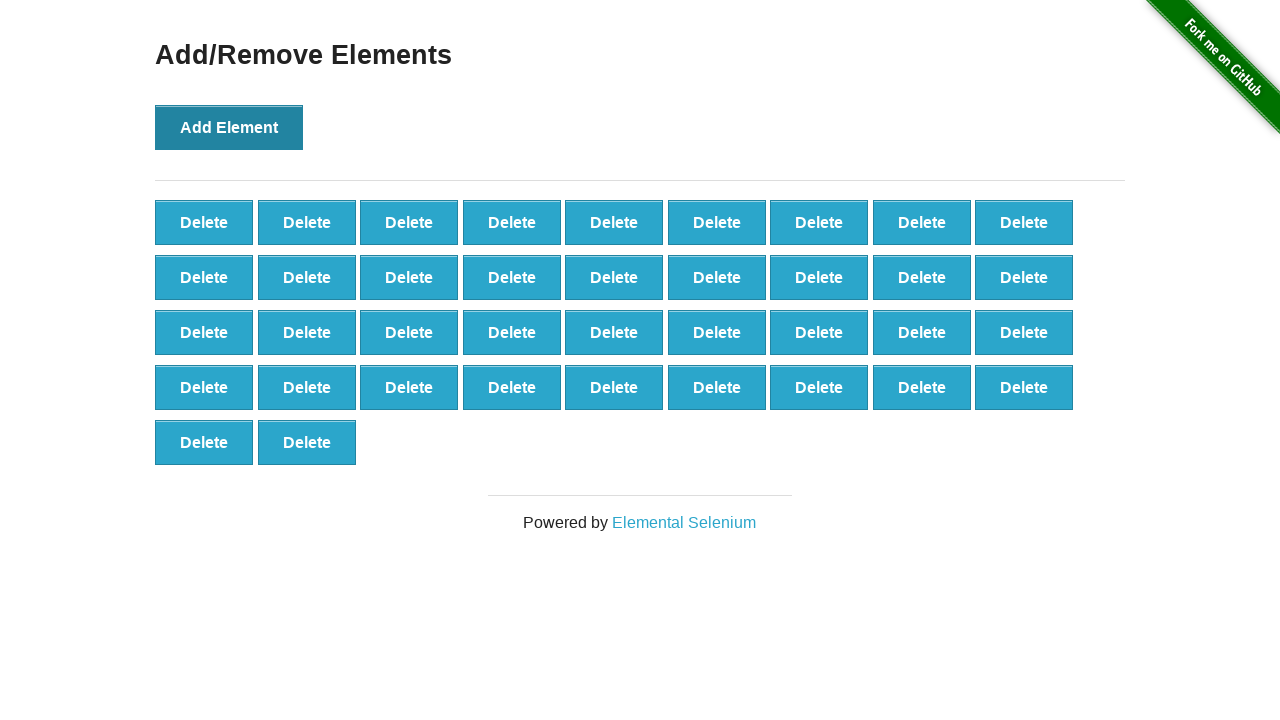

Clicked 'Add Element' button (iteration 39/100) at (229, 127) on button[onclick='addElement()']
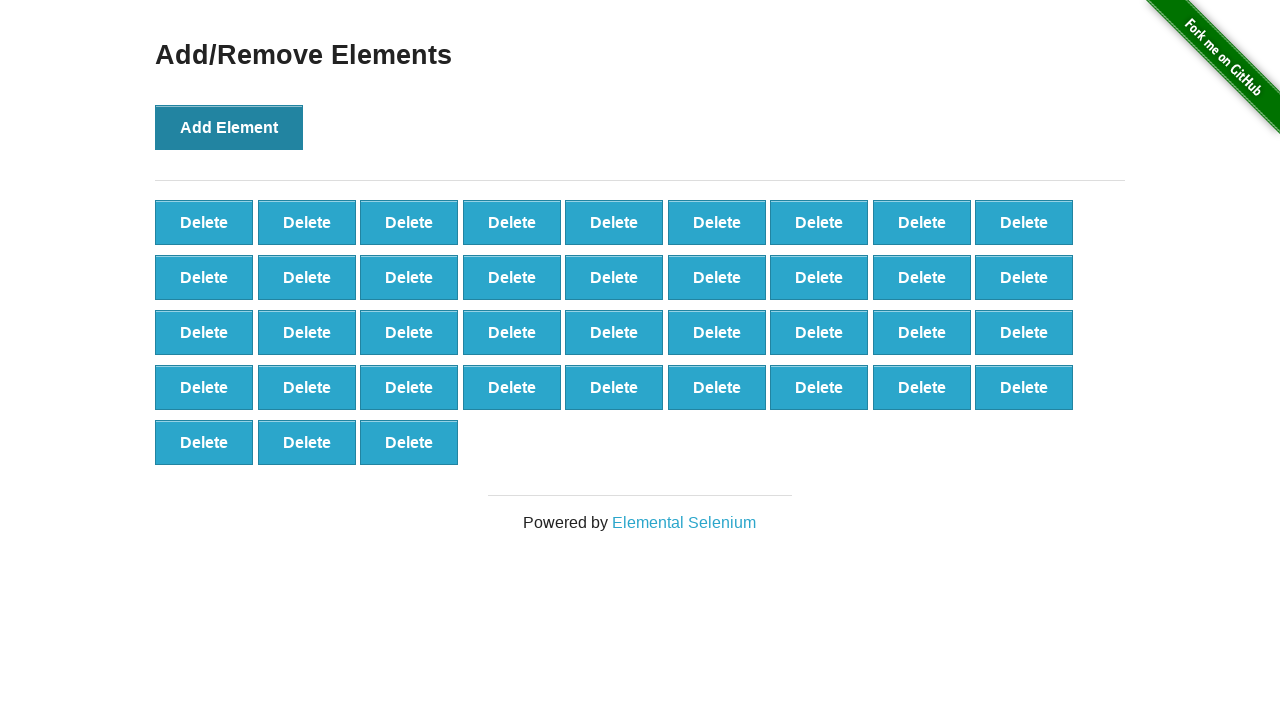

Clicked 'Add Element' button (iteration 40/100) at (229, 127) on button[onclick='addElement()']
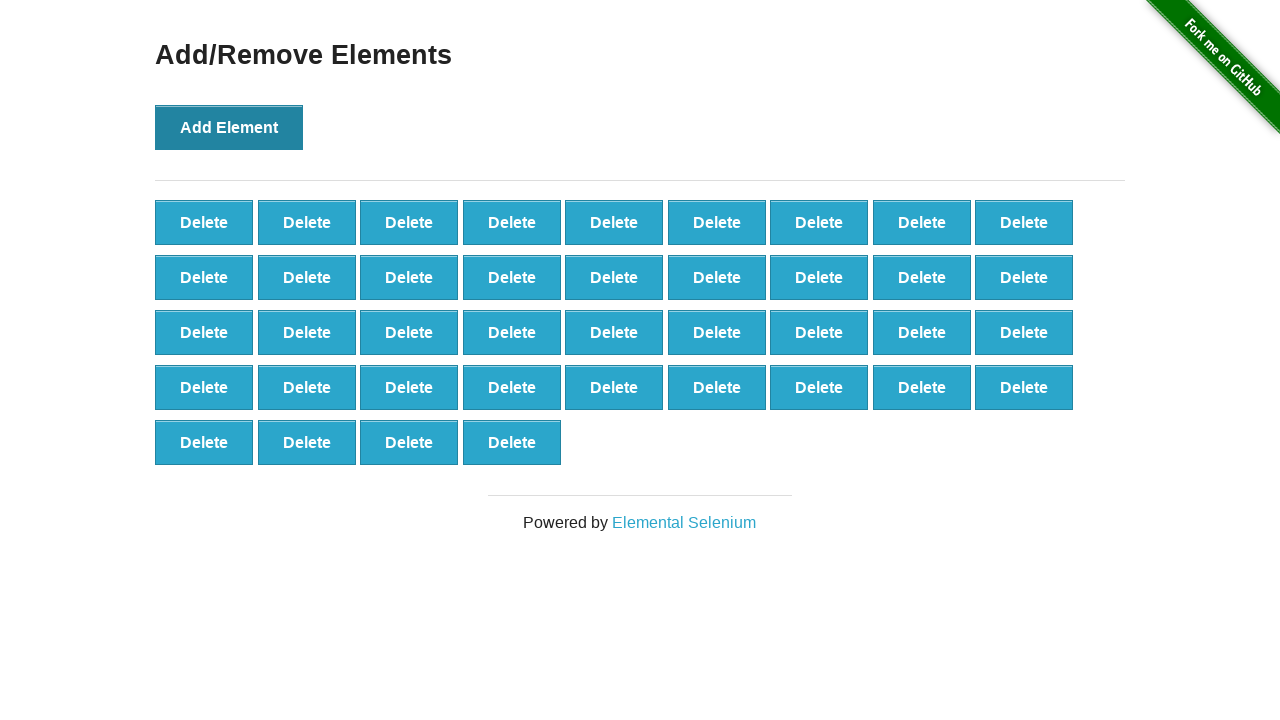

Clicked 'Add Element' button (iteration 41/100) at (229, 127) on button[onclick='addElement()']
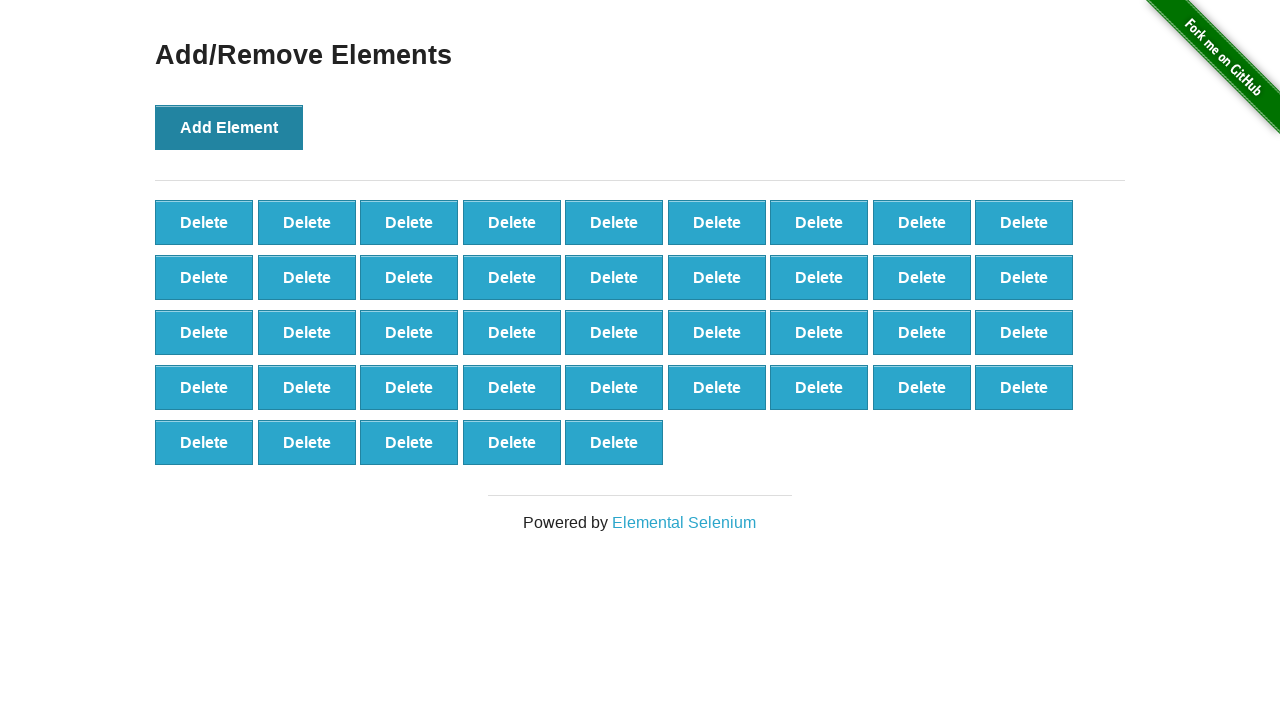

Clicked 'Add Element' button (iteration 42/100) at (229, 127) on button[onclick='addElement()']
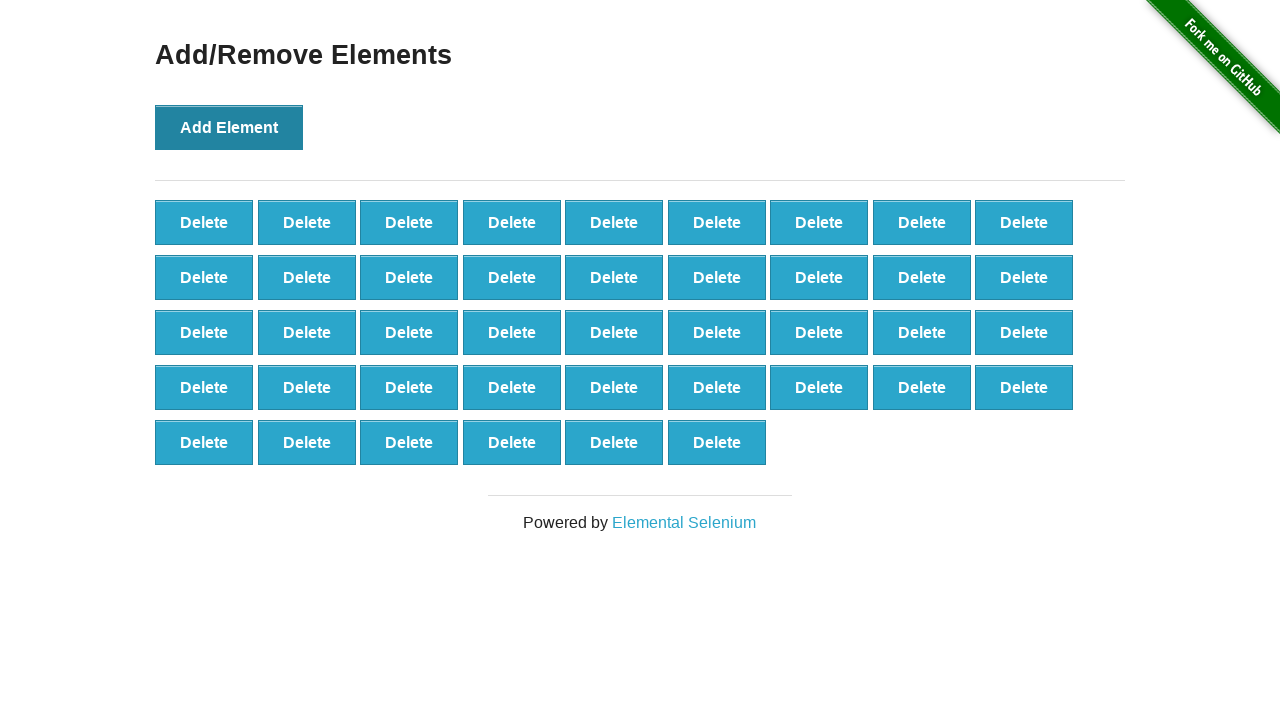

Clicked 'Add Element' button (iteration 43/100) at (229, 127) on button[onclick='addElement()']
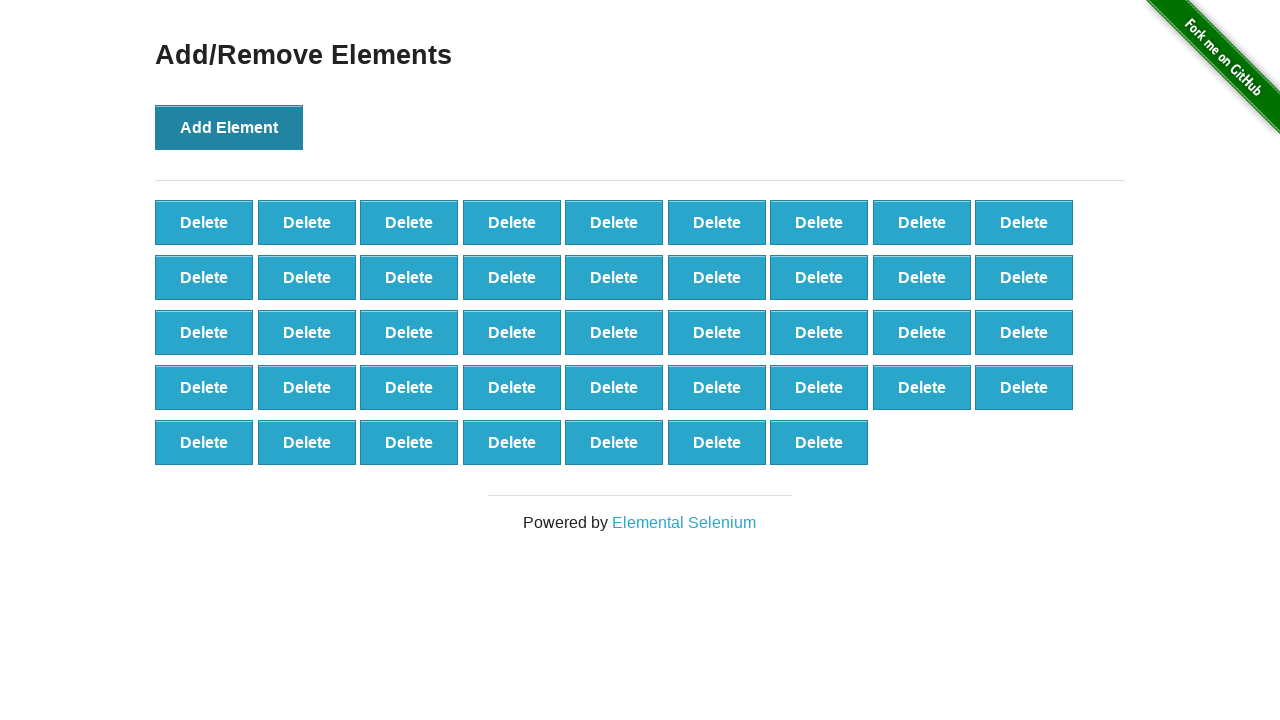

Clicked 'Add Element' button (iteration 44/100) at (229, 127) on button[onclick='addElement()']
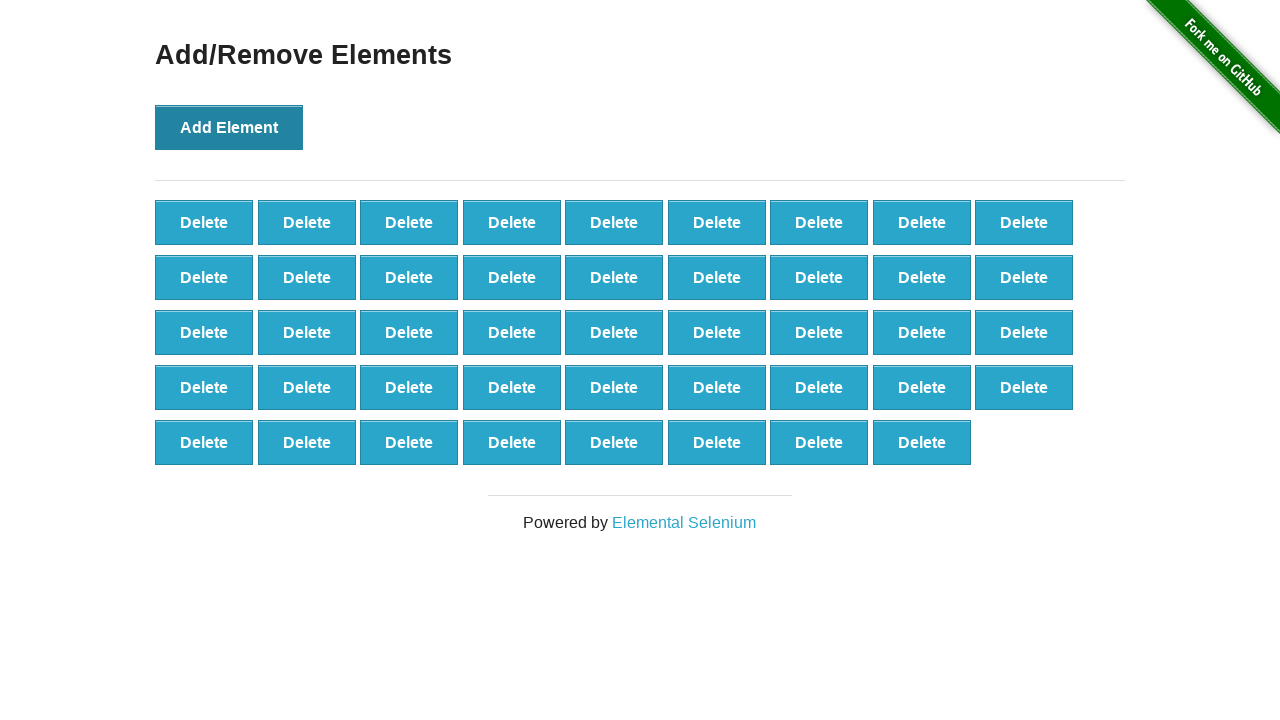

Clicked 'Add Element' button (iteration 45/100) at (229, 127) on button[onclick='addElement()']
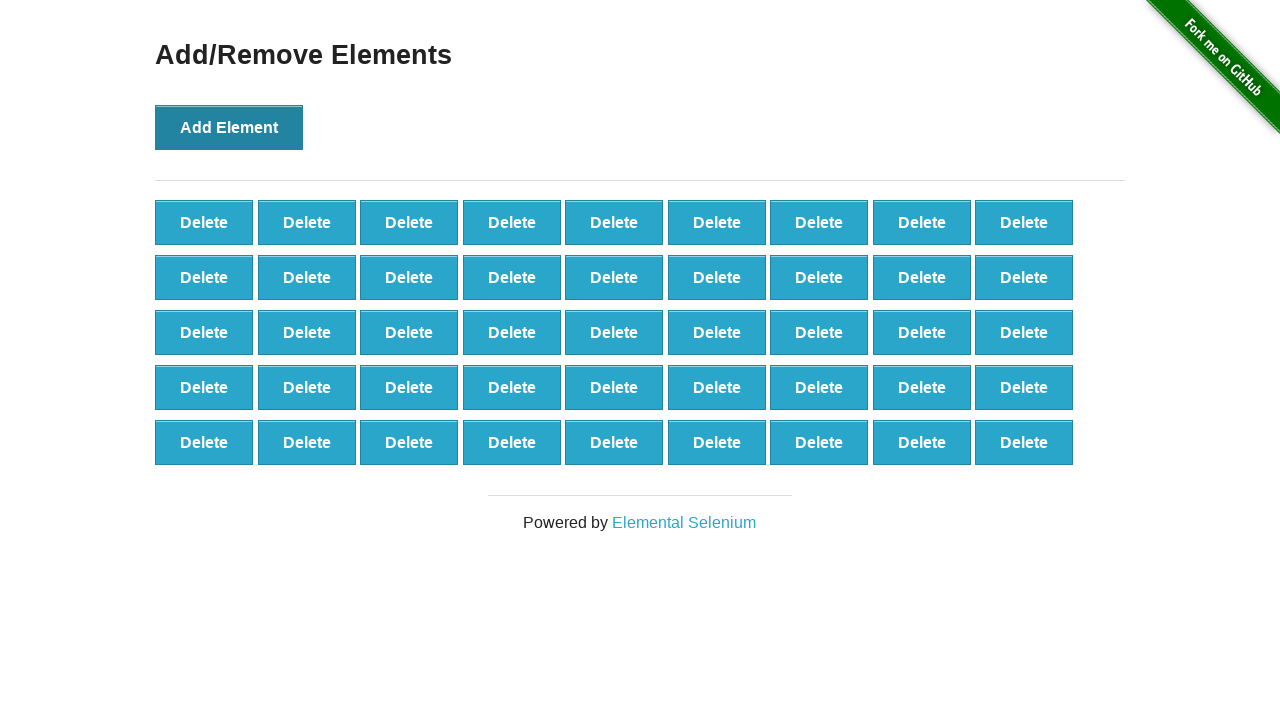

Clicked 'Add Element' button (iteration 46/100) at (229, 127) on button[onclick='addElement()']
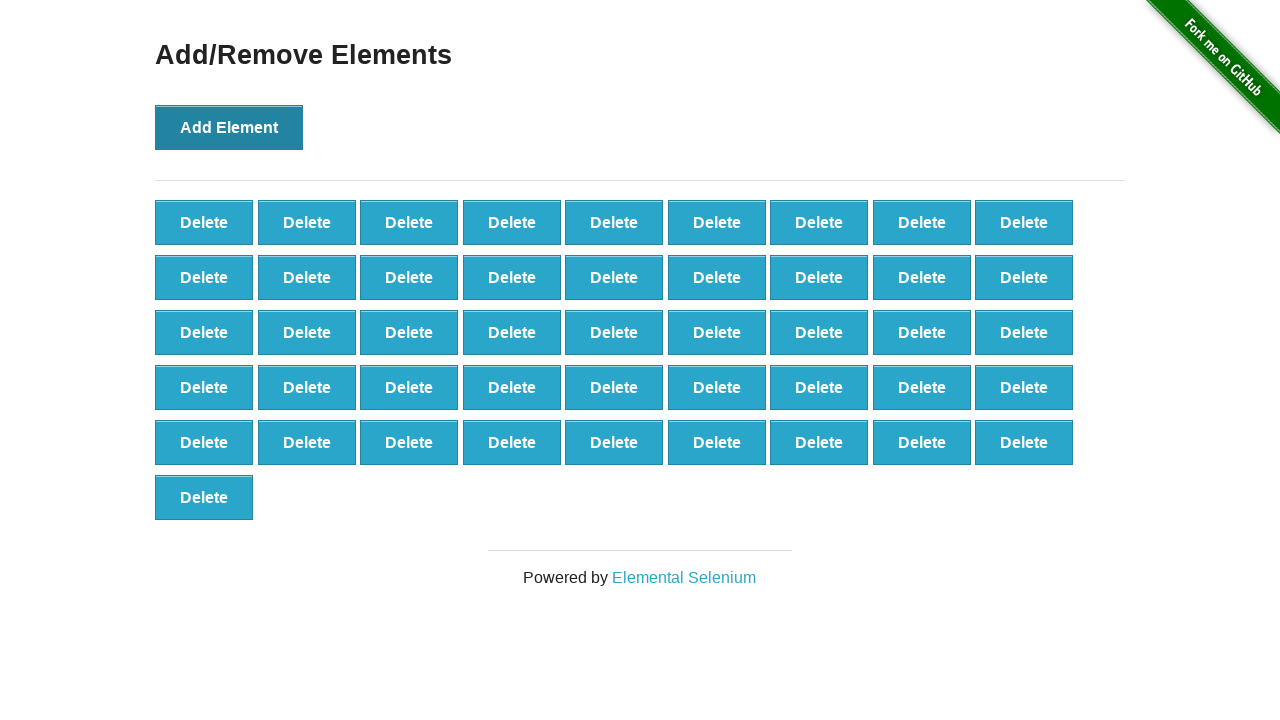

Clicked 'Add Element' button (iteration 47/100) at (229, 127) on button[onclick='addElement()']
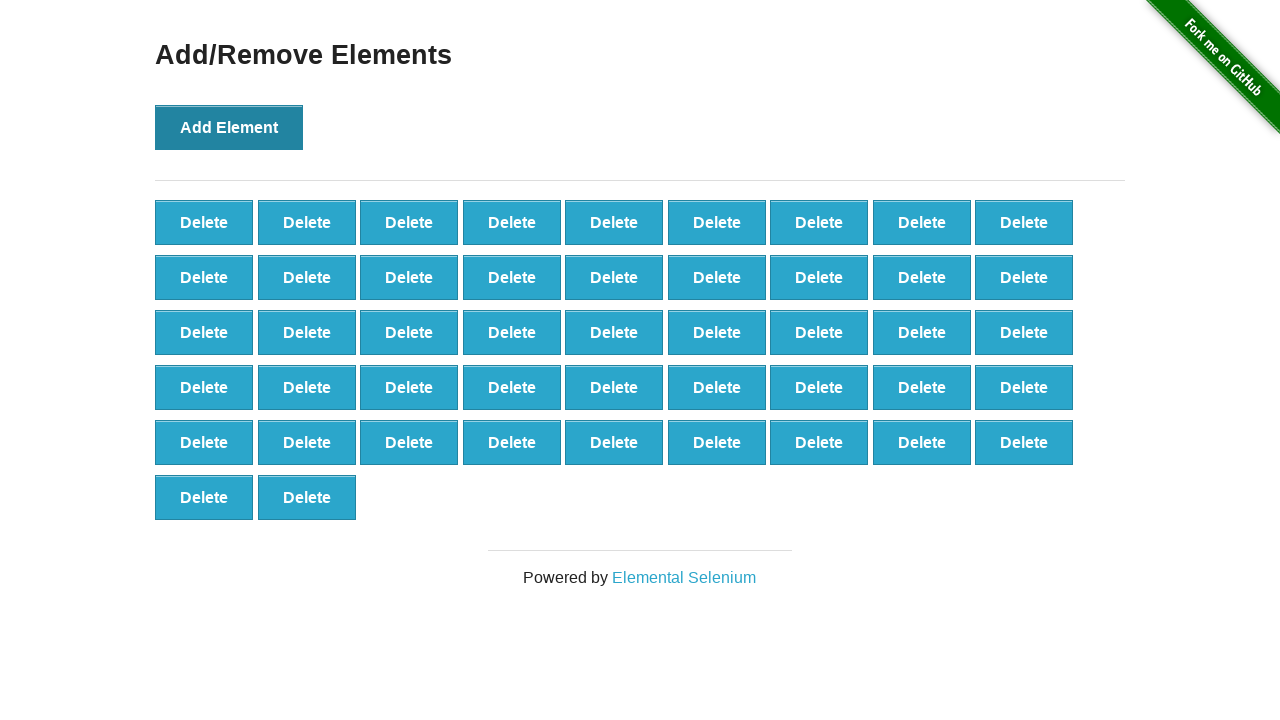

Clicked 'Add Element' button (iteration 48/100) at (229, 127) on button[onclick='addElement()']
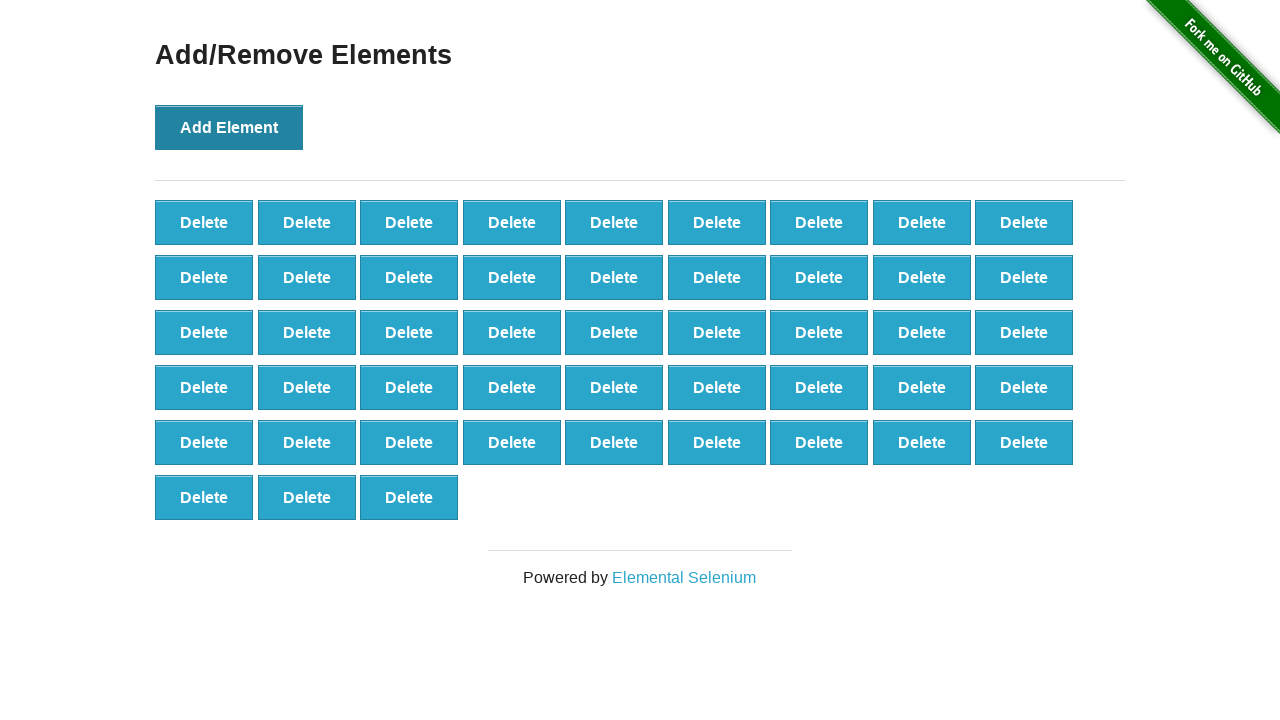

Clicked 'Add Element' button (iteration 49/100) at (229, 127) on button[onclick='addElement()']
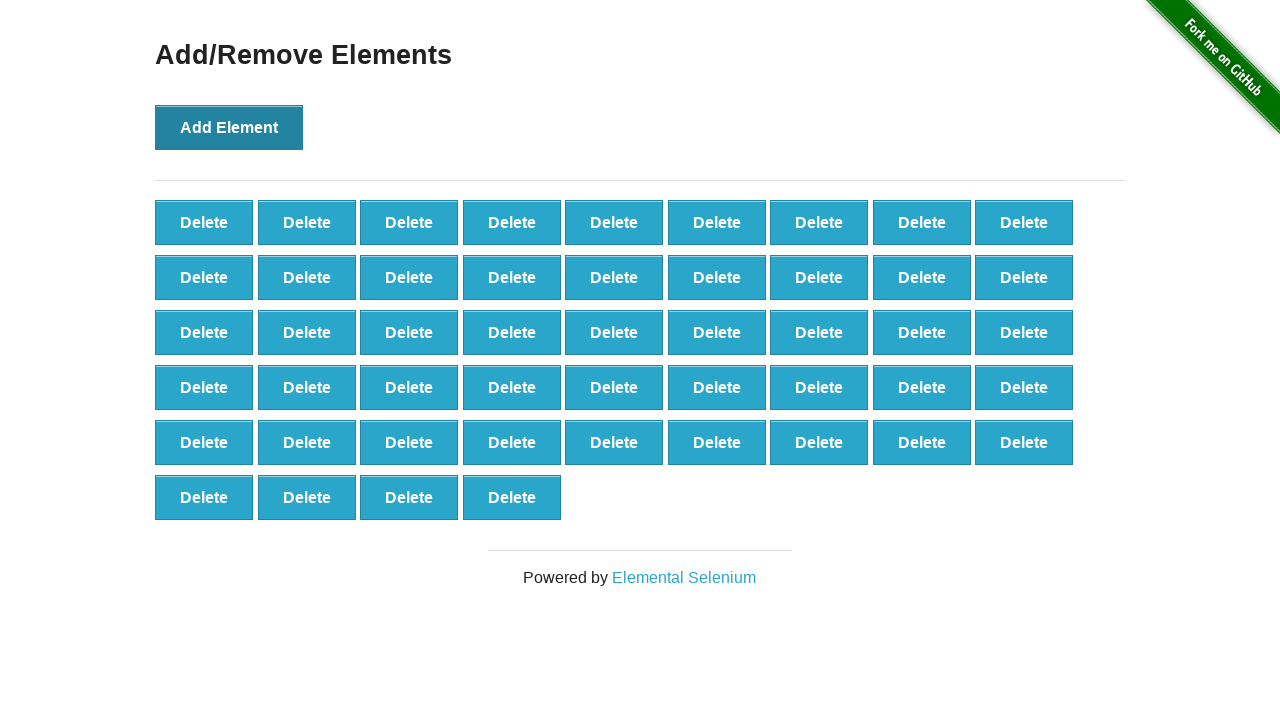

Clicked 'Add Element' button (iteration 50/100) at (229, 127) on button[onclick='addElement()']
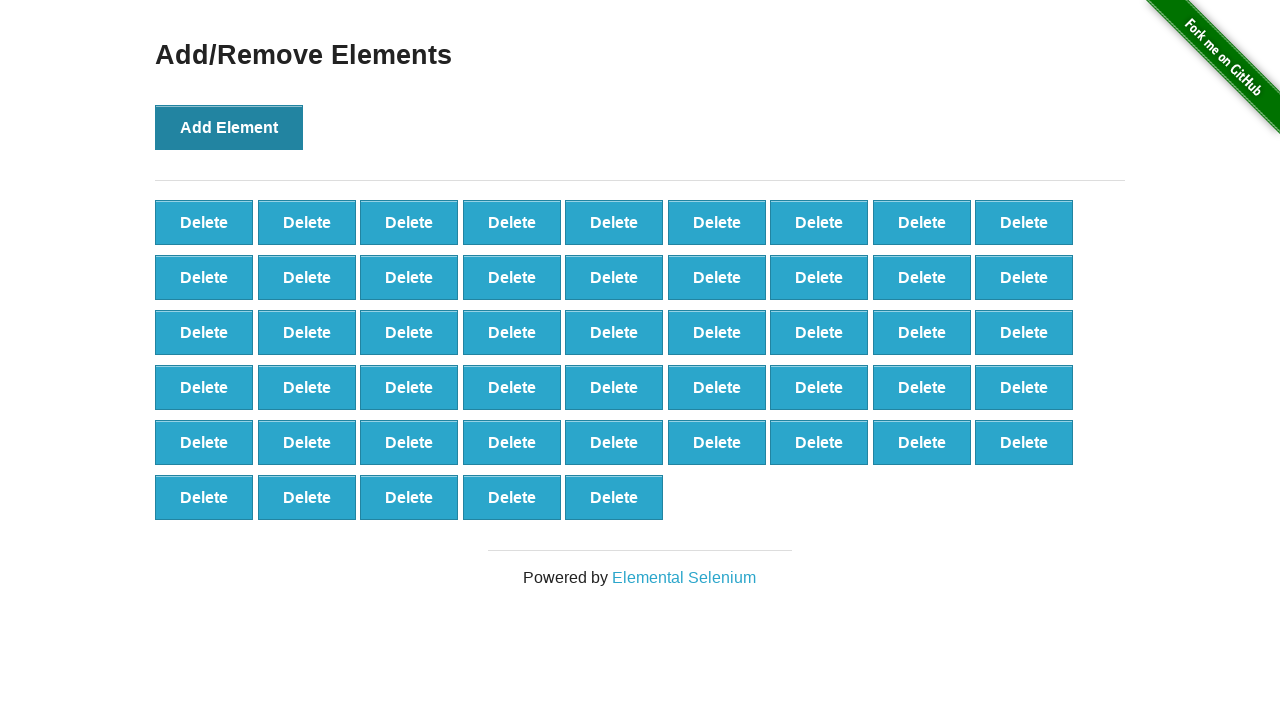

Clicked 'Add Element' button (iteration 51/100) at (229, 127) on button[onclick='addElement()']
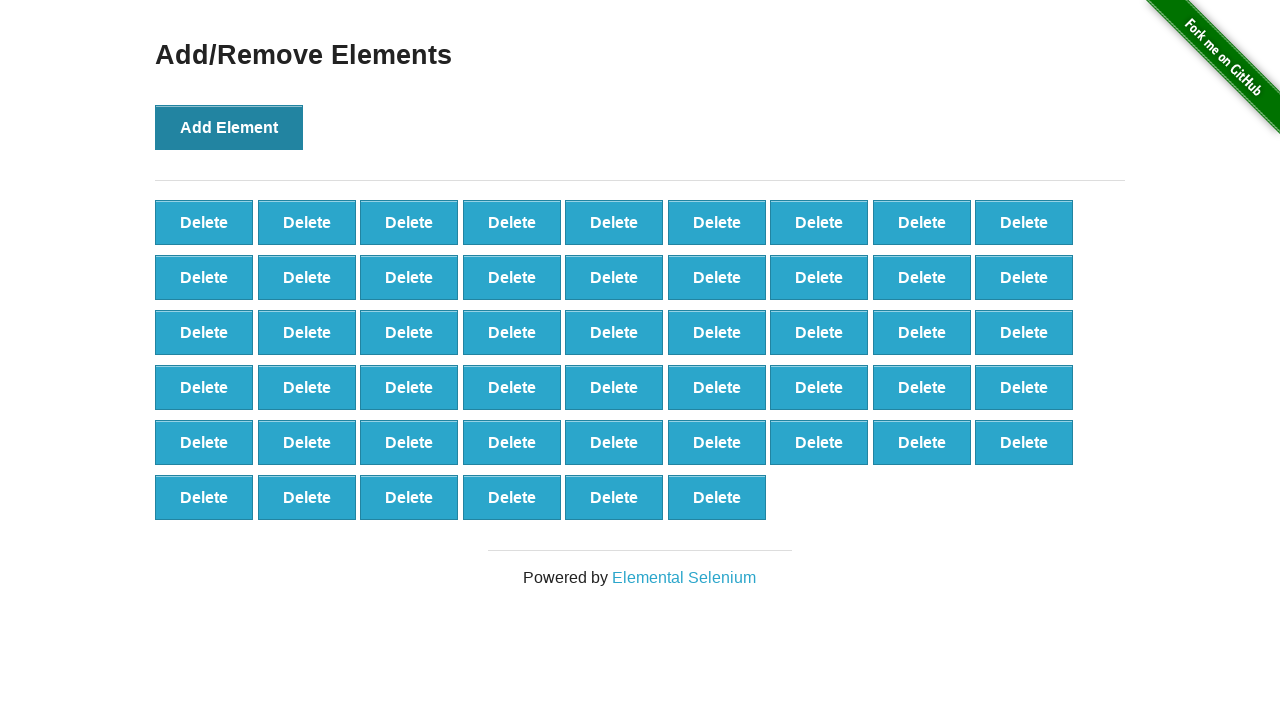

Clicked 'Add Element' button (iteration 52/100) at (229, 127) on button[onclick='addElement()']
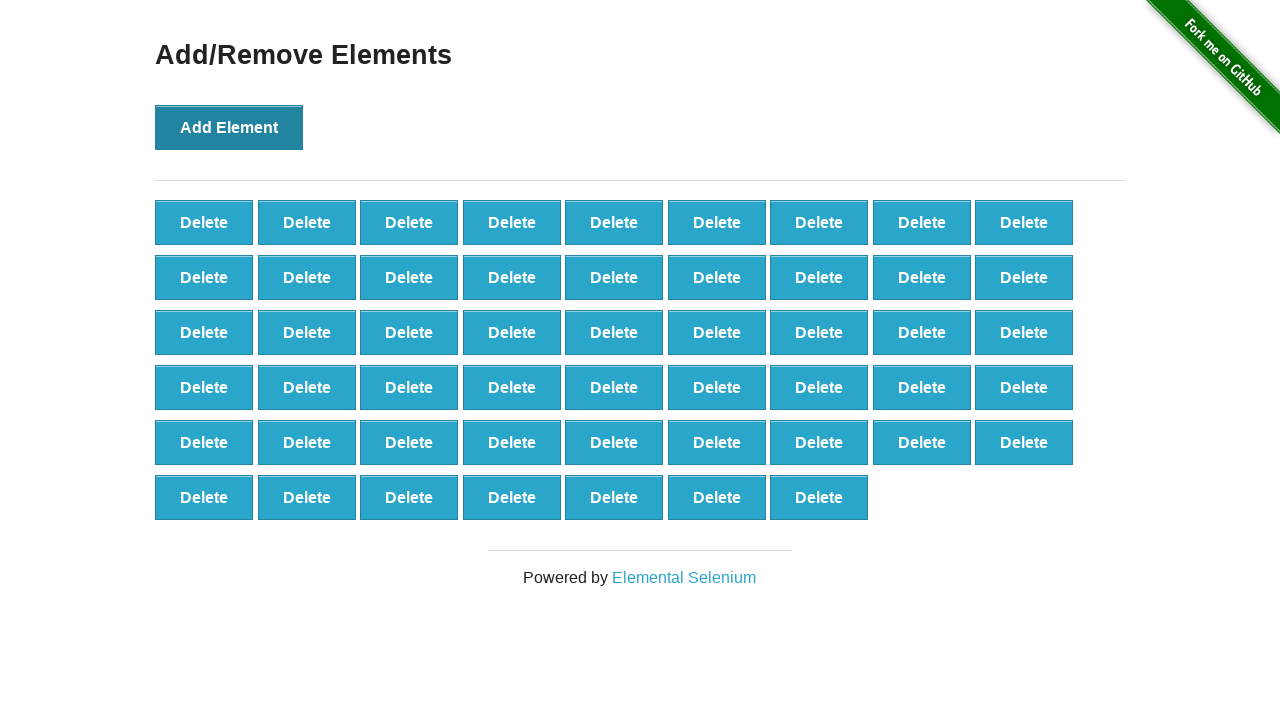

Clicked 'Add Element' button (iteration 53/100) at (229, 127) on button[onclick='addElement()']
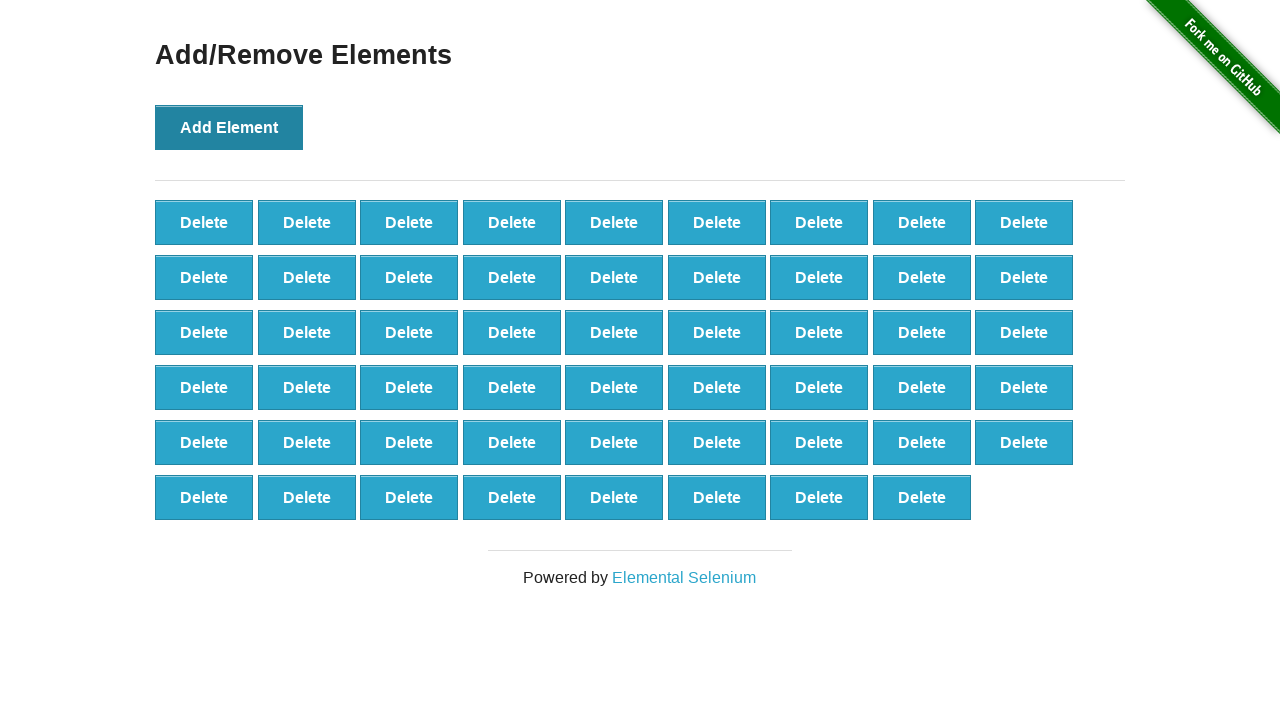

Clicked 'Add Element' button (iteration 54/100) at (229, 127) on button[onclick='addElement()']
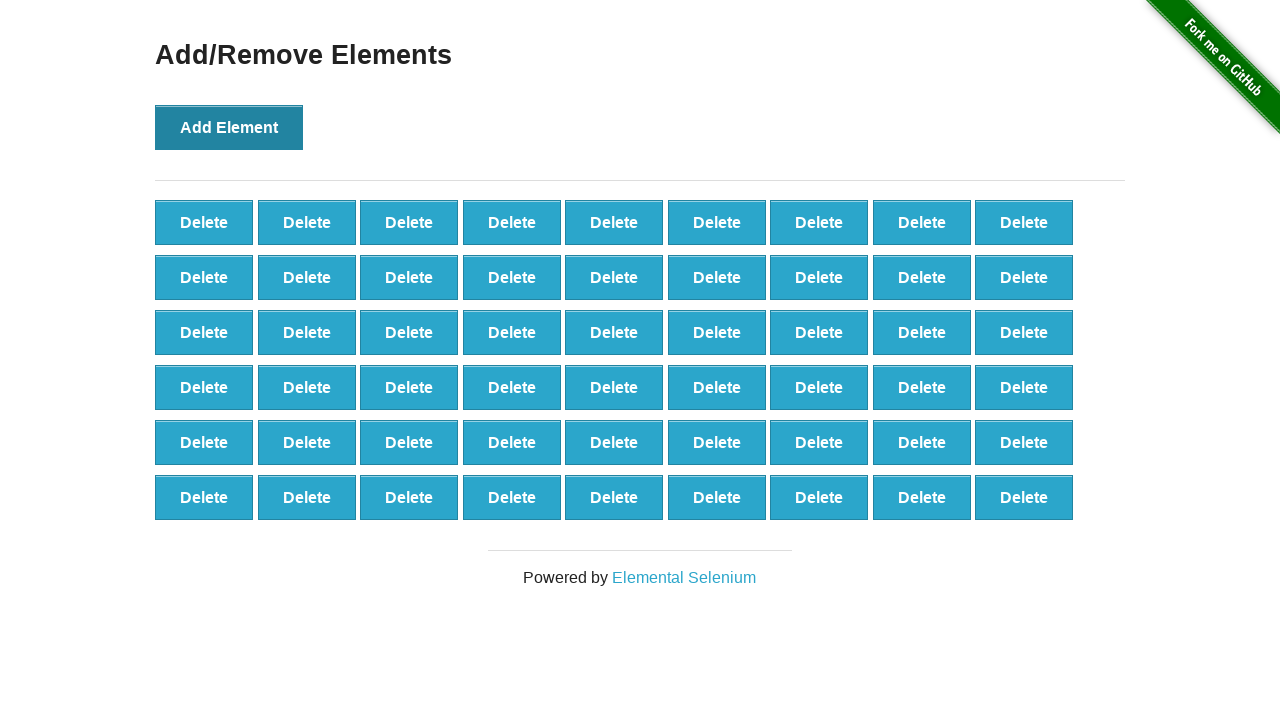

Clicked 'Add Element' button (iteration 55/100) at (229, 127) on button[onclick='addElement()']
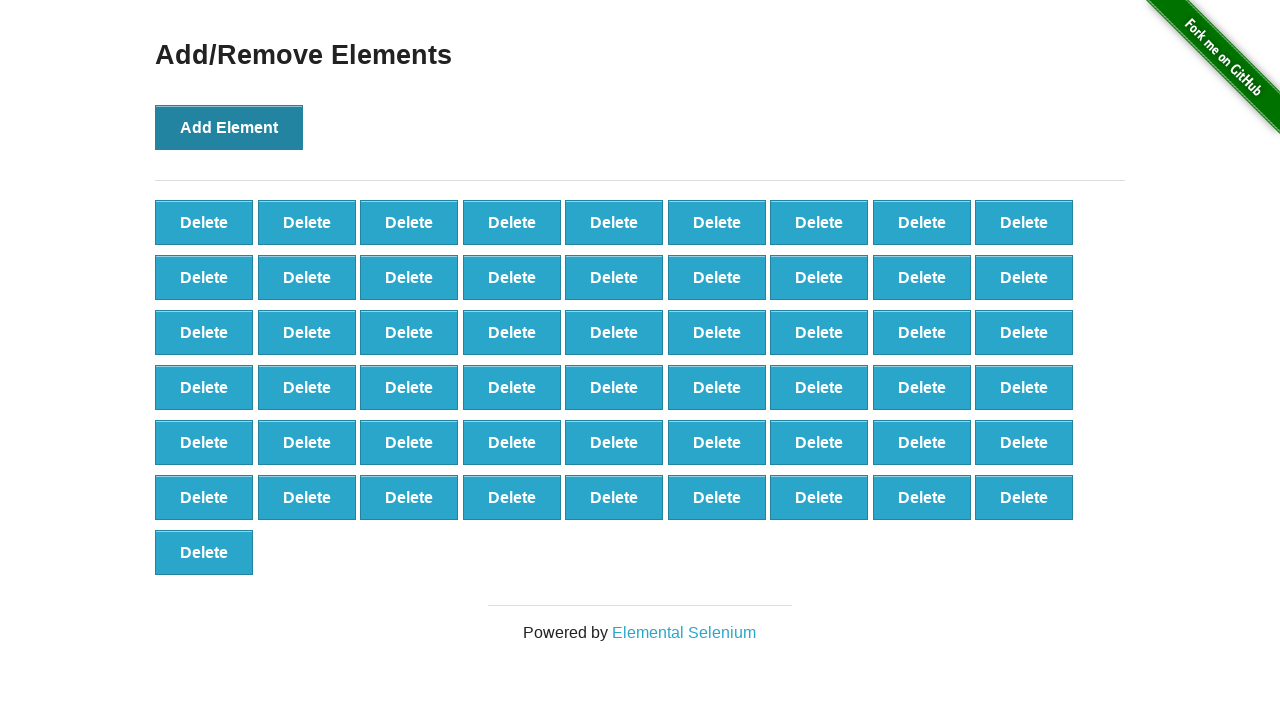

Clicked 'Add Element' button (iteration 56/100) at (229, 127) on button[onclick='addElement()']
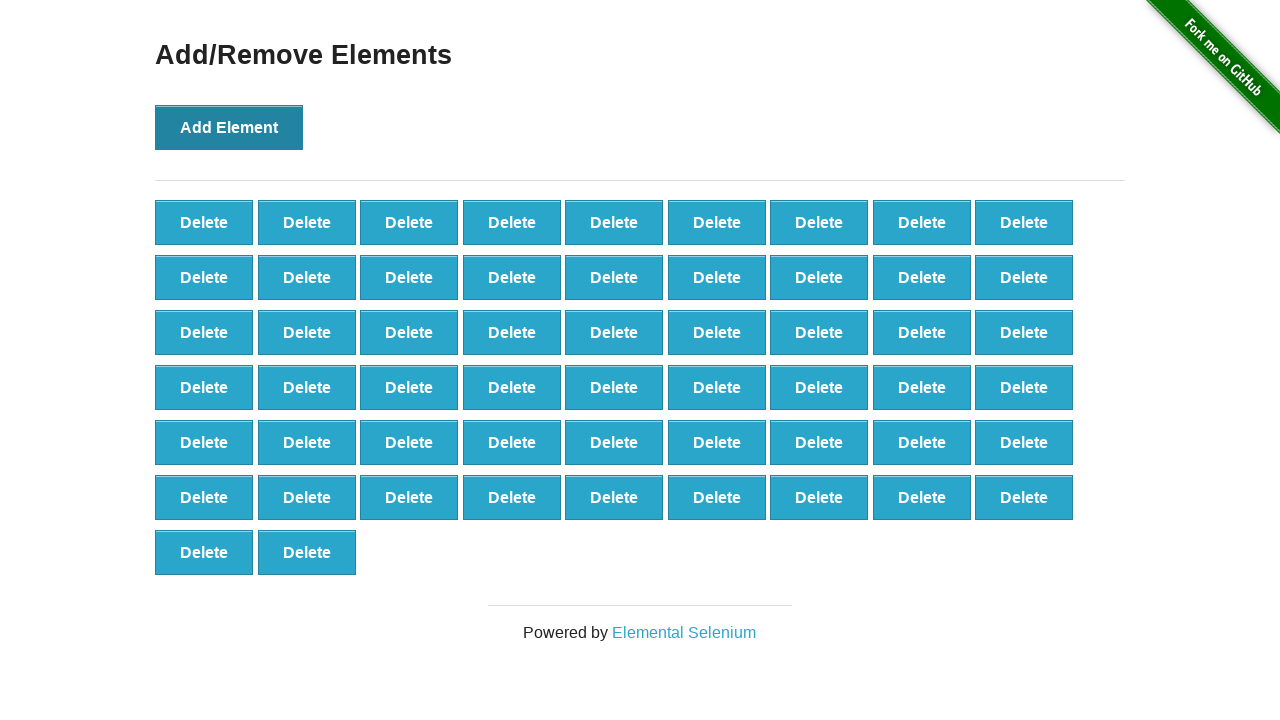

Clicked 'Add Element' button (iteration 57/100) at (229, 127) on button[onclick='addElement()']
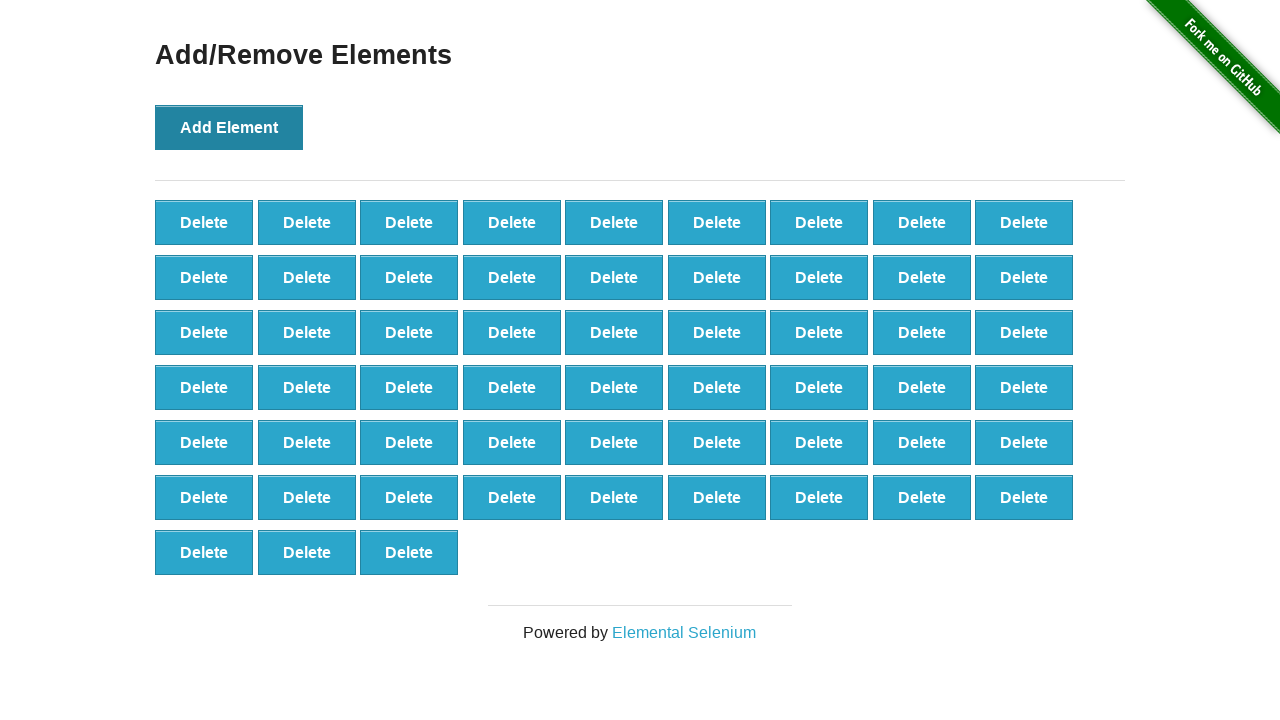

Clicked 'Add Element' button (iteration 58/100) at (229, 127) on button[onclick='addElement()']
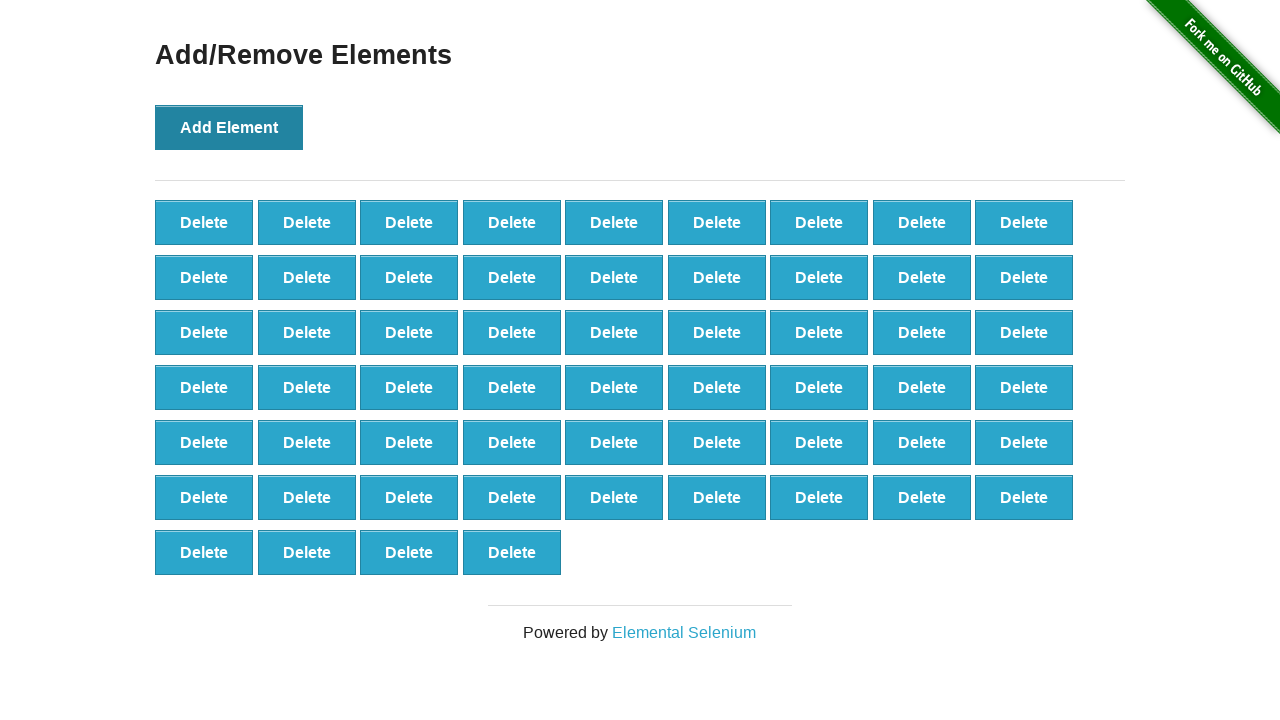

Clicked 'Add Element' button (iteration 59/100) at (229, 127) on button[onclick='addElement()']
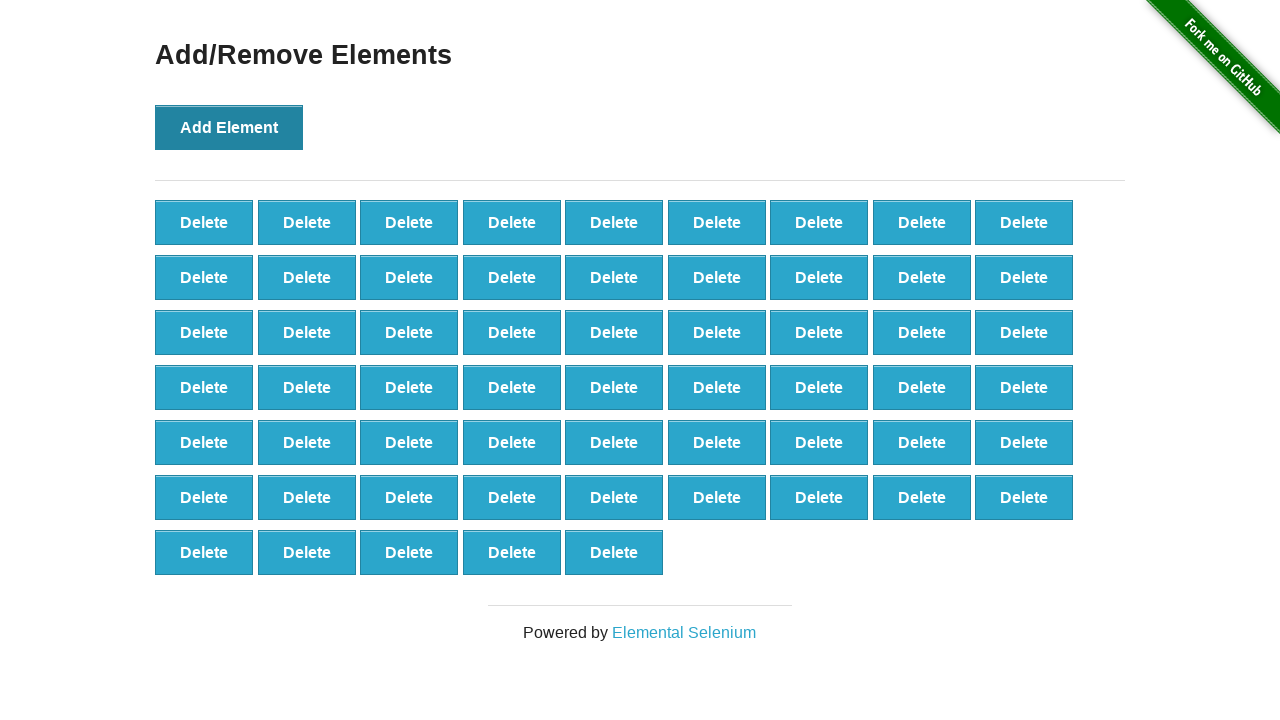

Clicked 'Add Element' button (iteration 60/100) at (229, 127) on button[onclick='addElement()']
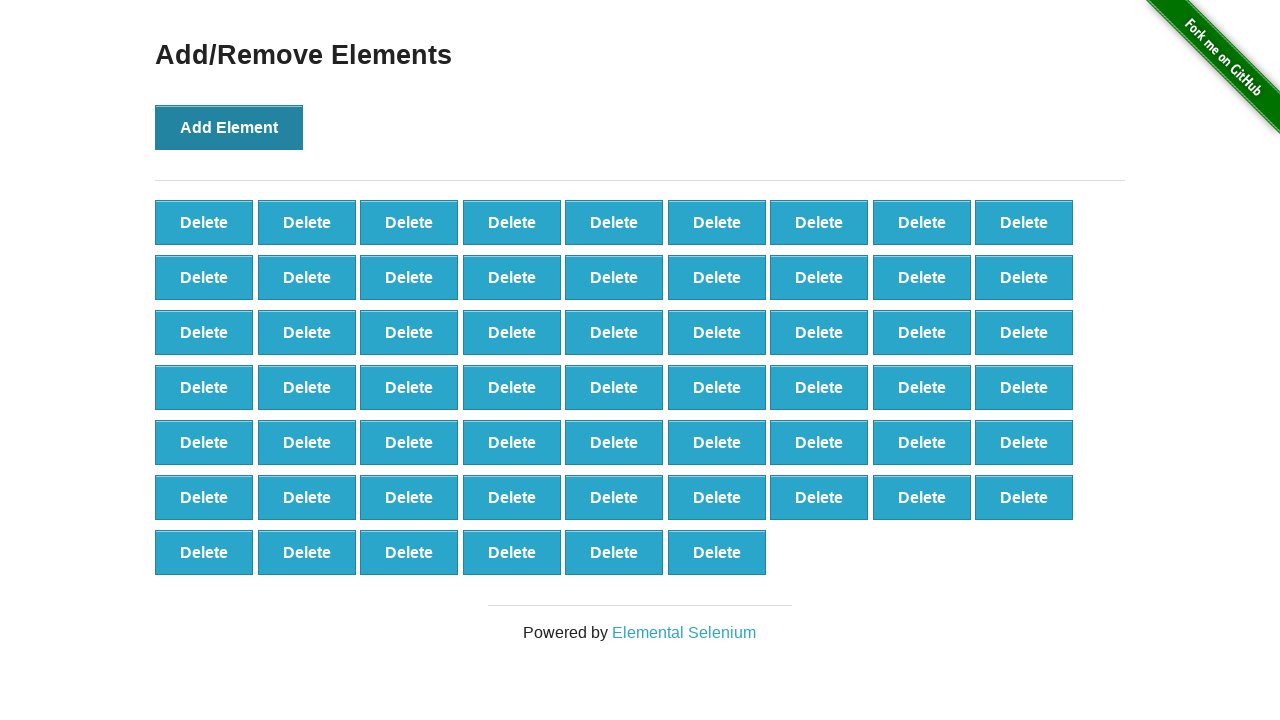

Clicked 'Add Element' button (iteration 61/100) at (229, 127) on button[onclick='addElement()']
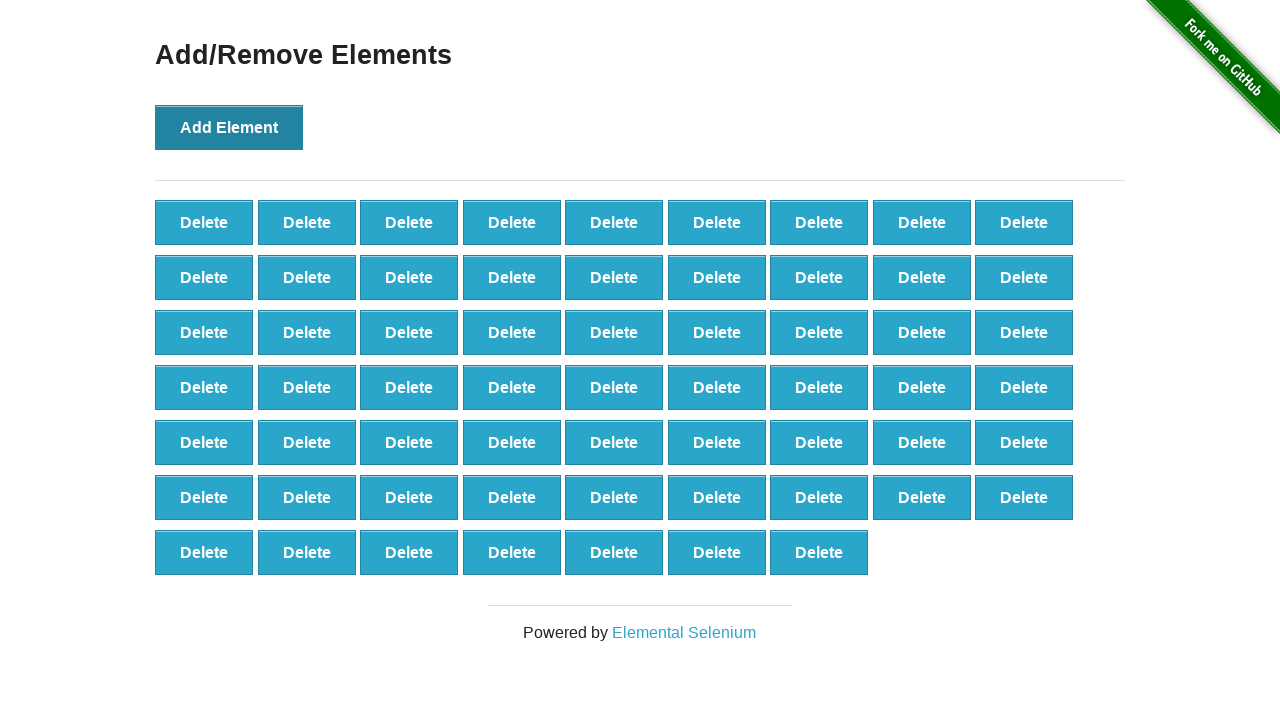

Clicked 'Add Element' button (iteration 62/100) at (229, 127) on button[onclick='addElement()']
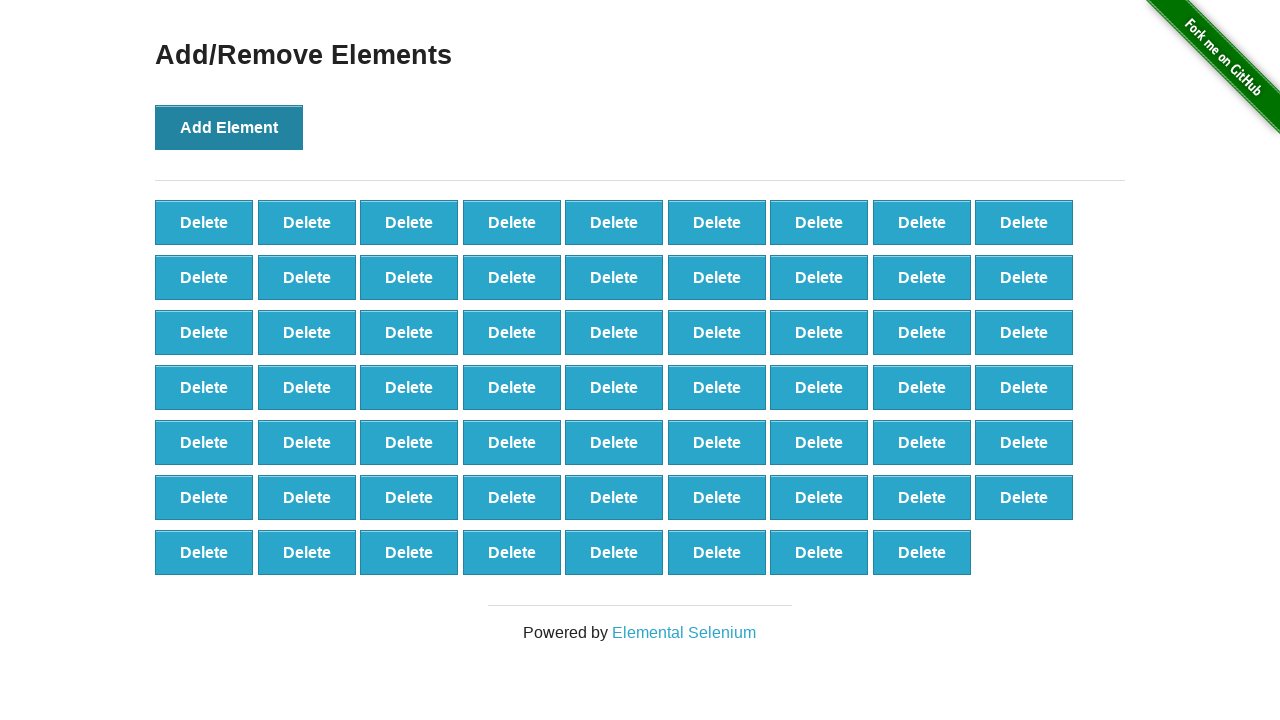

Clicked 'Add Element' button (iteration 63/100) at (229, 127) on button[onclick='addElement()']
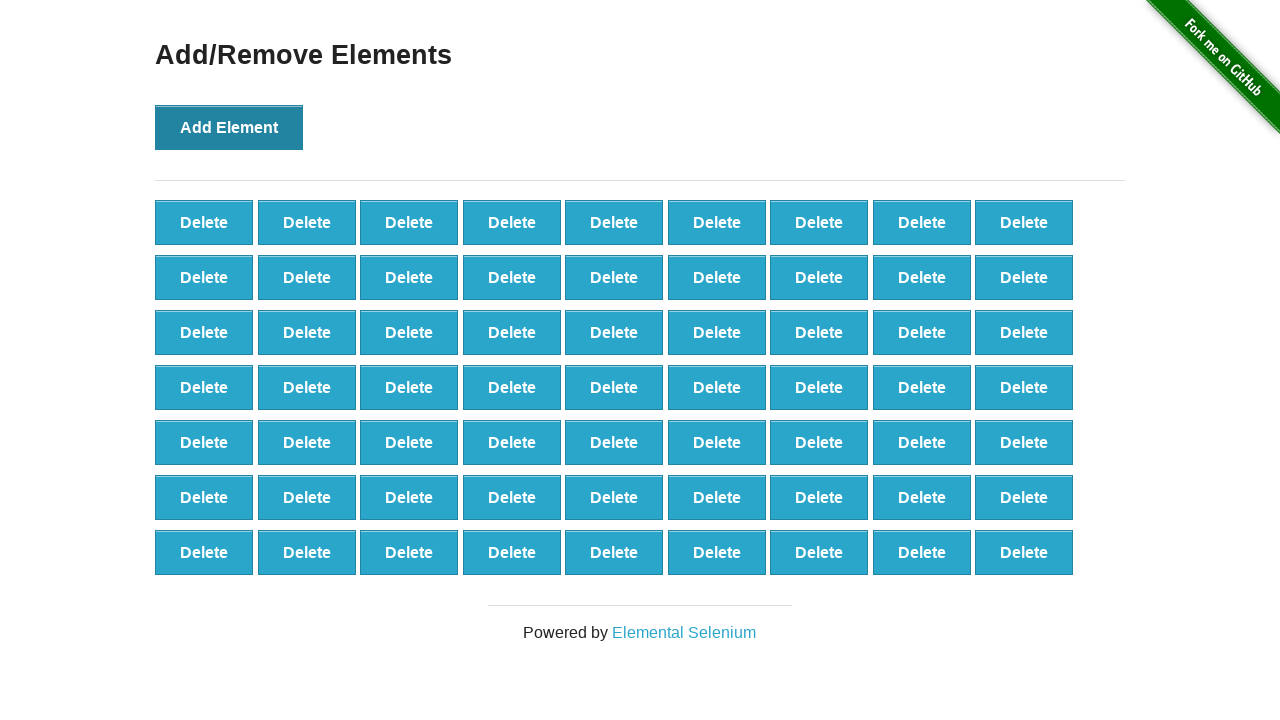

Clicked 'Add Element' button (iteration 64/100) at (229, 127) on button[onclick='addElement()']
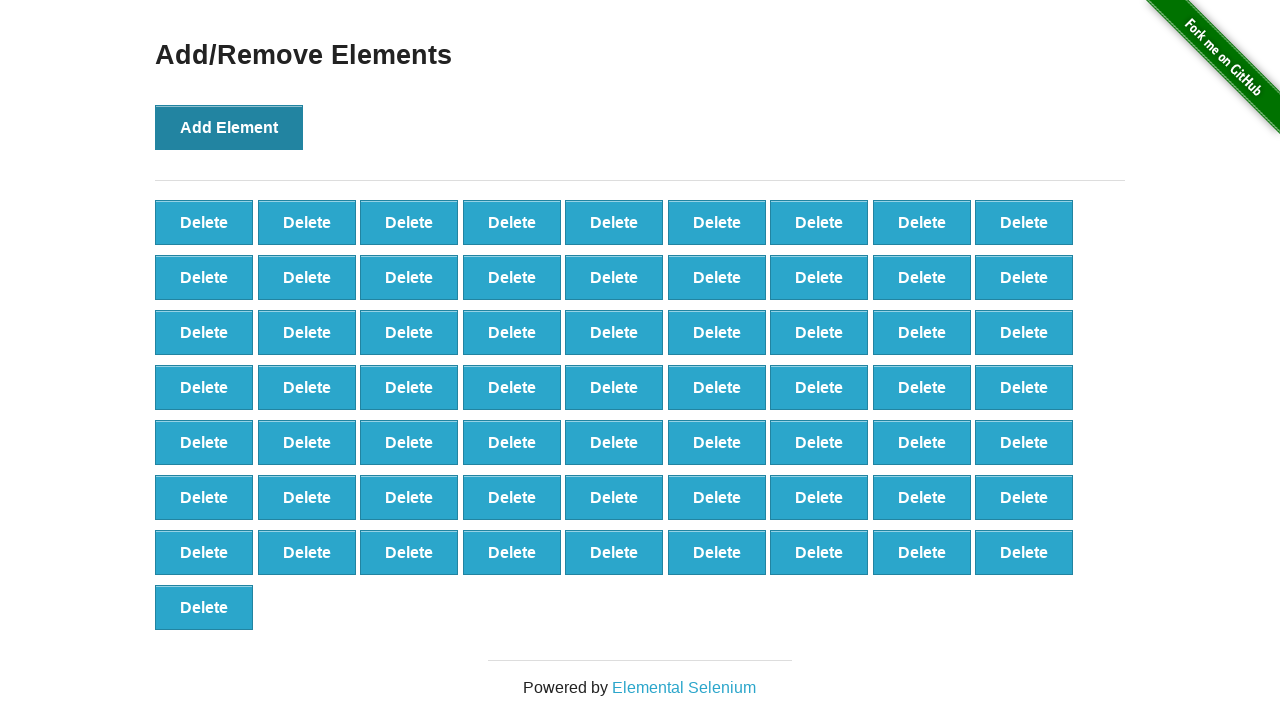

Clicked 'Add Element' button (iteration 65/100) at (229, 127) on button[onclick='addElement()']
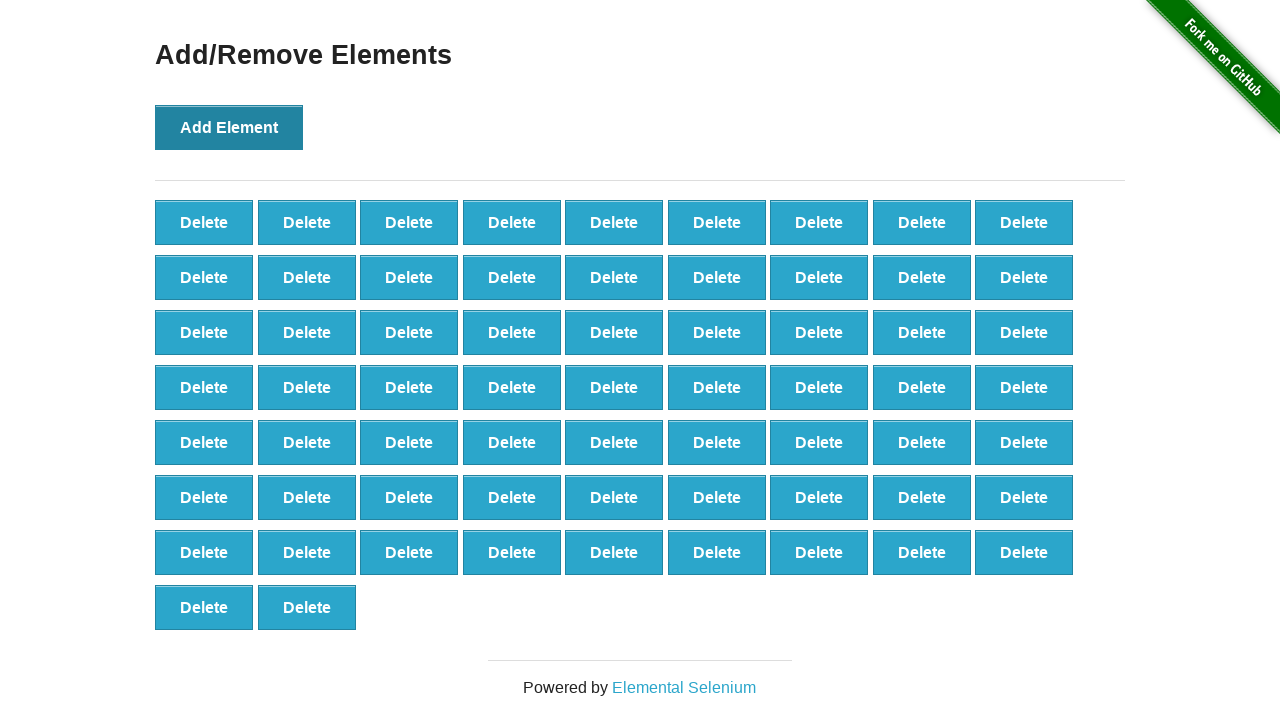

Clicked 'Add Element' button (iteration 66/100) at (229, 127) on button[onclick='addElement()']
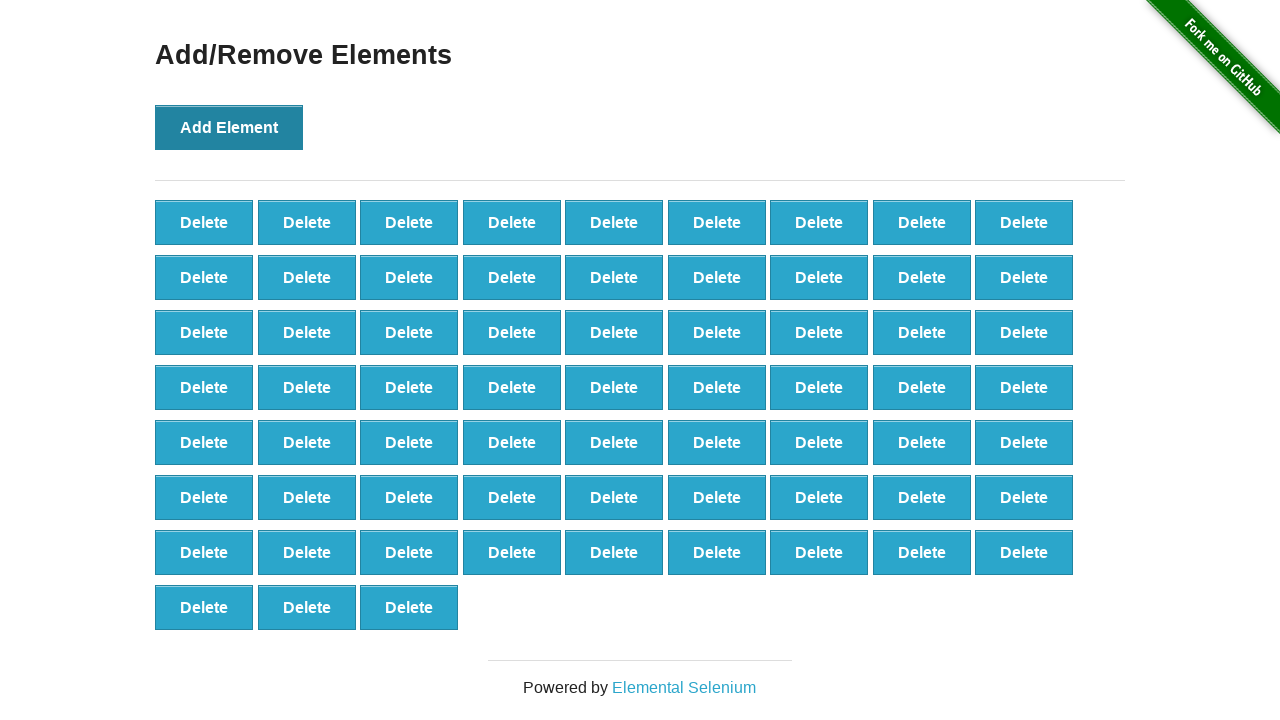

Clicked 'Add Element' button (iteration 67/100) at (229, 127) on button[onclick='addElement()']
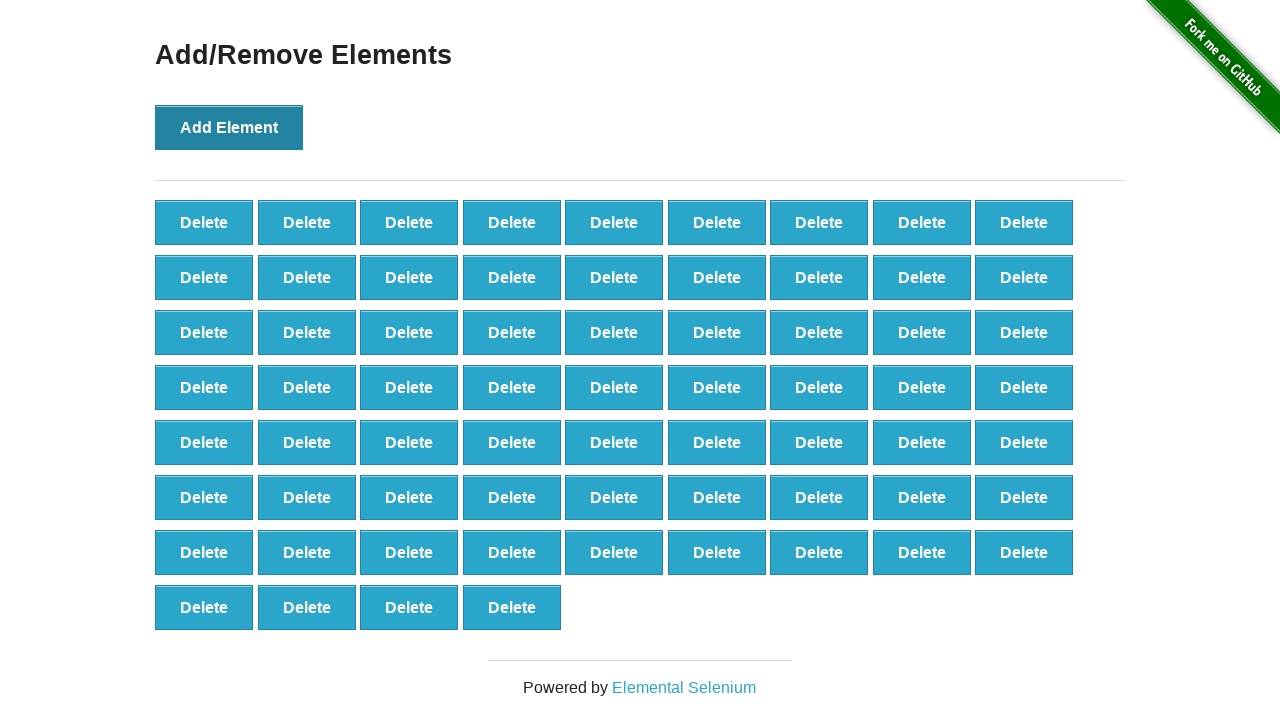

Clicked 'Add Element' button (iteration 68/100) at (229, 127) on button[onclick='addElement()']
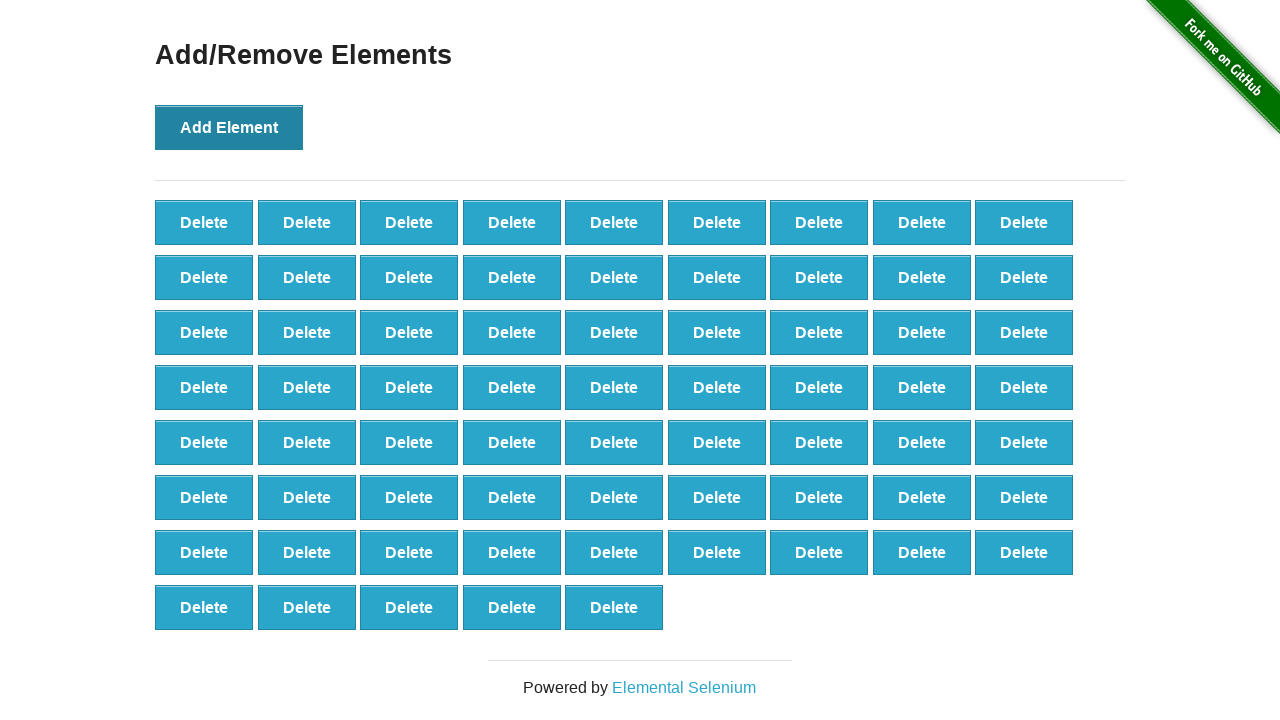

Clicked 'Add Element' button (iteration 69/100) at (229, 127) on button[onclick='addElement()']
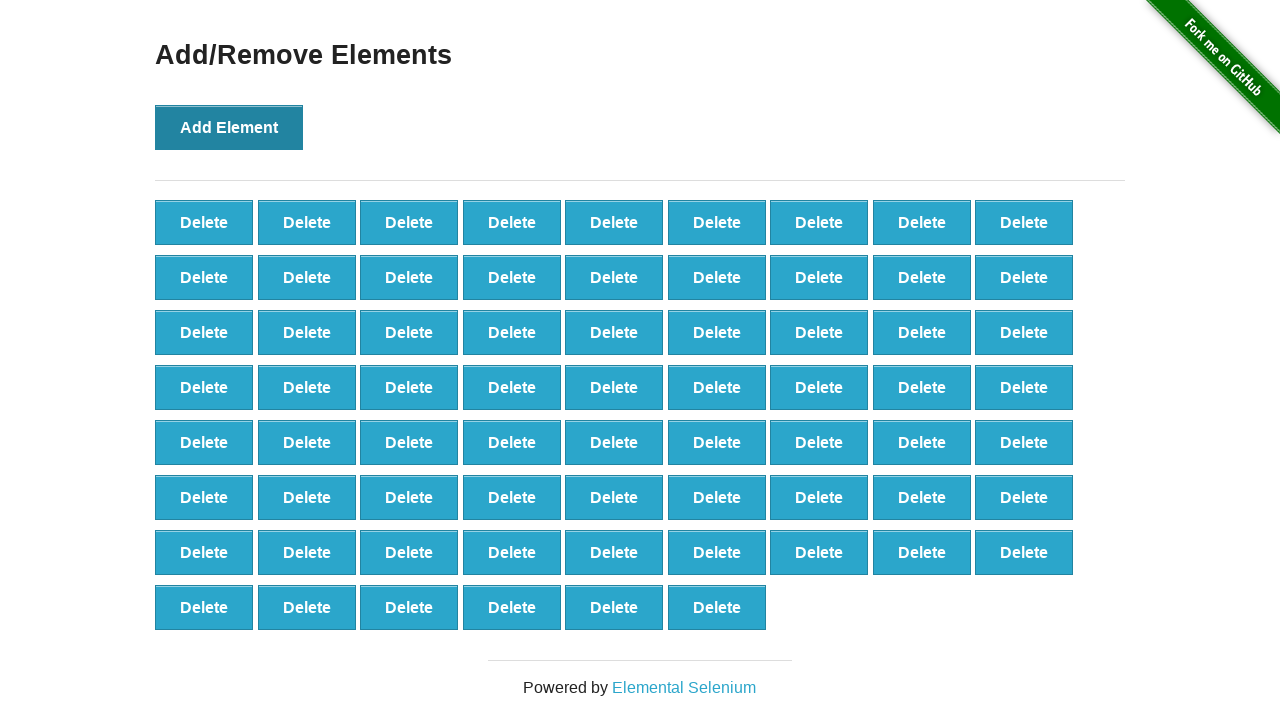

Clicked 'Add Element' button (iteration 70/100) at (229, 127) on button[onclick='addElement()']
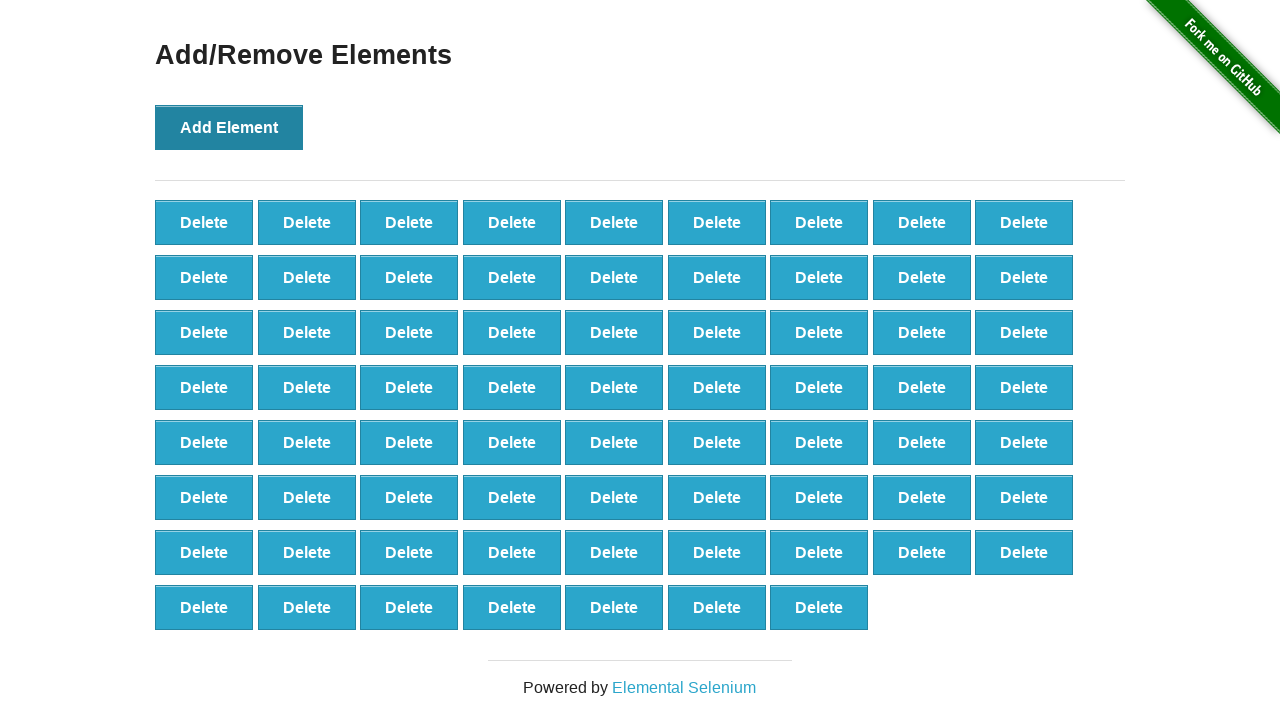

Clicked 'Add Element' button (iteration 71/100) at (229, 127) on button[onclick='addElement()']
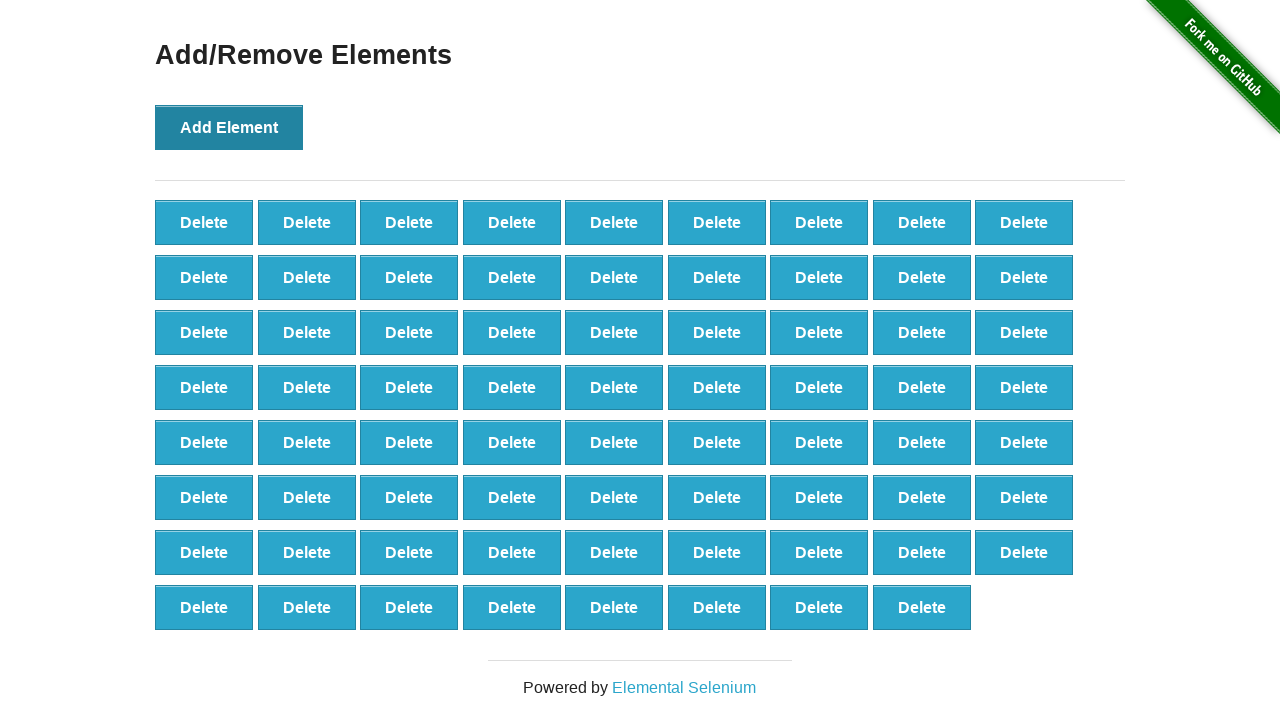

Clicked 'Add Element' button (iteration 72/100) at (229, 127) on button[onclick='addElement()']
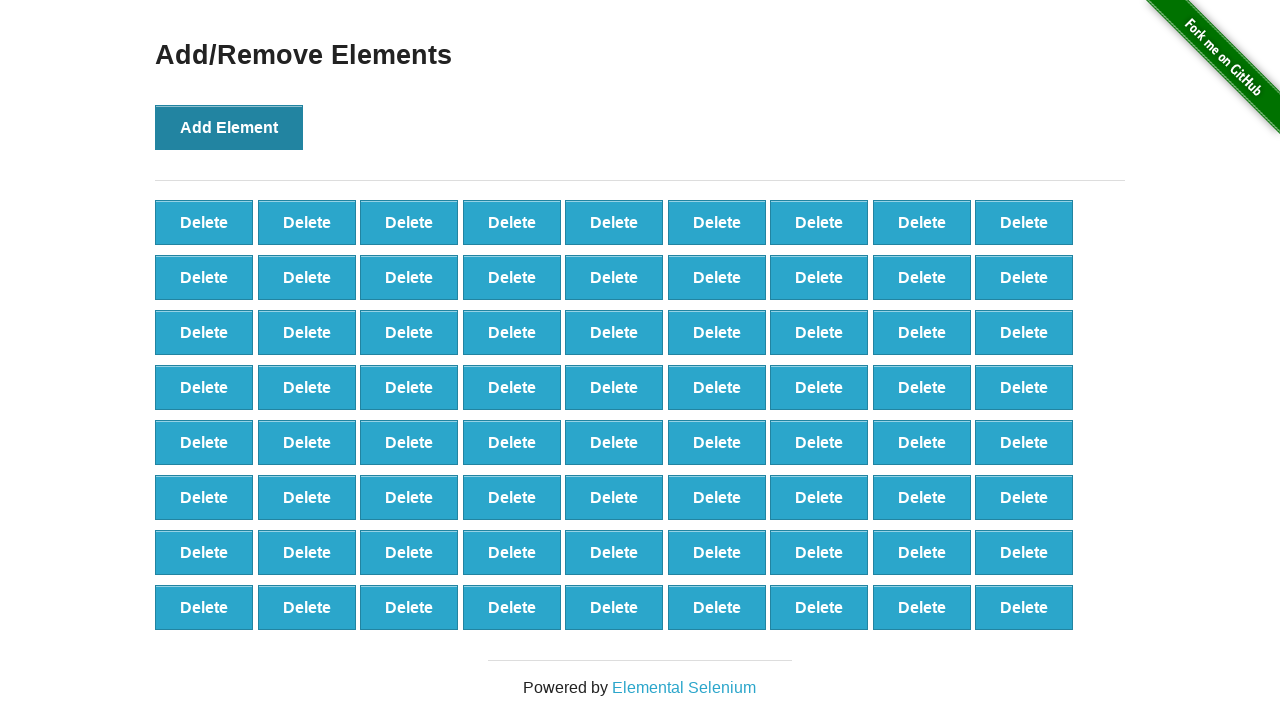

Clicked 'Add Element' button (iteration 73/100) at (229, 127) on button[onclick='addElement()']
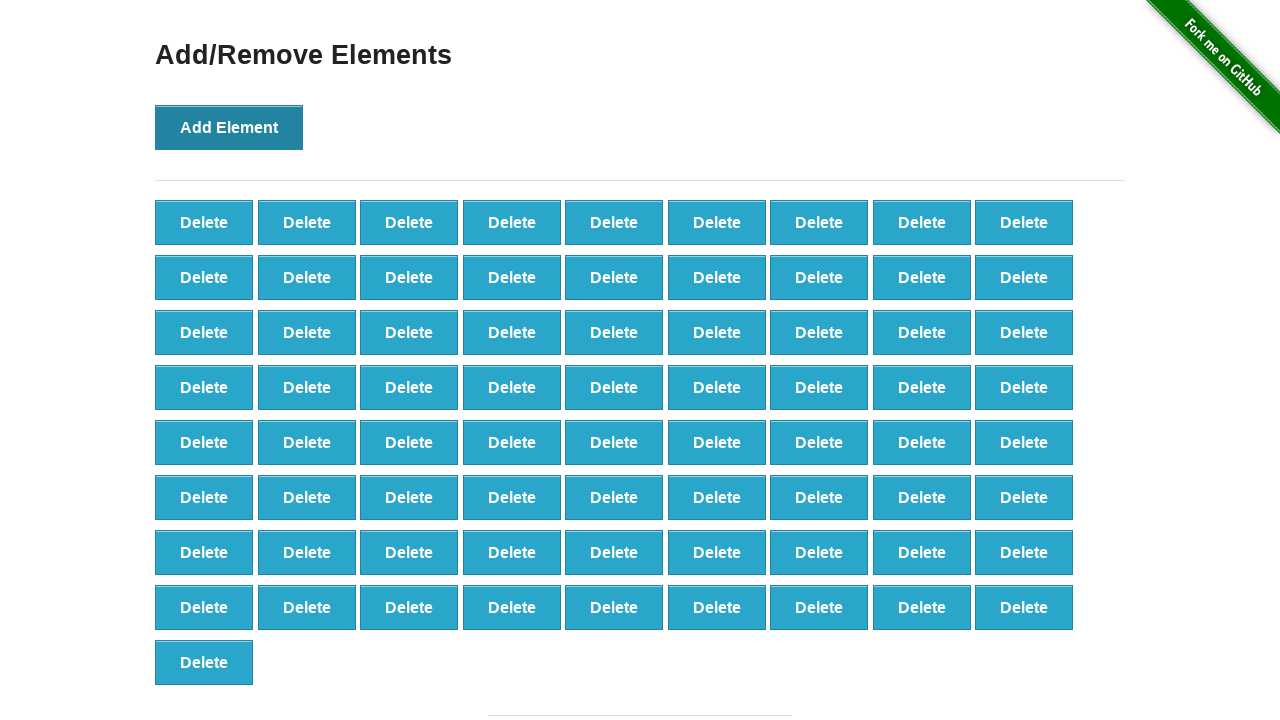

Clicked 'Add Element' button (iteration 74/100) at (229, 127) on button[onclick='addElement()']
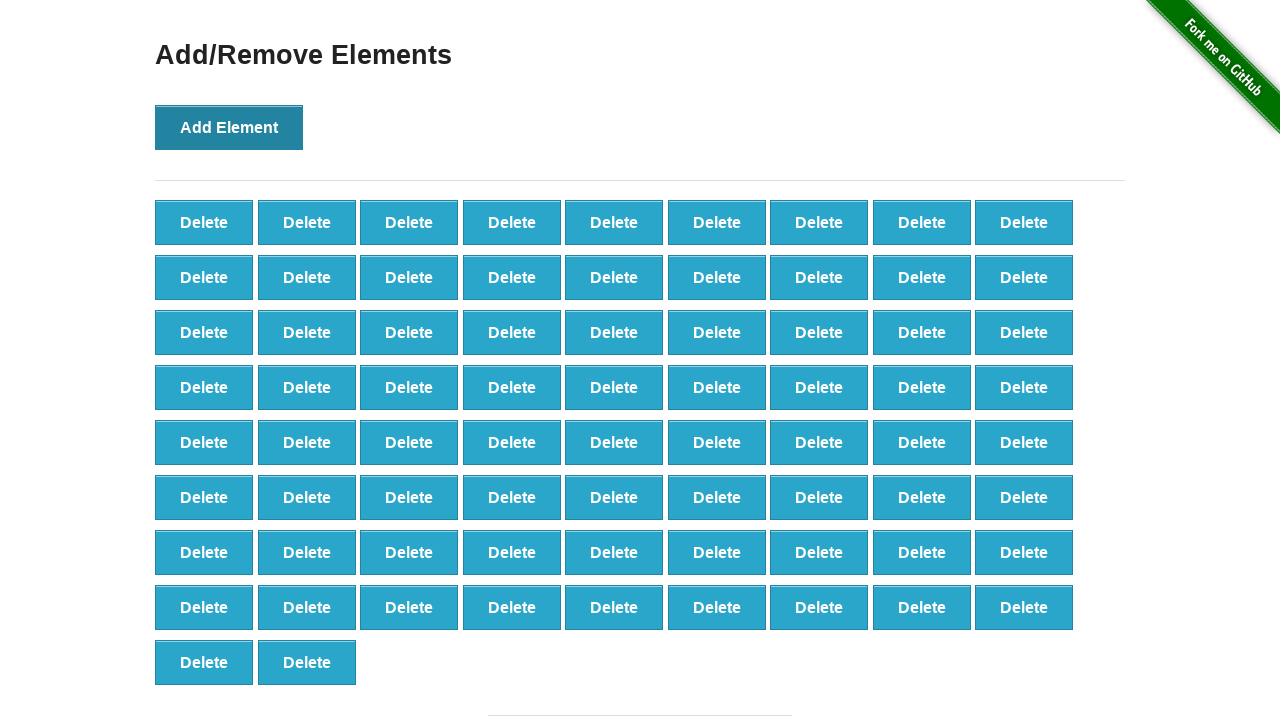

Clicked 'Add Element' button (iteration 75/100) at (229, 127) on button[onclick='addElement()']
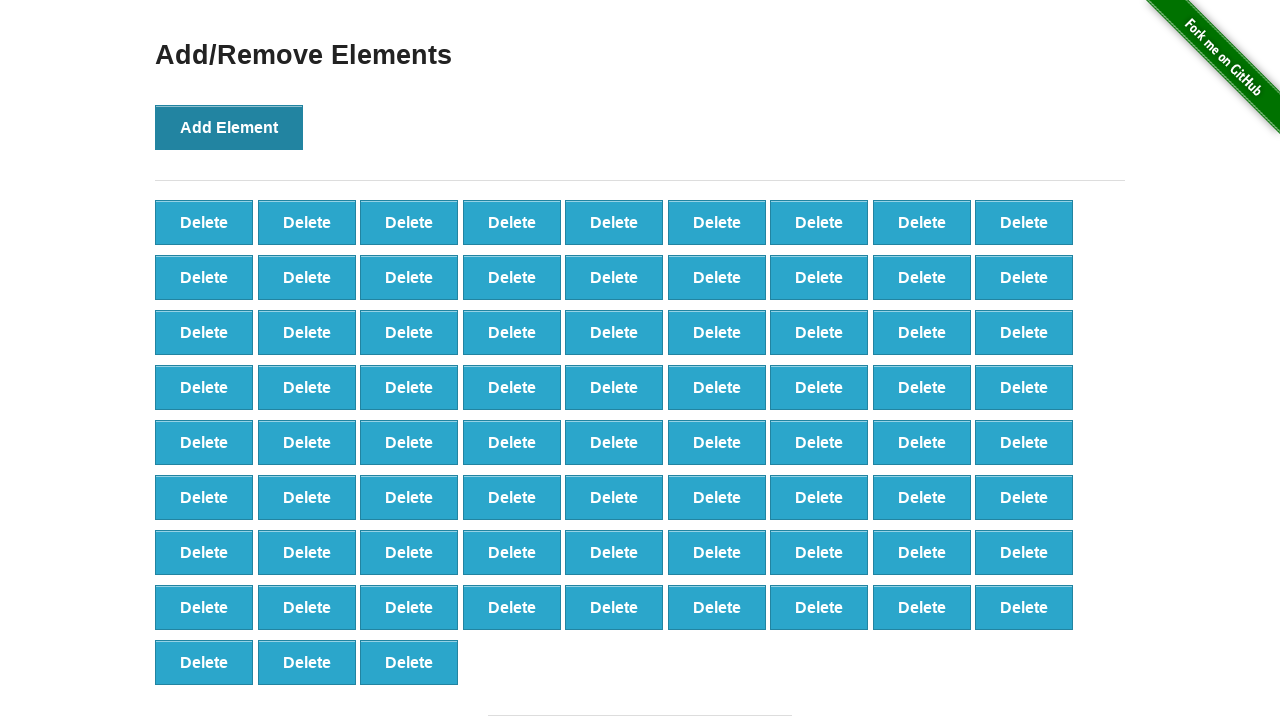

Clicked 'Add Element' button (iteration 76/100) at (229, 127) on button[onclick='addElement()']
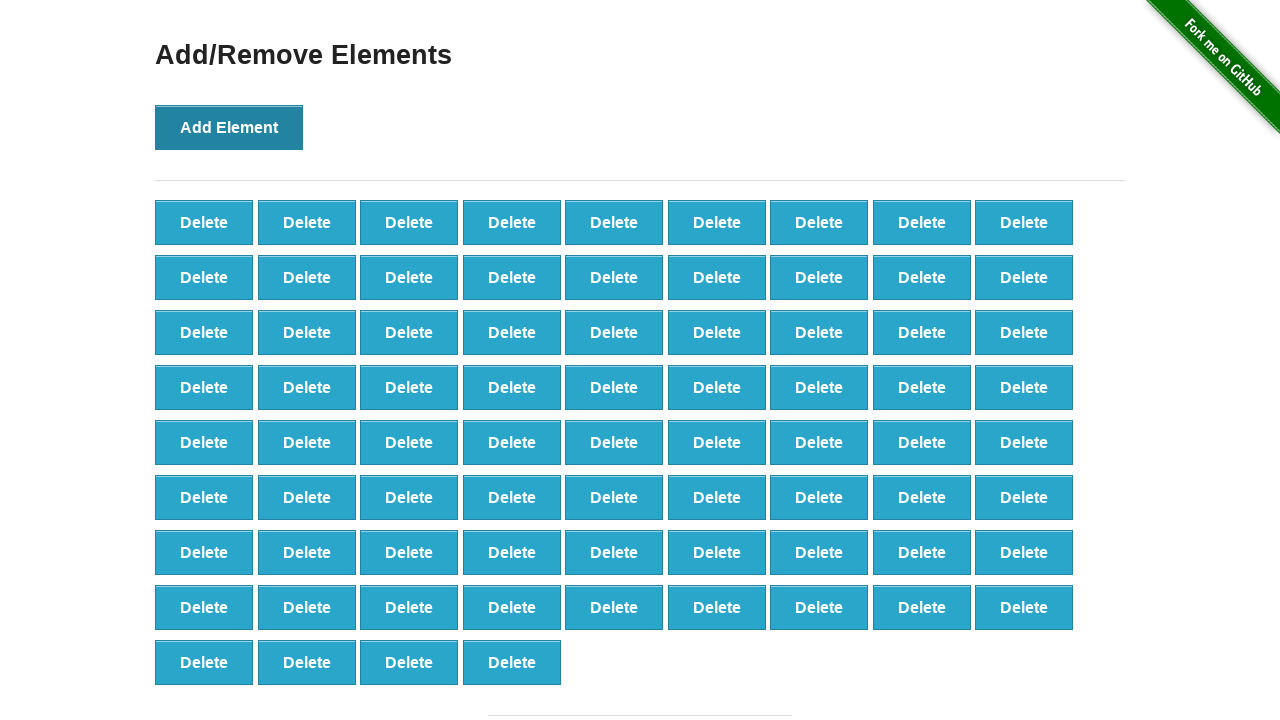

Clicked 'Add Element' button (iteration 77/100) at (229, 127) on button[onclick='addElement()']
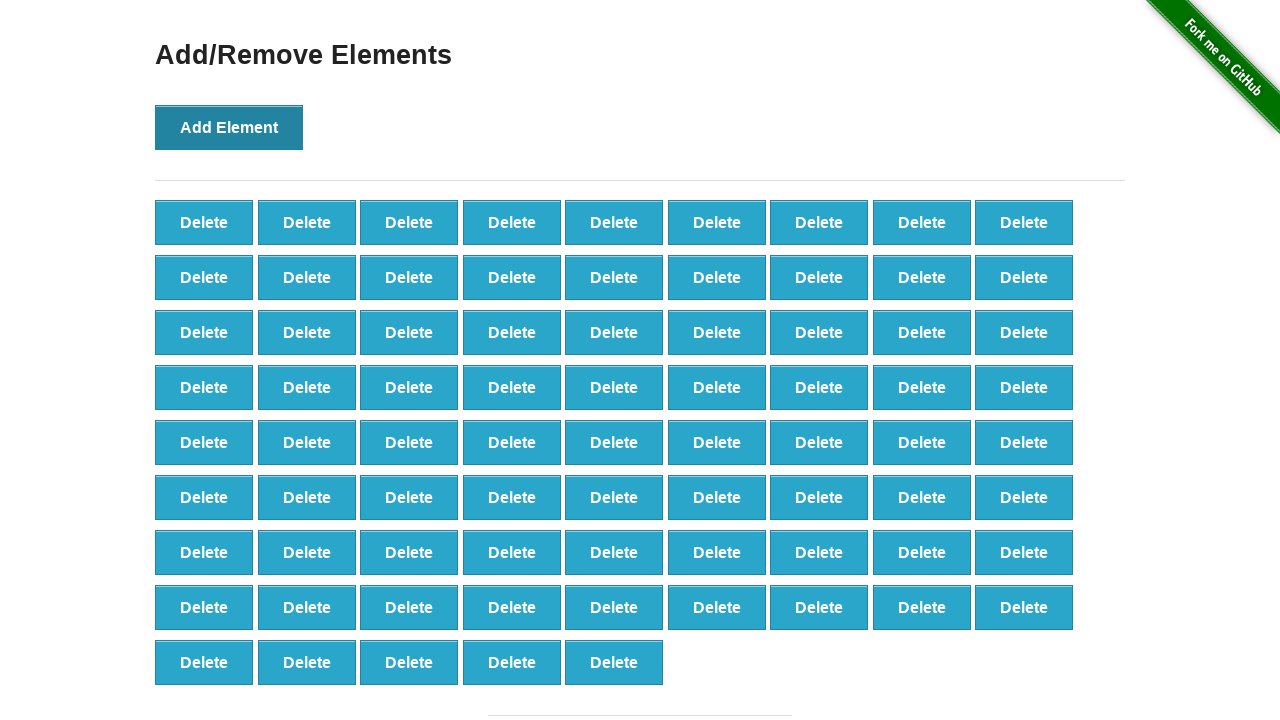

Clicked 'Add Element' button (iteration 78/100) at (229, 127) on button[onclick='addElement()']
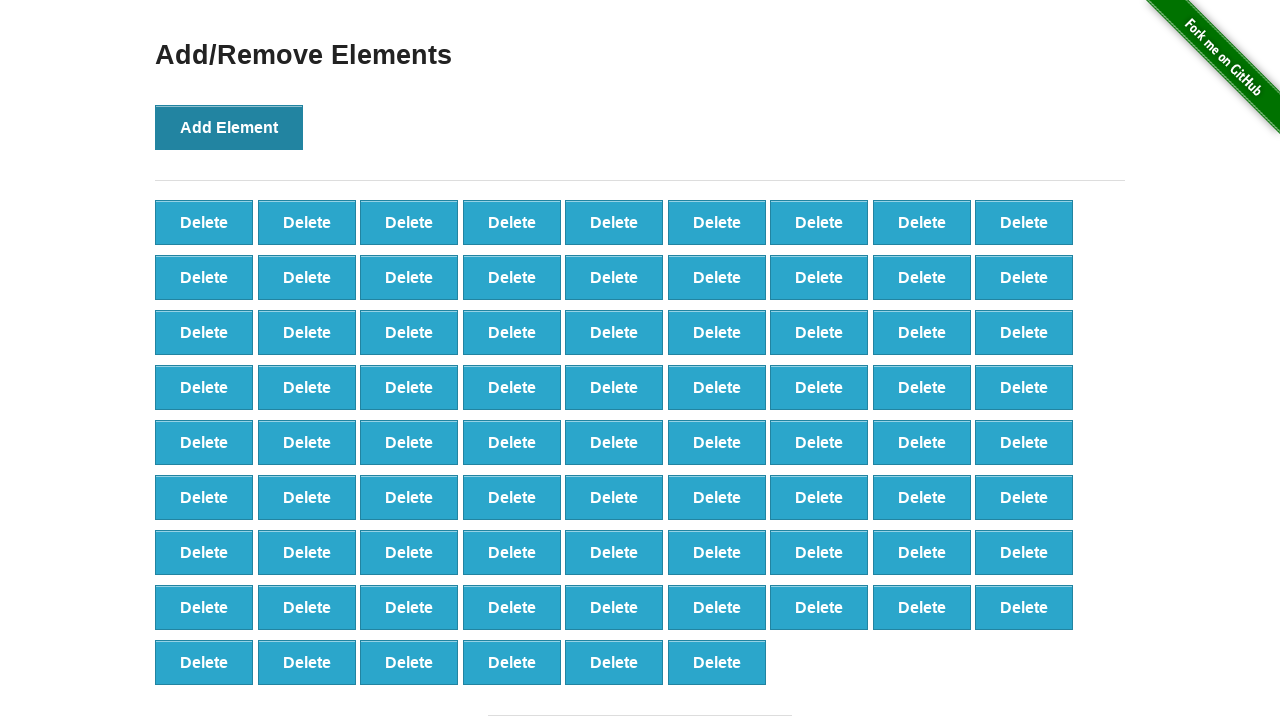

Clicked 'Add Element' button (iteration 79/100) at (229, 127) on button[onclick='addElement()']
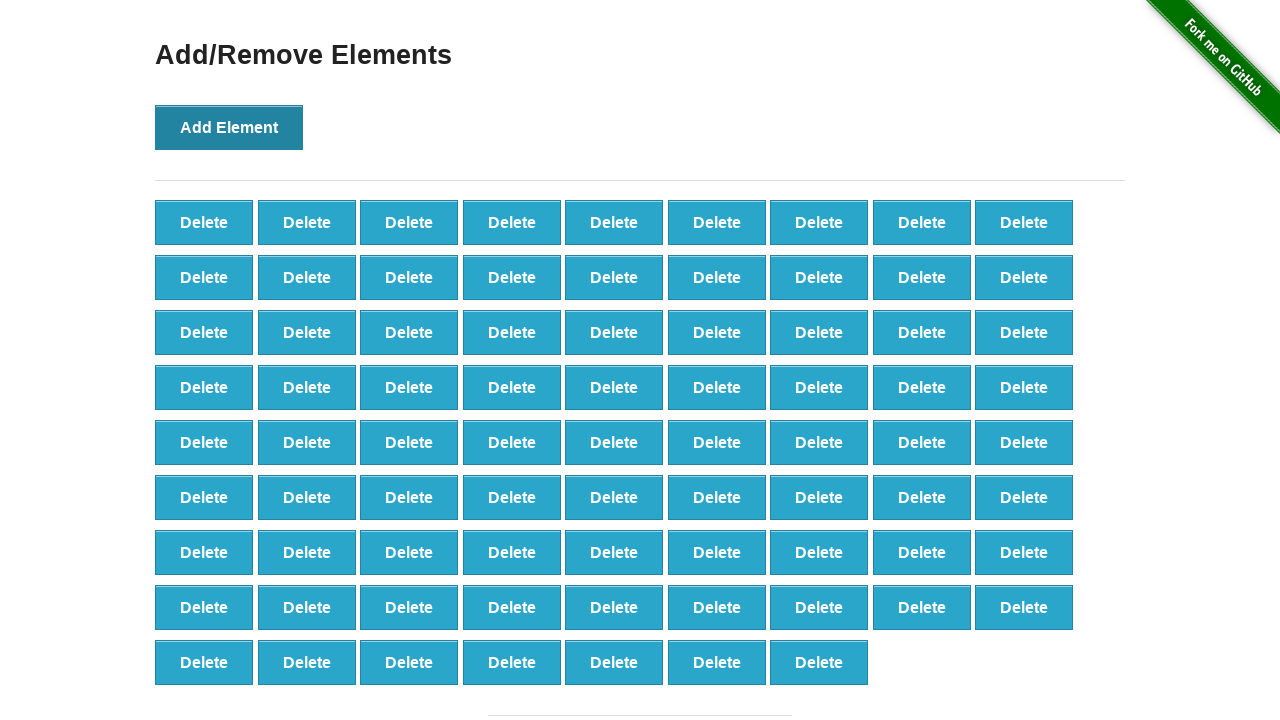

Clicked 'Add Element' button (iteration 80/100) at (229, 127) on button[onclick='addElement()']
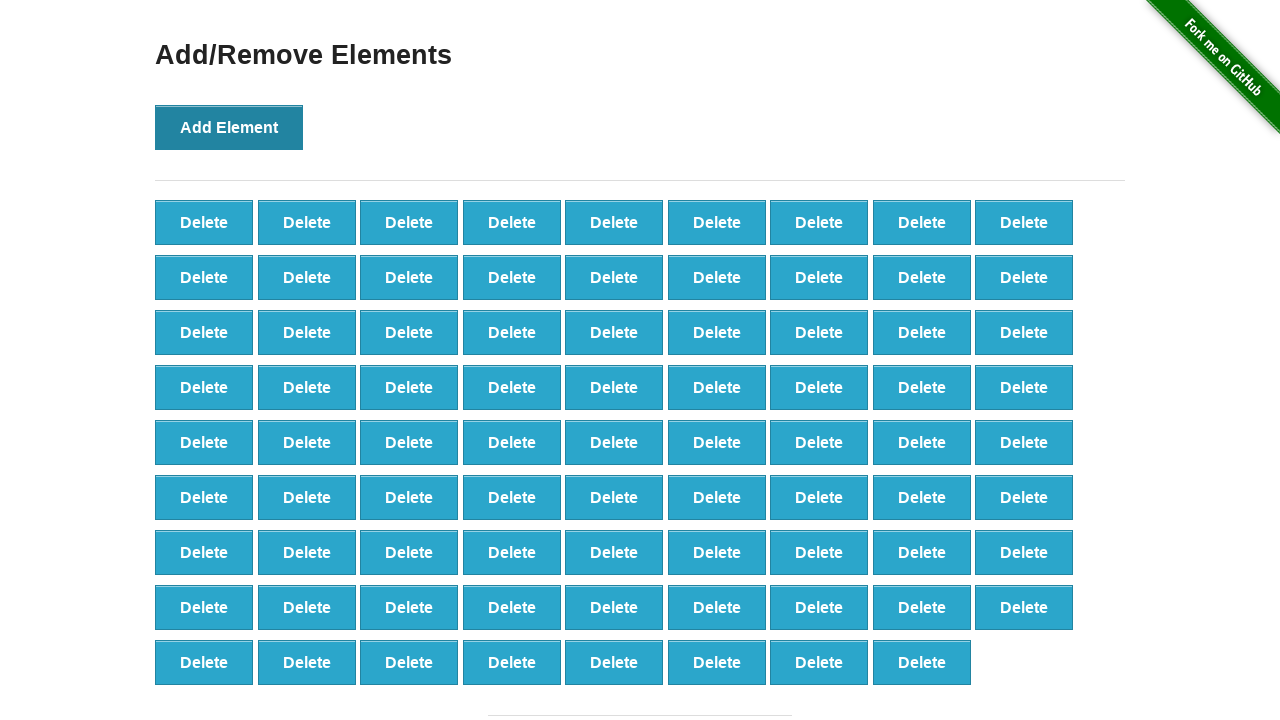

Clicked 'Add Element' button (iteration 81/100) at (229, 127) on button[onclick='addElement()']
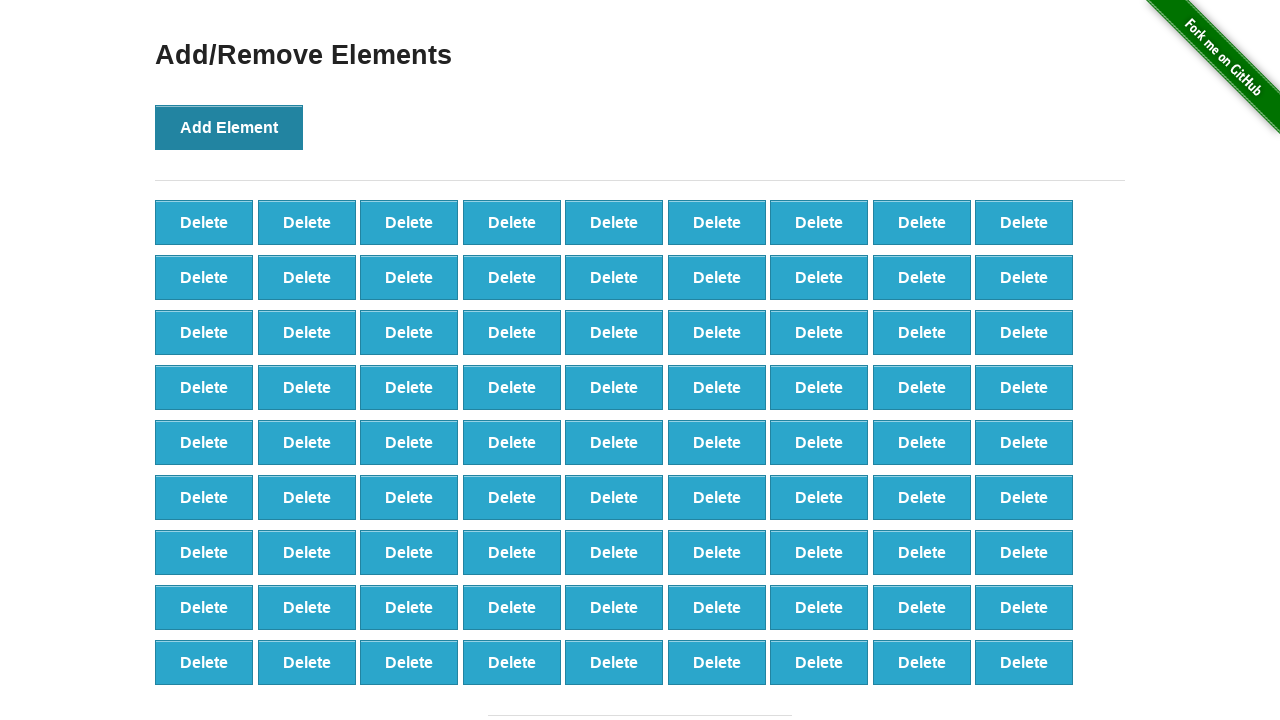

Clicked 'Add Element' button (iteration 82/100) at (229, 127) on button[onclick='addElement()']
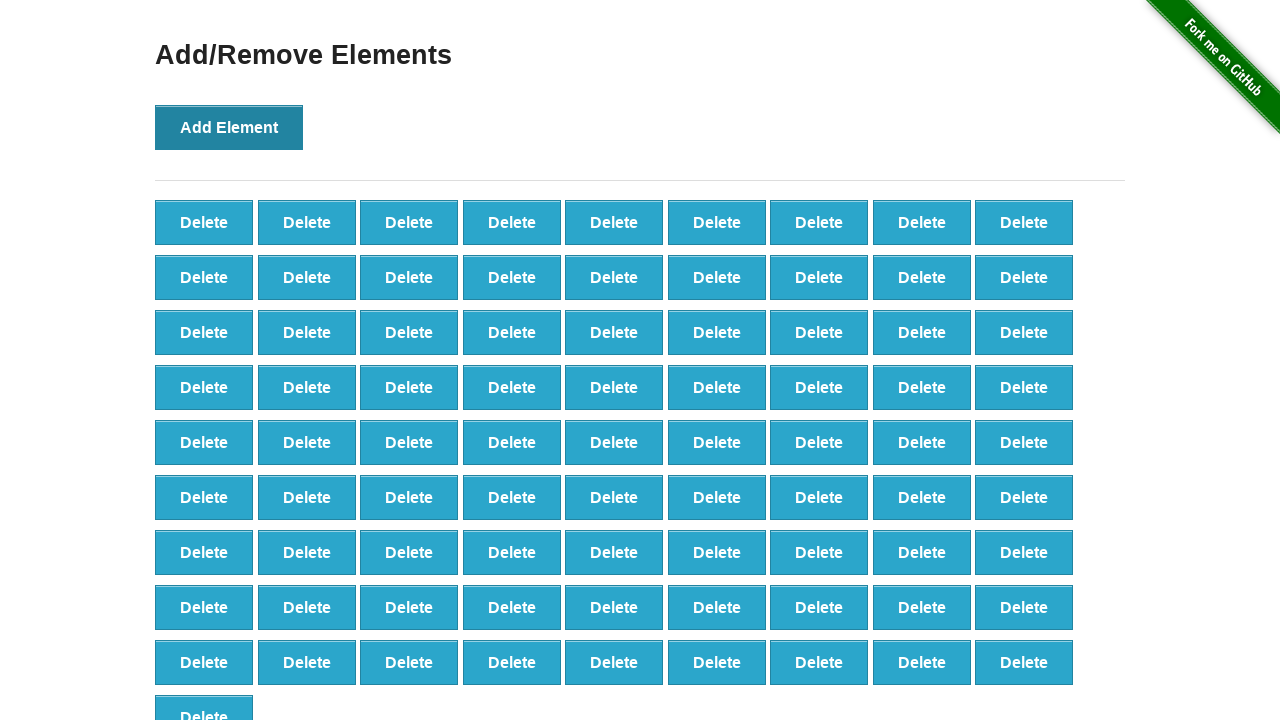

Clicked 'Add Element' button (iteration 83/100) at (229, 127) on button[onclick='addElement()']
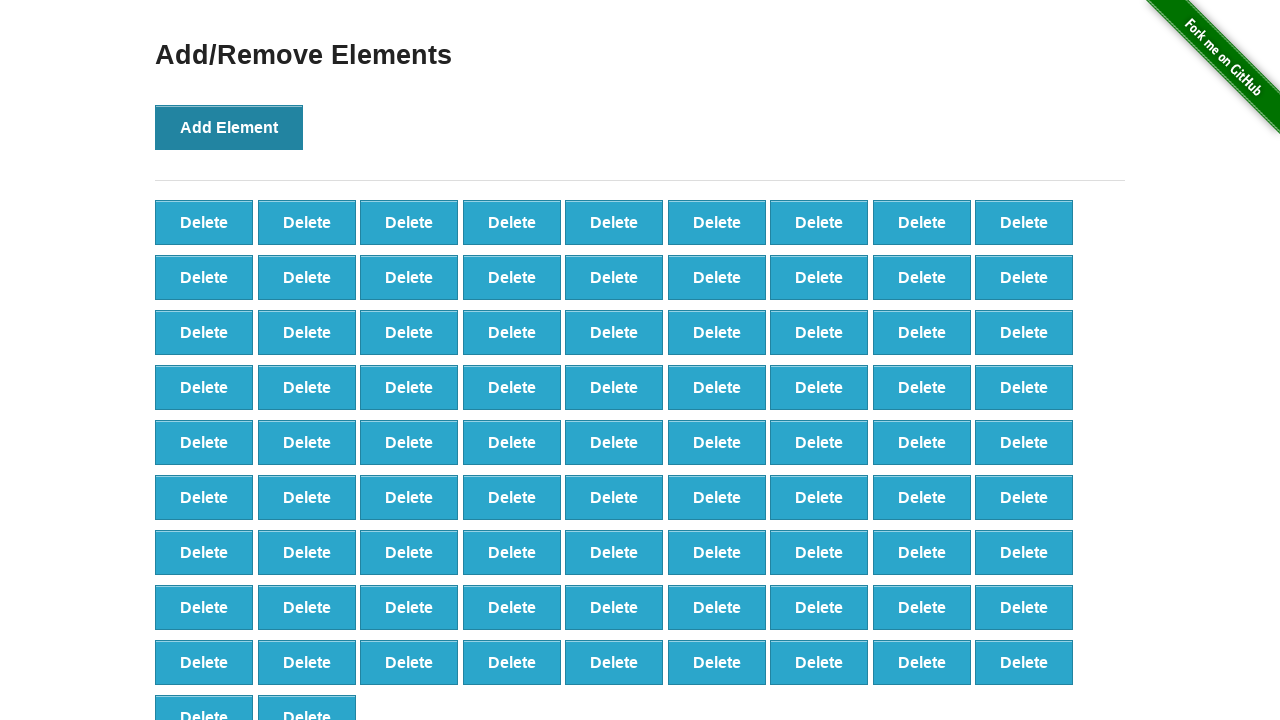

Clicked 'Add Element' button (iteration 84/100) at (229, 127) on button[onclick='addElement()']
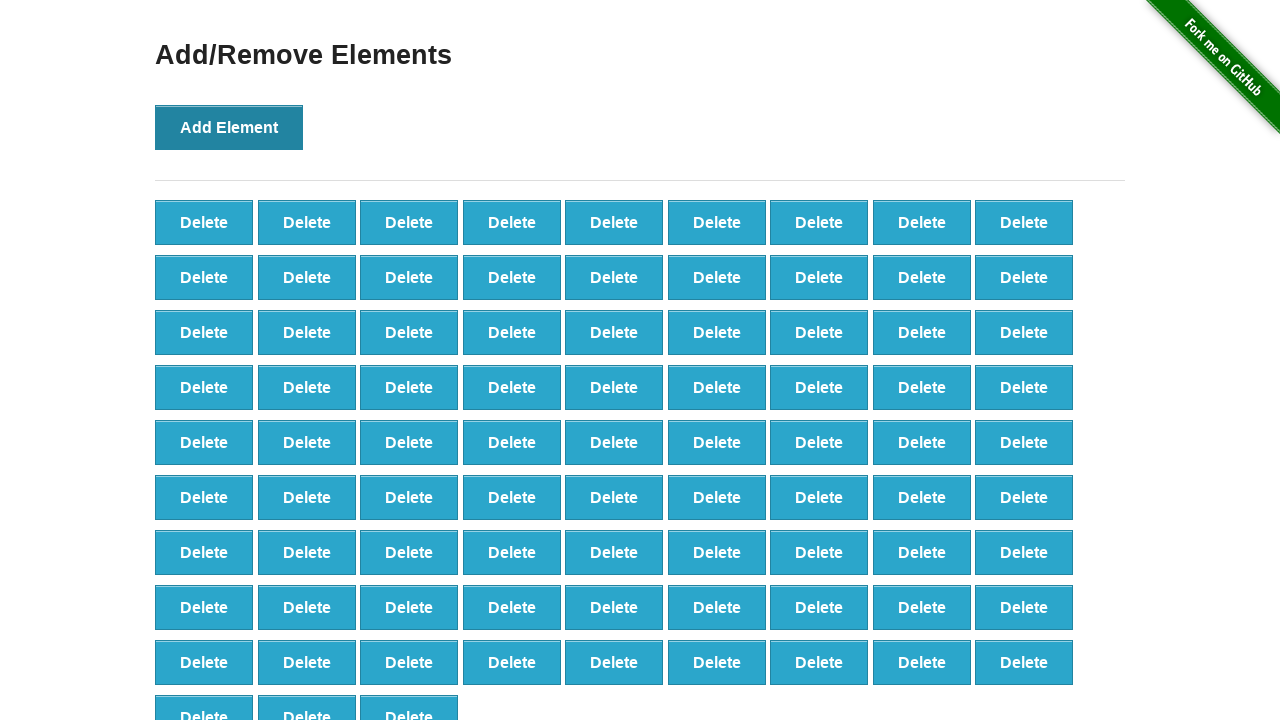

Clicked 'Add Element' button (iteration 85/100) at (229, 127) on button[onclick='addElement()']
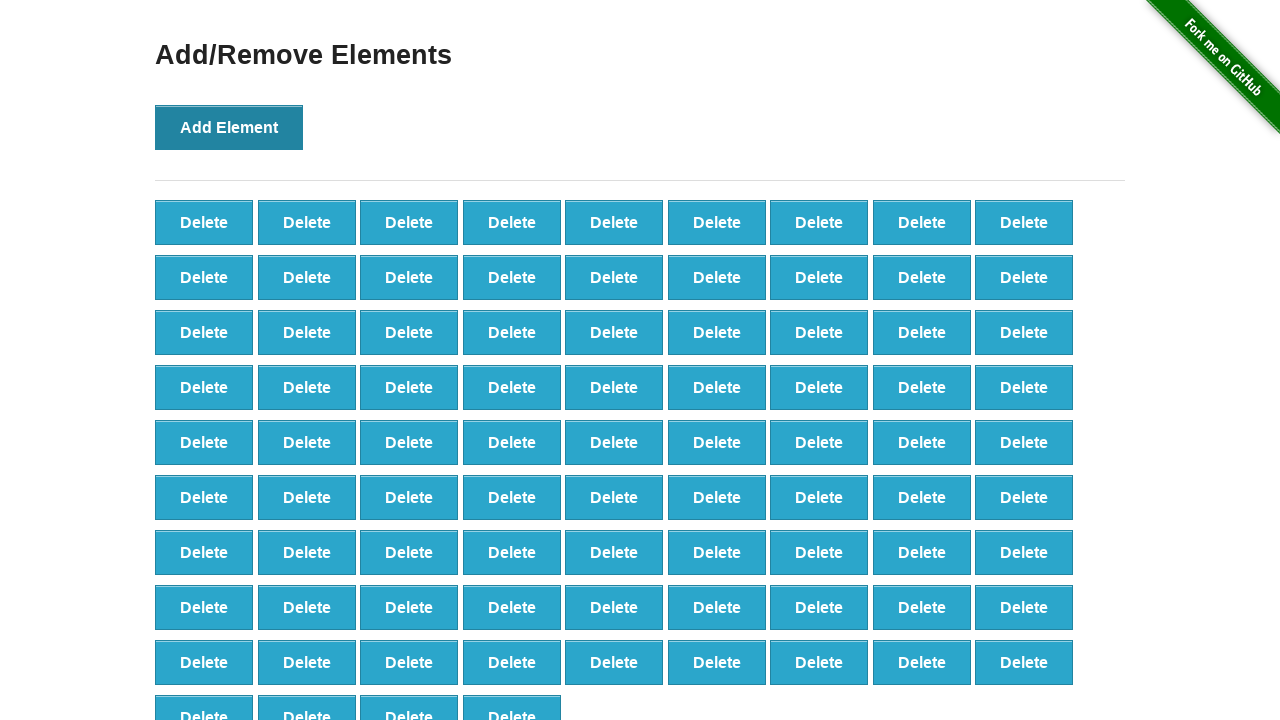

Clicked 'Add Element' button (iteration 86/100) at (229, 127) on button[onclick='addElement()']
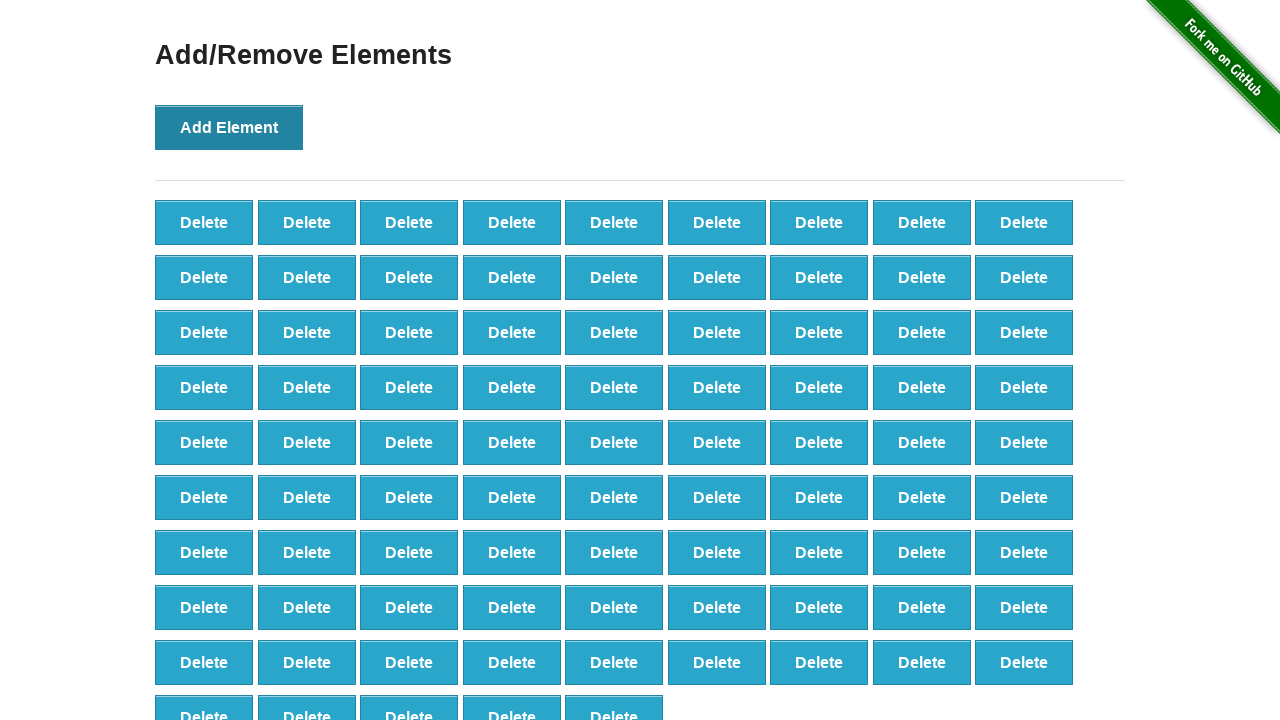

Clicked 'Add Element' button (iteration 87/100) at (229, 127) on button[onclick='addElement()']
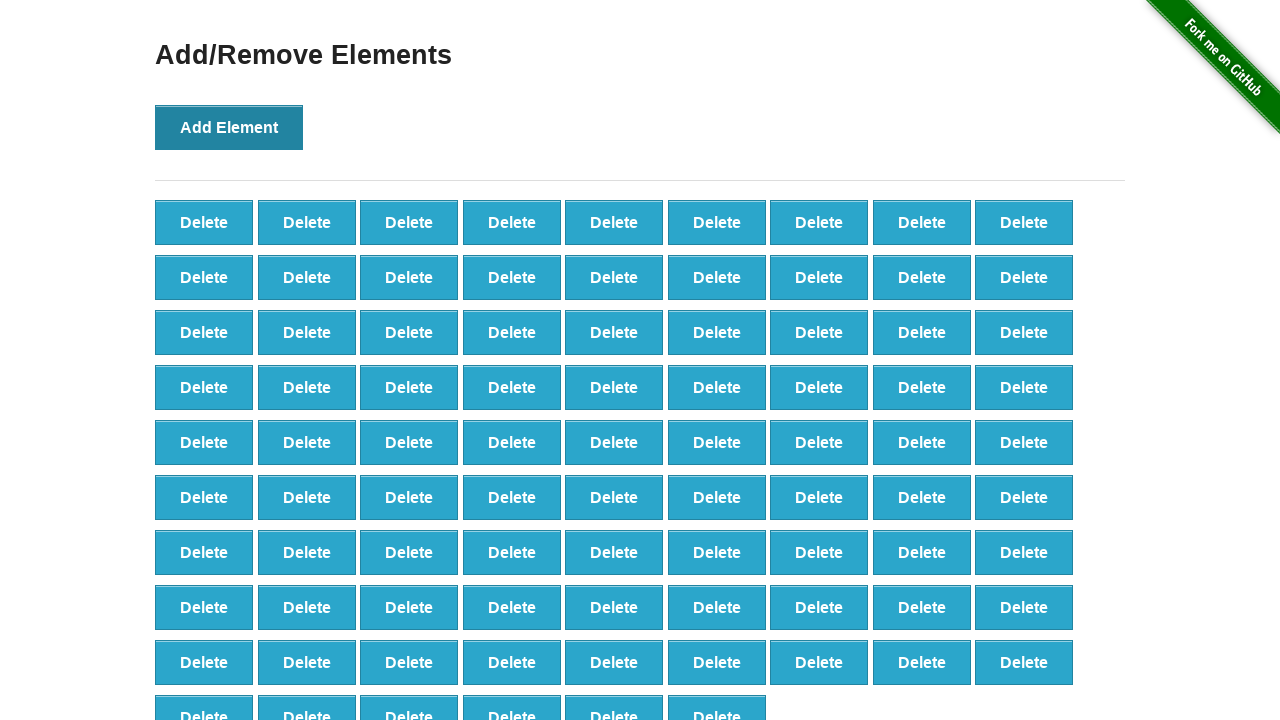

Clicked 'Add Element' button (iteration 88/100) at (229, 127) on button[onclick='addElement()']
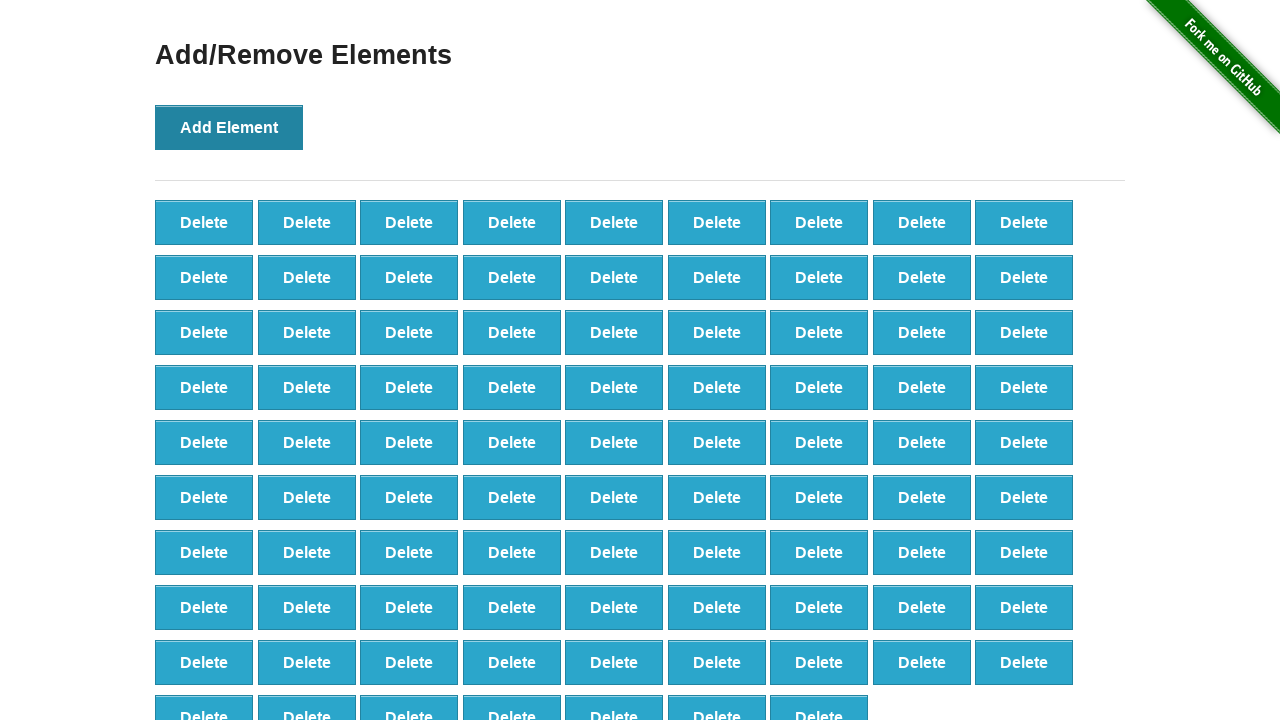

Clicked 'Add Element' button (iteration 89/100) at (229, 127) on button[onclick='addElement()']
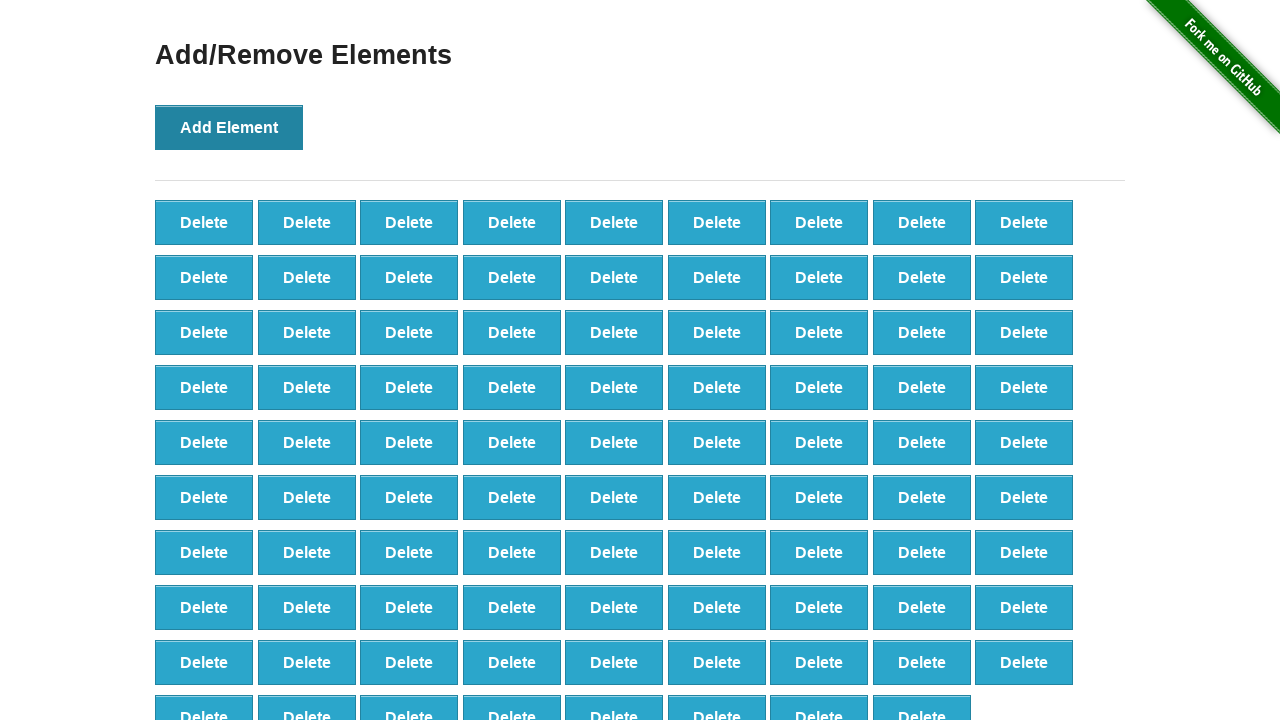

Clicked 'Add Element' button (iteration 90/100) at (229, 127) on button[onclick='addElement()']
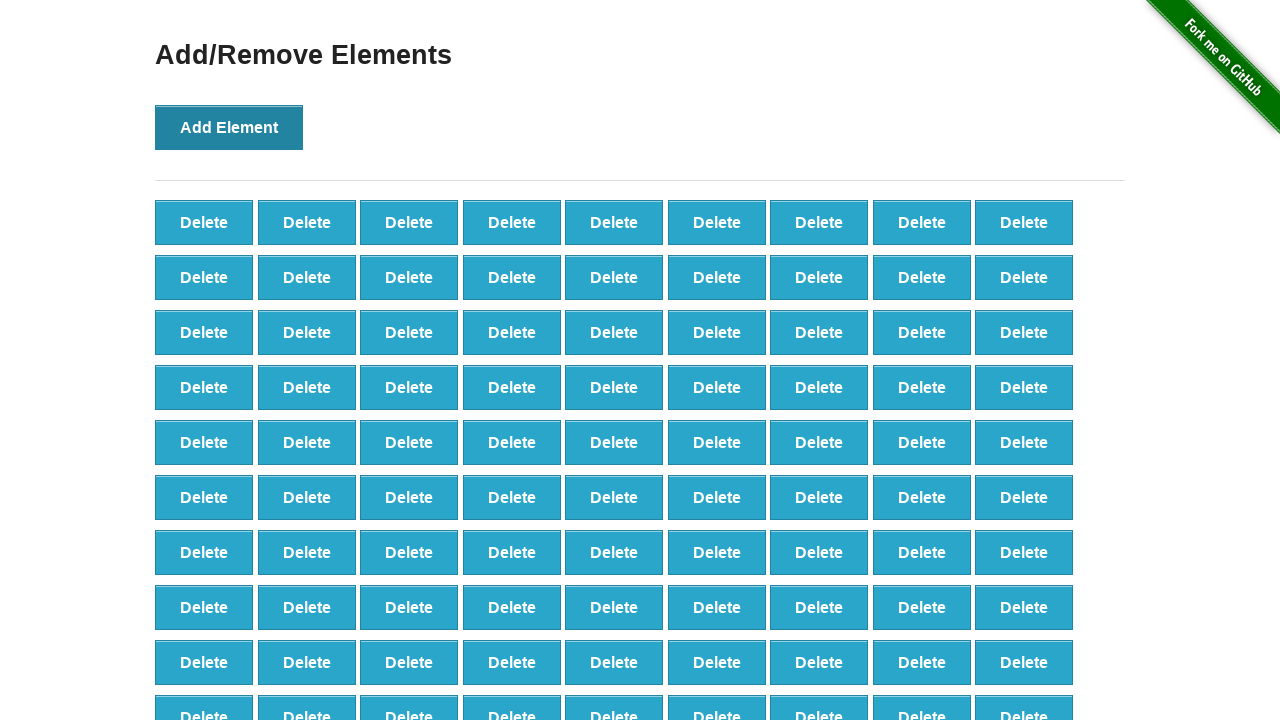

Clicked 'Add Element' button (iteration 91/100) at (229, 127) on button[onclick='addElement()']
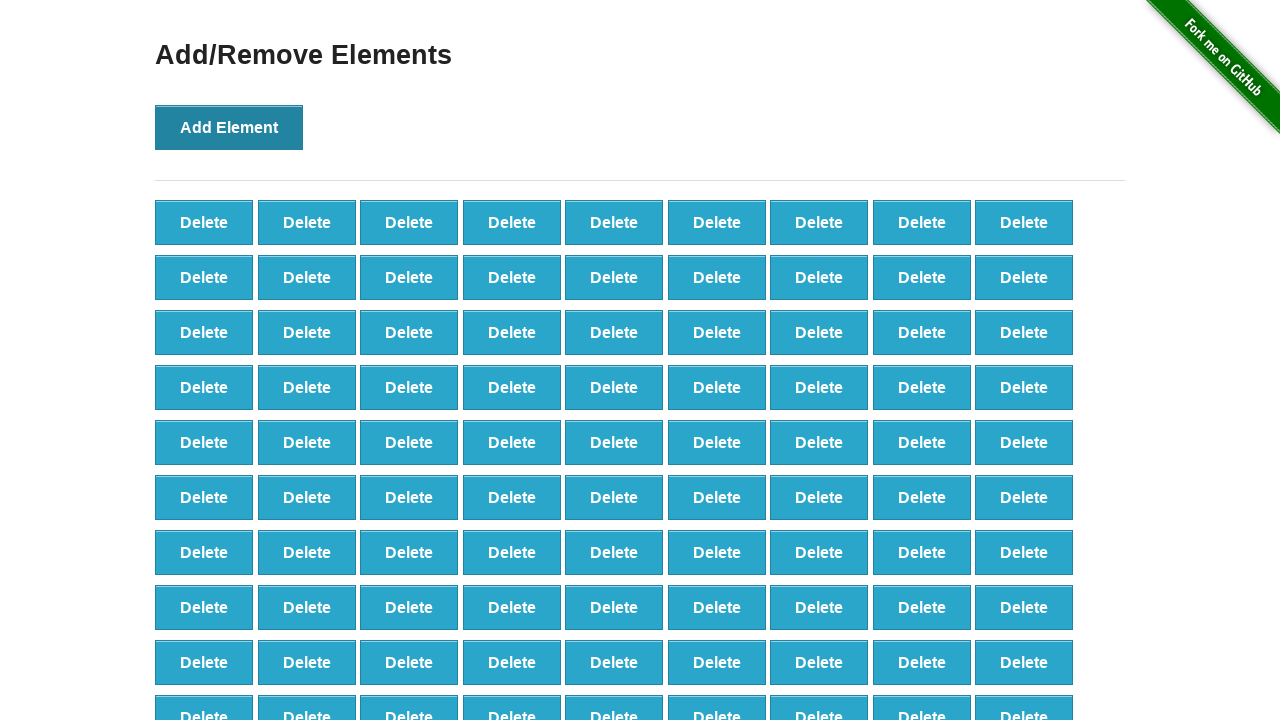

Clicked 'Add Element' button (iteration 92/100) at (229, 127) on button[onclick='addElement()']
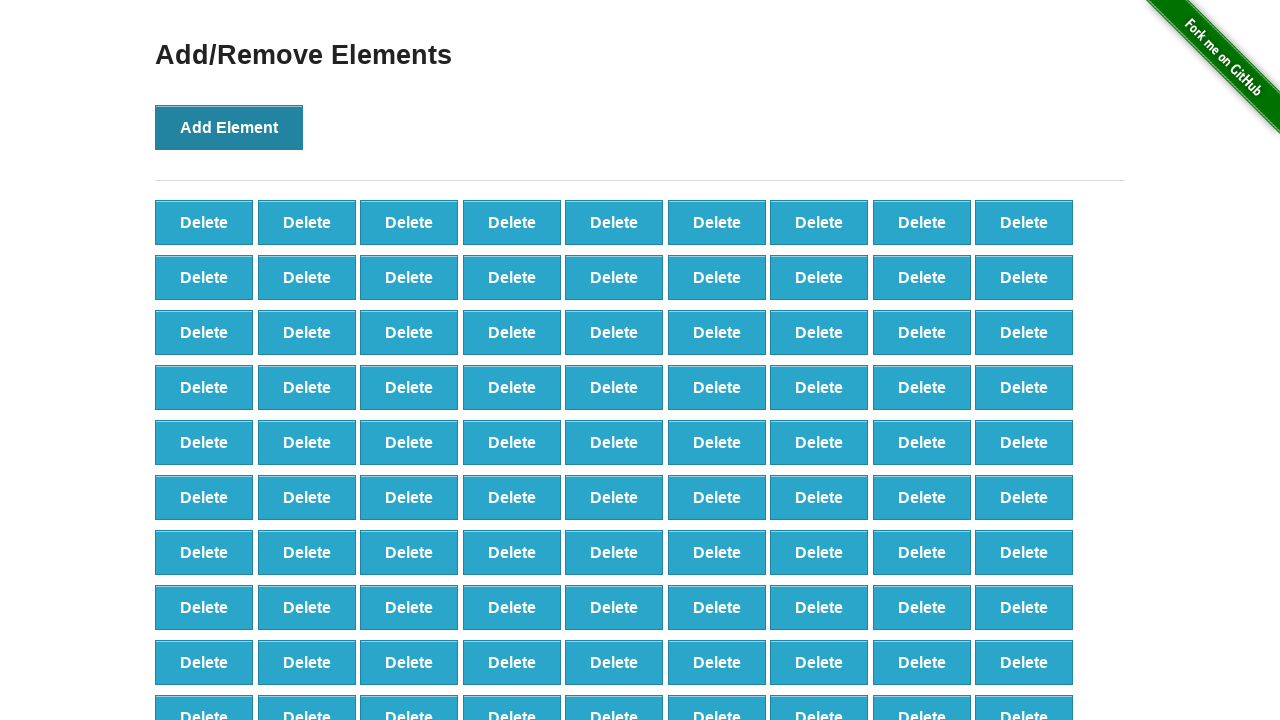

Clicked 'Add Element' button (iteration 93/100) at (229, 127) on button[onclick='addElement()']
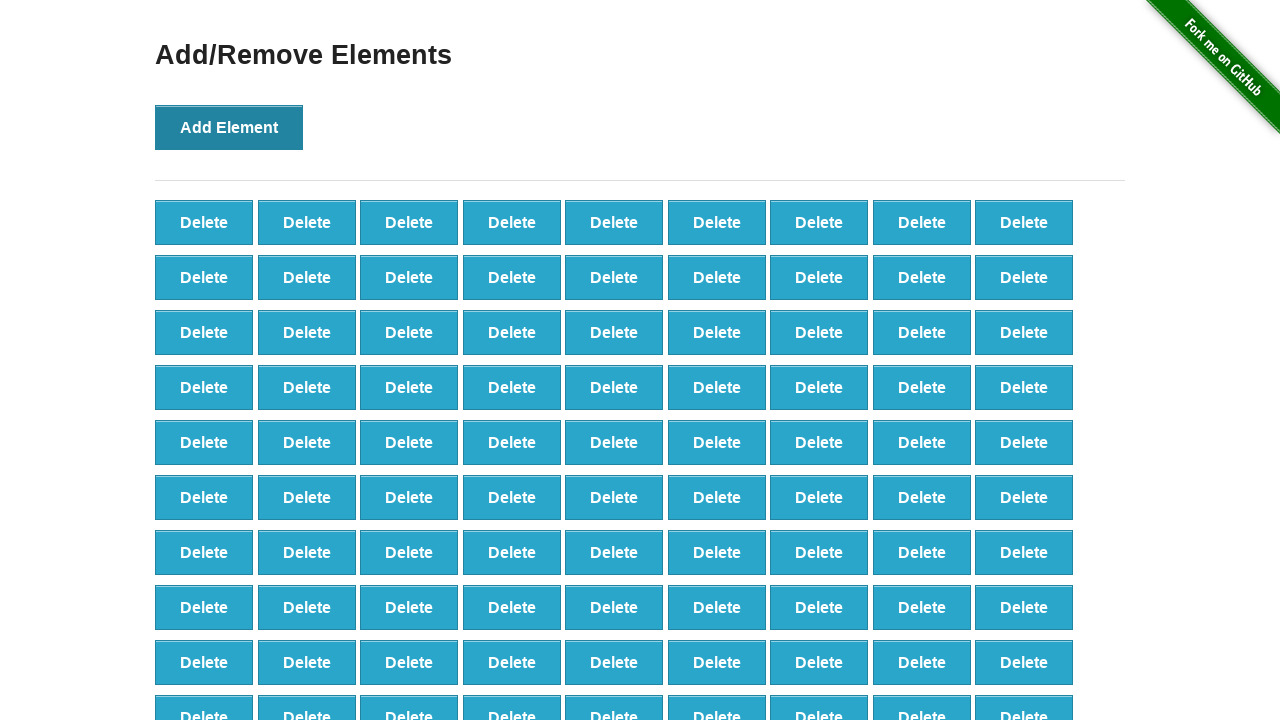

Clicked 'Add Element' button (iteration 94/100) at (229, 127) on button[onclick='addElement()']
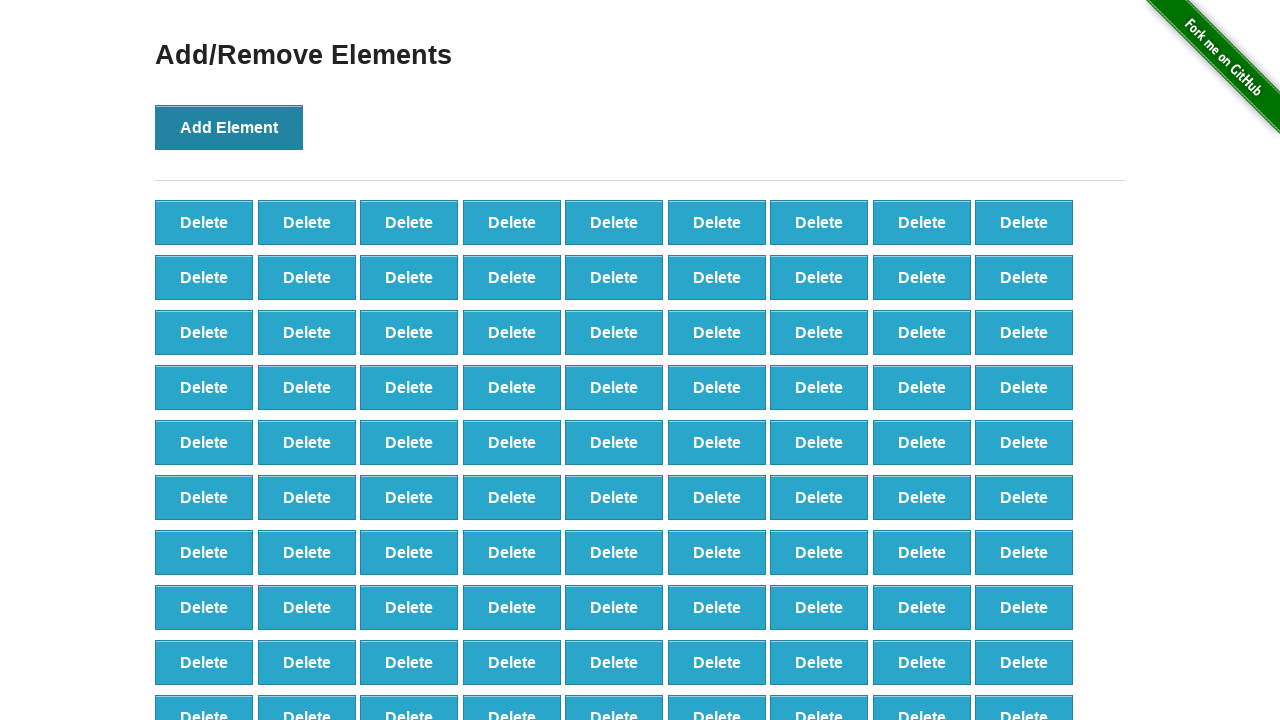

Clicked 'Add Element' button (iteration 95/100) at (229, 127) on button[onclick='addElement()']
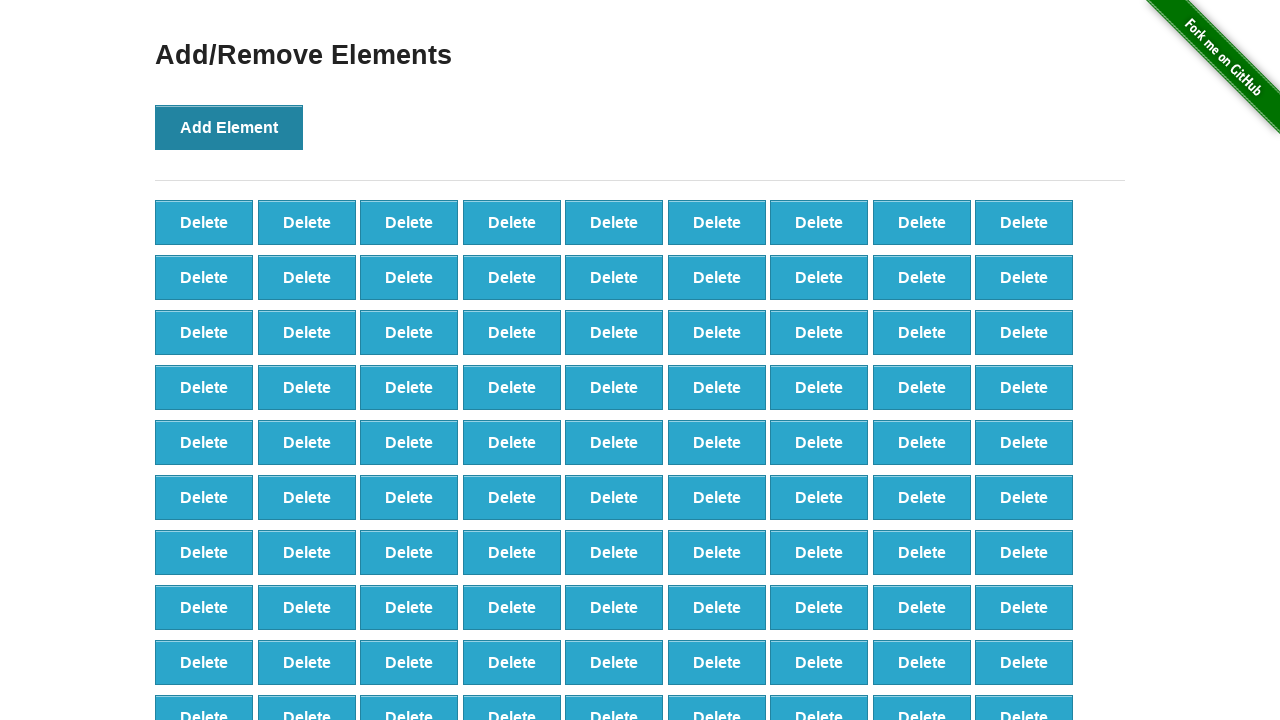

Clicked 'Add Element' button (iteration 96/100) at (229, 127) on button[onclick='addElement()']
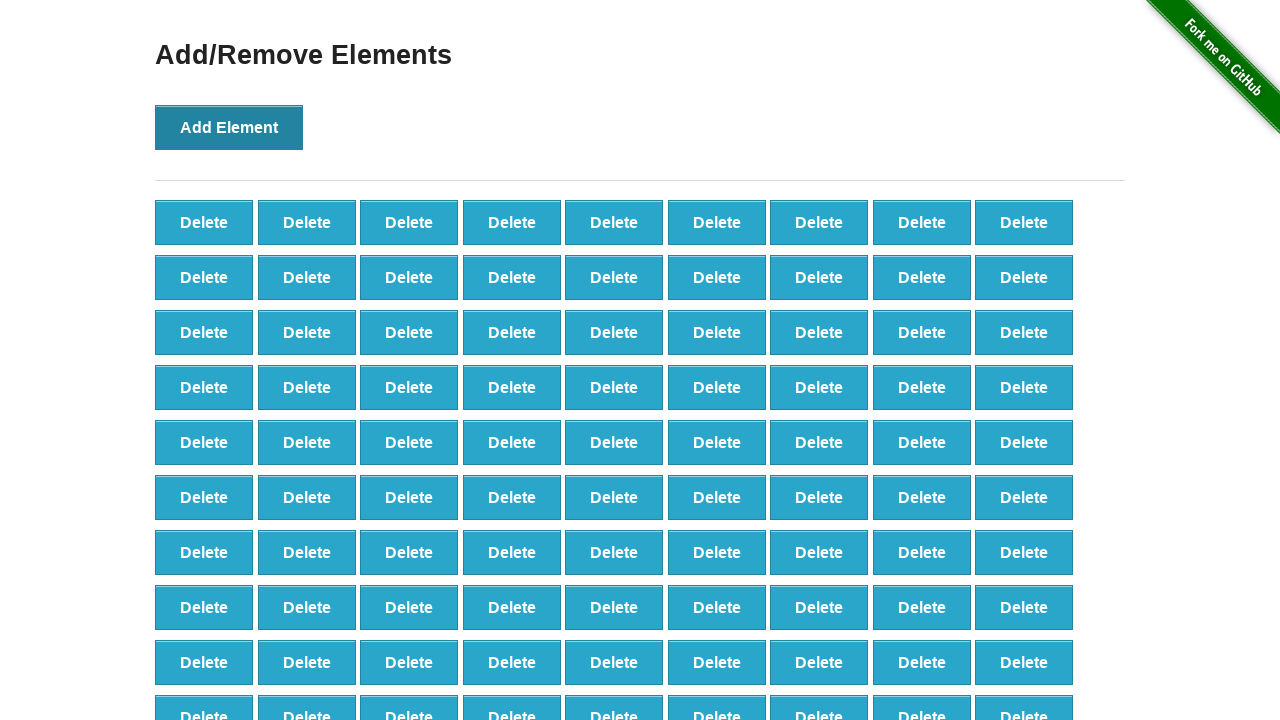

Clicked 'Add Element' button (iteration 97/100) at (229, 127) on button[onclick='addElement()']
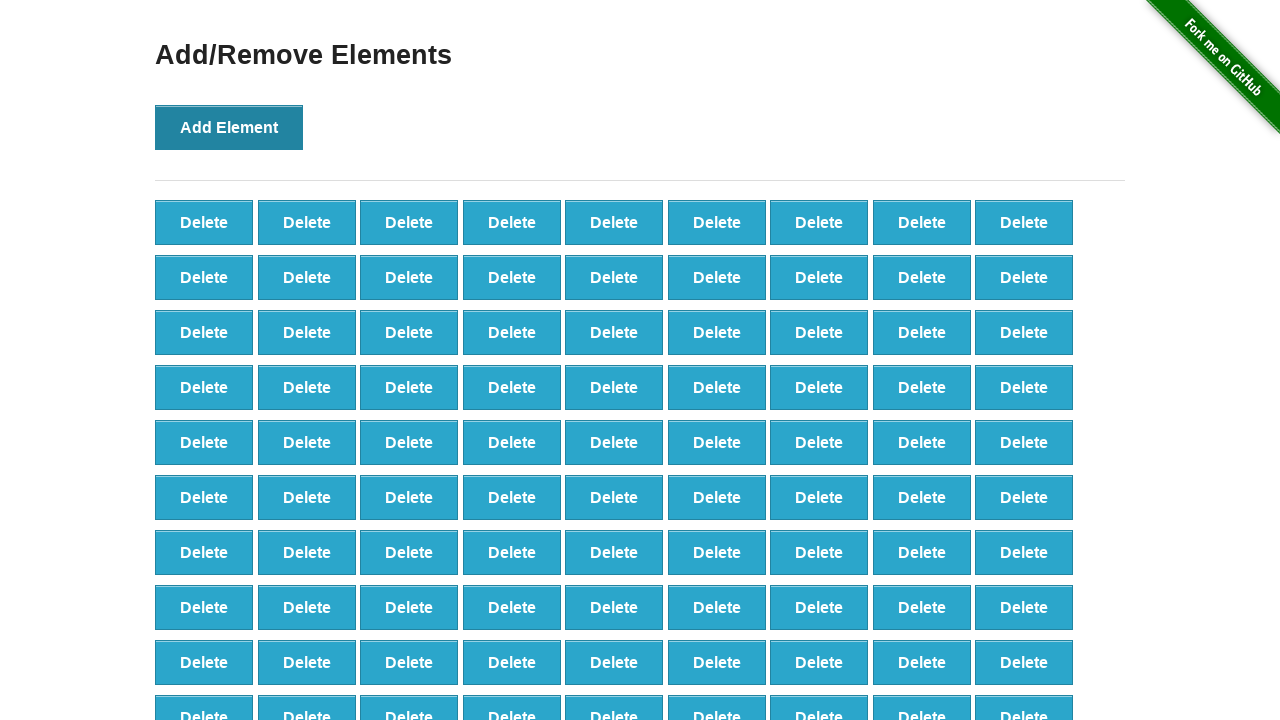

Clicked 'Add Element' button (iteration 98/100) at (229, 127) on button[onclick='addElement()']
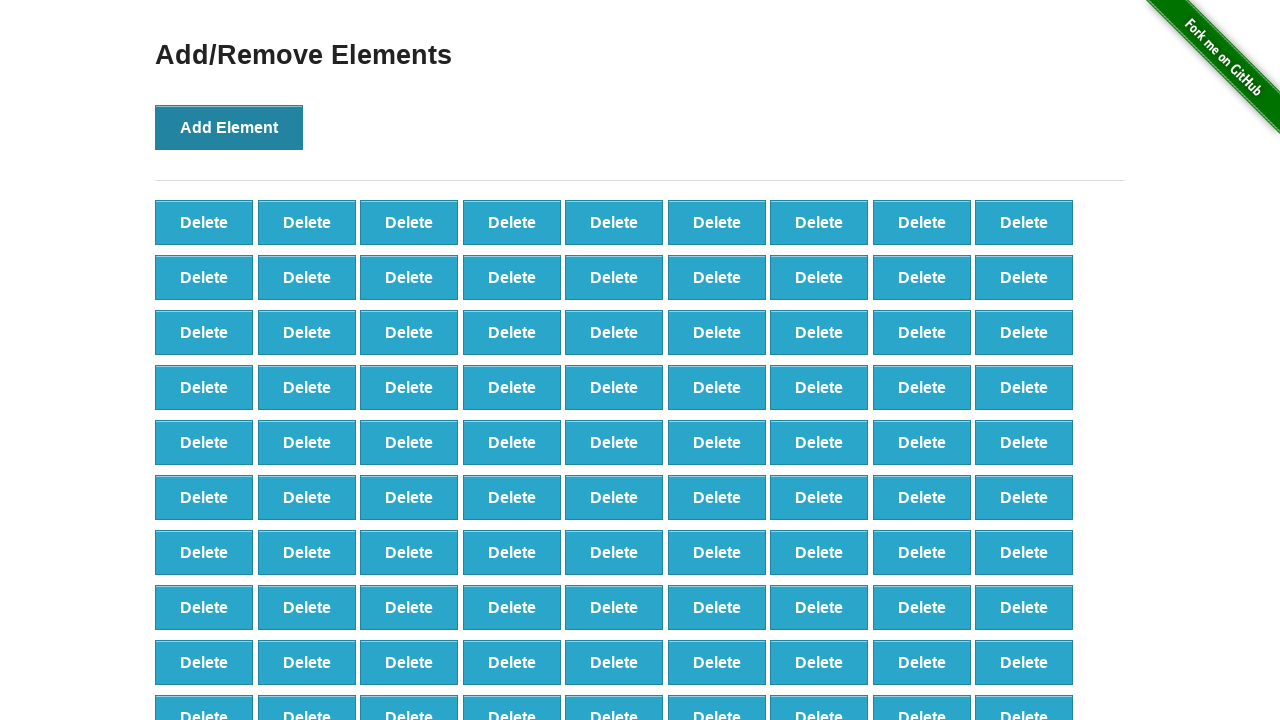

Clicked 'Add Element' button (iteration 99/100) at (229, 127) on button[onclick='addElement()']
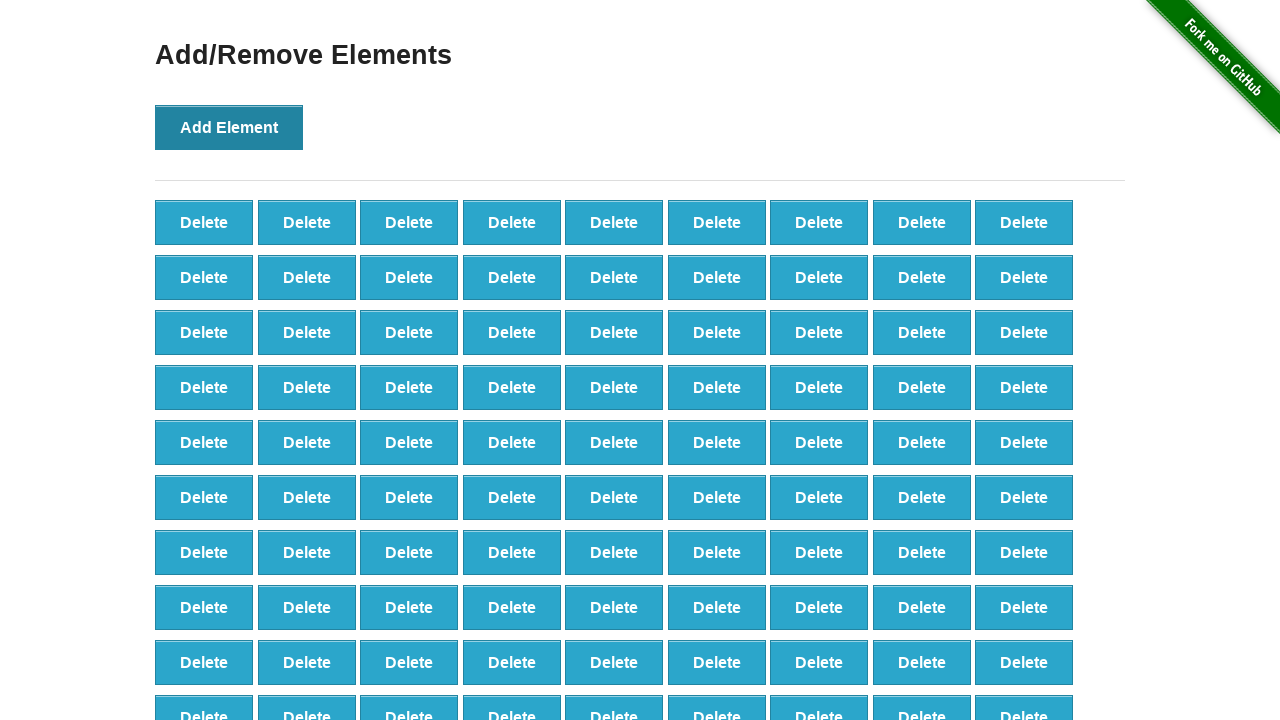

Clicked 'Add Element' button (iteration 100/100) at (229, 127) on button[onclick='addElement()']
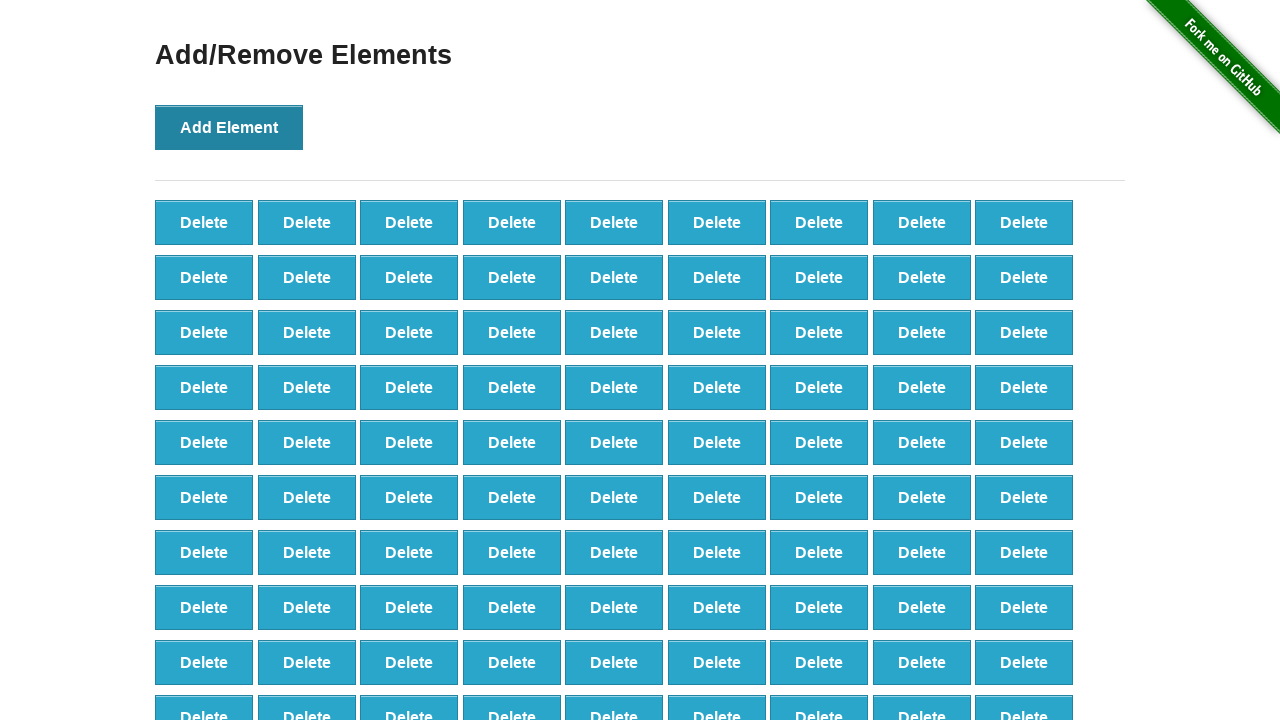

Located all delete buttons after adding 100 elements
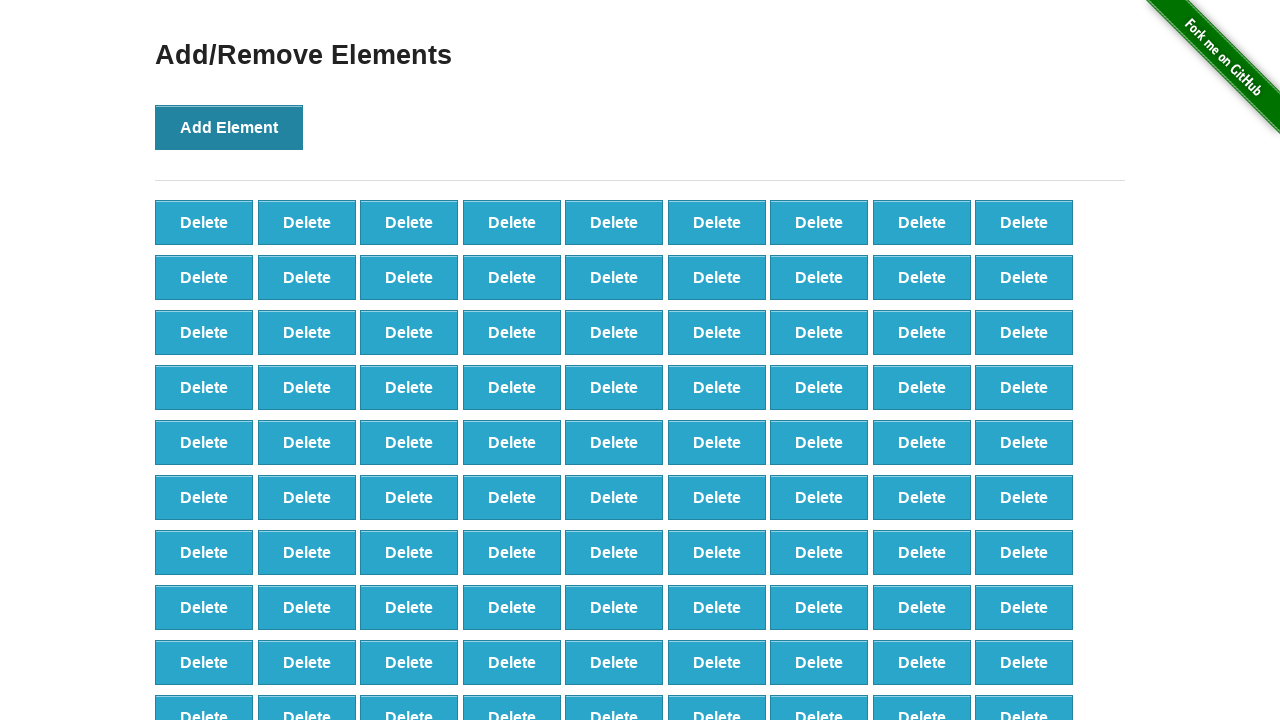

Clicked delete button (iteration 1/60) at (204, 222) on button[onclick='deleteElement()'] >> nth=0
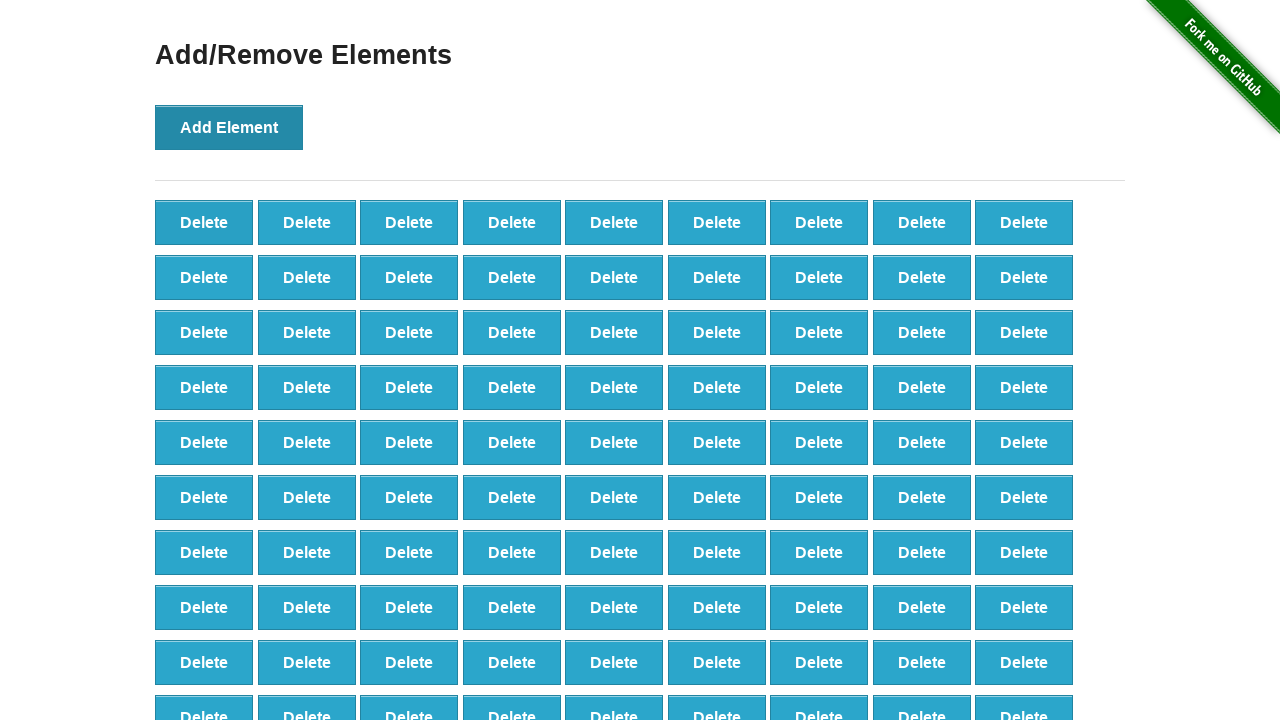

Clicked delete button (iteration 2/60) at (204, 222) on button[onclick='deleteElement()'] >> nth=0
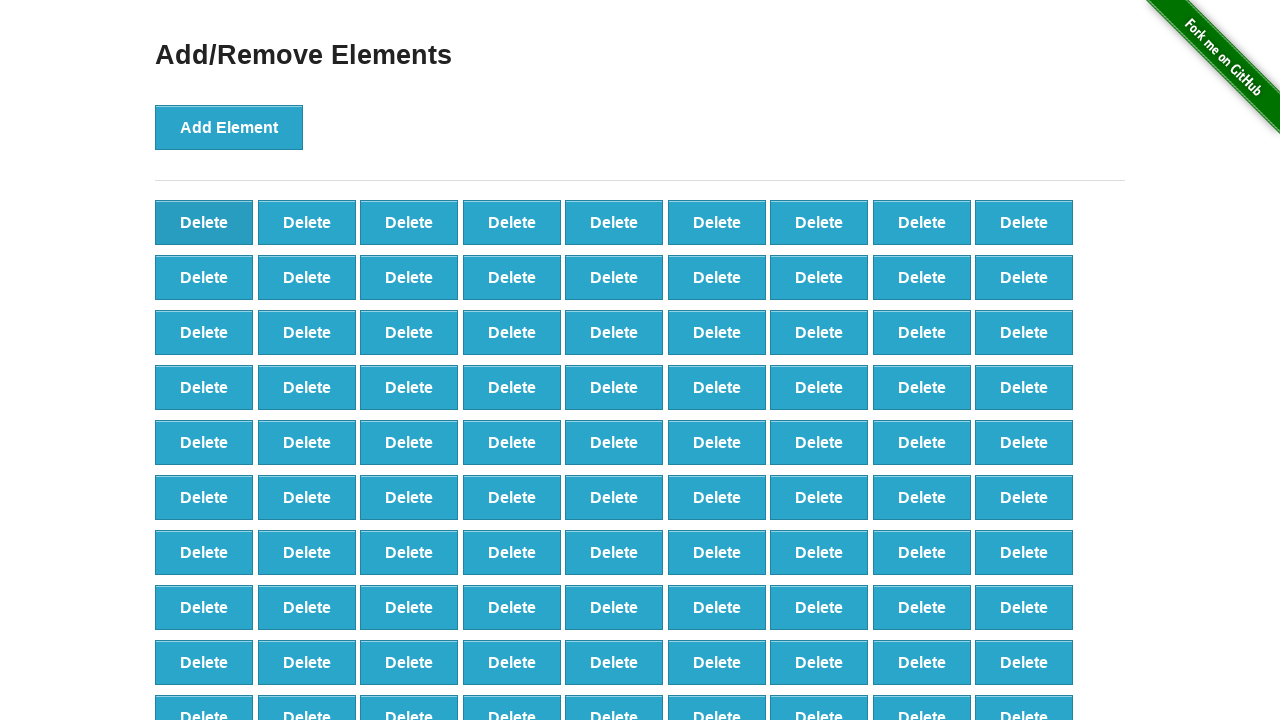

Clicked delete button (iteration 3/60) at (204, 222) on button[onclick='deleteElement()'] >> nth=0
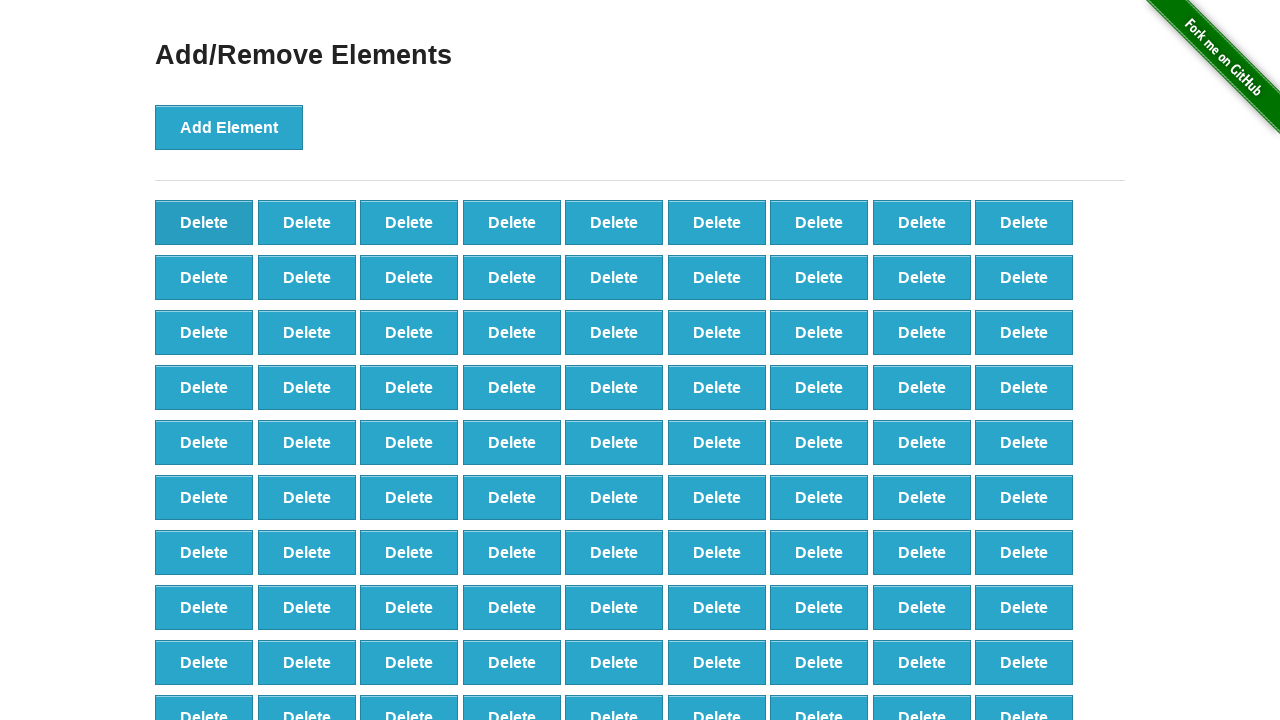

Clicked delete button (iteration 4/60) at (204, 222) on button[onclick='deleteElement()'] >> nth=0
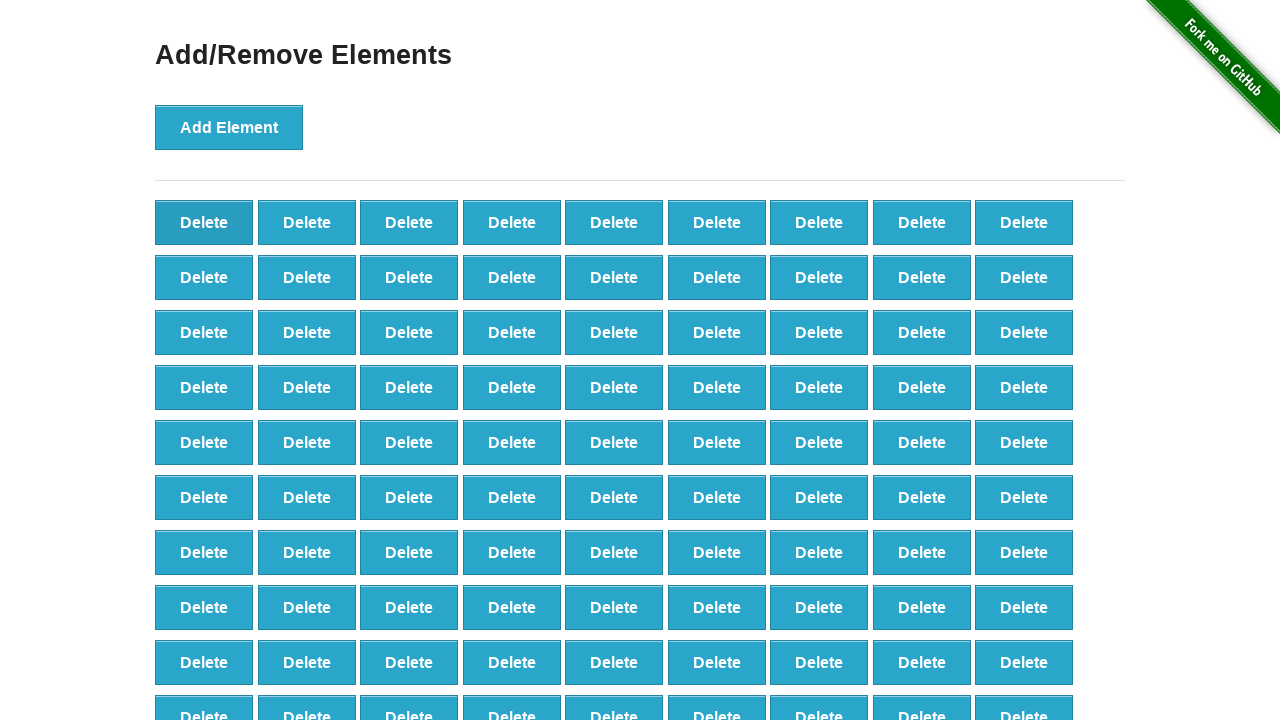

Clicked delete button (iteration 5/60) at (204, 222) on button[onclick='deleteElement()'] >> nth=0
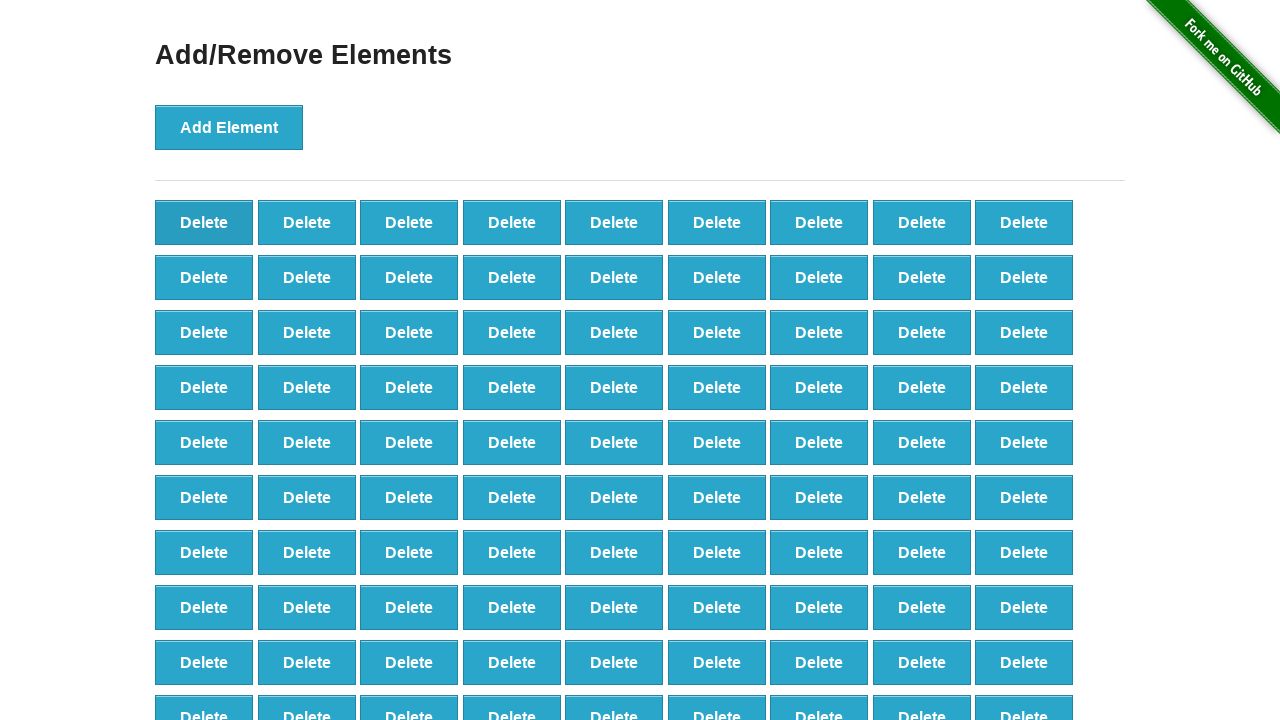

Clicked delete button (iteration 6/60) at (204, 222) on button[onclick='deleteElement()'] >> nth=0
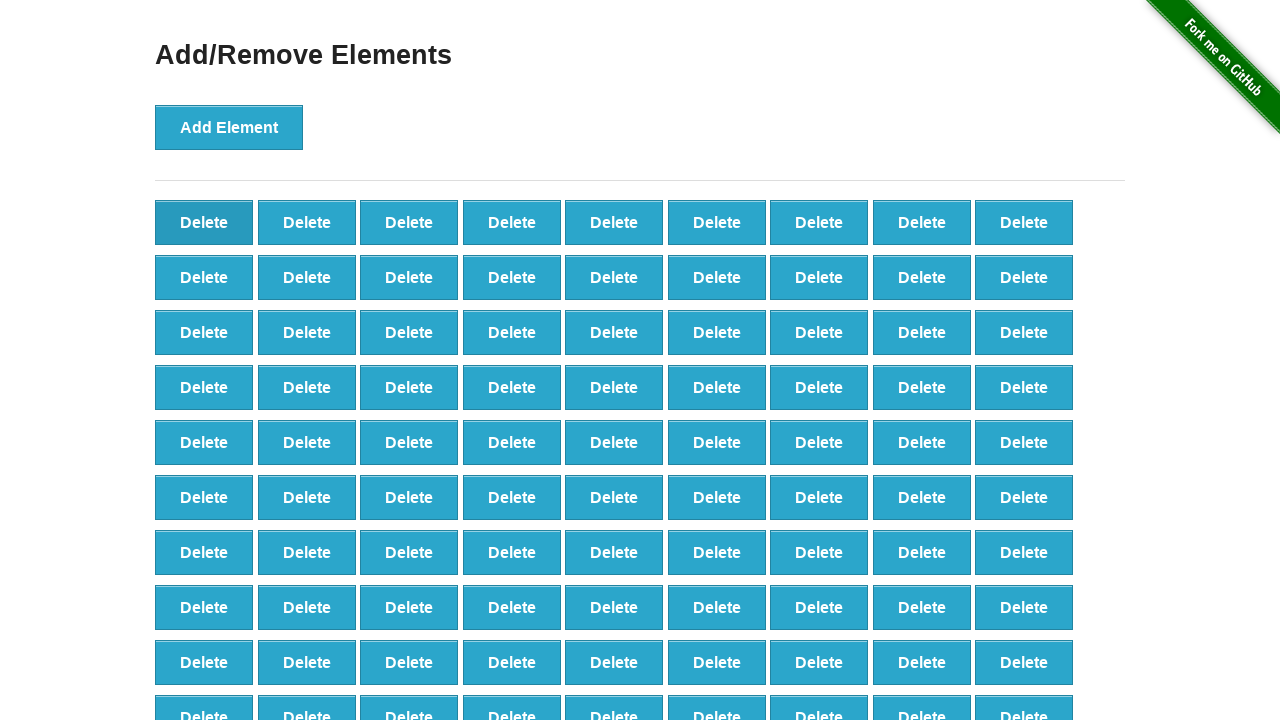

Clicked delete button (iteration 7/60) at (204, 222) on button[onclick='deleteElement()'] >> nth=0
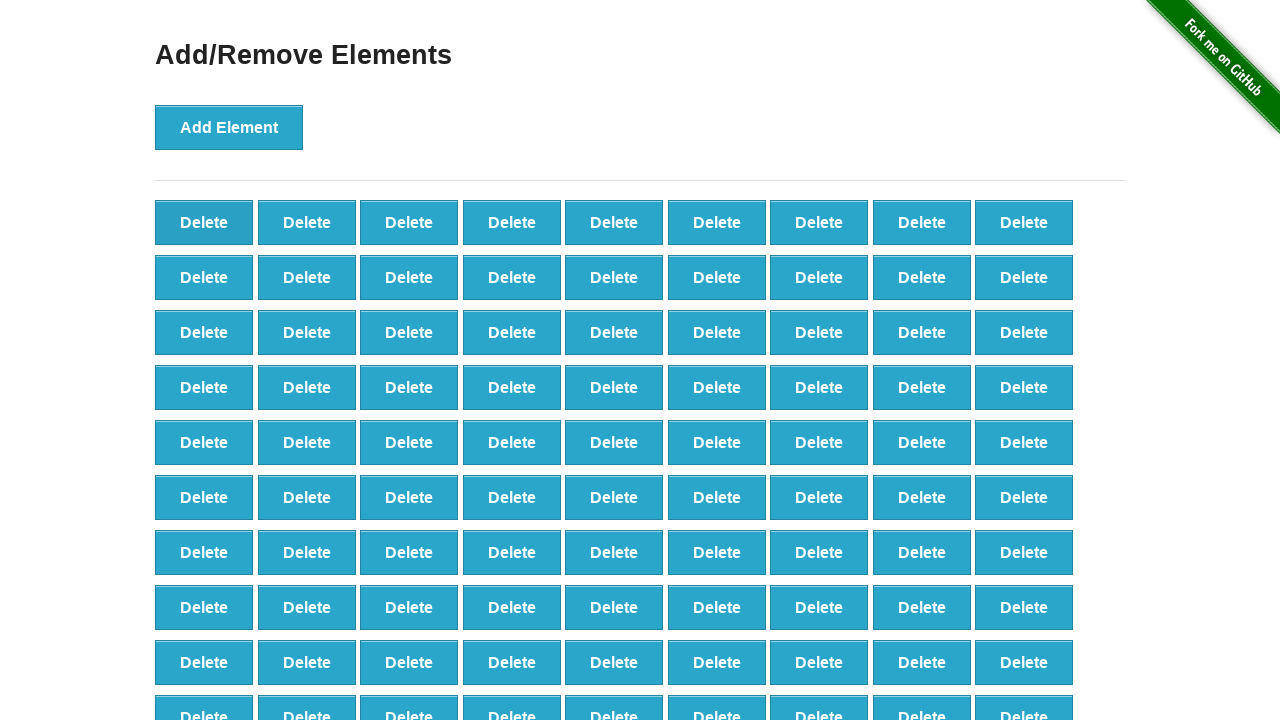

Clicked delete button (iteration 8/60) at (204, 222) on button[onclick='deleteElement()'] >> nth=0
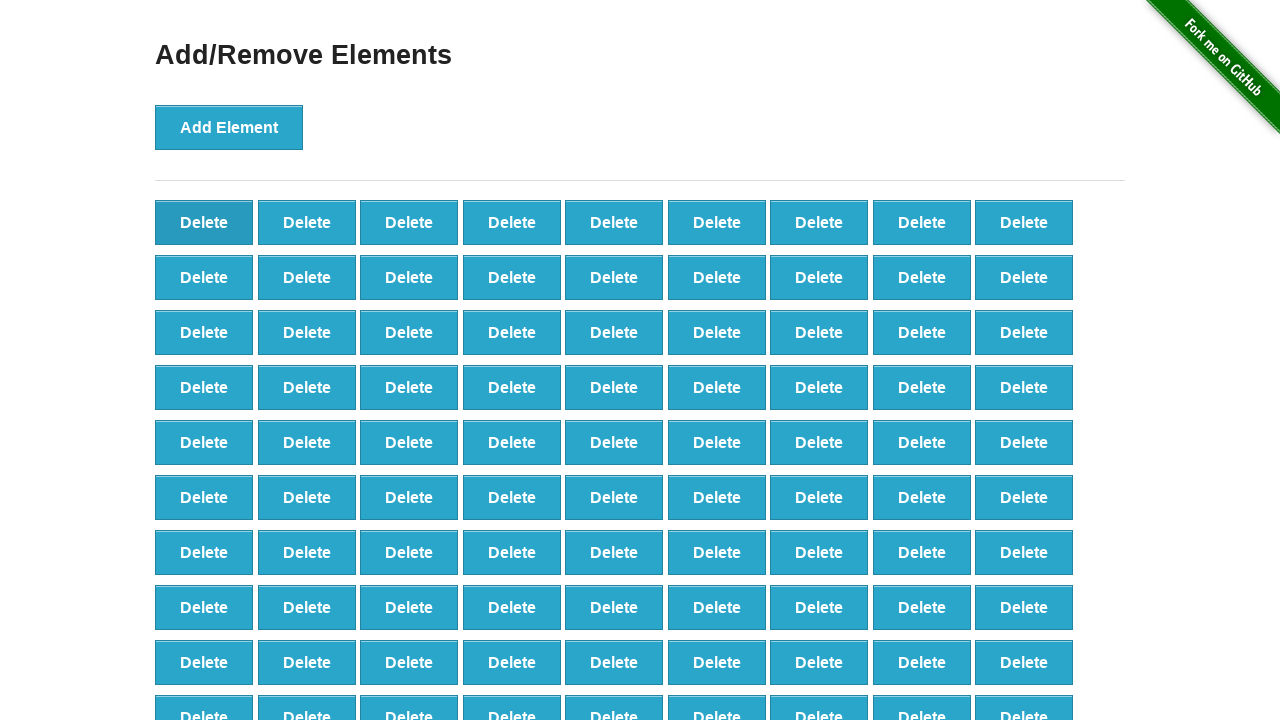

Clicked delete button (iteration 9/60) at (204, 222) on button[onclick='deleteElement()'] >> nth=0
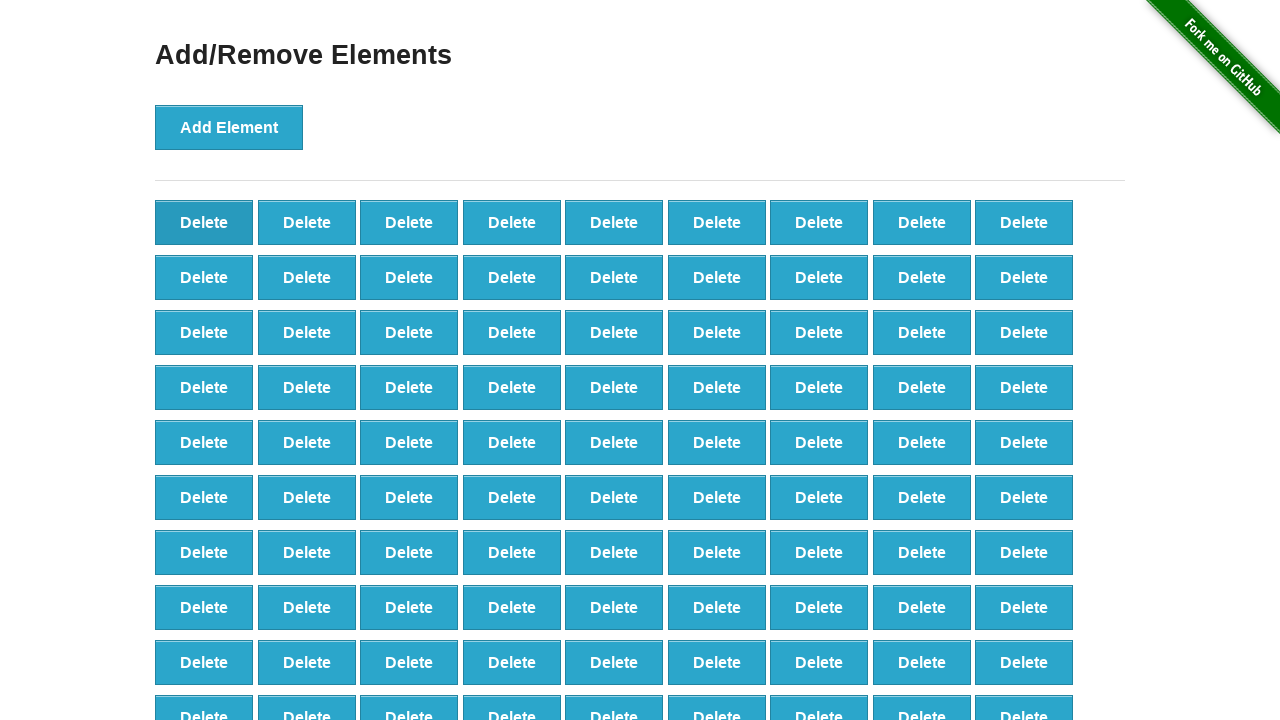

Clicked delete button (iteration 10/60) at (204, 222) on button[onclick='deleteElement()'] >> nth=0
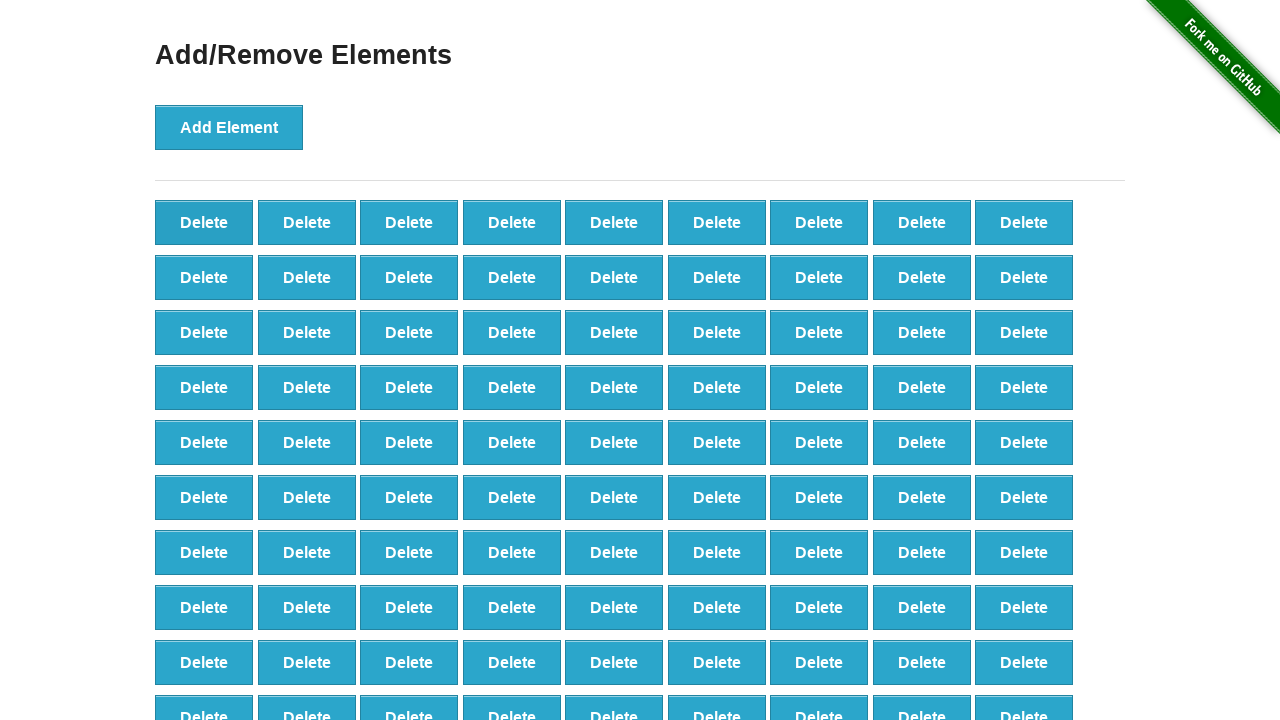

Clicked delete button (iteration 11/60) at (204, 222) on button[onclick='deleteElement()'] >> nth=0
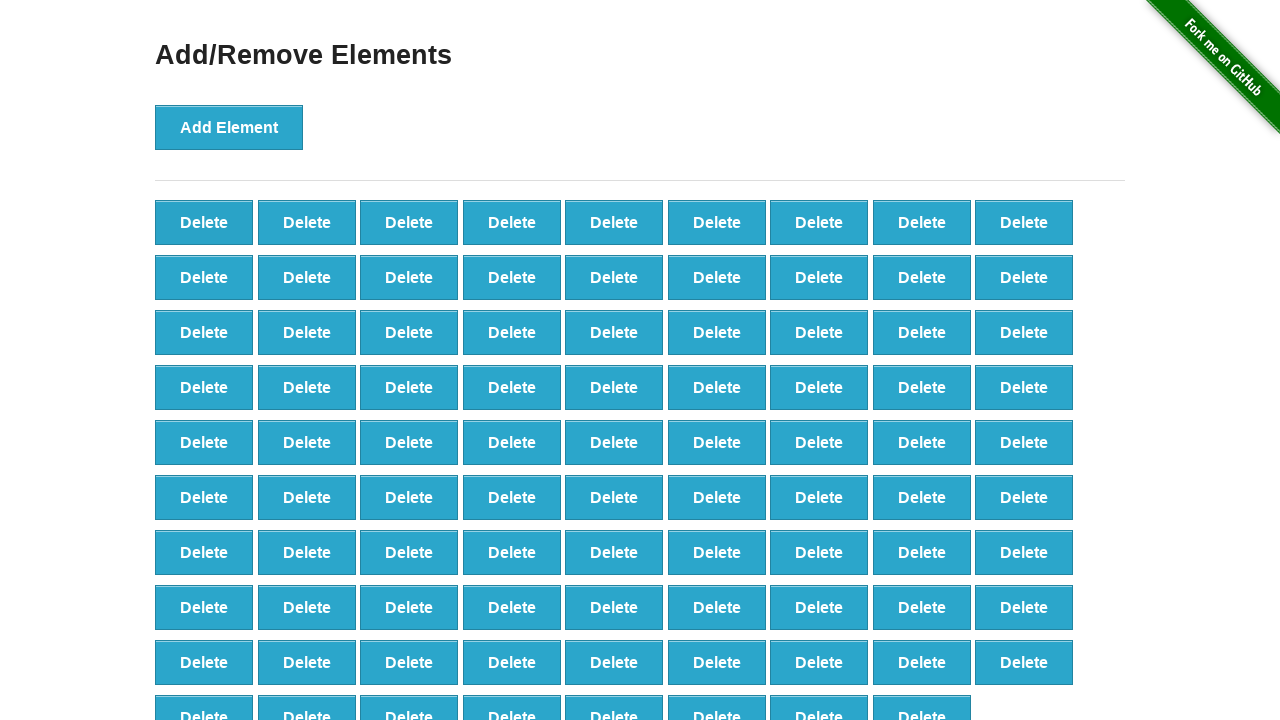

Clicked delete button (iteration 12/60) at (204, 222) on button[onclick='deleteElement()'] >> nth=0
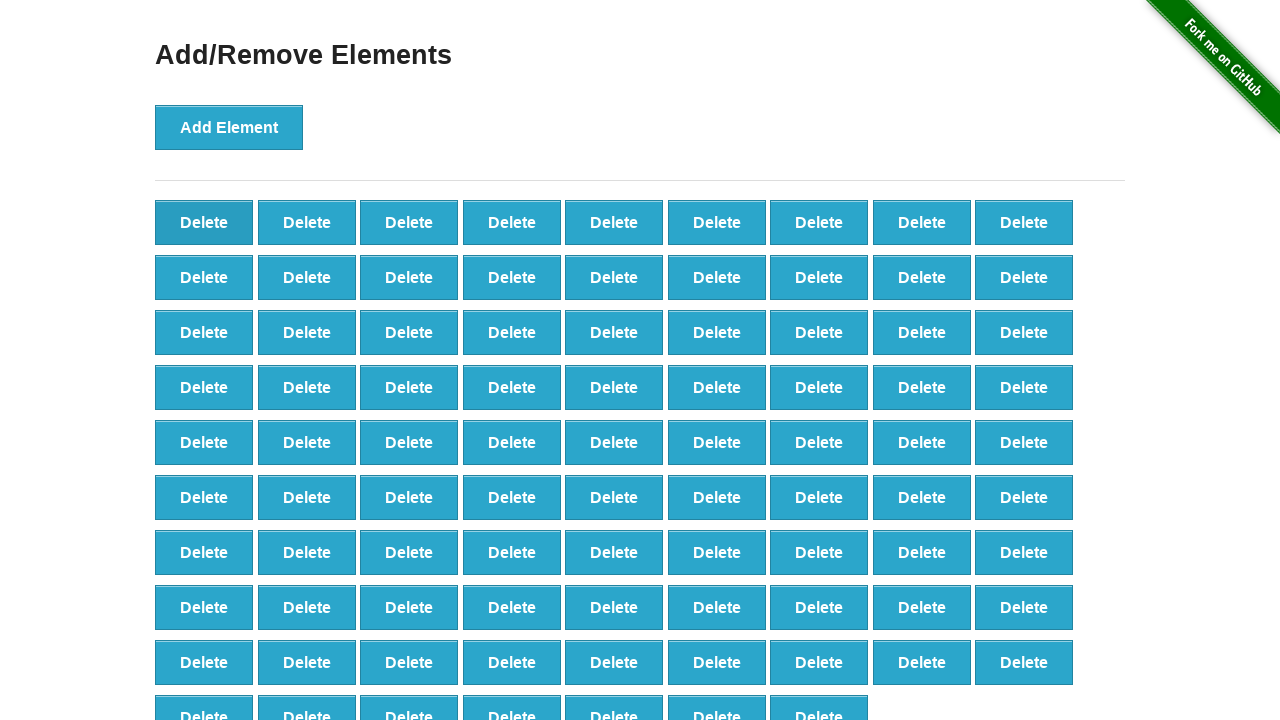

Clicked delete button (iteration 13/60) at (204, 222) on button[onclick='deleteElement()'] >> nth=0
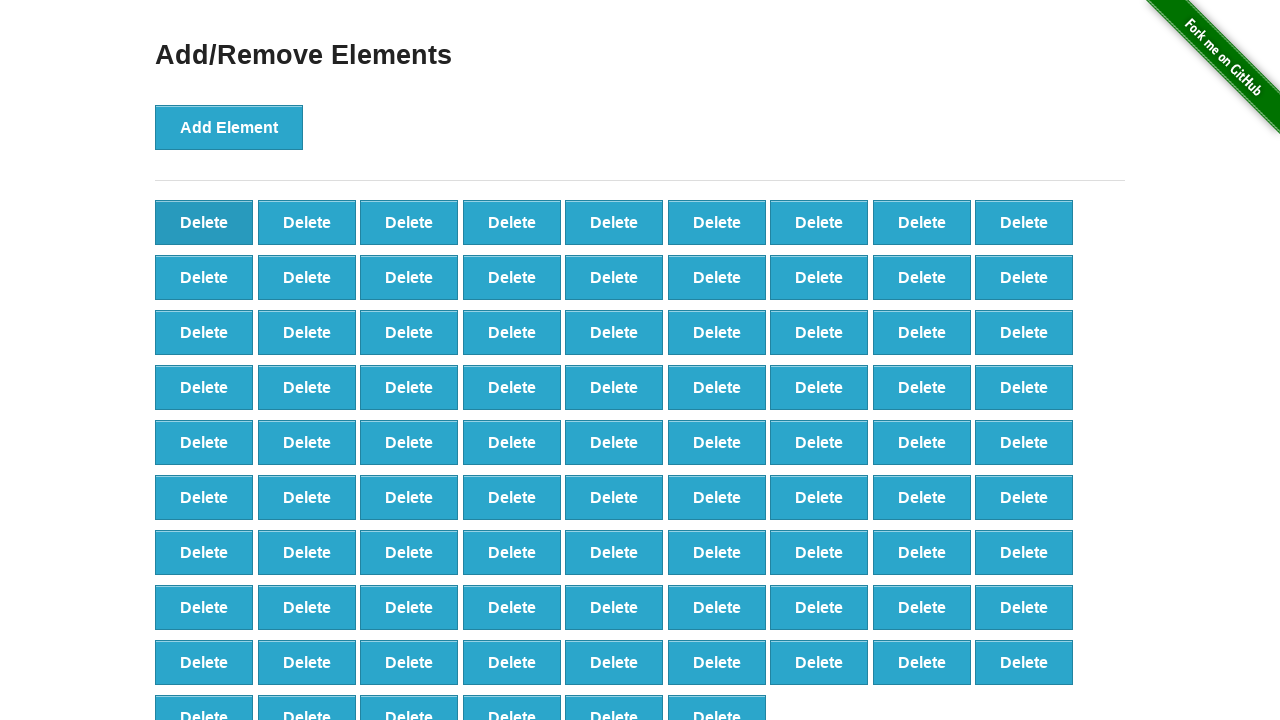

Clicked delete button (iteration 14/60) at (204, 222) on button[onclick='deleteElement()'] >> nth=0
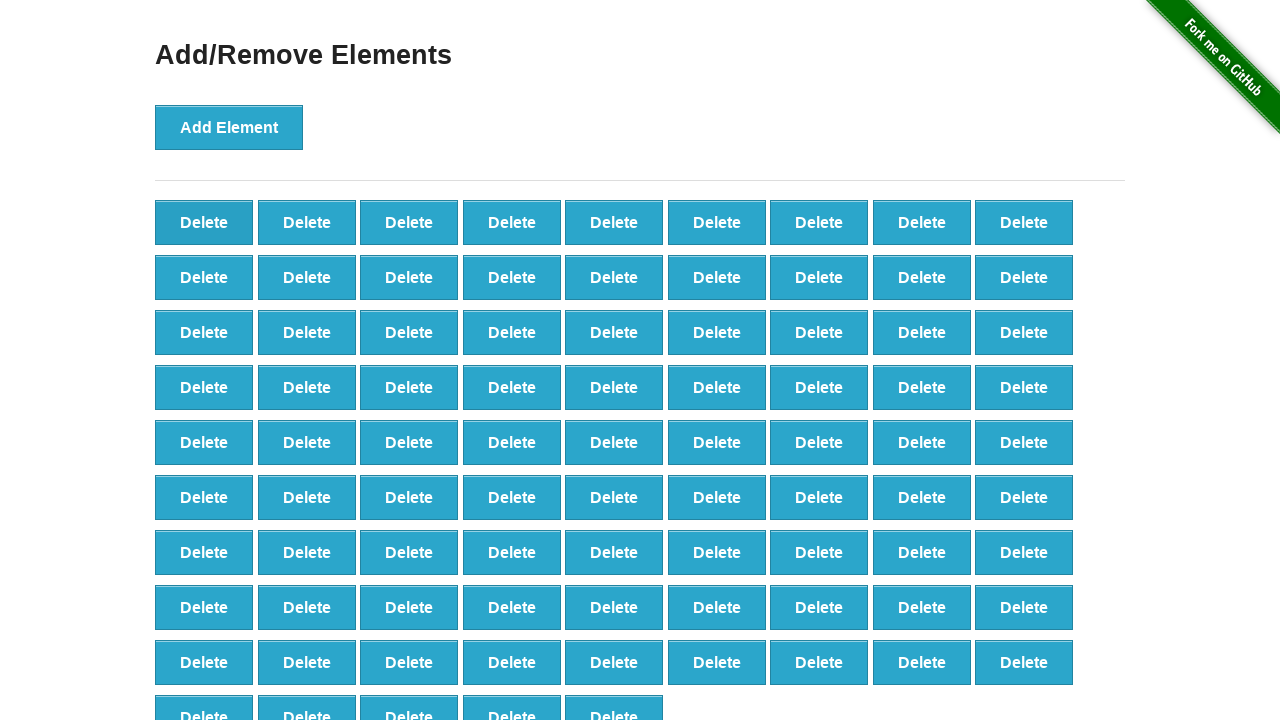

Clicked delete button (iteration 15/60) at (204, 222) on button[onclick='deleteElement()'] >> nth=0
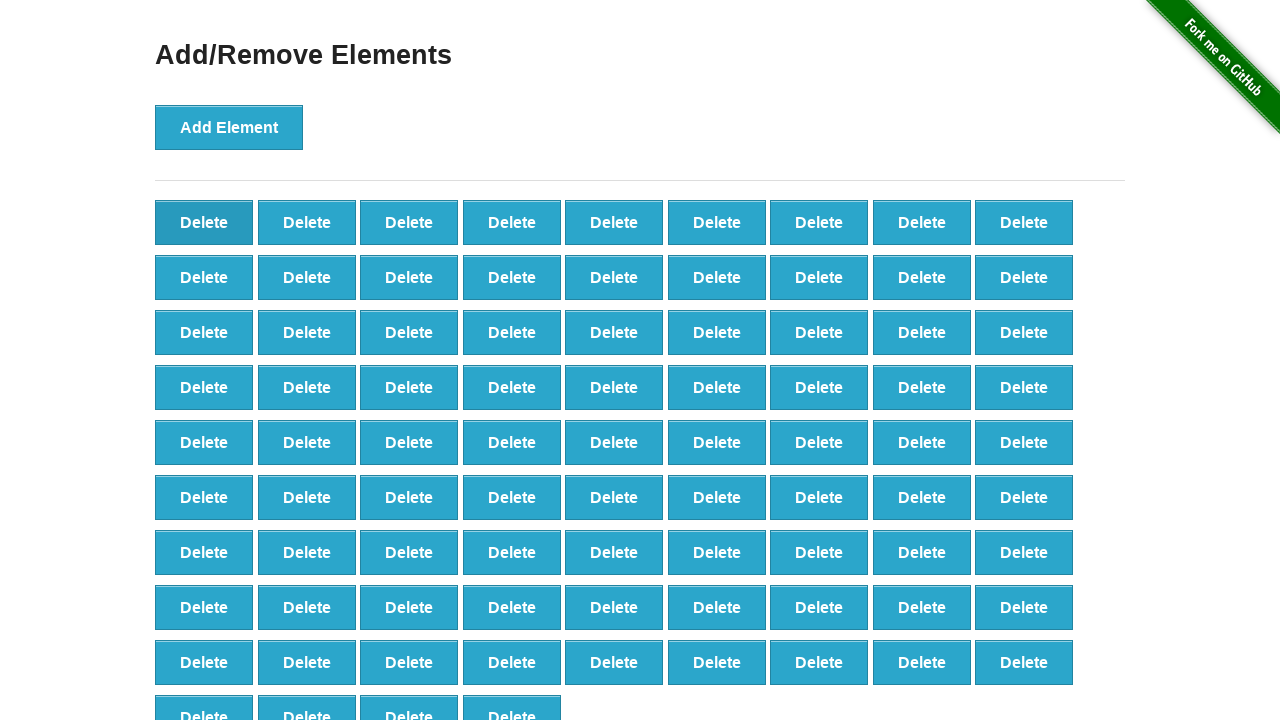

Clicked delete button (iteration 16/60) at (204, 222) on button[onclick='deleteElement()'] >> nth=0
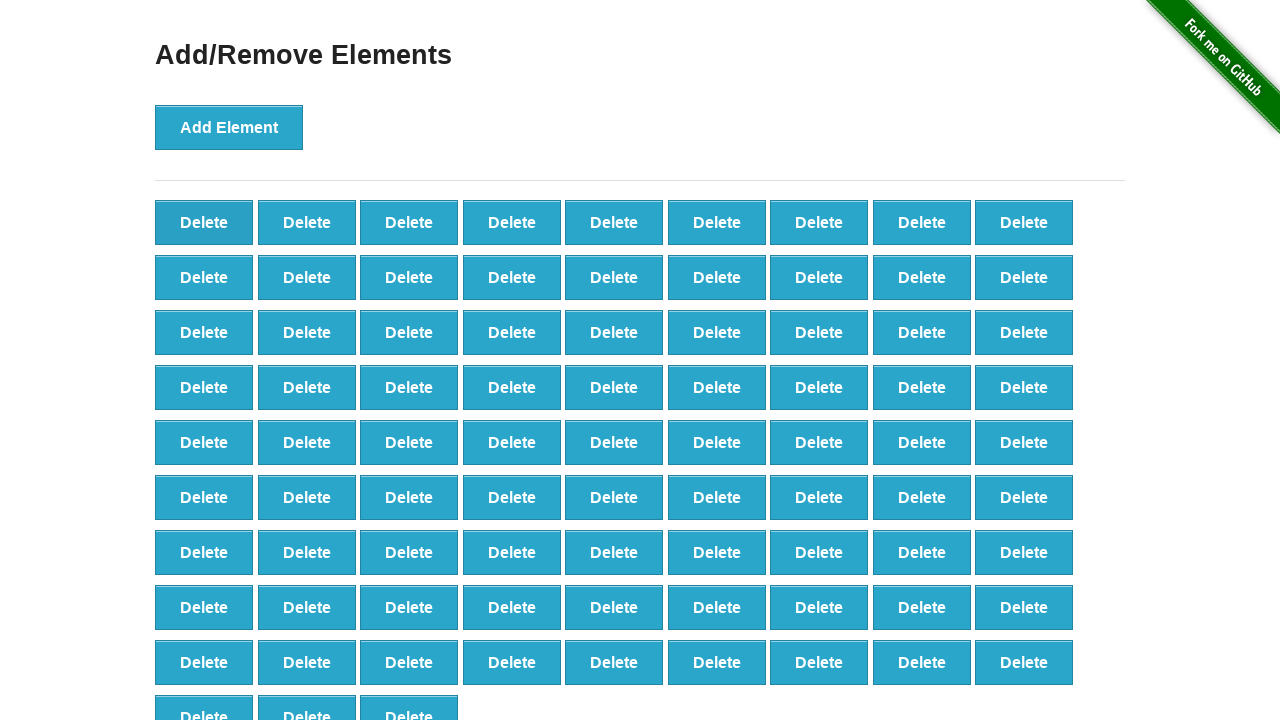

Clicked delete button (iteration 17/60) at (204, 222) on button[onclick='deleteElement()'] >> nth=0
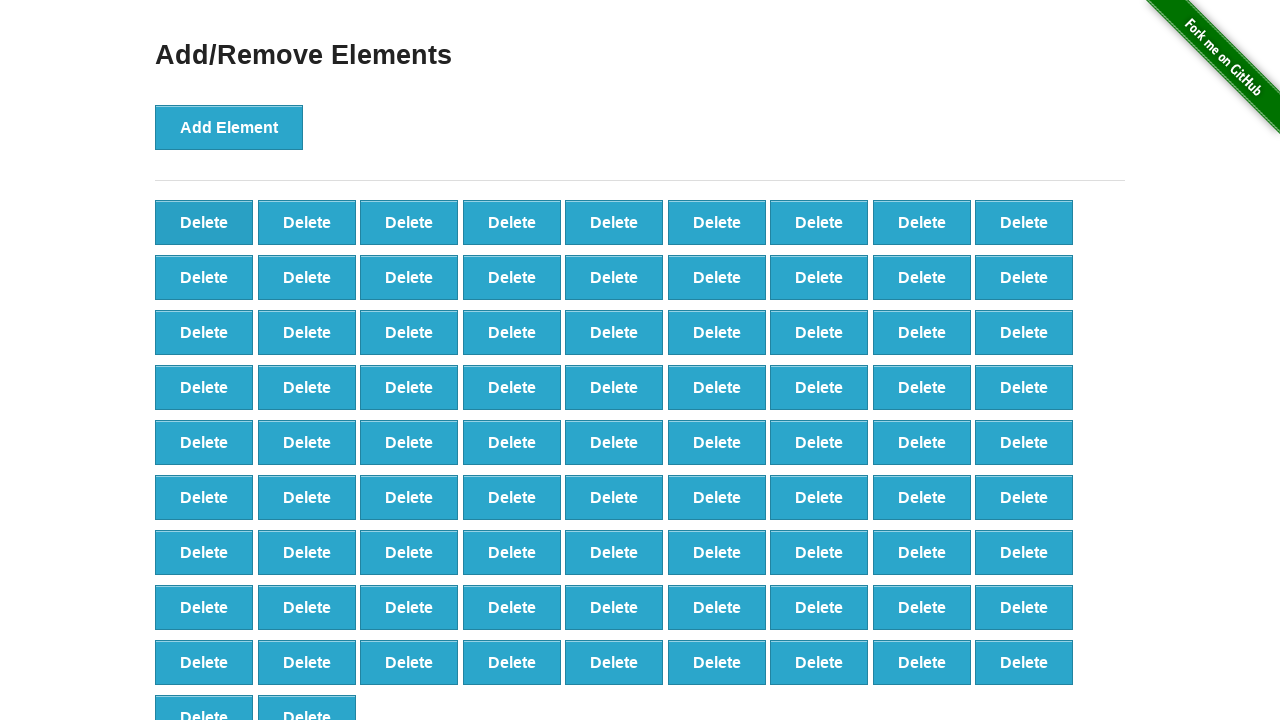

Clicked delete button (iteration 18/60) at (204, 222) on button[onclick='deleteElement()'] >> nth=0
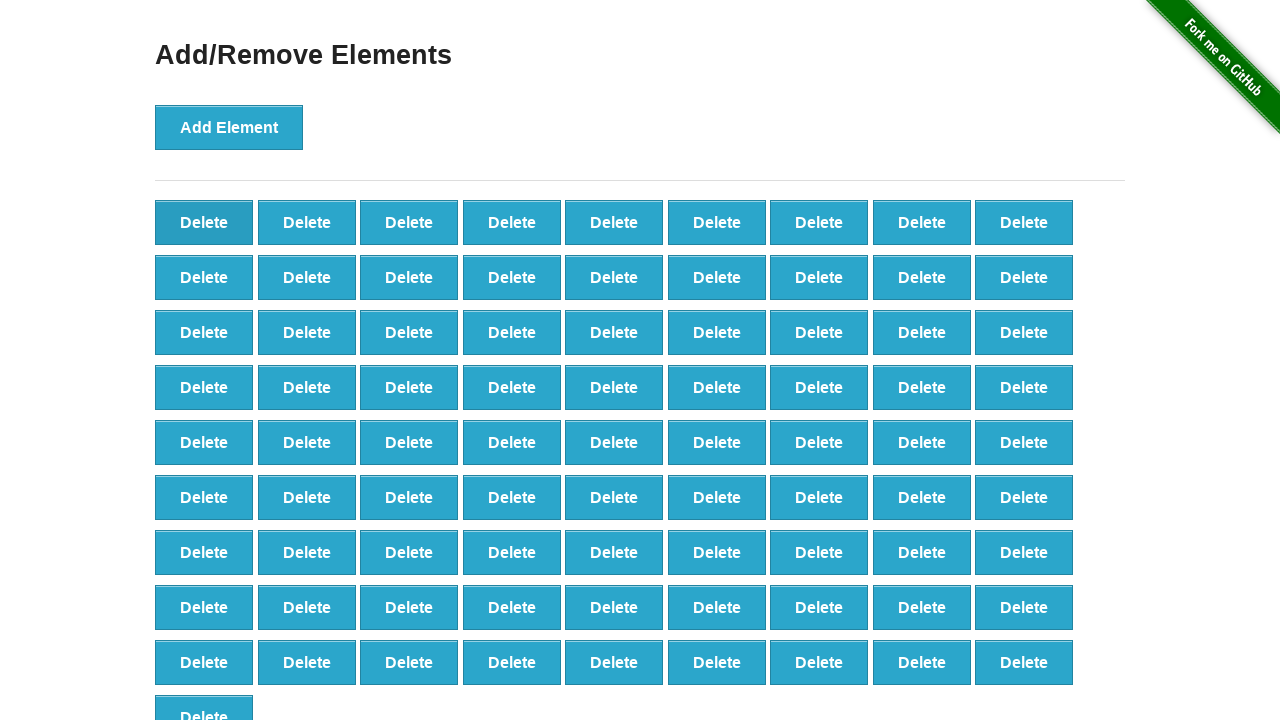

Clicked delete button (iteration 19/60) at (204, 222) on button[onclick='deleteElement()'] >> nth=0
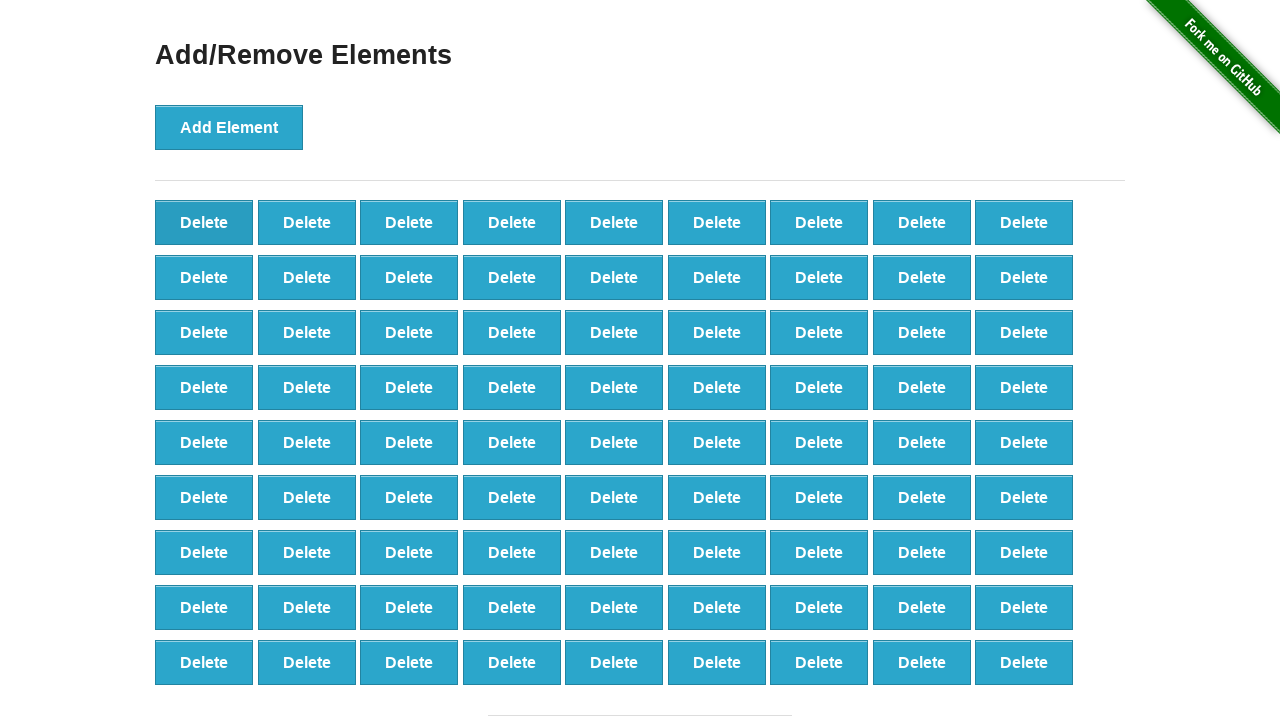

Clicked delete button (iteration 20/60) at (204, 222) on button[onclick='deleteElement()'] >> nth=0
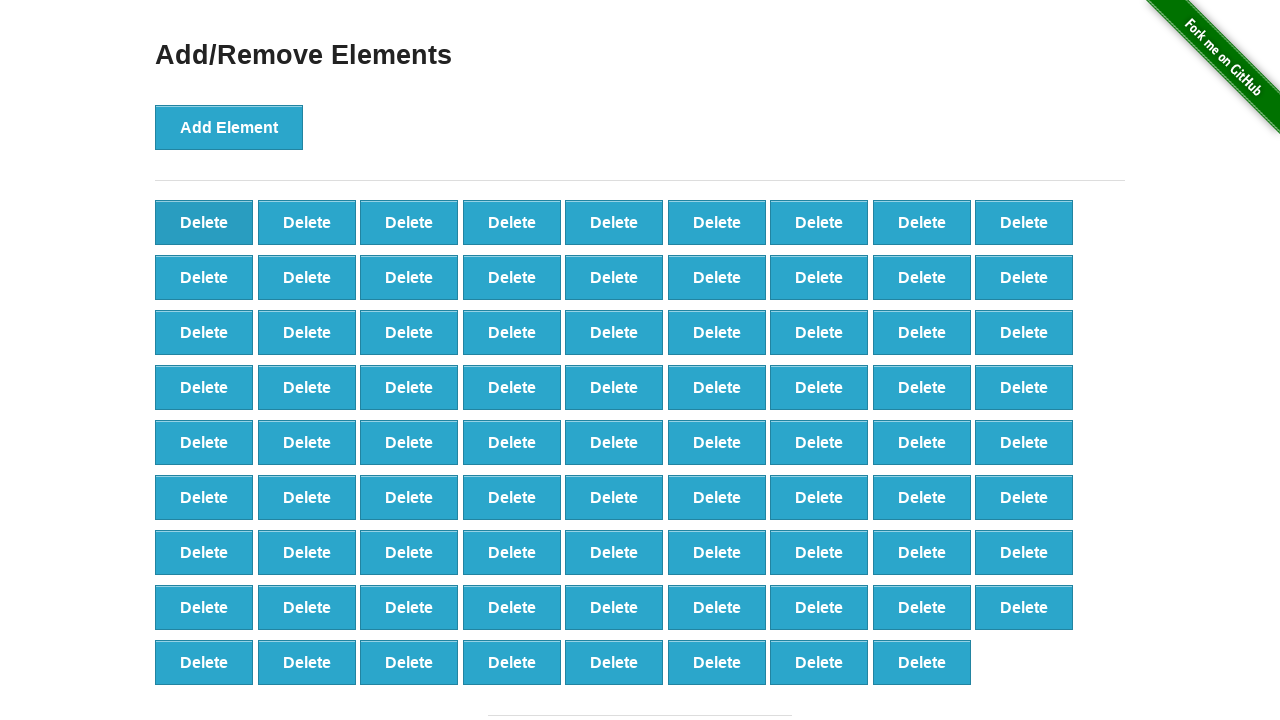

Clicked delete button (iteration 21/60) at (204, 222) on button[onclick='deleteElement()'] >> nth=0
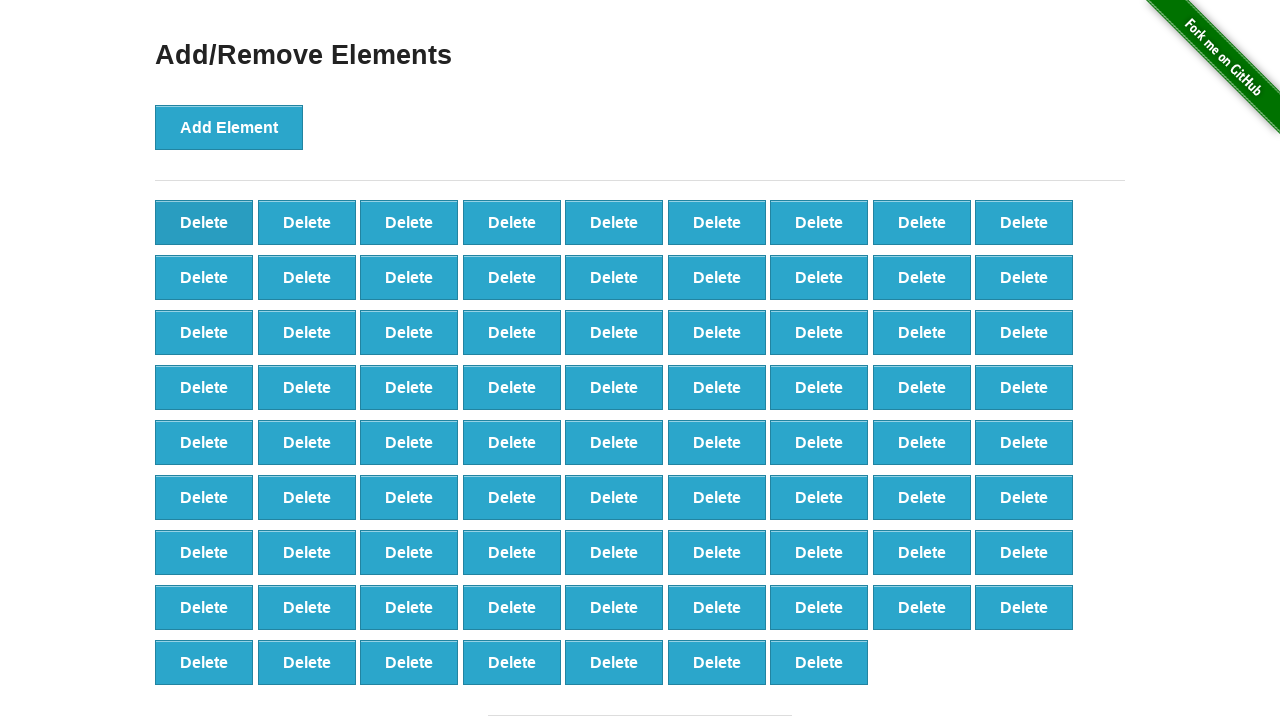

Clicked delete button (iteration 22/60) at (204, 222) on button[onclick='deleteElement()'] >> nth=0
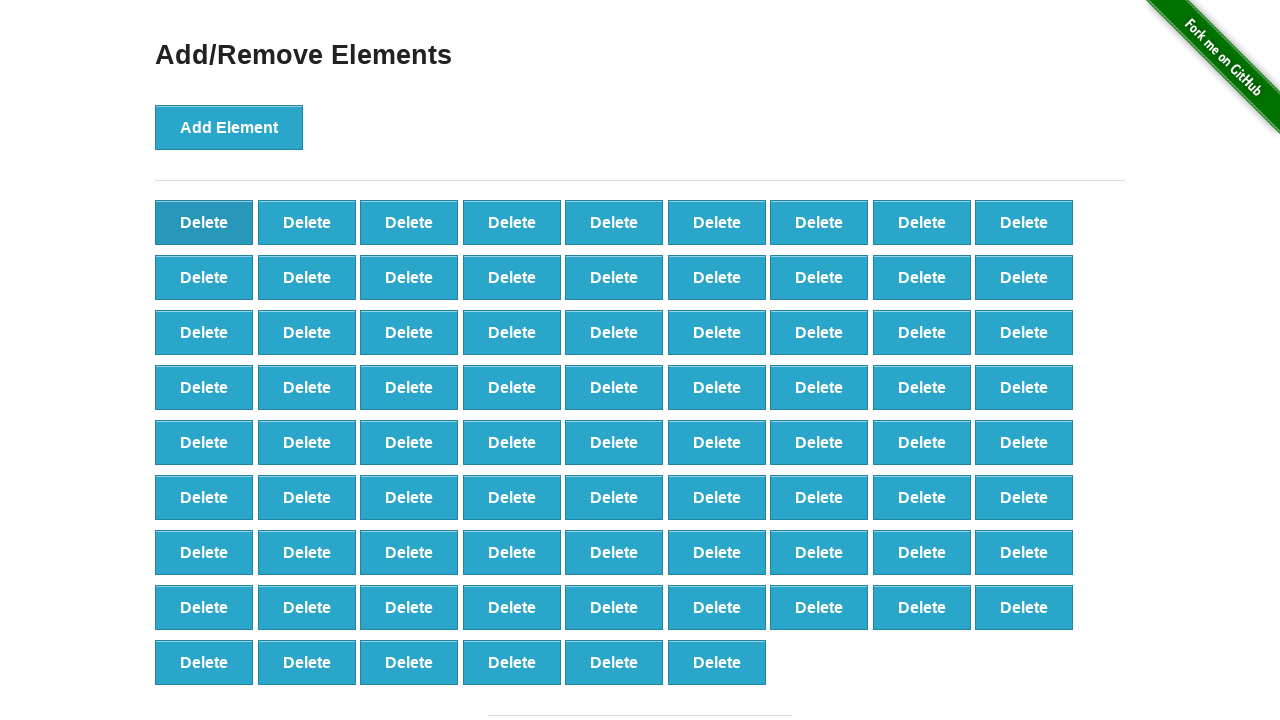

Clicked delete button (iteration 23/60) at (204, 222) on button[onclick='deleteElement()'] >> nth=0
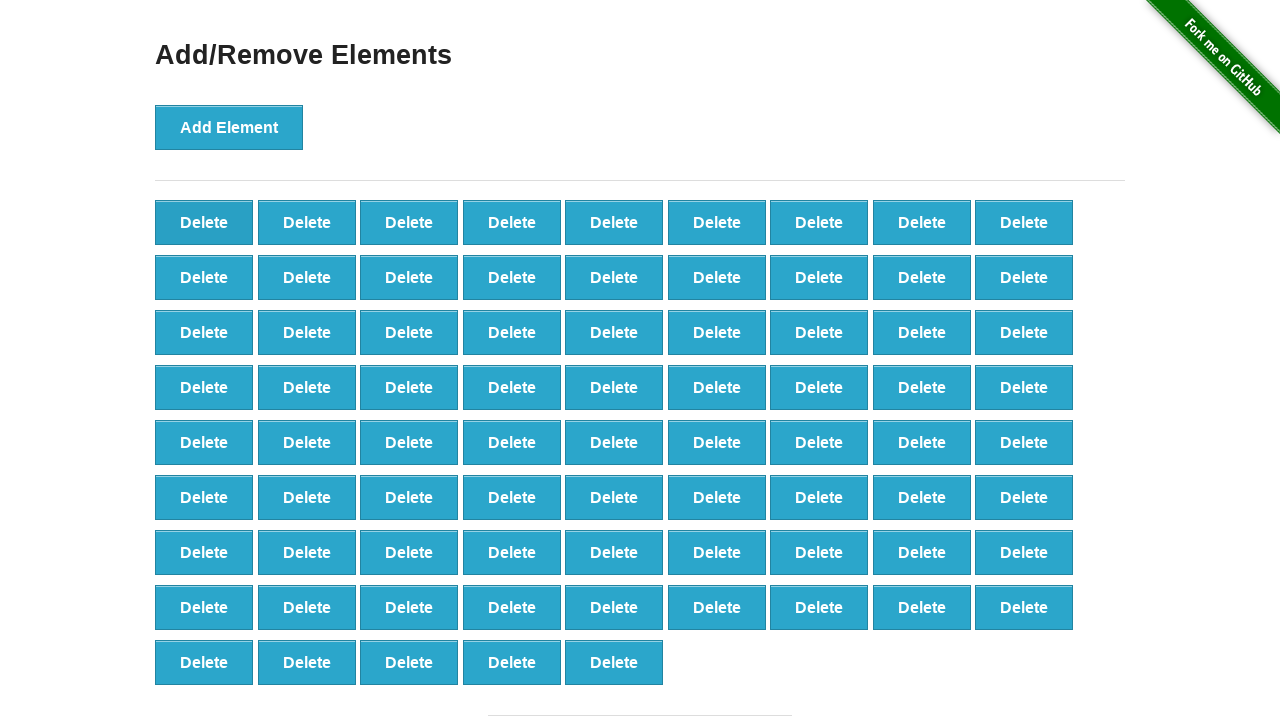

Clicked delete button (iteration 24/60) at (204, 222) on button[onclick='deleteElement()'] >> nth=0
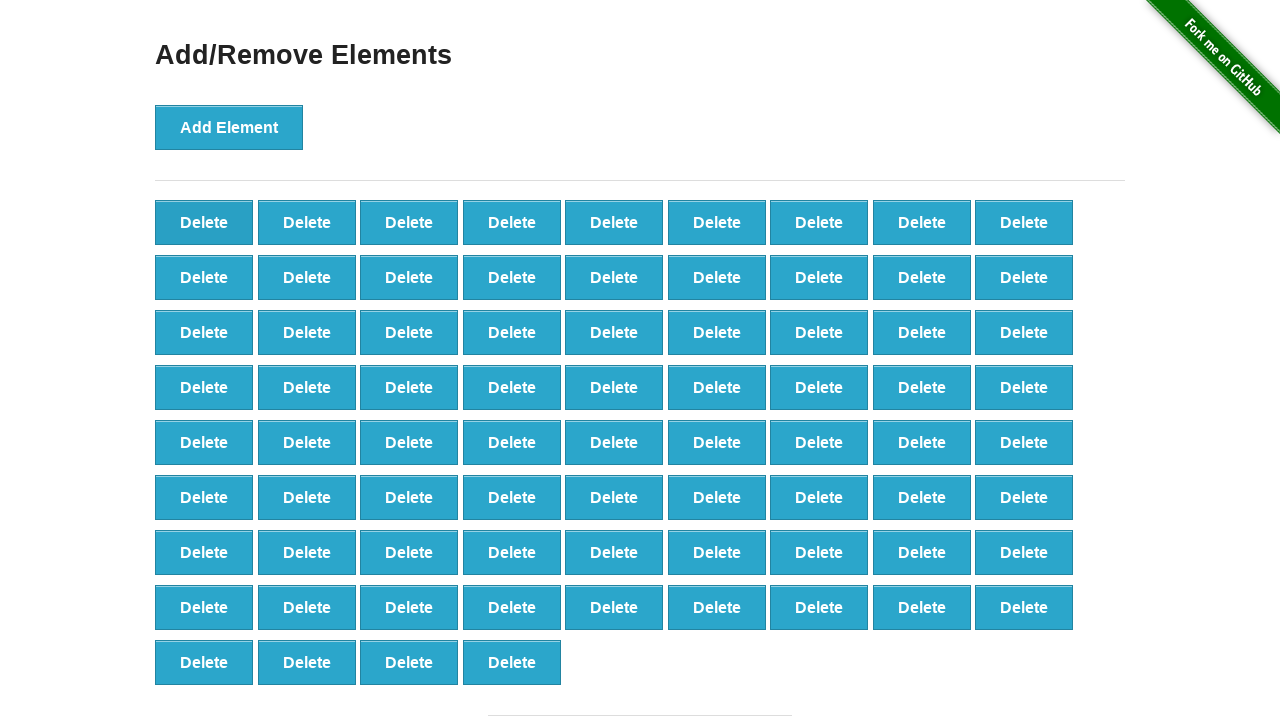

Clicked delete button (iteration 25/60) at (204, 222) on button[onclick='deleteElement()'] >> nth=0
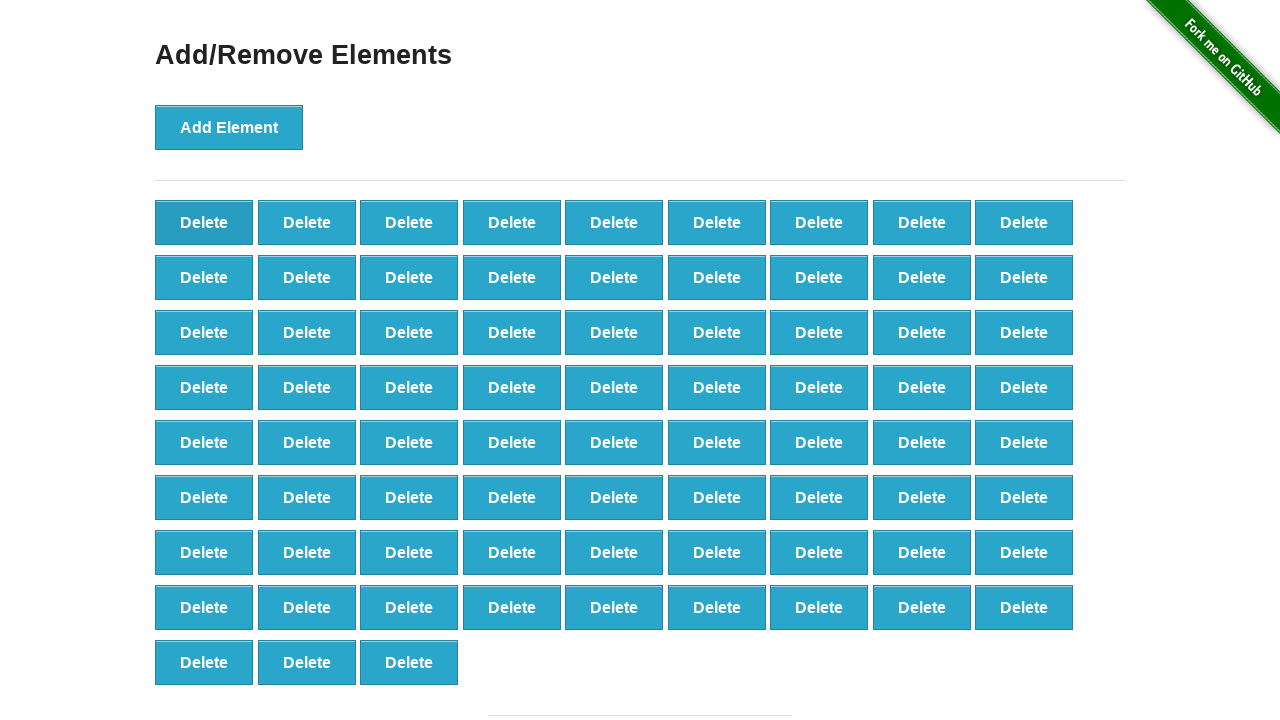

Clicked delete button (iteration 26/60) at (204, 222) on button[onclick='deleteElement()'] >> nth=0
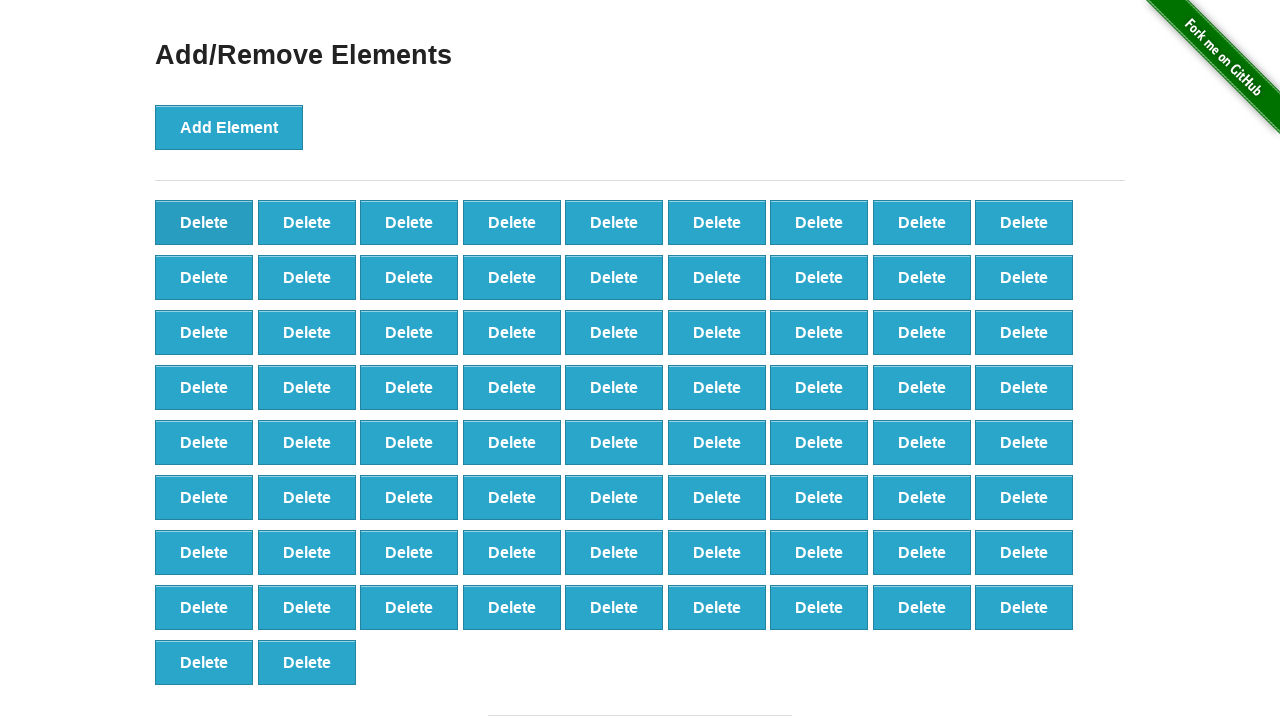

Clicked delete button (iteration 27/60) at (204, 222) on button[onclick='deleteElement()'] >> nth=0
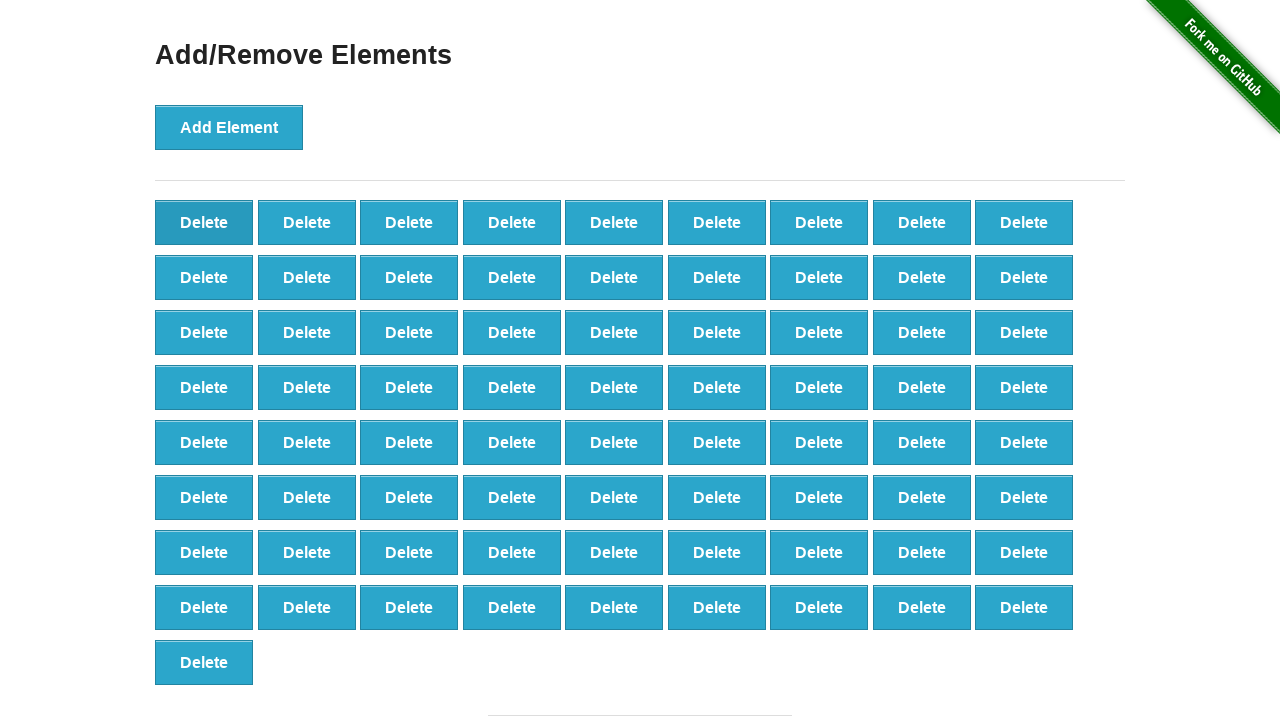

Clicked delete button (iteration 28/60) at (204, 222) on button[onclick='deleteElement()'] >> nth=0
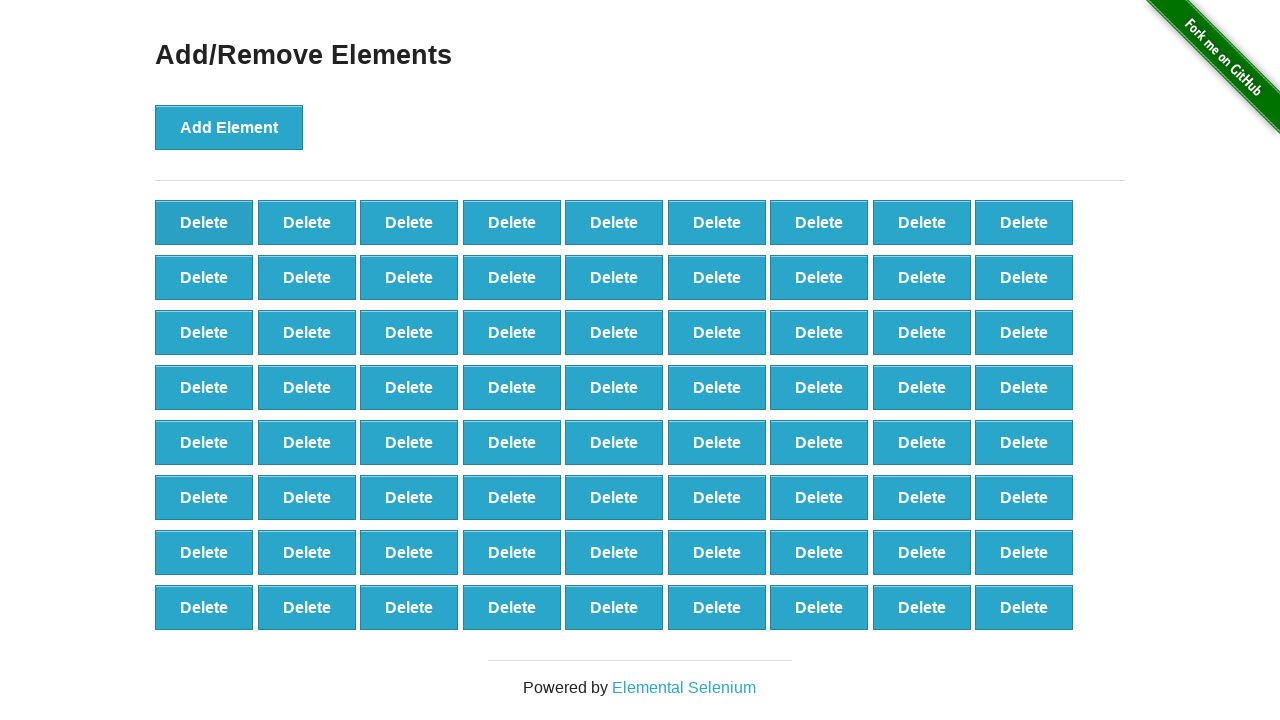

Clicked delete button (iteration 29/60) at (204, 222) on button[onclick='deleteElement()'] >> nth=0
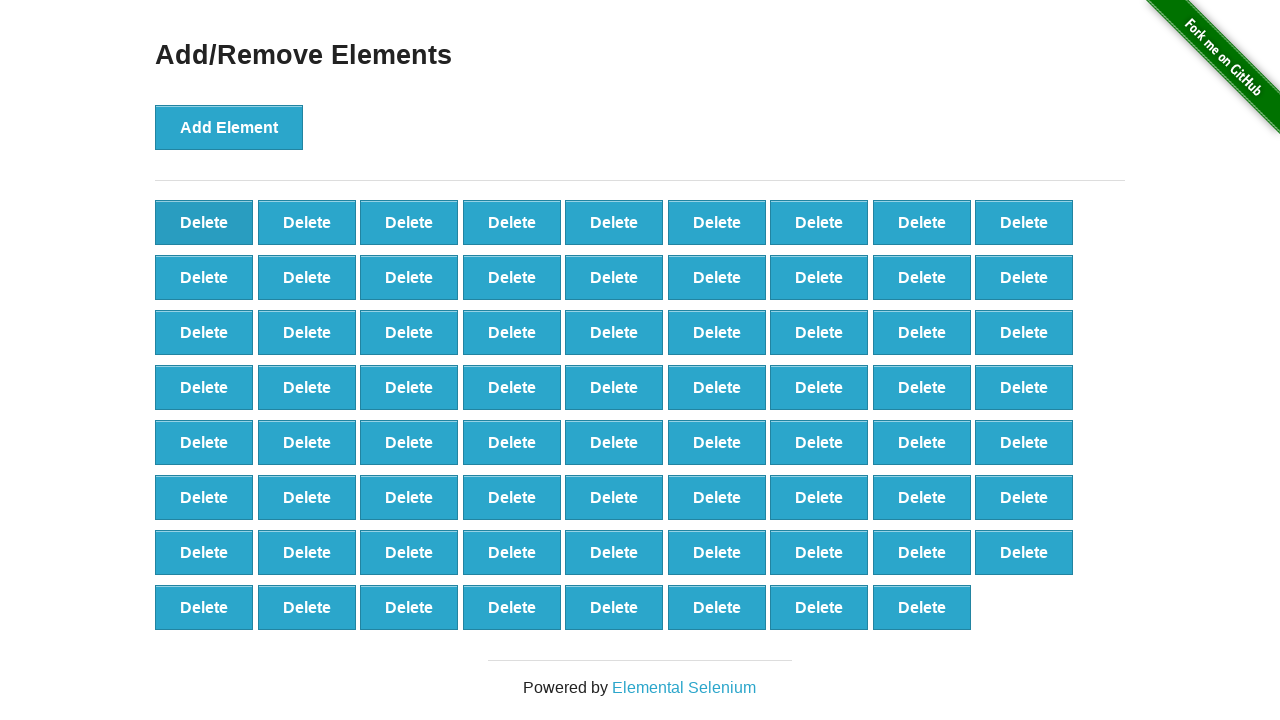

Clicked delete button (iteration 30/60) at (204, 222) on button[onclick='deleteElement()'] >> nth=0
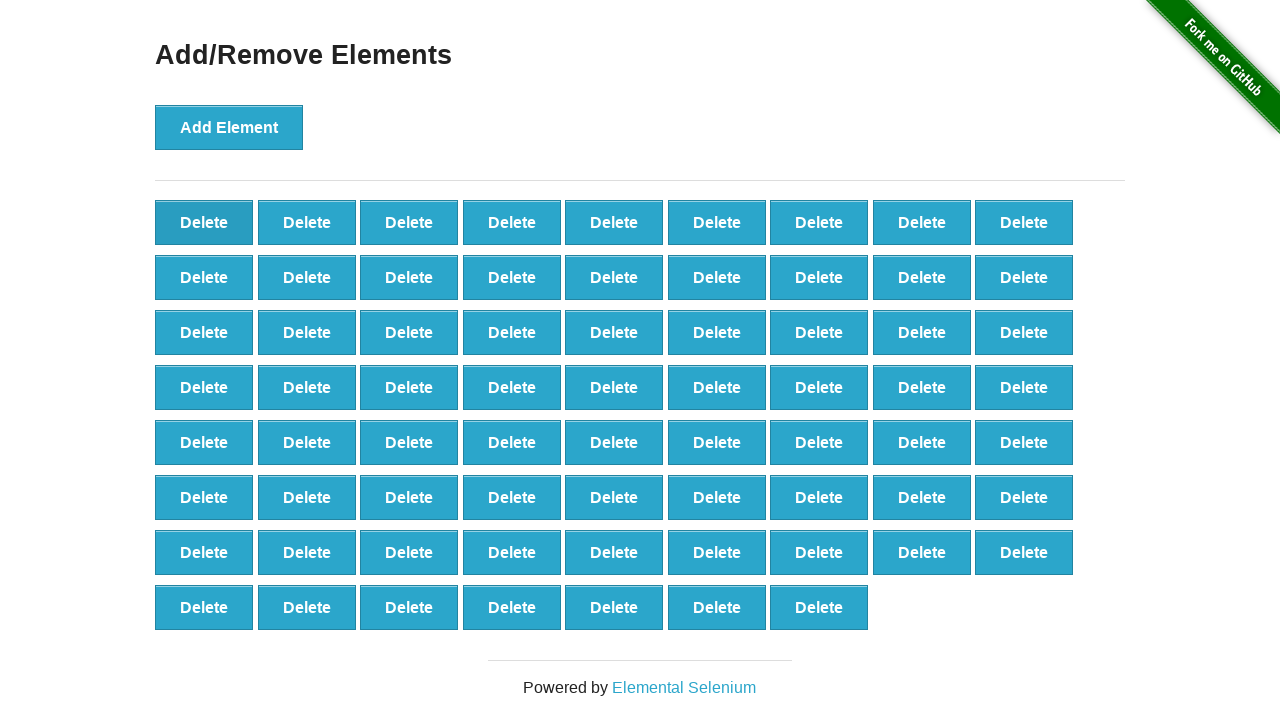

Clicked delete button (iteration 31/60) at (204, 222) on button[onclick='deleteElement()'] >> nth=0
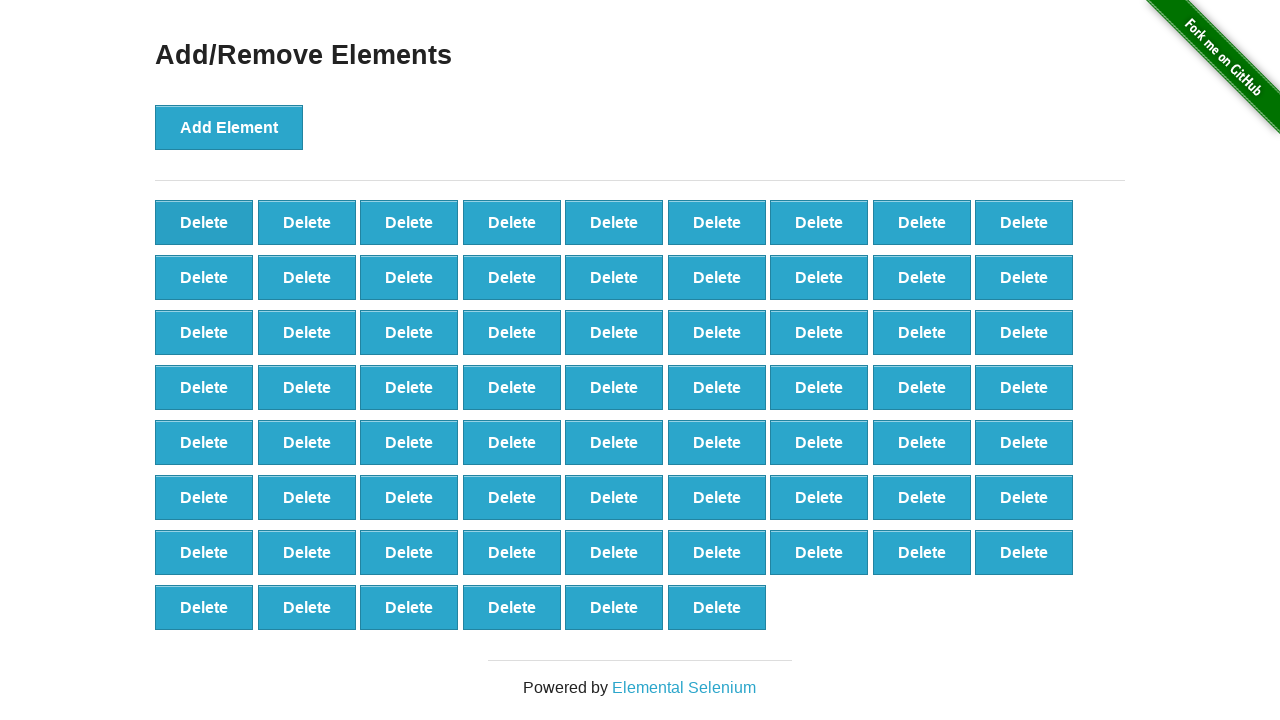

Clicked delete button (iteration 32/60) at (204, 222) on button[onclick='deleteElement()'] >> nth=0
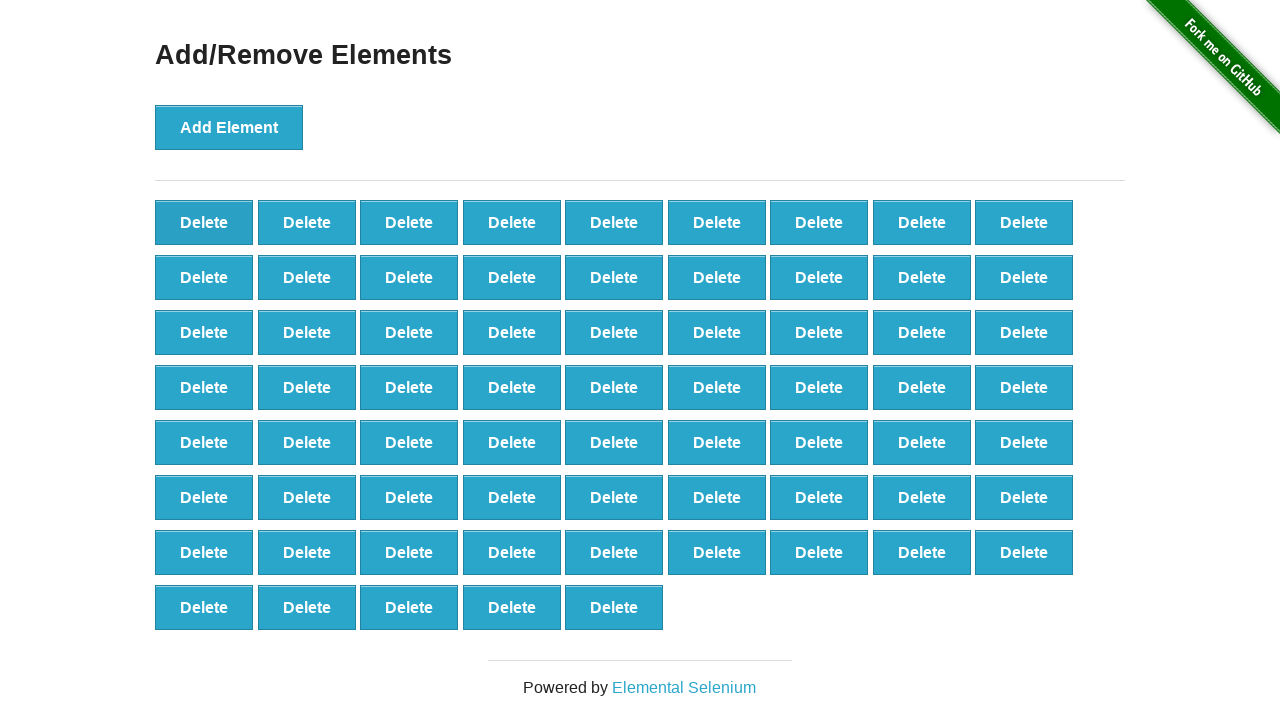

Clicked delete button (iteration 33/60) at (204, 222) on button[onclick='deleteElement()'] >> nth=0
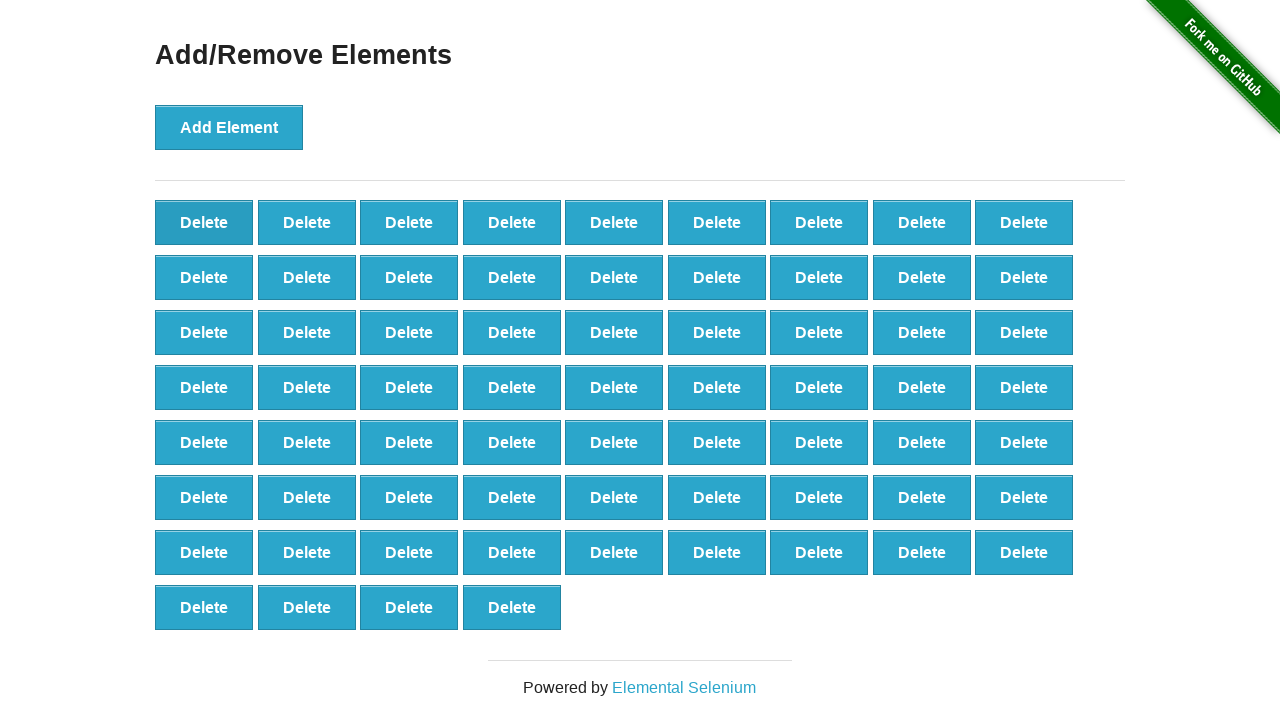

Clicked delete button (iteration 34/60) at (204, 222) on button[onclick='deleteElement()'] >> nth=0
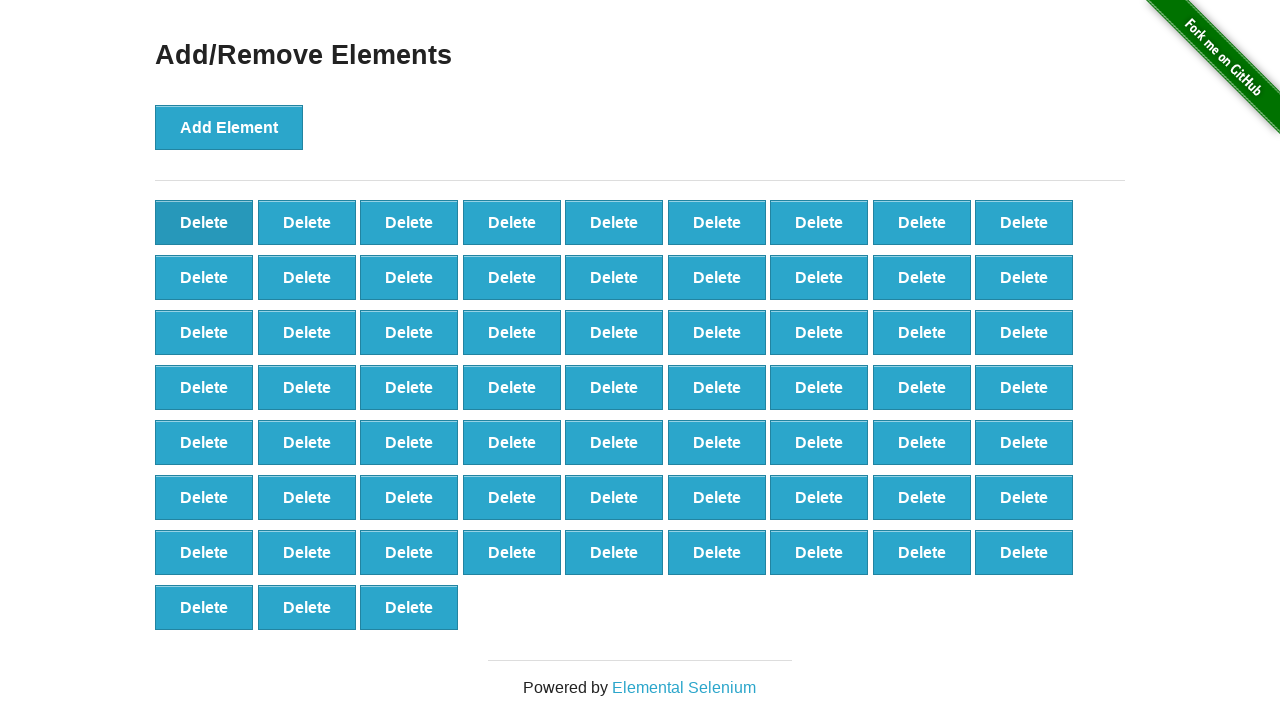

Clicked delete button (iteration 35/60) at (204, 222) on button[onclick='deleteElement()'] >> nth=0
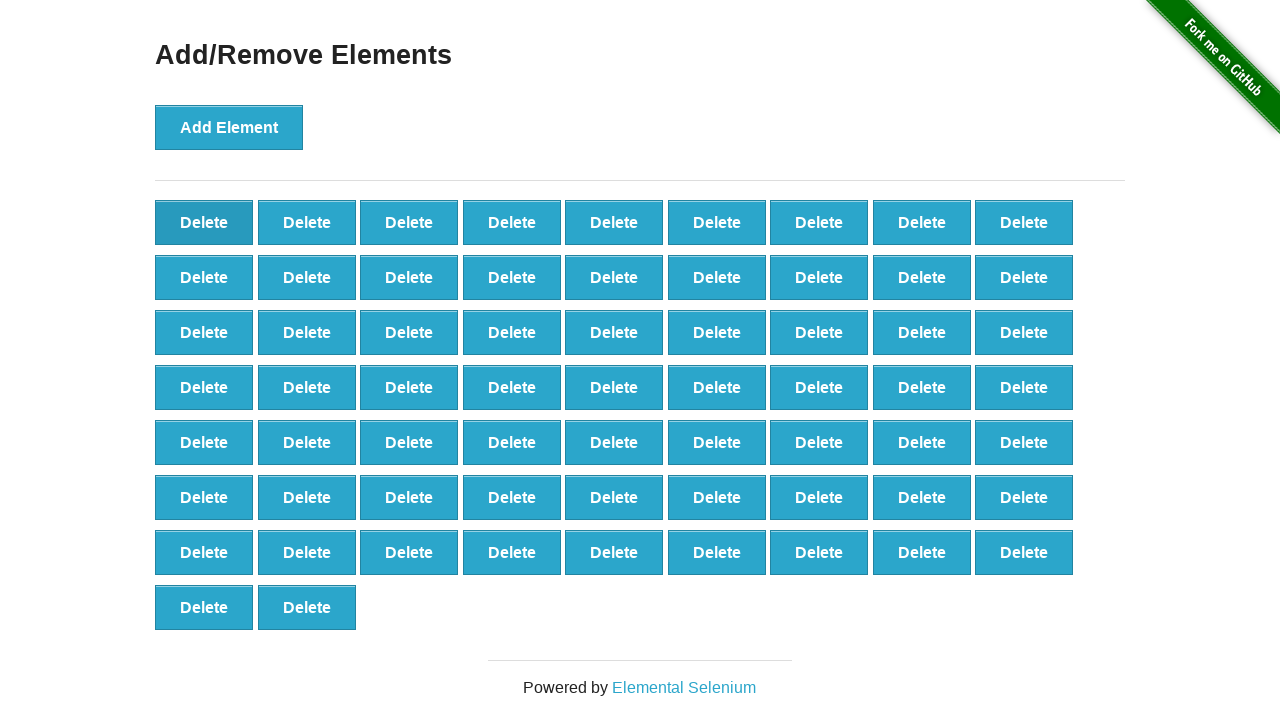

Clicked delete button (iteration 36/60) at (204, 222) on button[onclick='deleteElement()'] >> nth=0
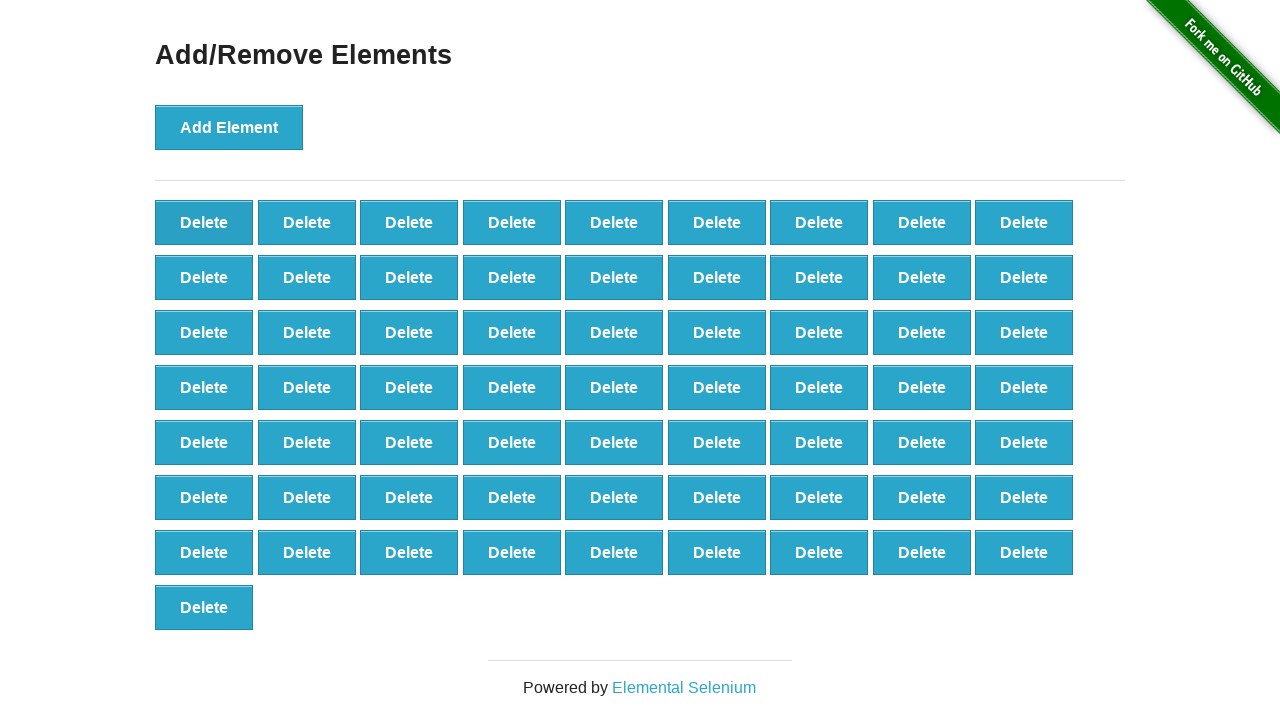

Clicked delete button (iteration 37/60) at (204, 222) on button[onclick='deleteElement()'] >> nth=0
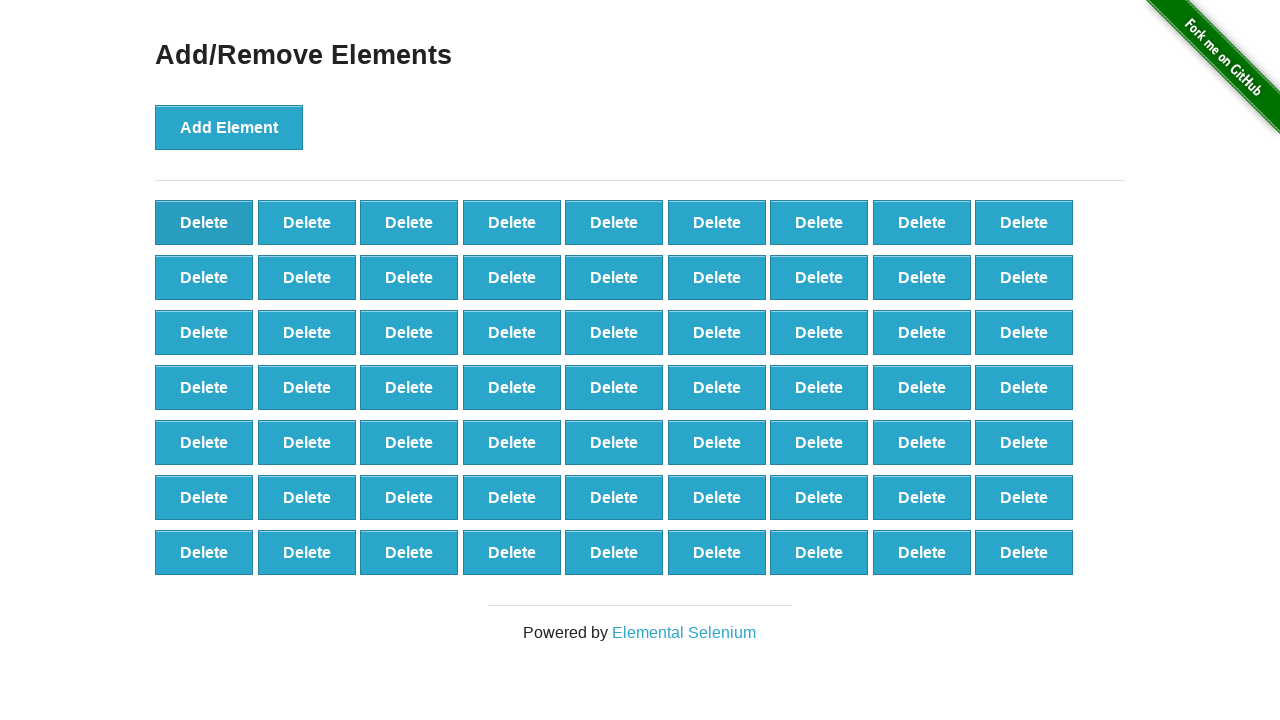

Clicked delete button (iteration 38/60) at (204, 222) on button[onclick='deleteElement()'] >> nth=0
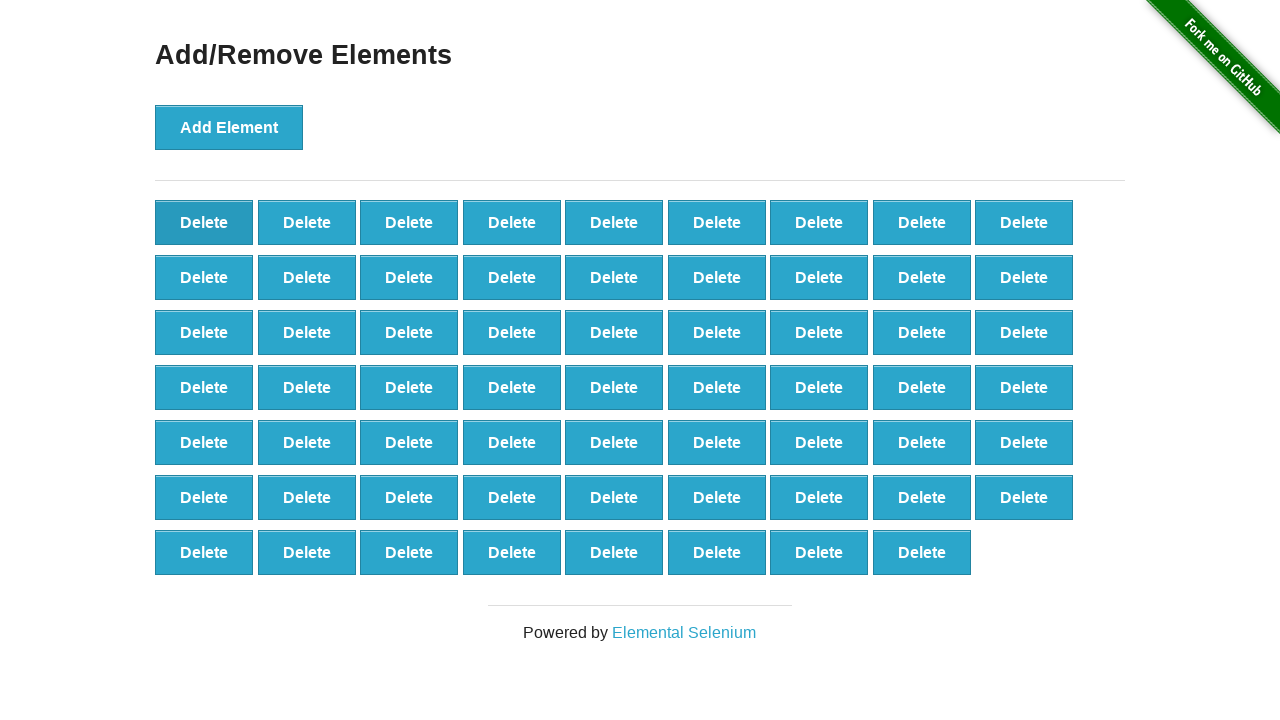

Clicked delete button (iteration 39/60) at (204, 222) on button[onclick='deleteElement()'] >> nth=0
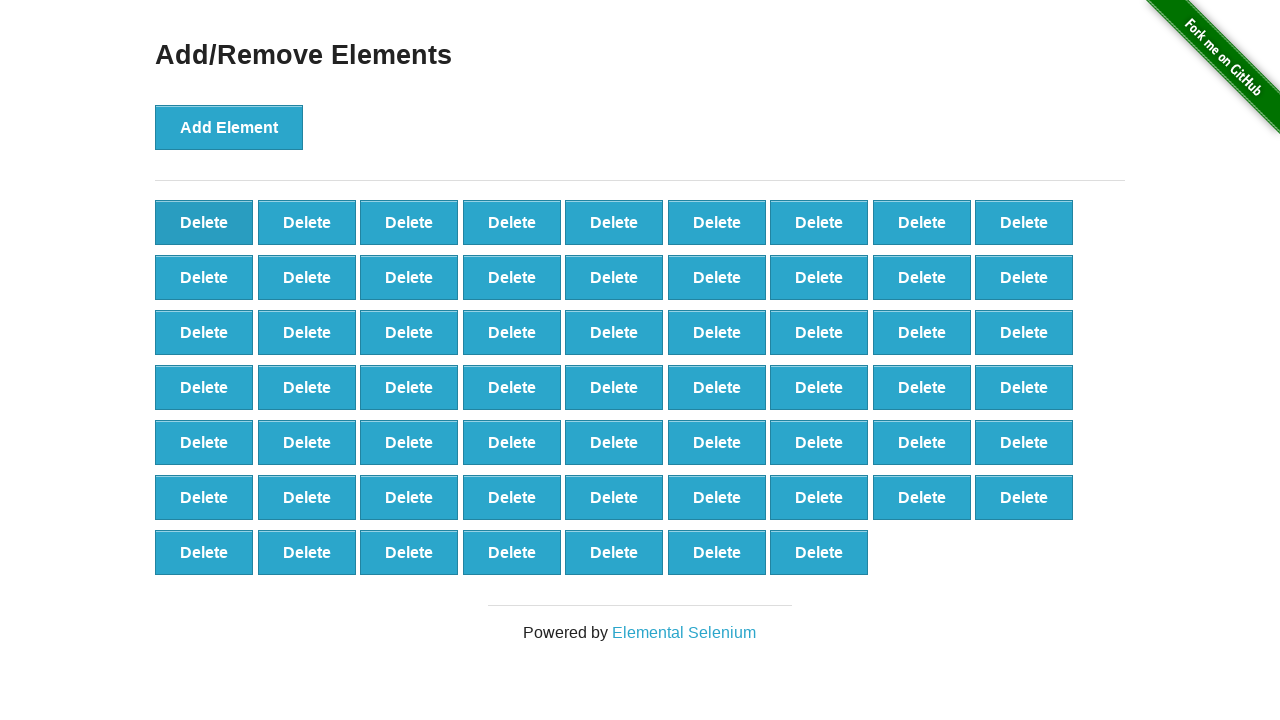

Clicked delete button (iteration 40/60) at (204, 222) on button[onclick='deleteElement()'] >> nth=0
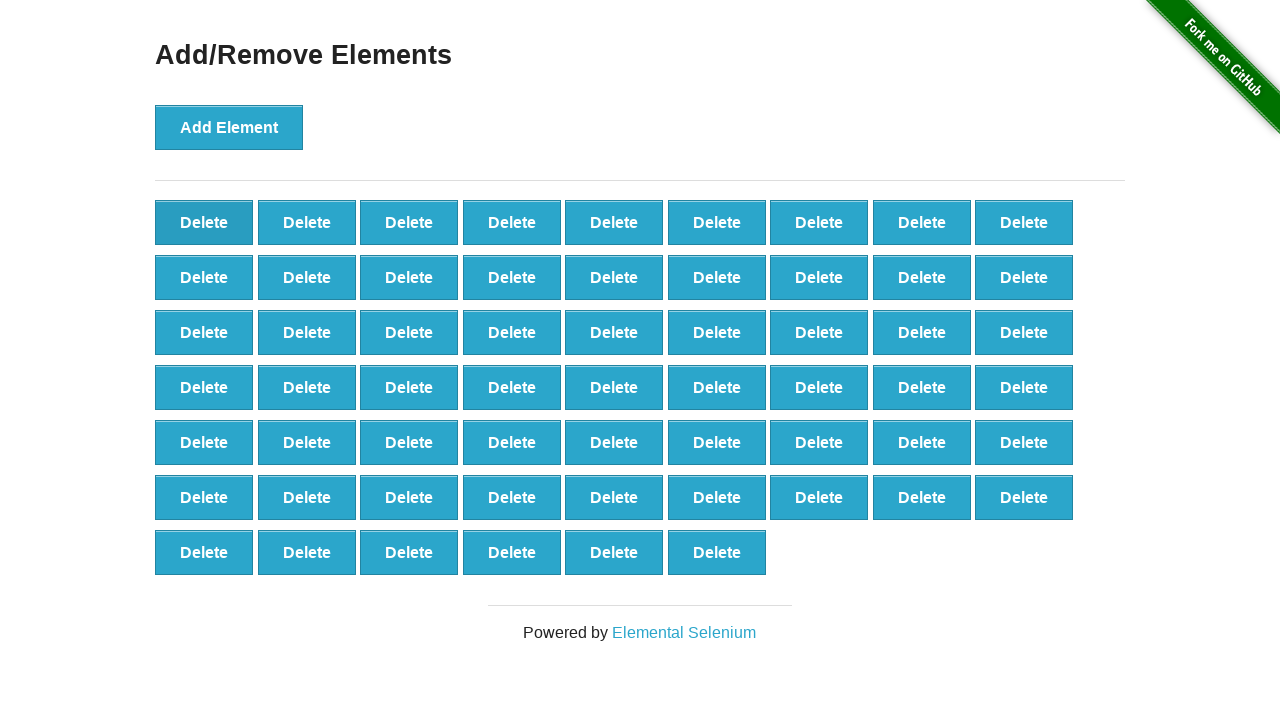

Clicked delete button (iteration 41/60) at (204, 222) on button[onclick='deleteElement()'] >> nth=0
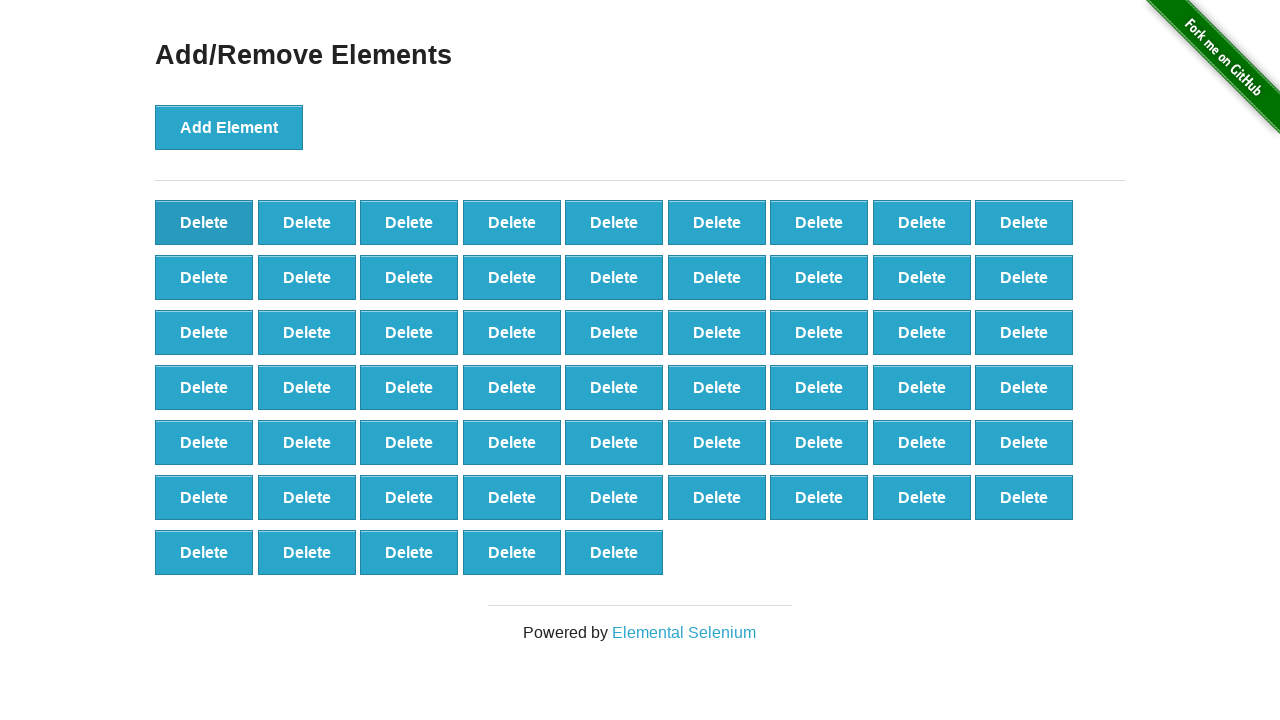

Clicked delete button (iteration 42/60) at (204, 222) on button[onclick='deleteElement()'] >> nth=0
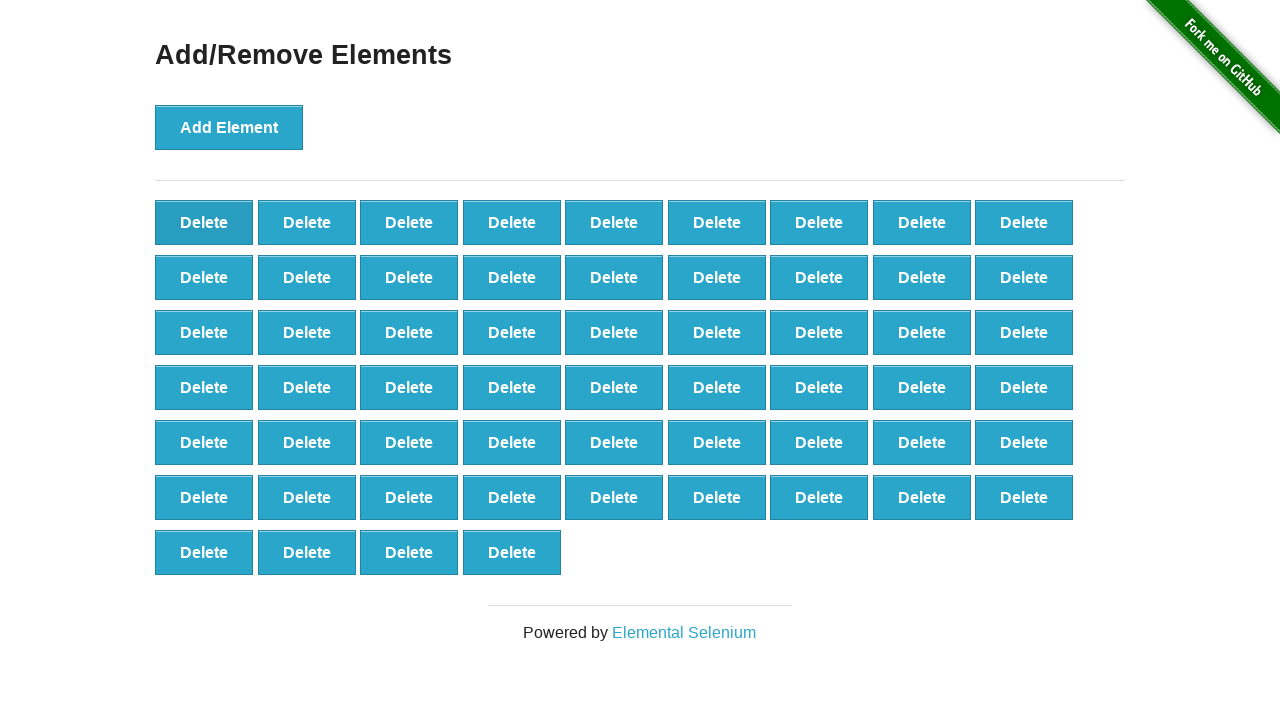

Clicked delete button (iteration 43/60) at (204, 222) on button[onclick='deleteElement()'] >> nth=0
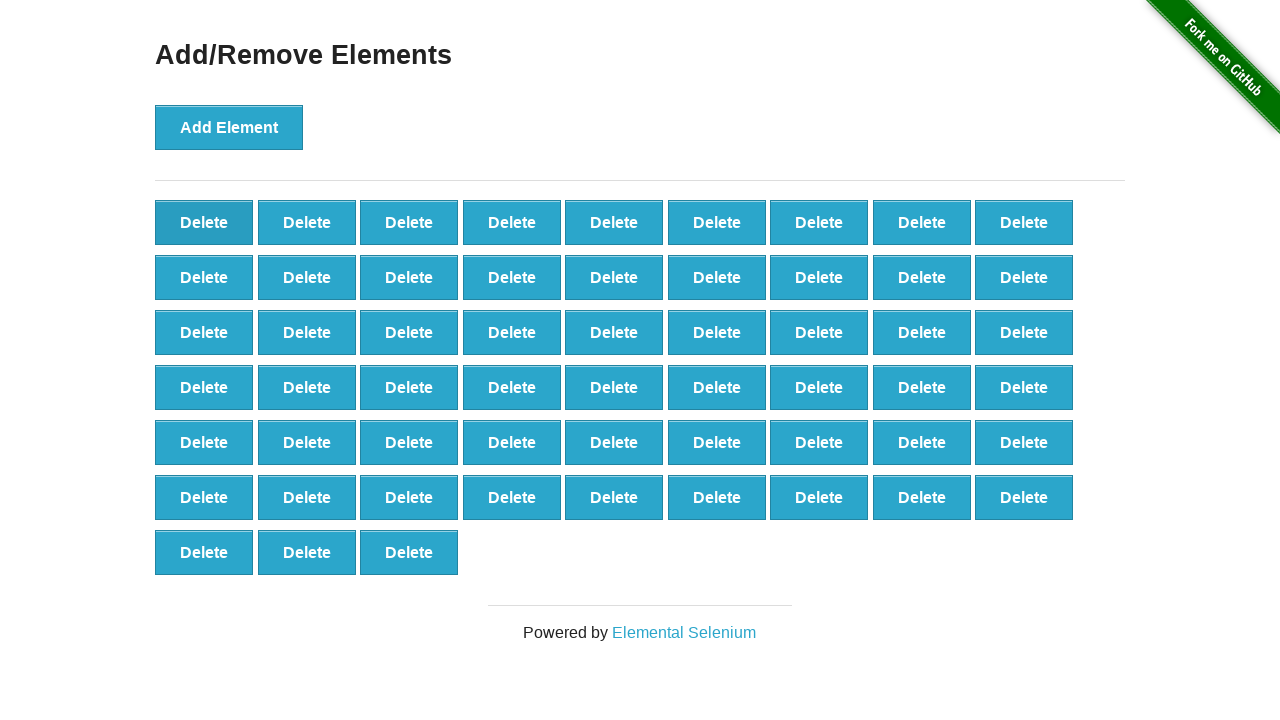

Clicked delete button (iteration 44/60) at (204, 222) on button[onclick='deleteElement()'] >> nth=0
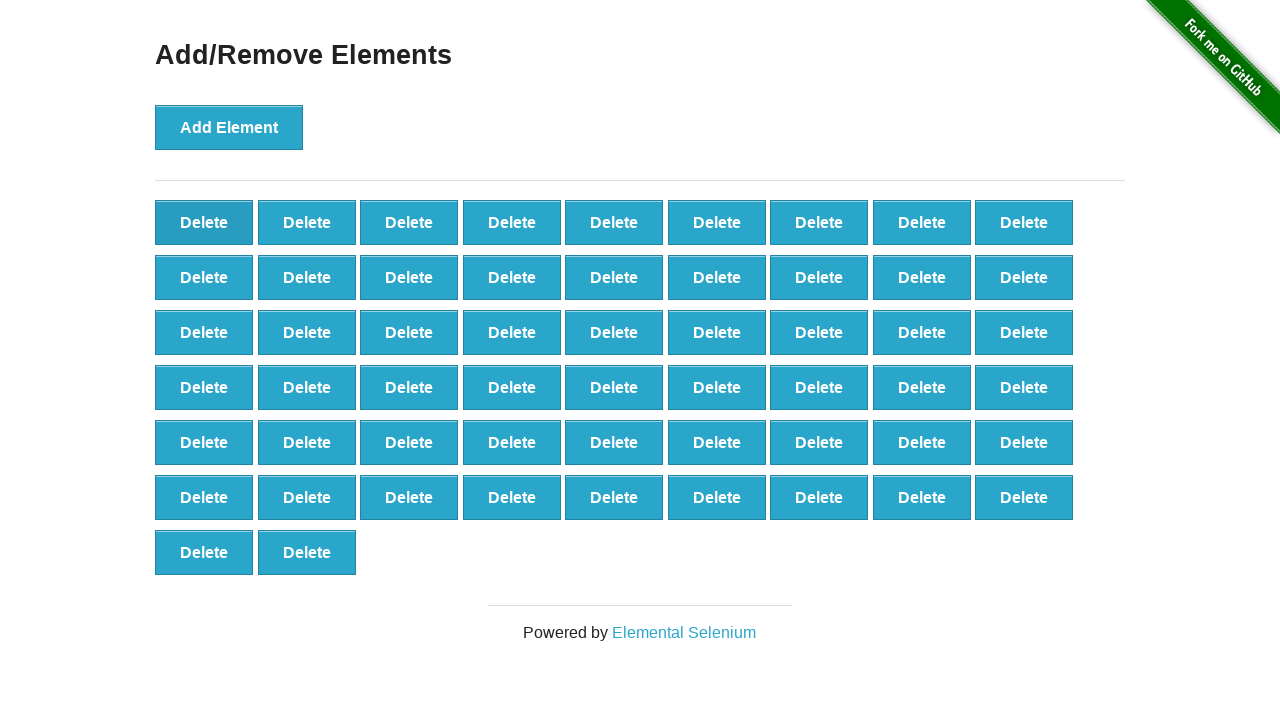

Clicked delete button (iteration 45/60) at (204, 222) on button[onclick='deleteElement()'] >> nth=0
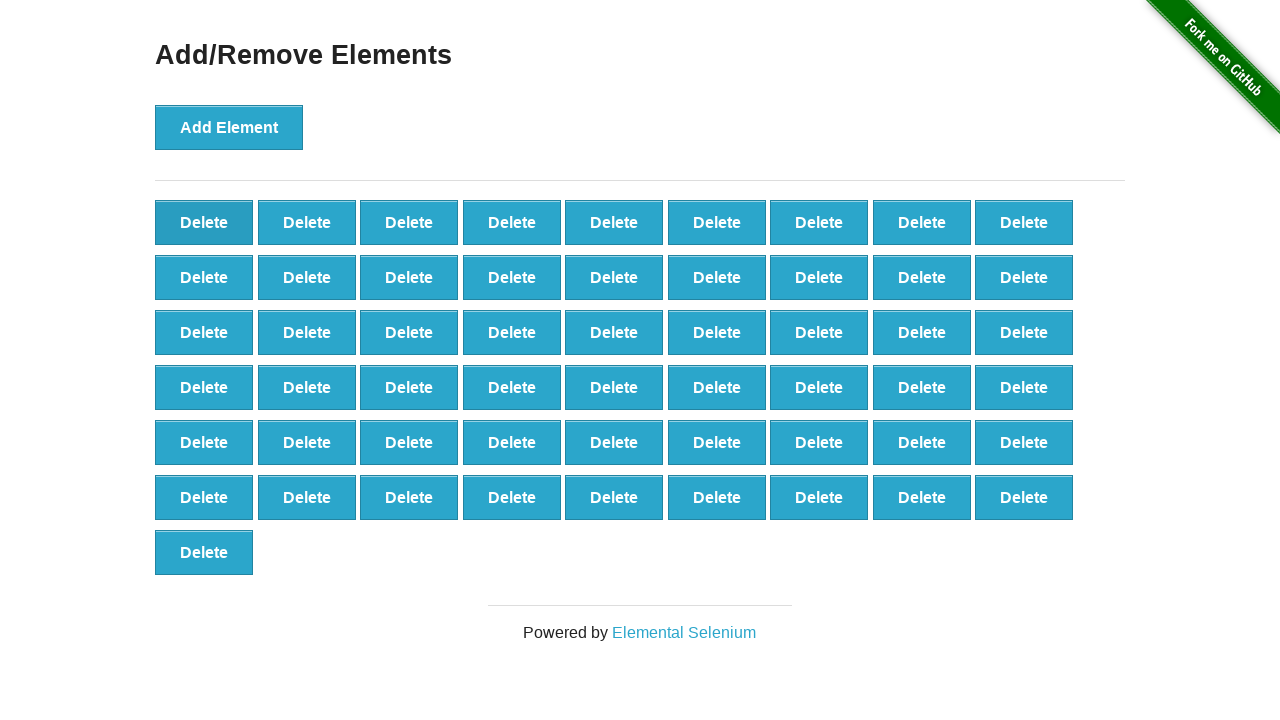

Clicked delete button (iteration 46/60) at (204, 222) on button[onclick='deleteElement()'] >> nth=0
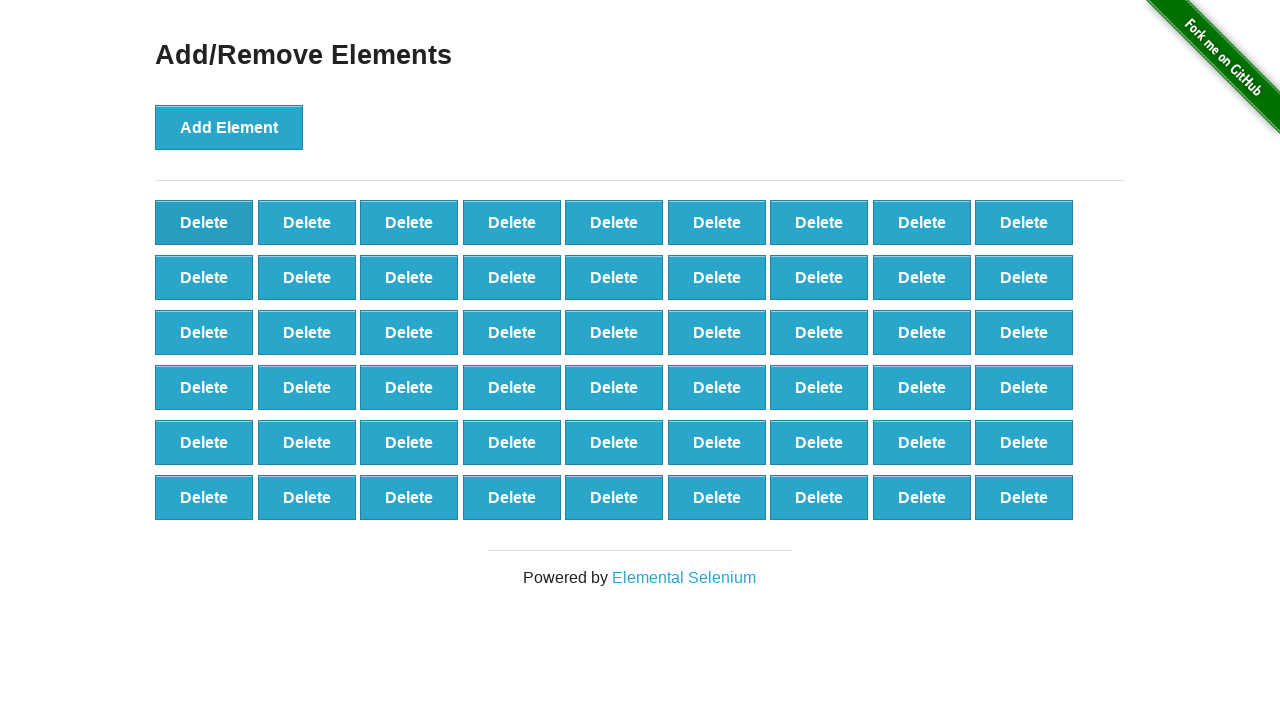

Clicked delete button (iteration 47/60) at (204, 222) on button[onclick='deleteElement()'] >> nth=0
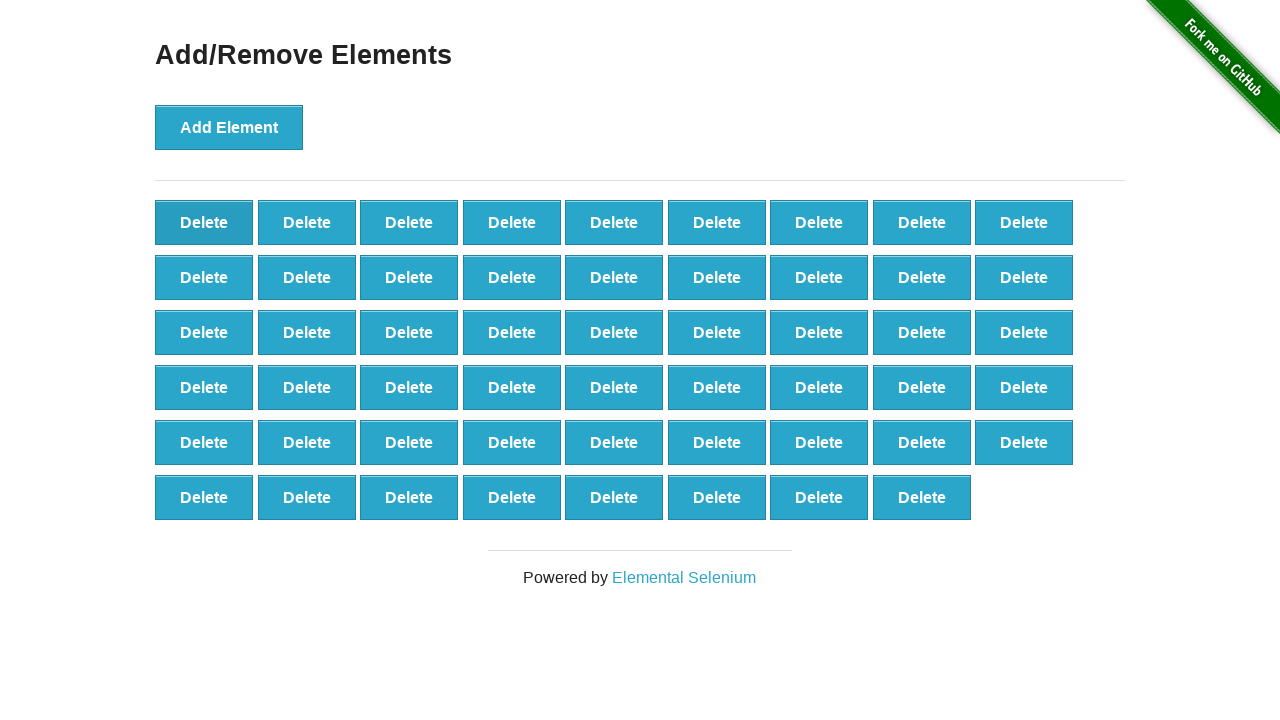

Clicked delete button (iteration 48/60) at (204, 222) on button[onclick='deleteElement()'] >> nth=0
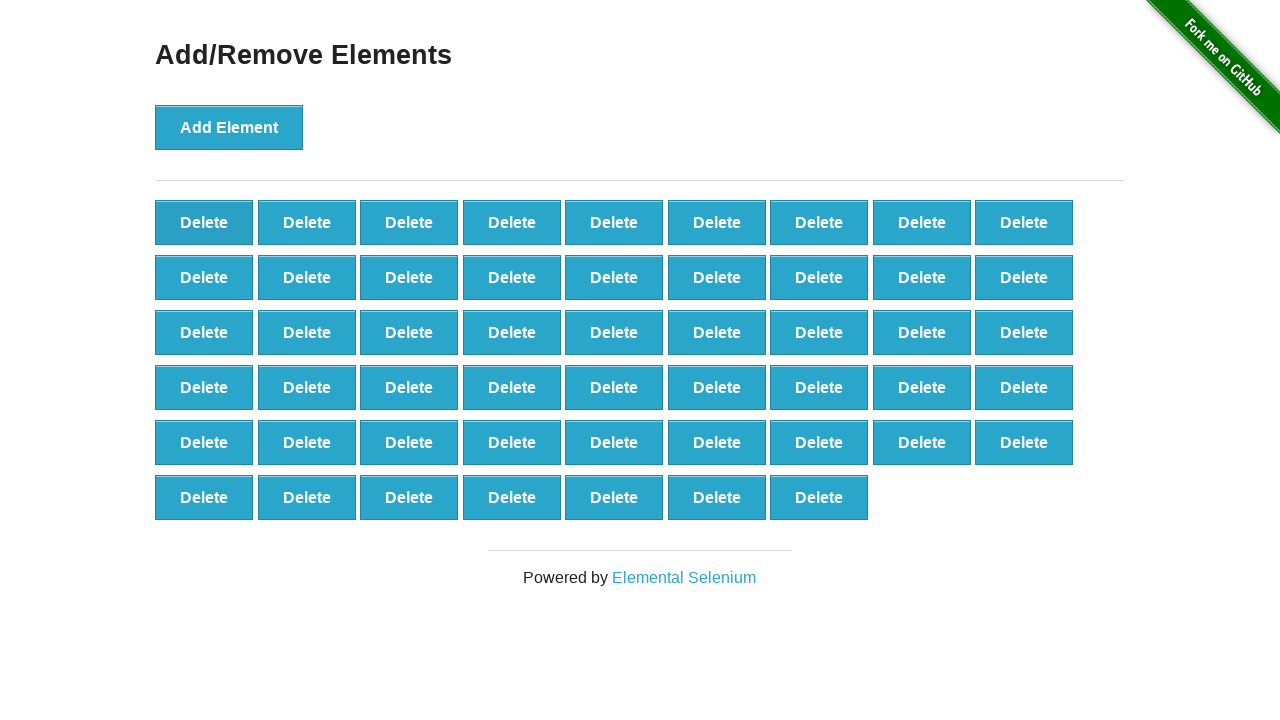

Clicked delete button (iteration 49/60) at (204, 222) on button[onclick='deleteElement()'] >> nth=0
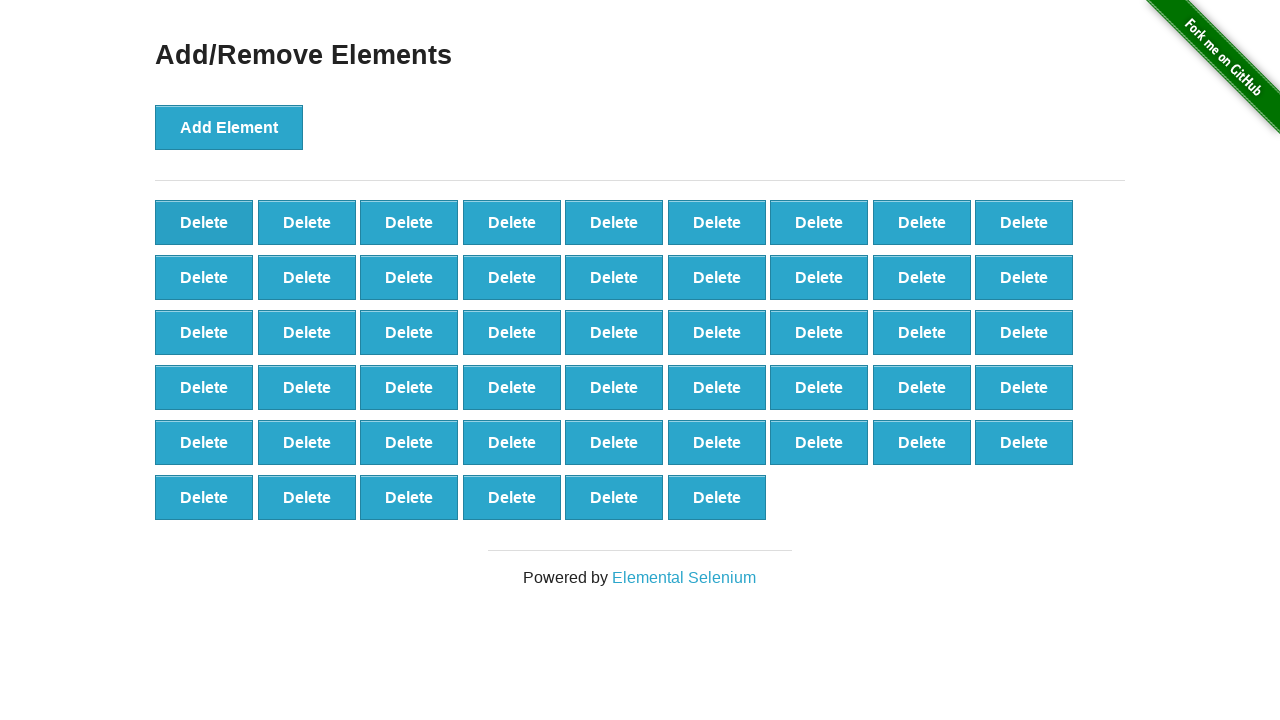

Clicked delete button (iteration 50/60) at (204, 222) on button[onclick='deleteElement()'] >> nth=0
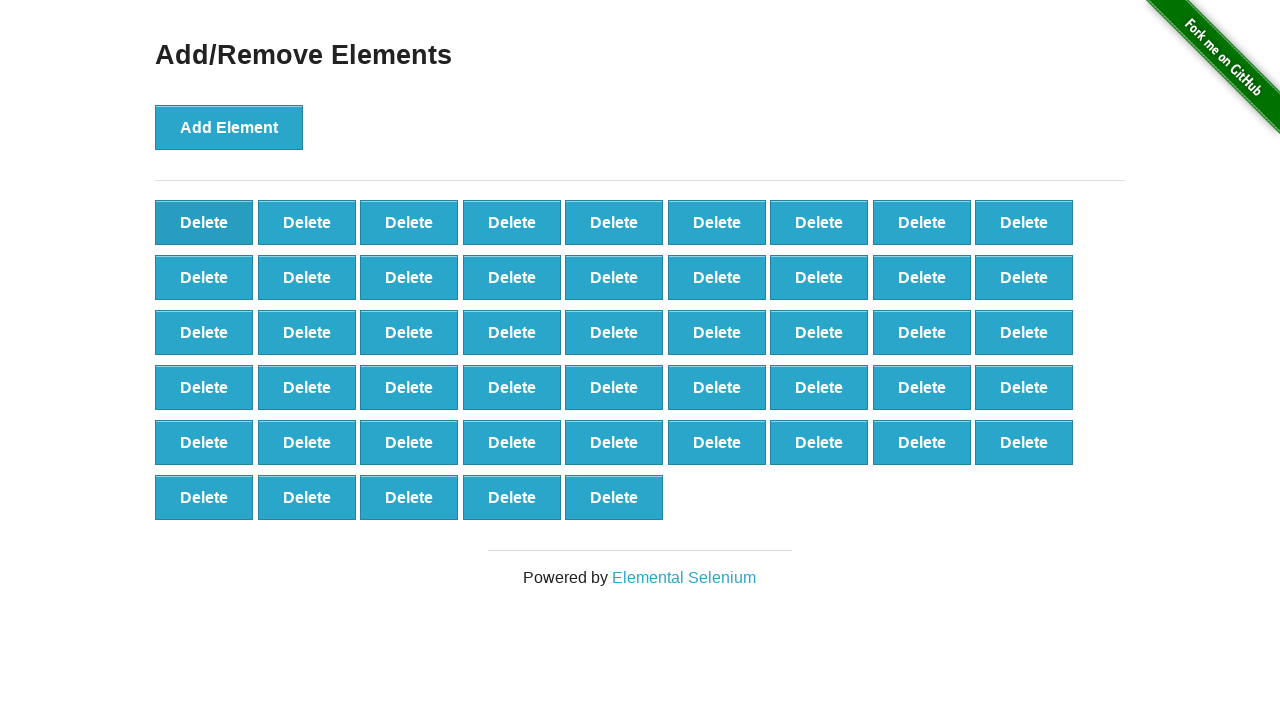

Clicked delete button (iteration 51/60) at (204, 222) on button[onclick='deleteElement()'] >> nth=0
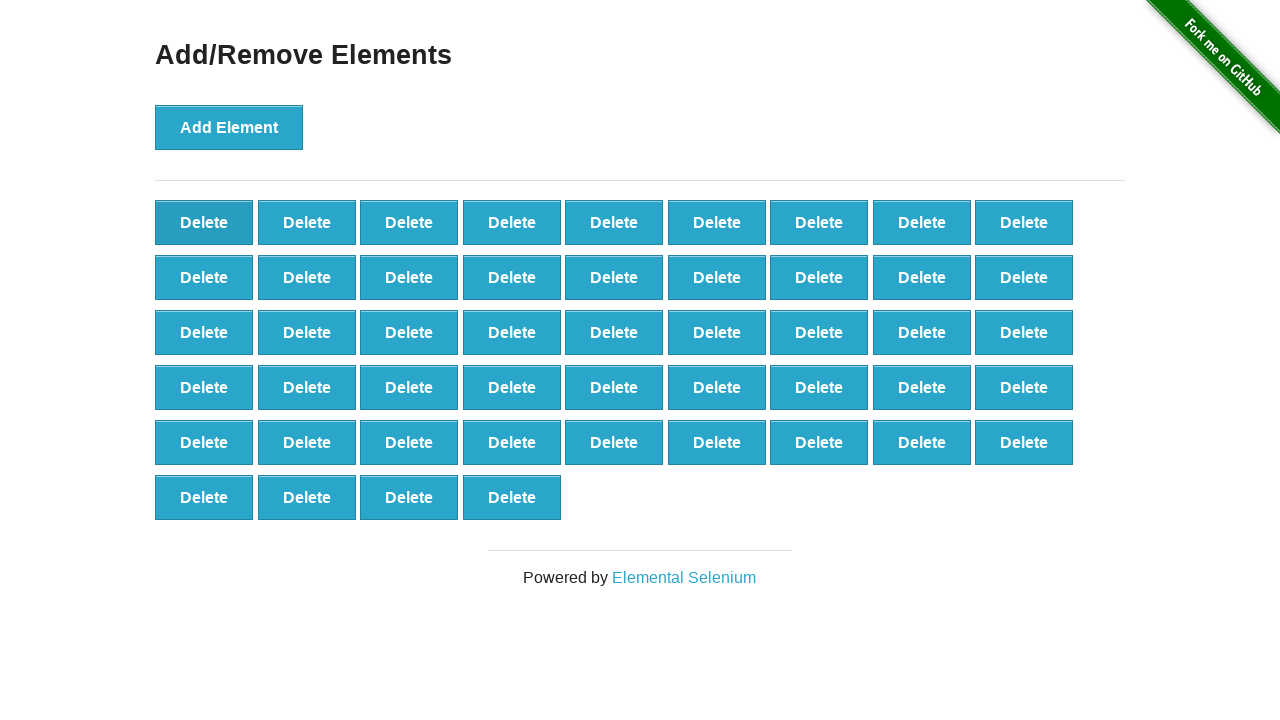

Clicked delete button (iteration 52/60) at (204, 222) on button[onclick='deleteElement()'] >> nth=0
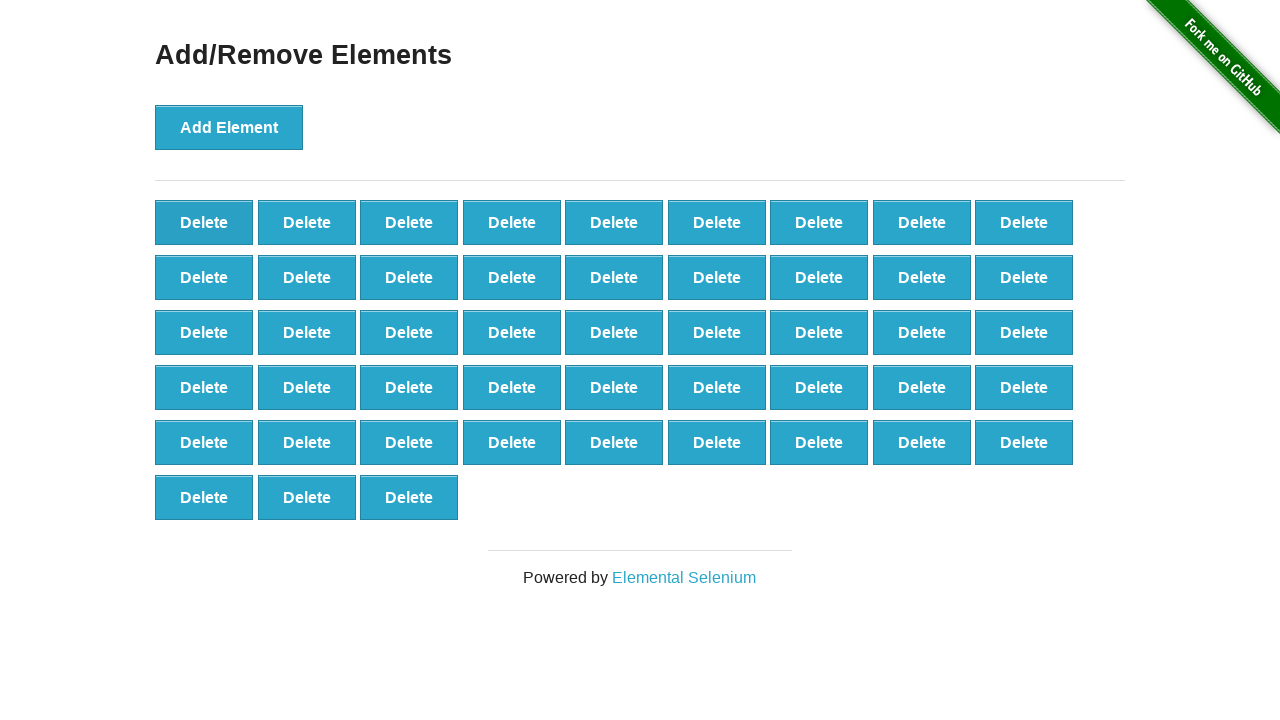

Clicked delete button (iteration 53/60) at (204, 222) on button[onclick='deleteElement()'] >> nth=0
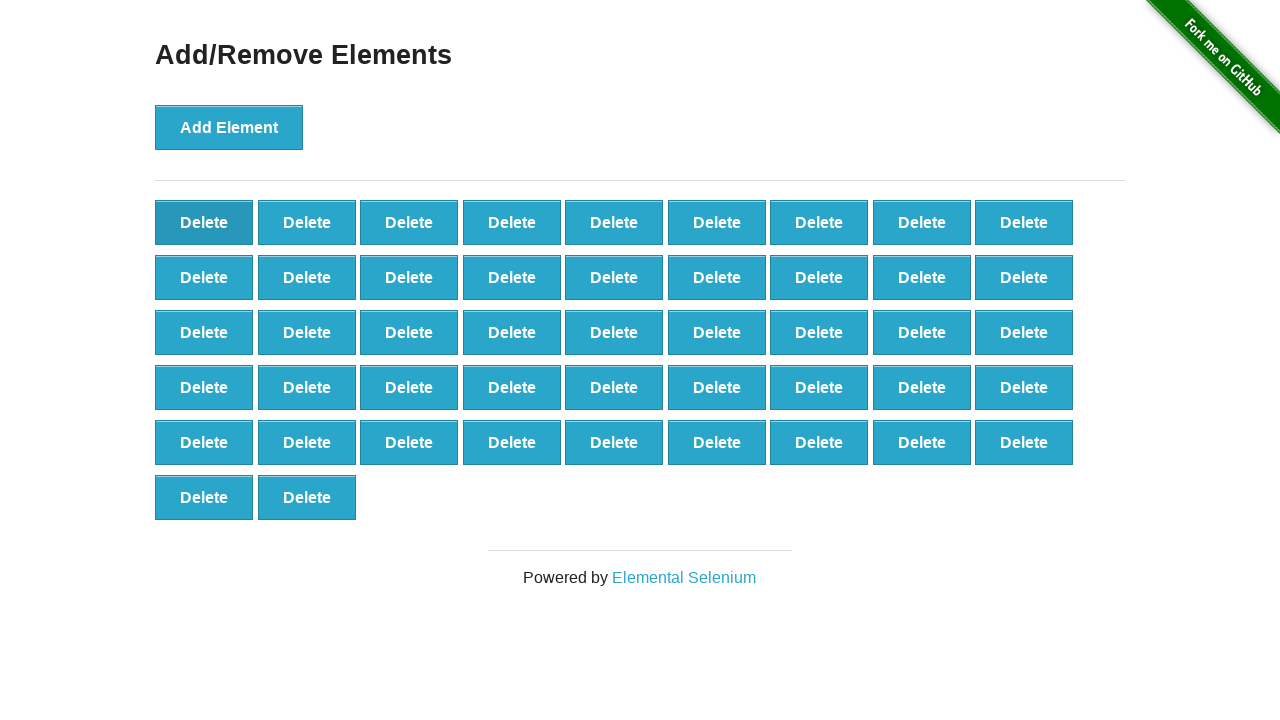

Clicked delete button (iteration 54/60) at (204, 222) on button[onclick='deleteElement()'] >> nth=0
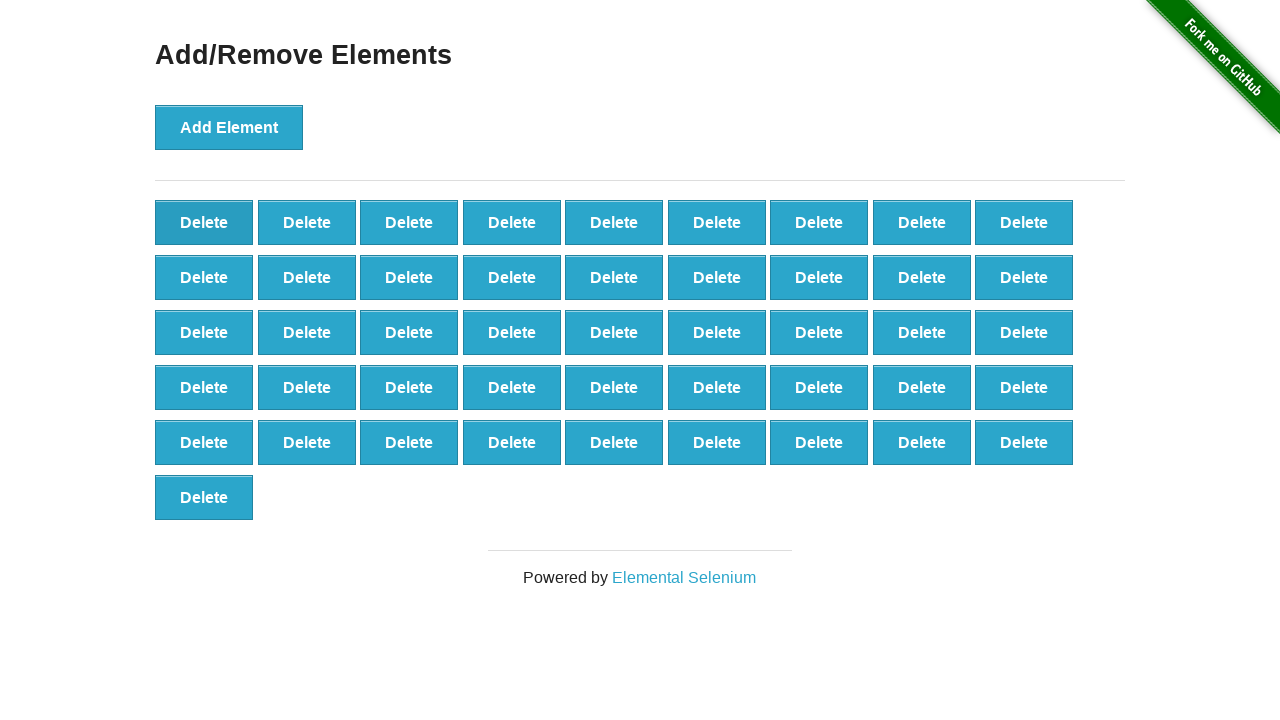

Clicked delete button (iteration 55/60) at (204, 222) on button[onclick='deleteElement()'] >> nth=0
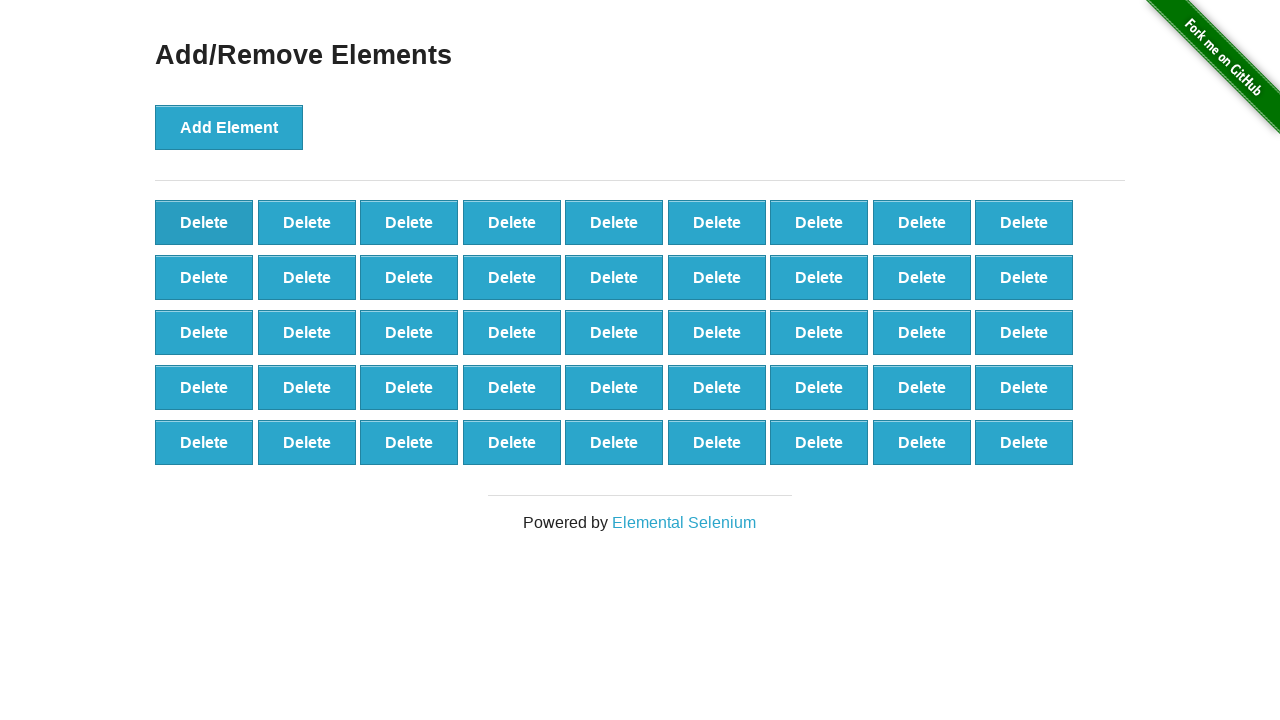

Clicked delete button (iteration 56/60) at (204, 222) on button[onclick='deleteElement()'] >> nth=0
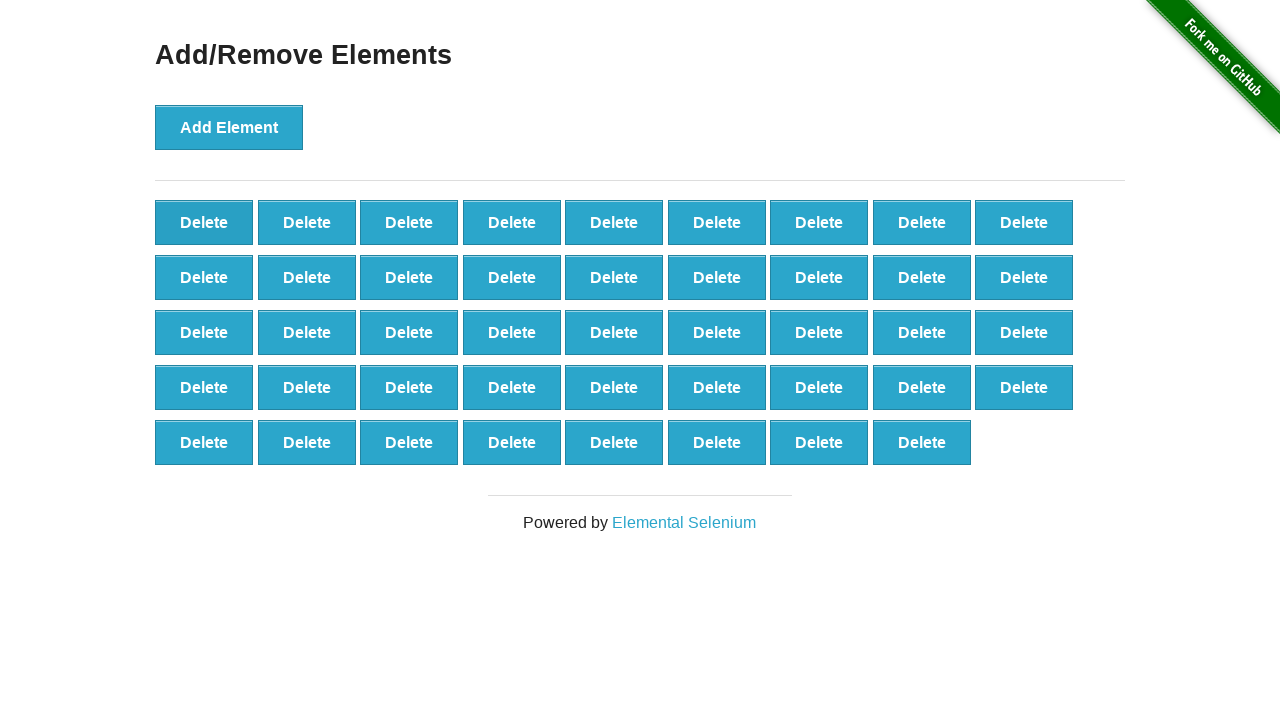

Clicked delete button (iteration 57/60) at (204, 222) on button[onclick='deleteElement()'] >> nth=0
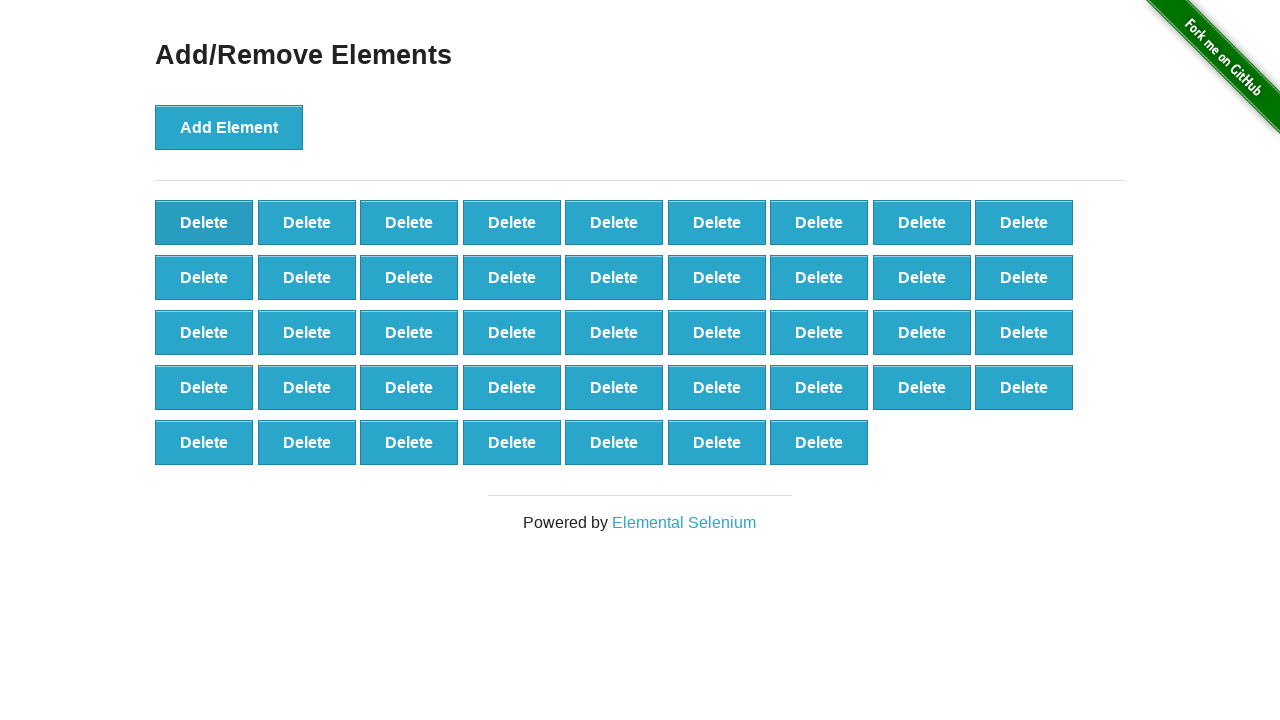

Clicked delete button (iteration 58/60) at (204, 222) on button[onclick='deleteElement()'] >> nth=0
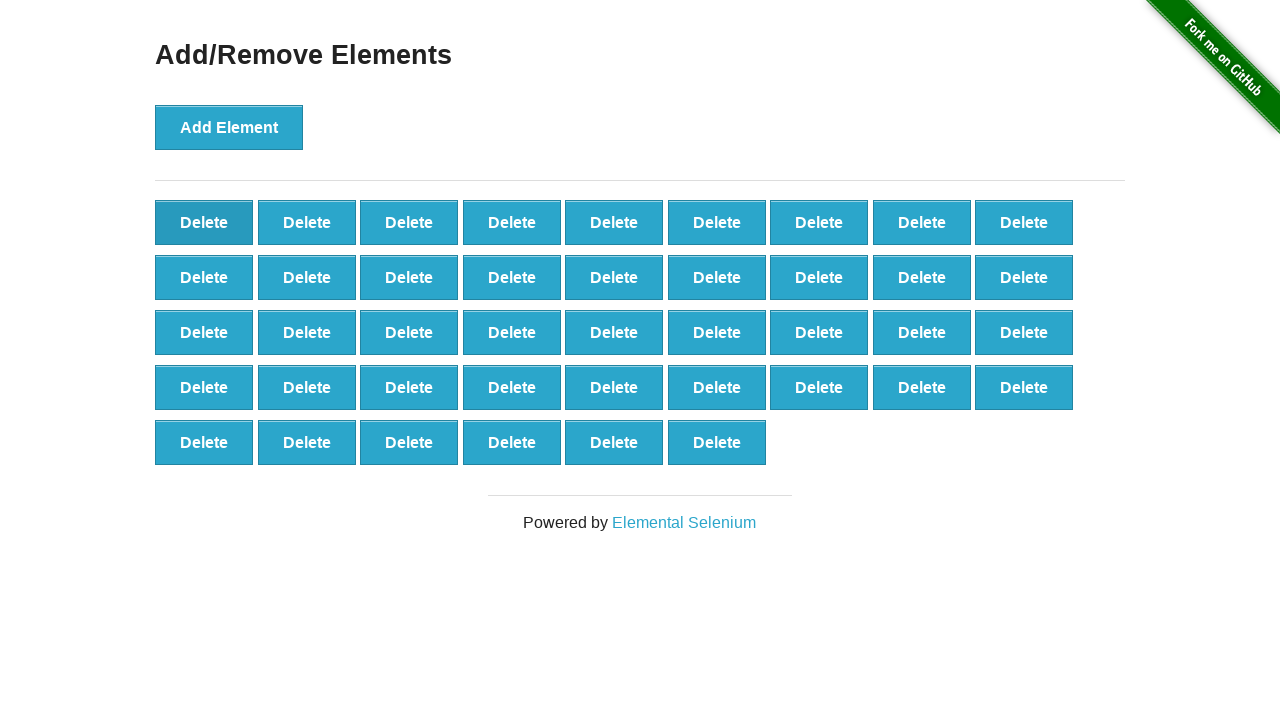

Clicked delete button (iteration 59/60) at (204, 222) on button[onclick='deleteElement()'] >> nth=0
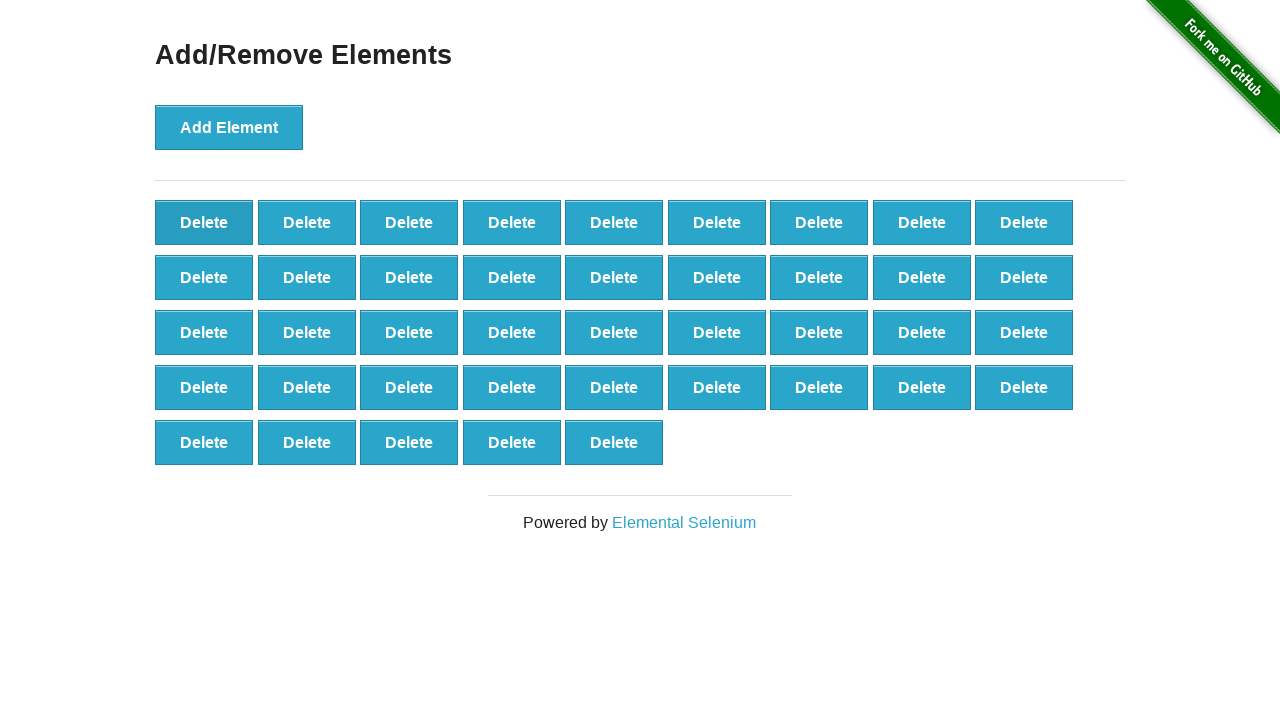

Clicked delete button (iteration 60/60) at (204, 222) on button[onclick='deleteElement()'] >> nth=0
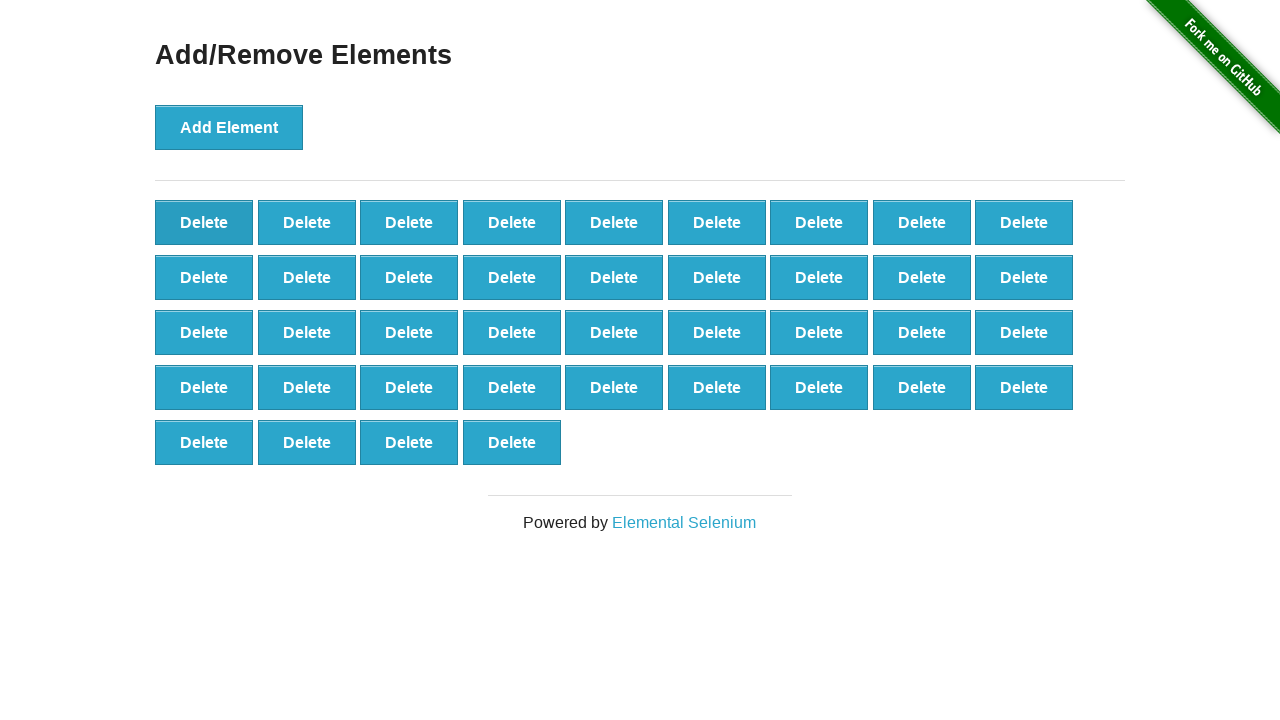

Located remaining delete buttons for validation
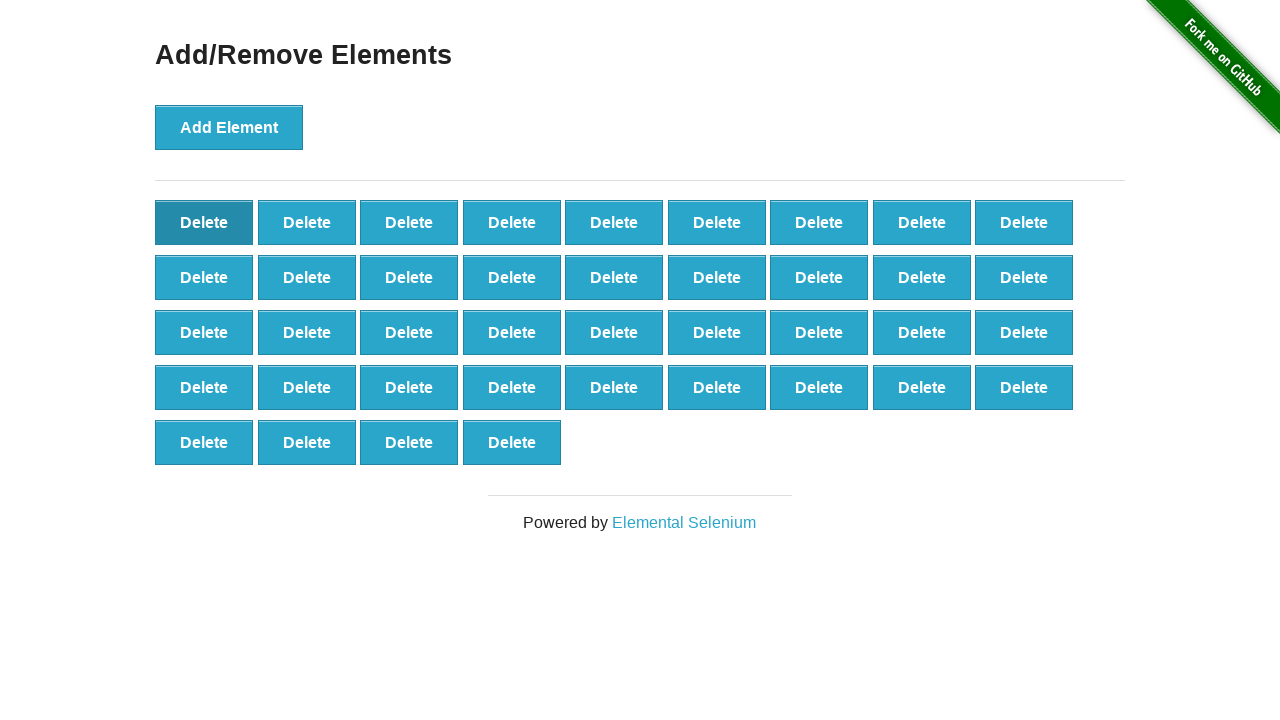

Validated that 40 delete buttons remain (100 - 60 = 40)
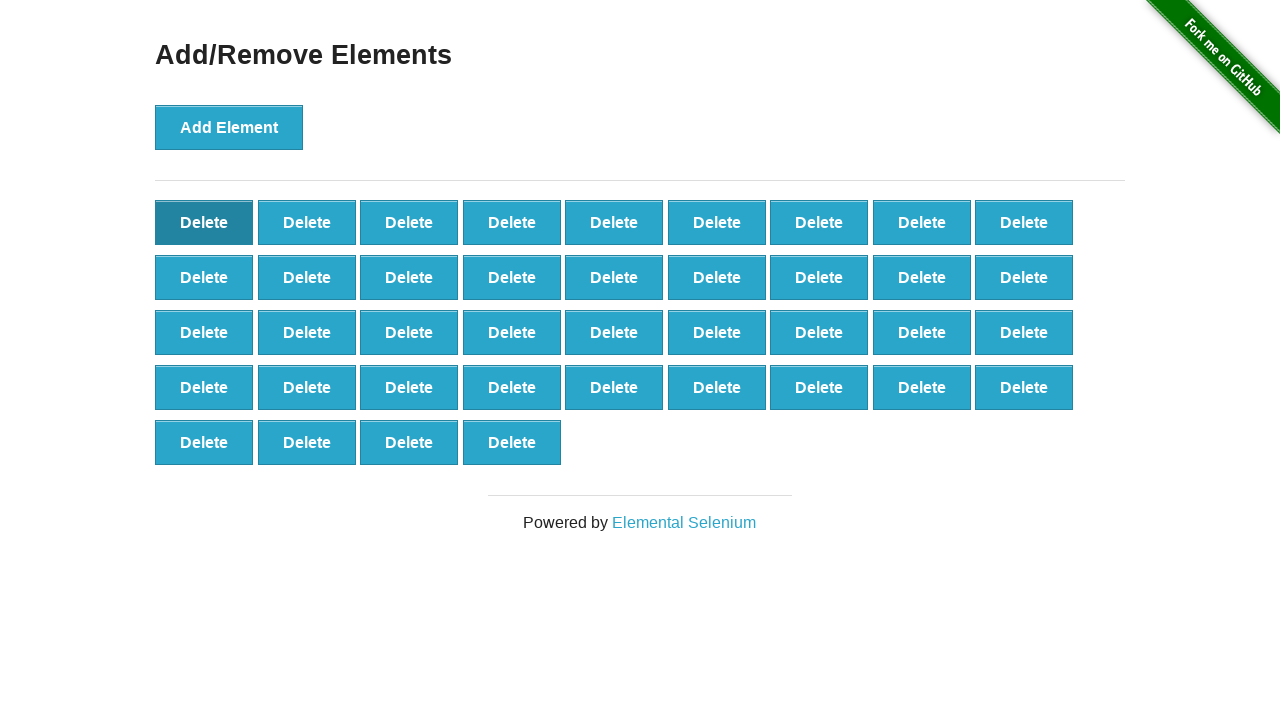

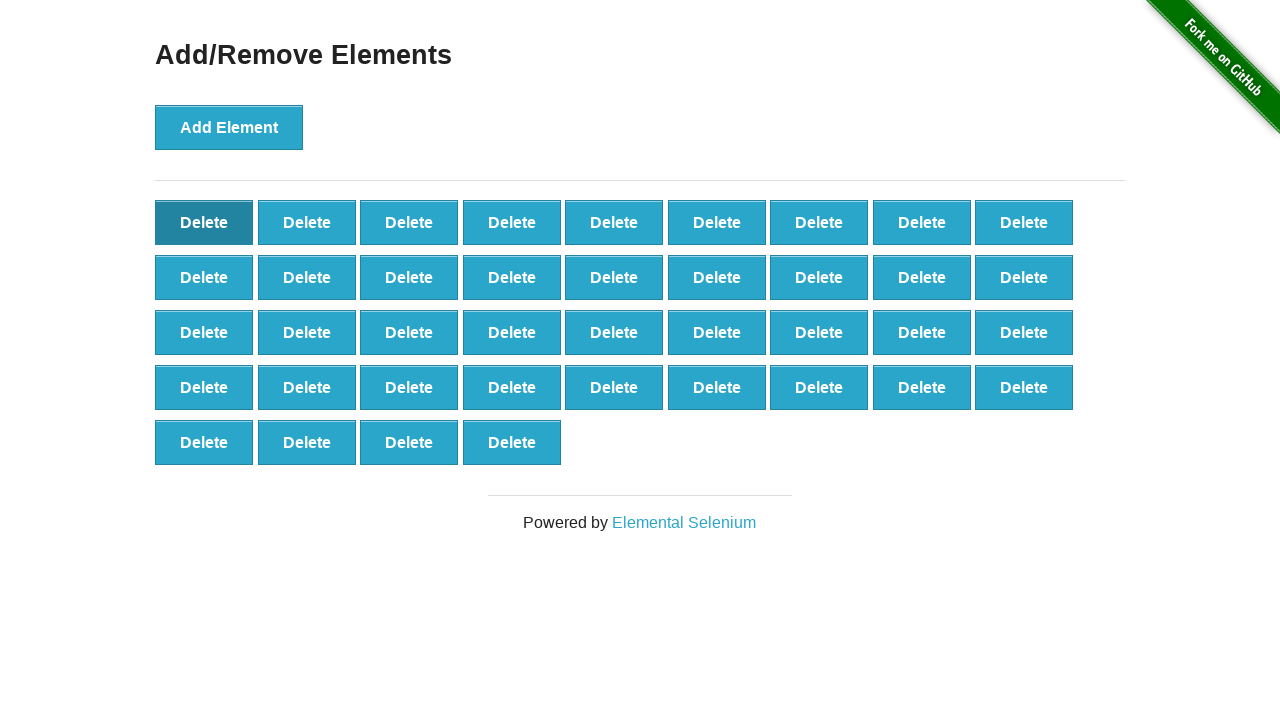